Tests pagination functionality by navigating through table pages using the Next button until finding text containing "System" in table rows

Starting URL: https://classification.nlm.nih.gov/schedules/search

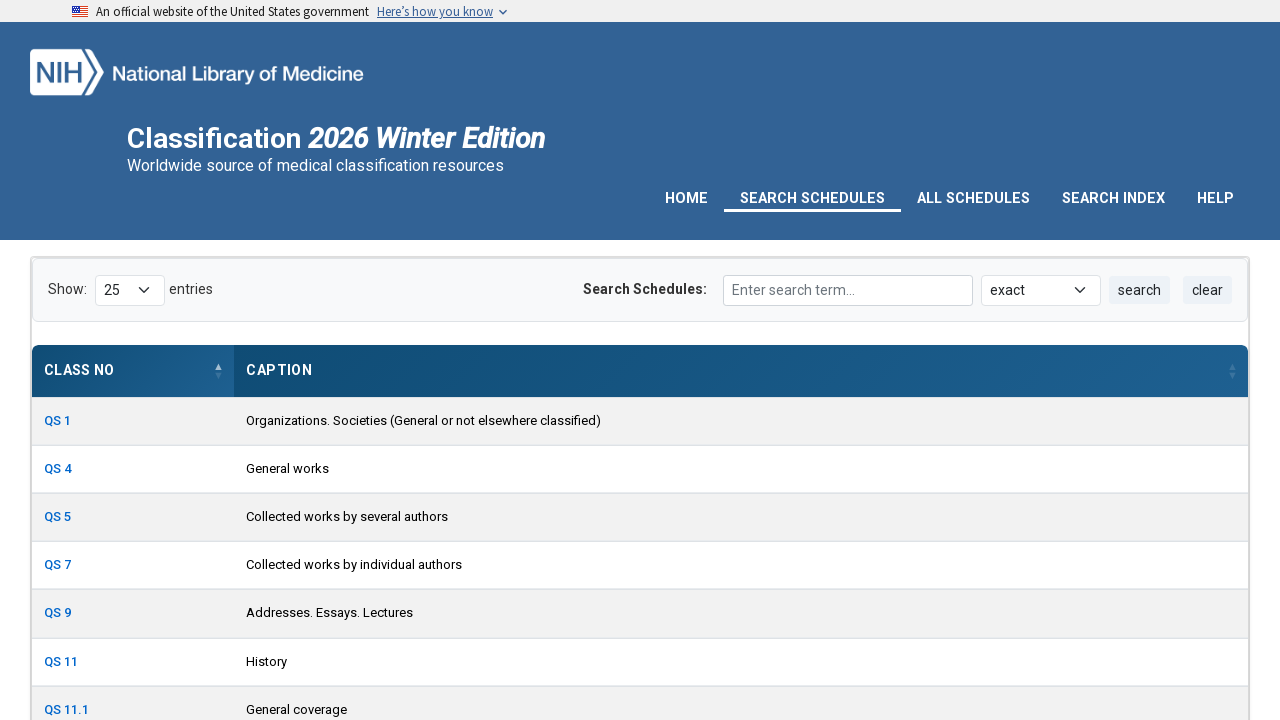

Retrieved all table rows from current page
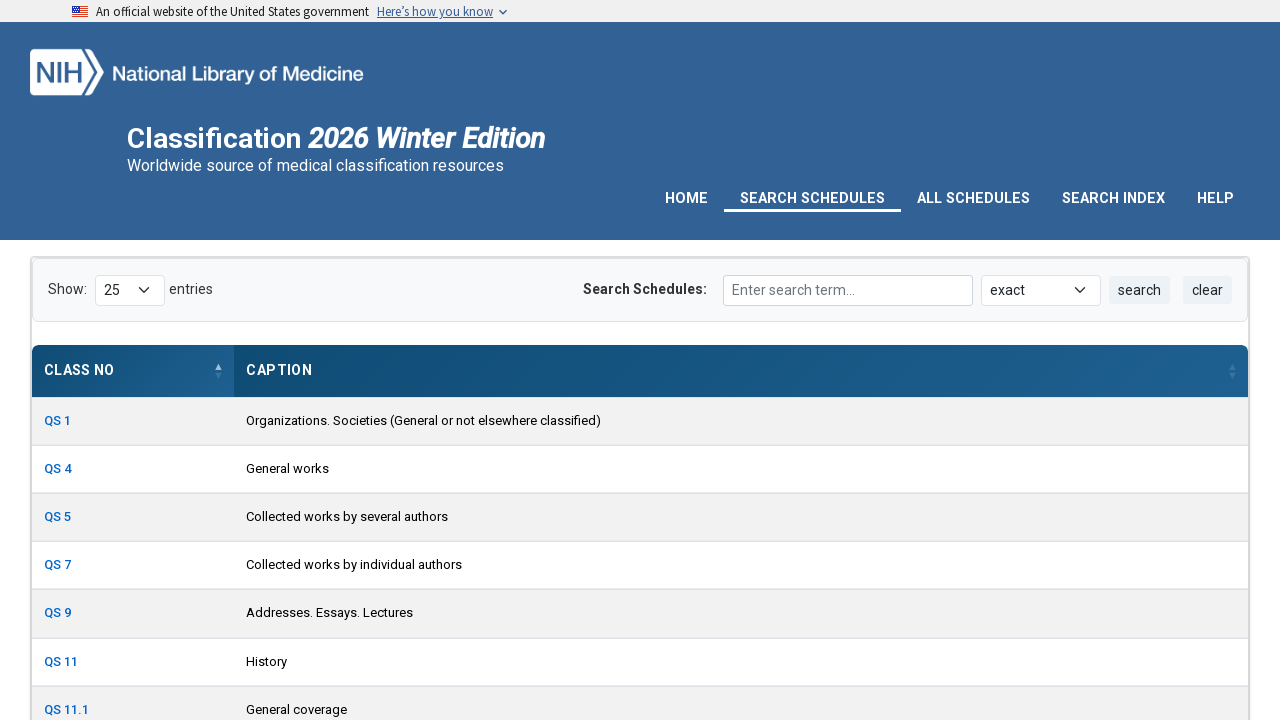

Located Next button(s) for pagination
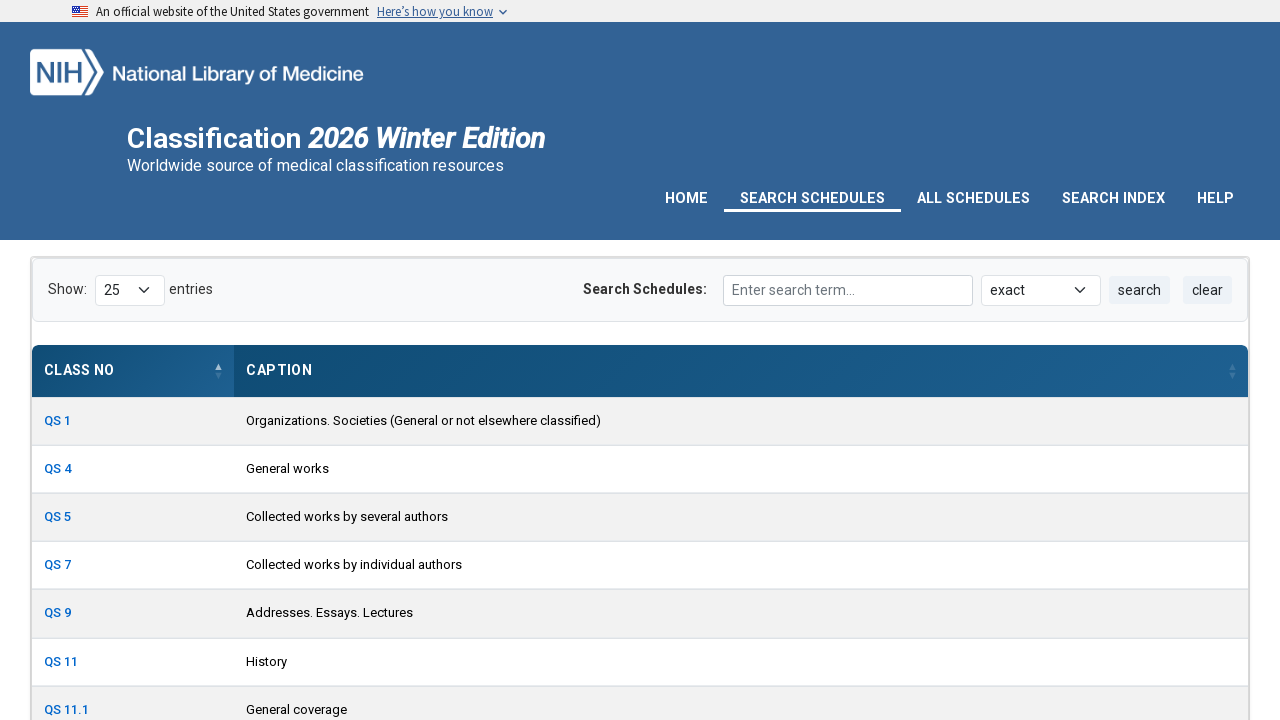

Clicked Next button to navigate to next page at (1216, 513) on xpath=//a[text()='Next'] >> nth=0
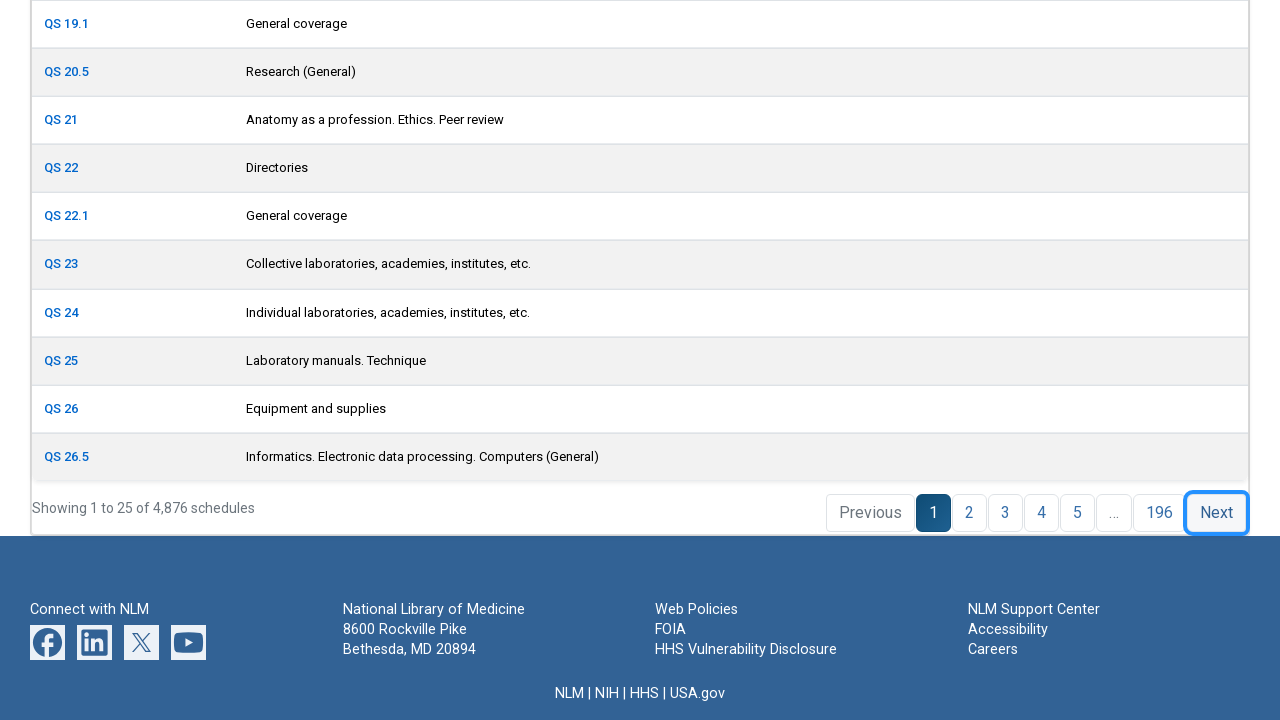

Waited for page to load after pagination
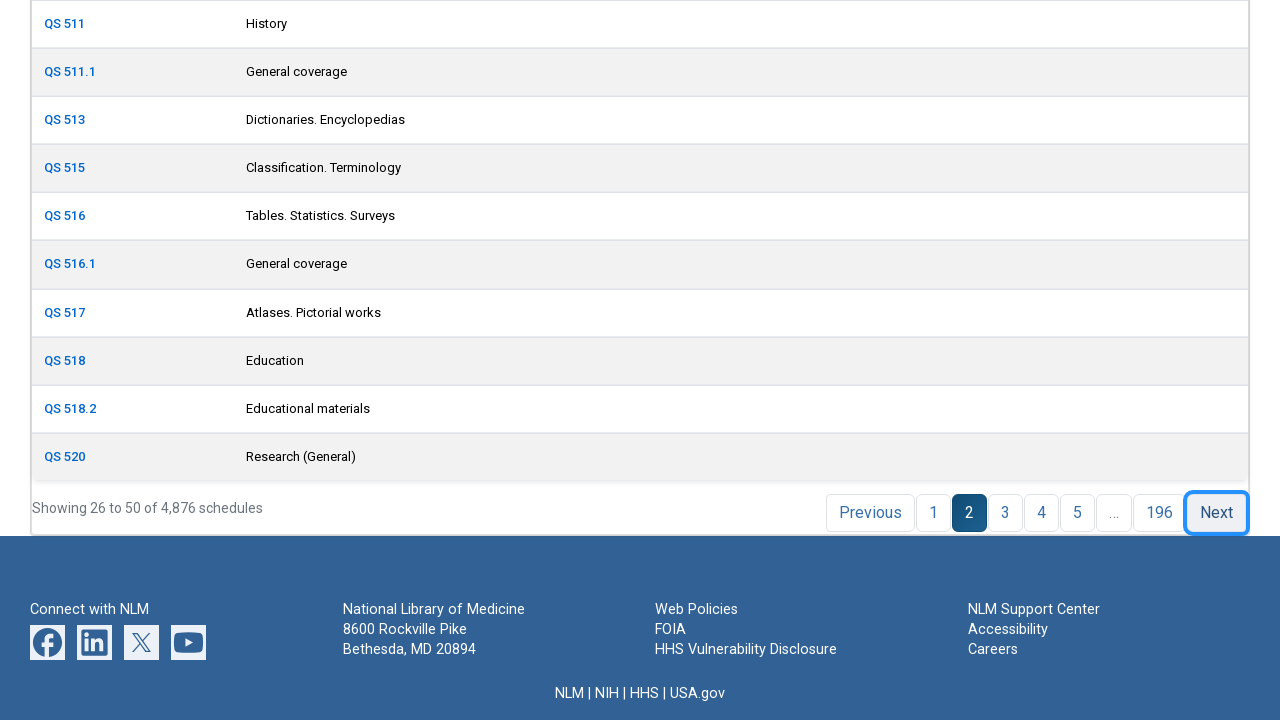

Retrieved all table rows from current page
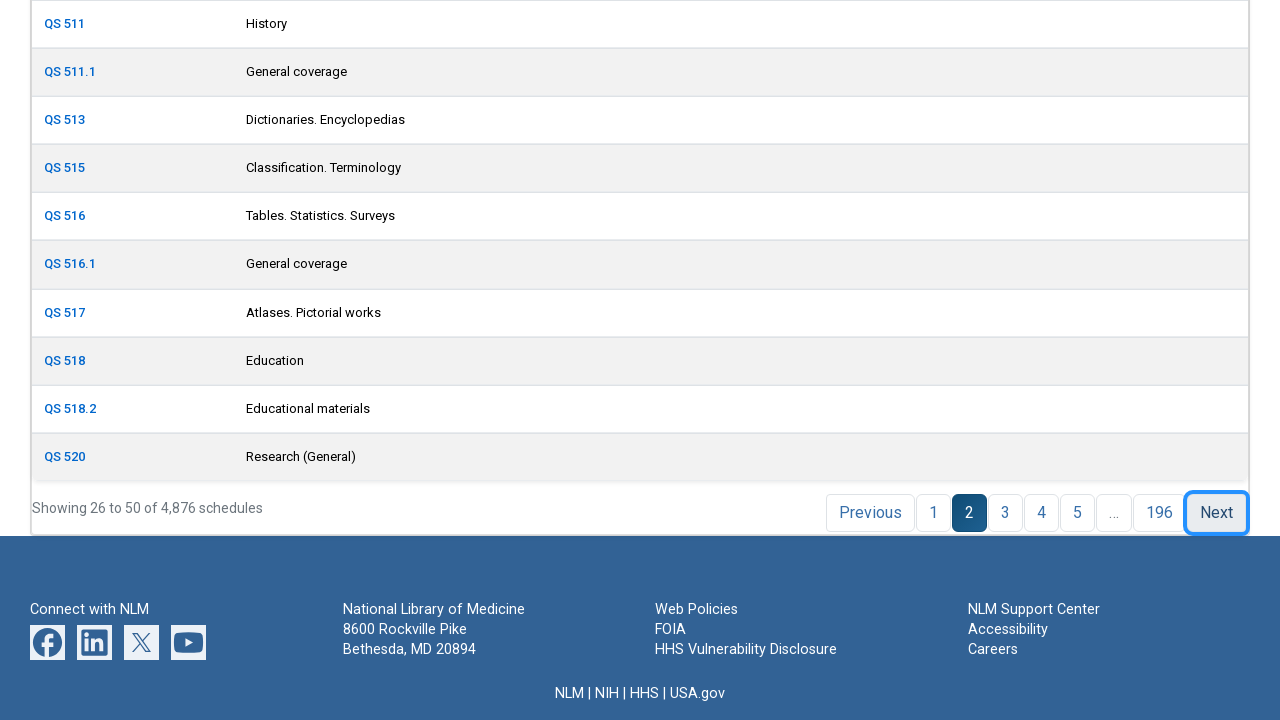

Located Next button(s) for pagination
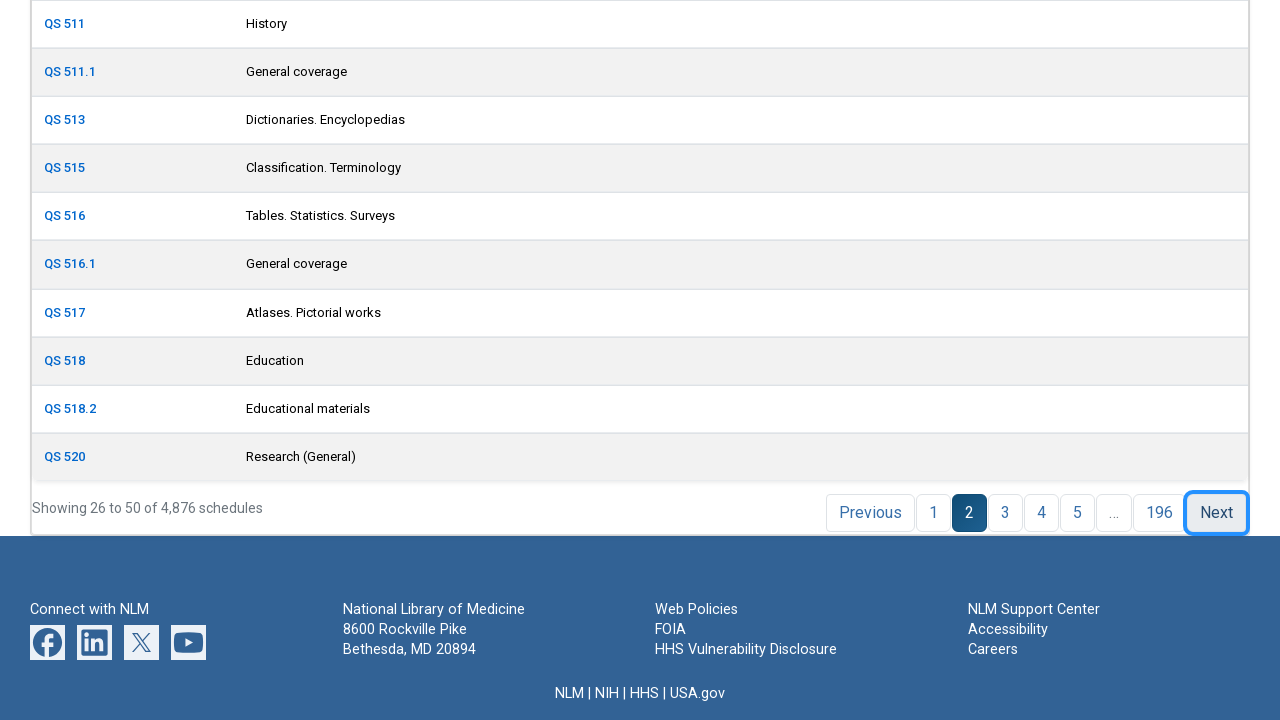

Clicked Next button to navigate to next page at (1216, 513) on xpath=//a[text()='Next'] >> nth=0
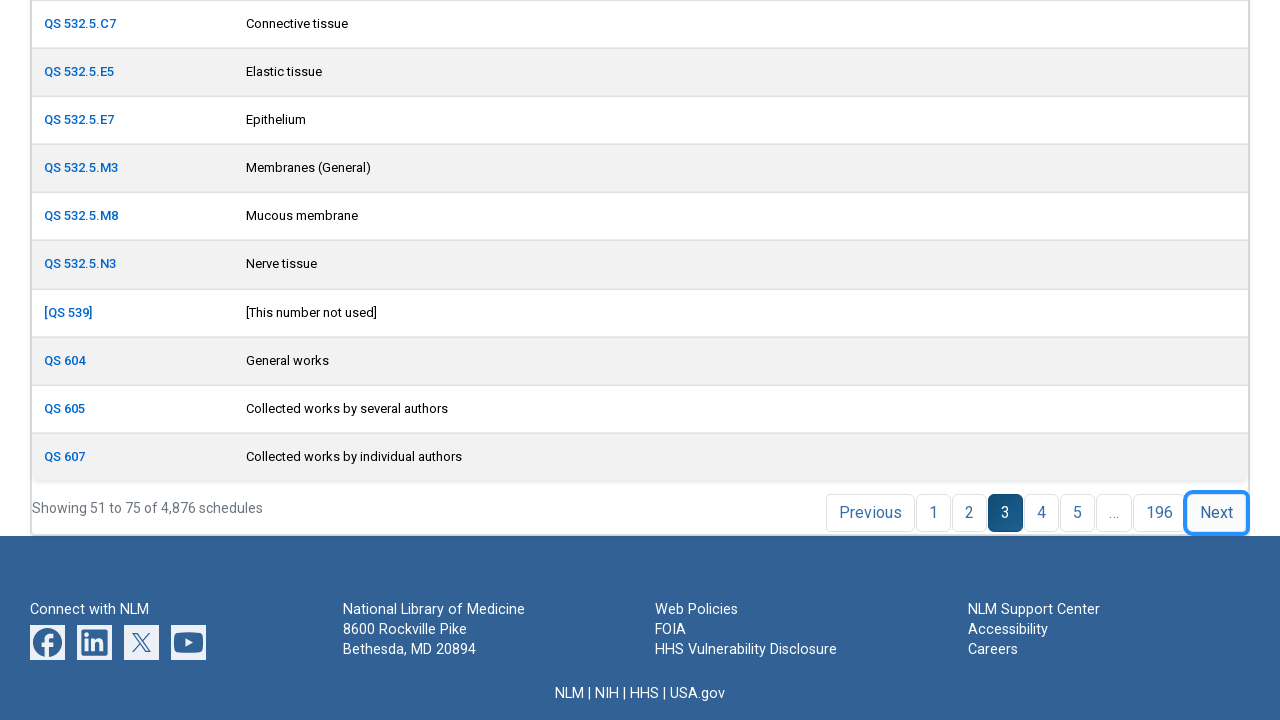

Waited for page to load after pagination
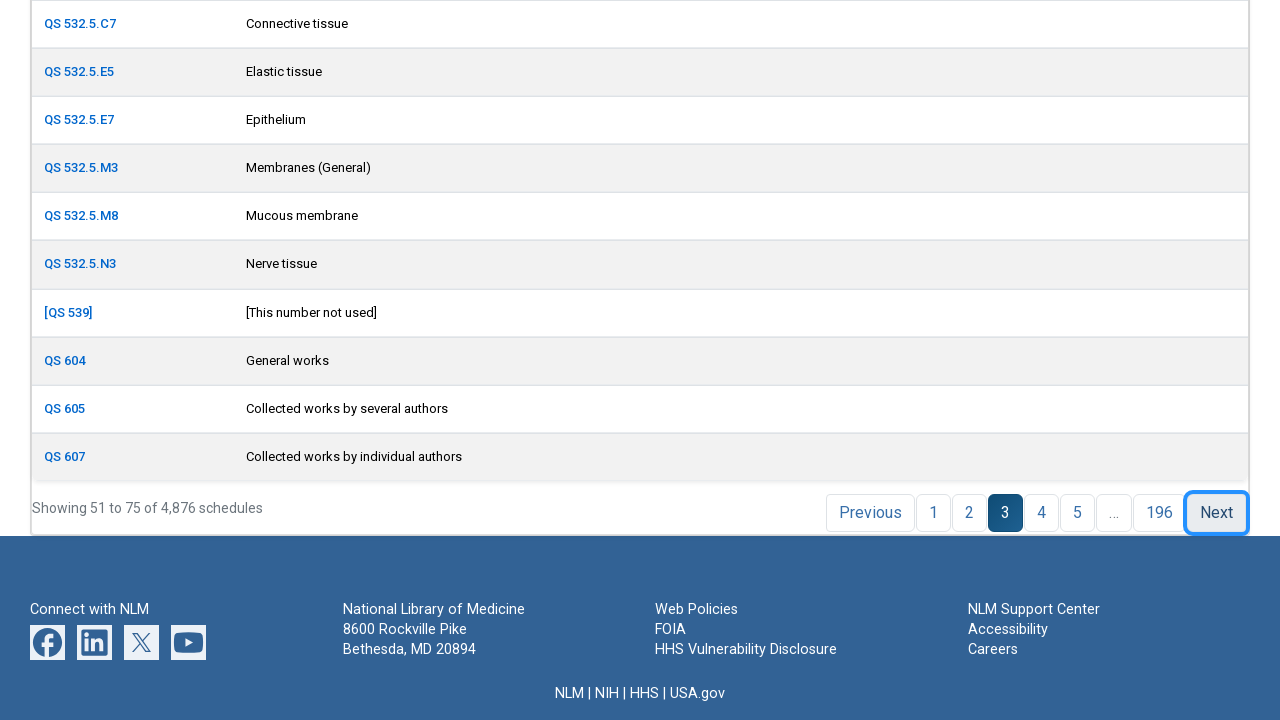

Retrieved all table rows from current page
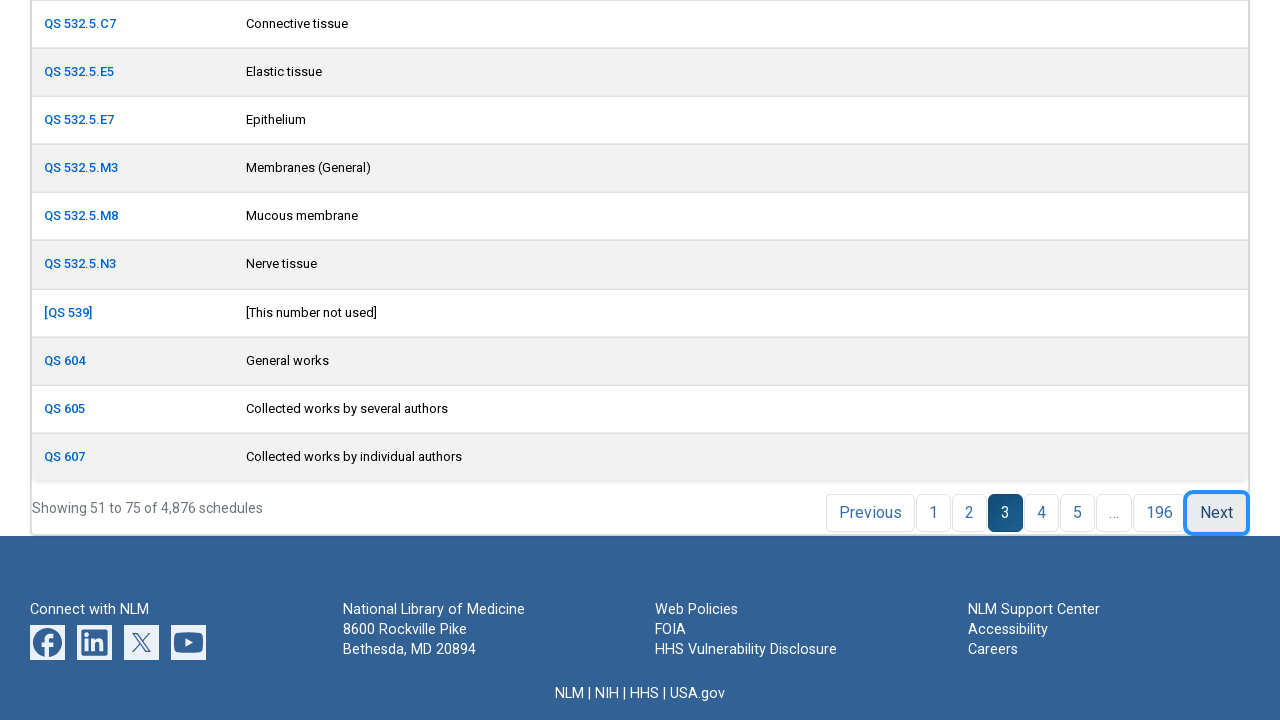

Located Next button(s) for pagination
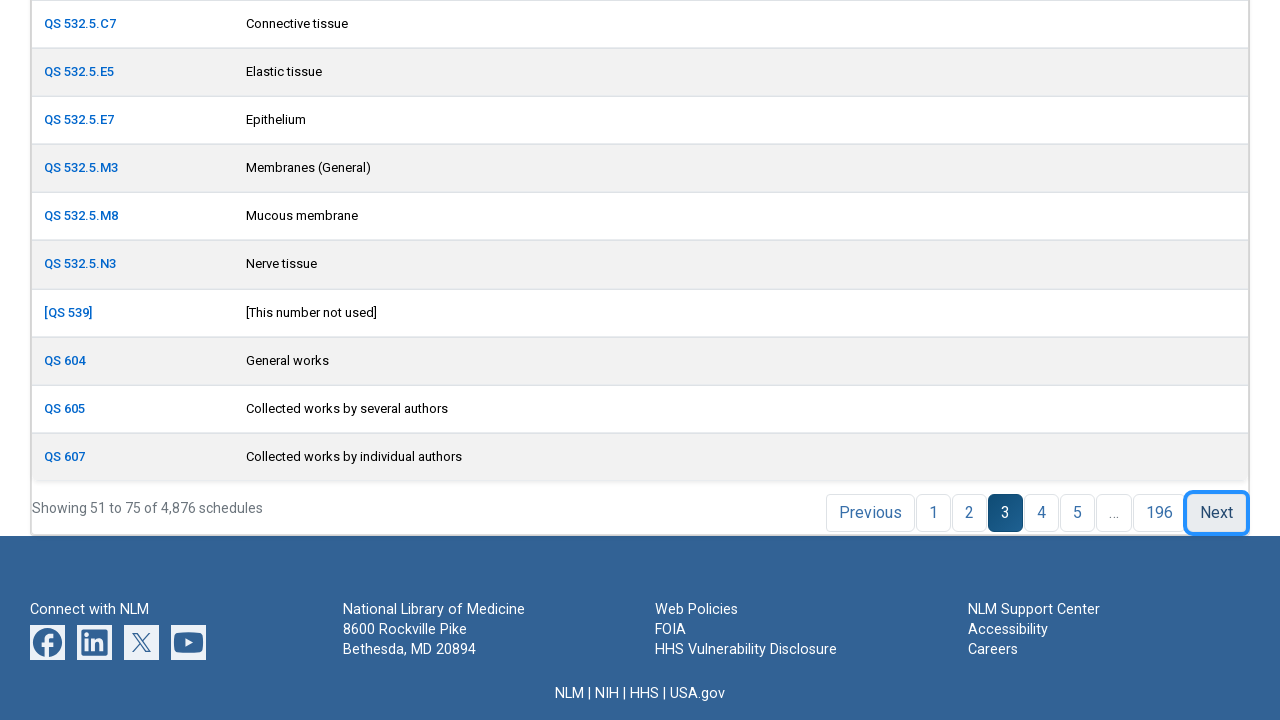

Clicked Next button to navigate to next page at (1216, 513) on xpath=//a[text()='Next'] >> nth=0
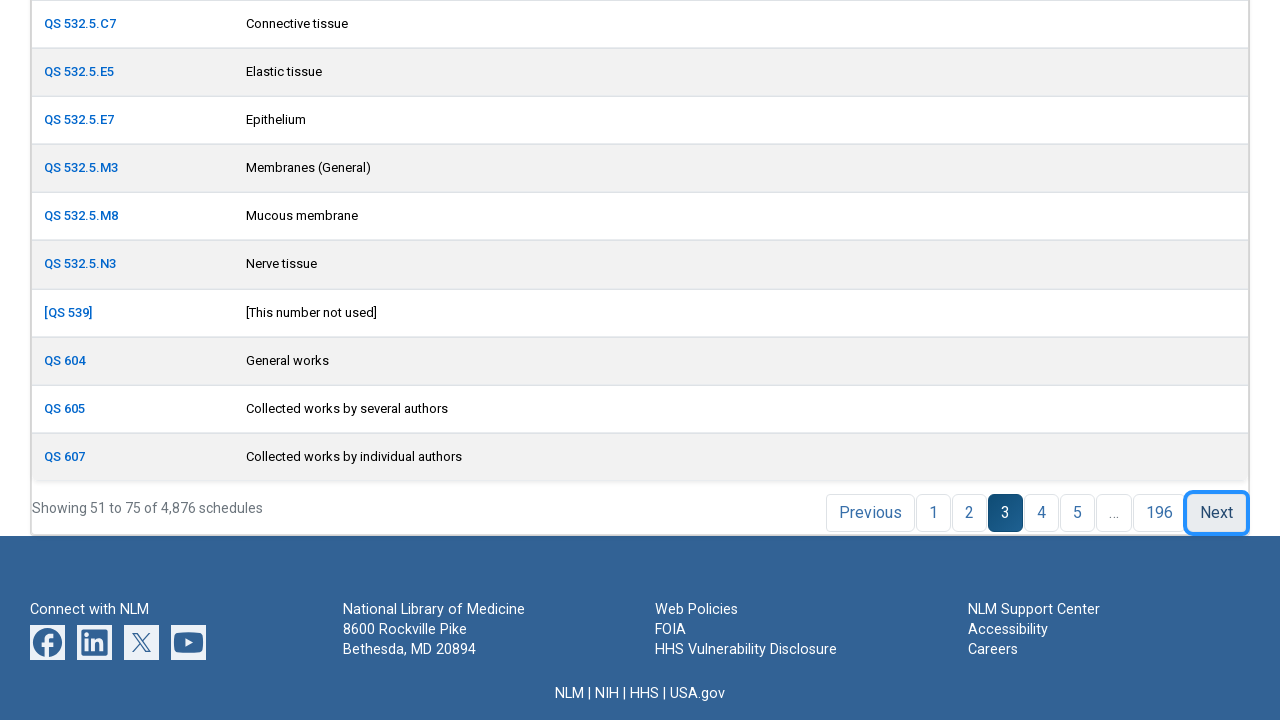

Waited for page to load after pagination
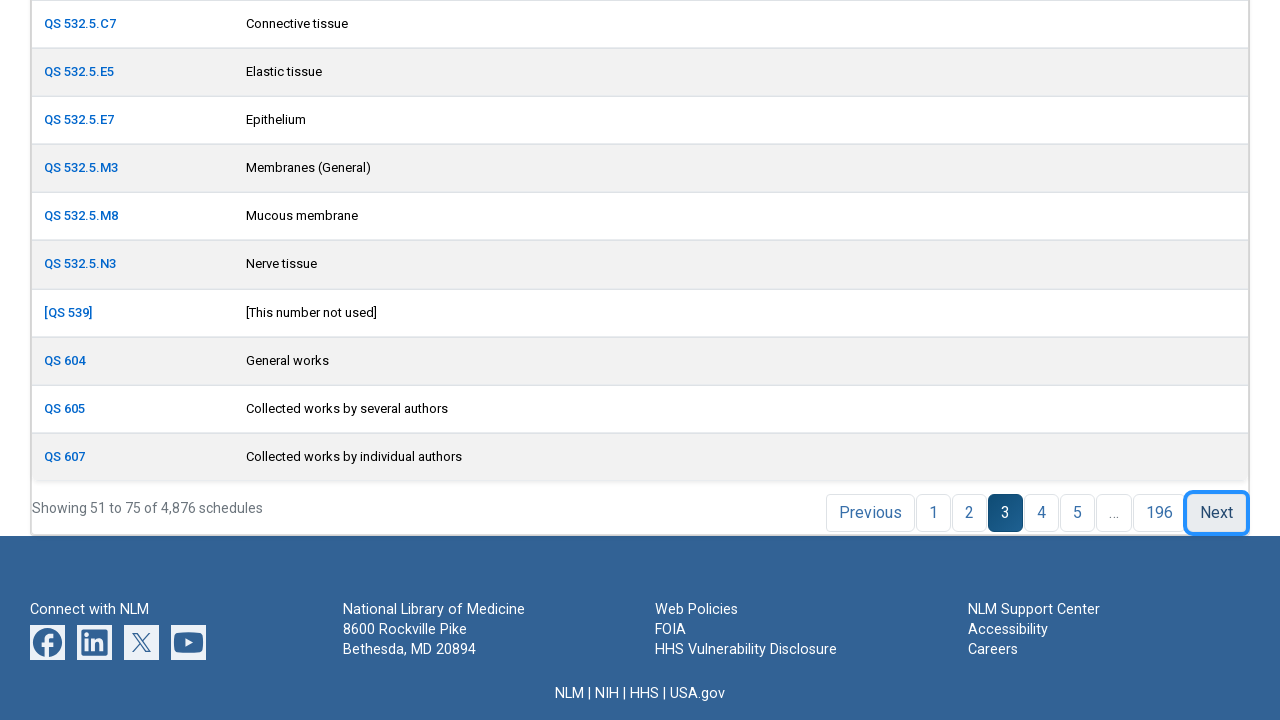

Retrieved all table rows from current page
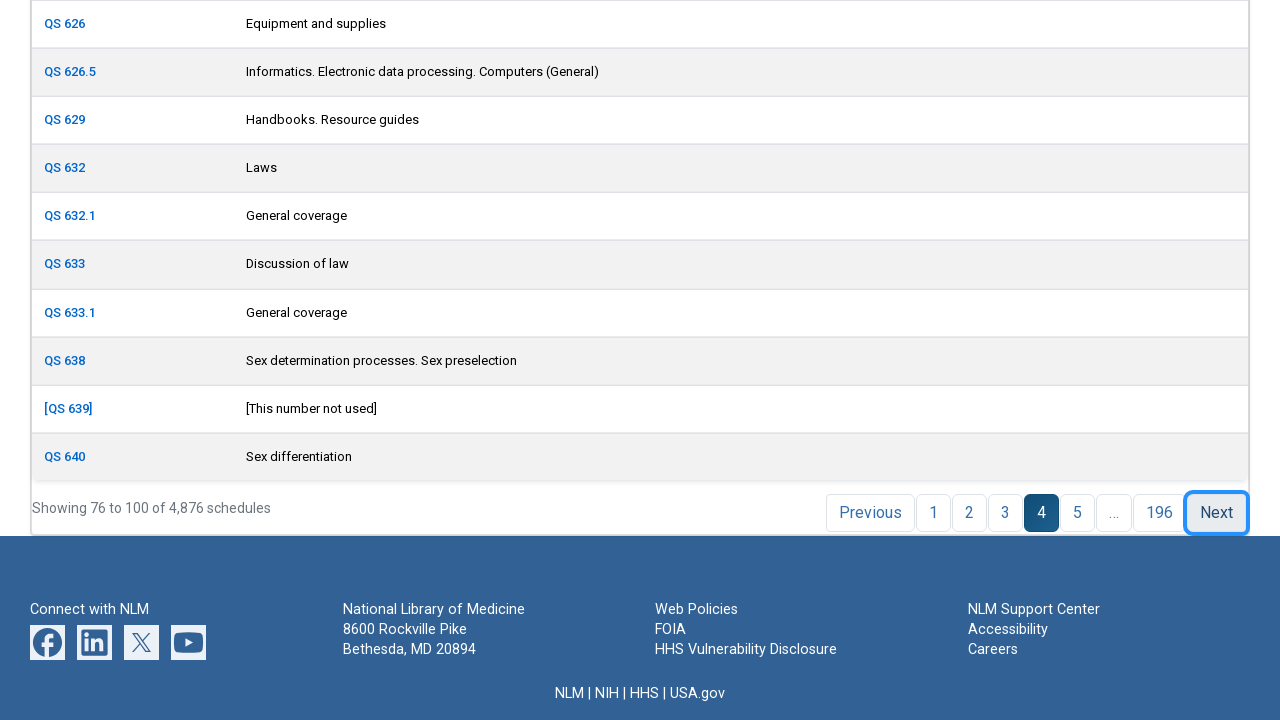

Located Next button(s) for pagination
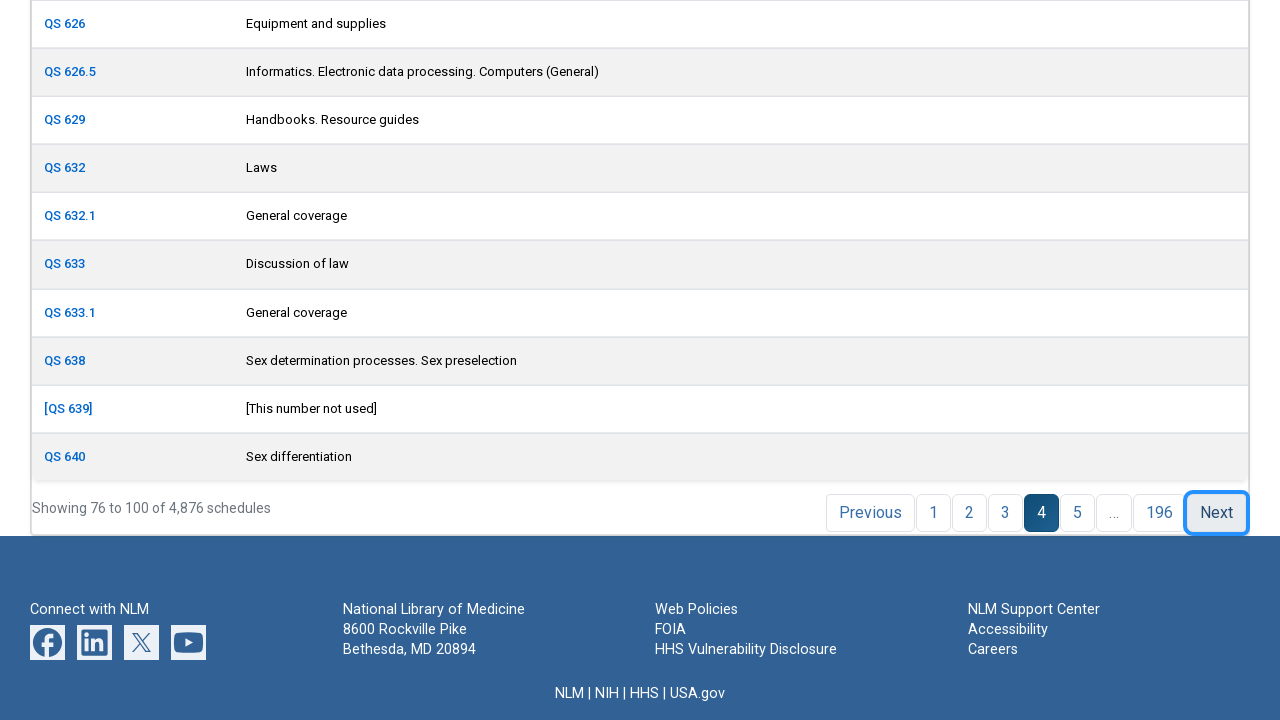

Clicked Next button to navigate to next page at (1216, 513) on xpath=//a[text()='Next'] >> nth=0
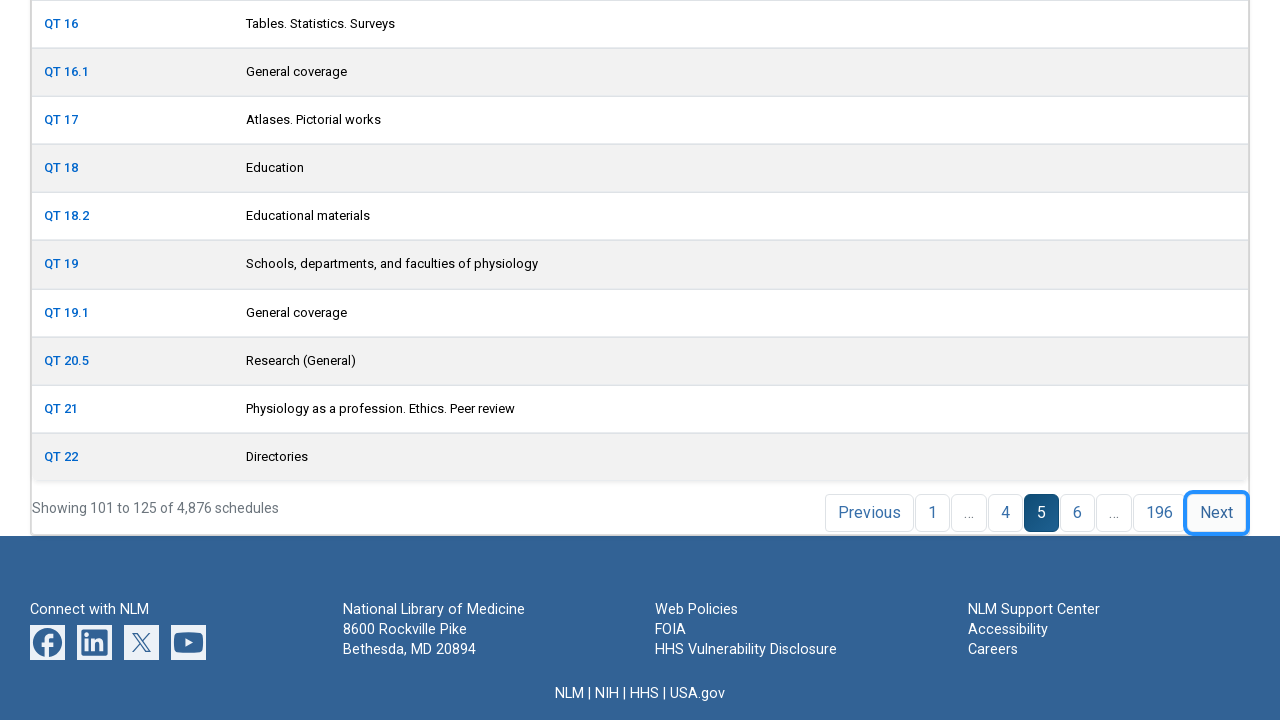

Waited for page to load after pagination
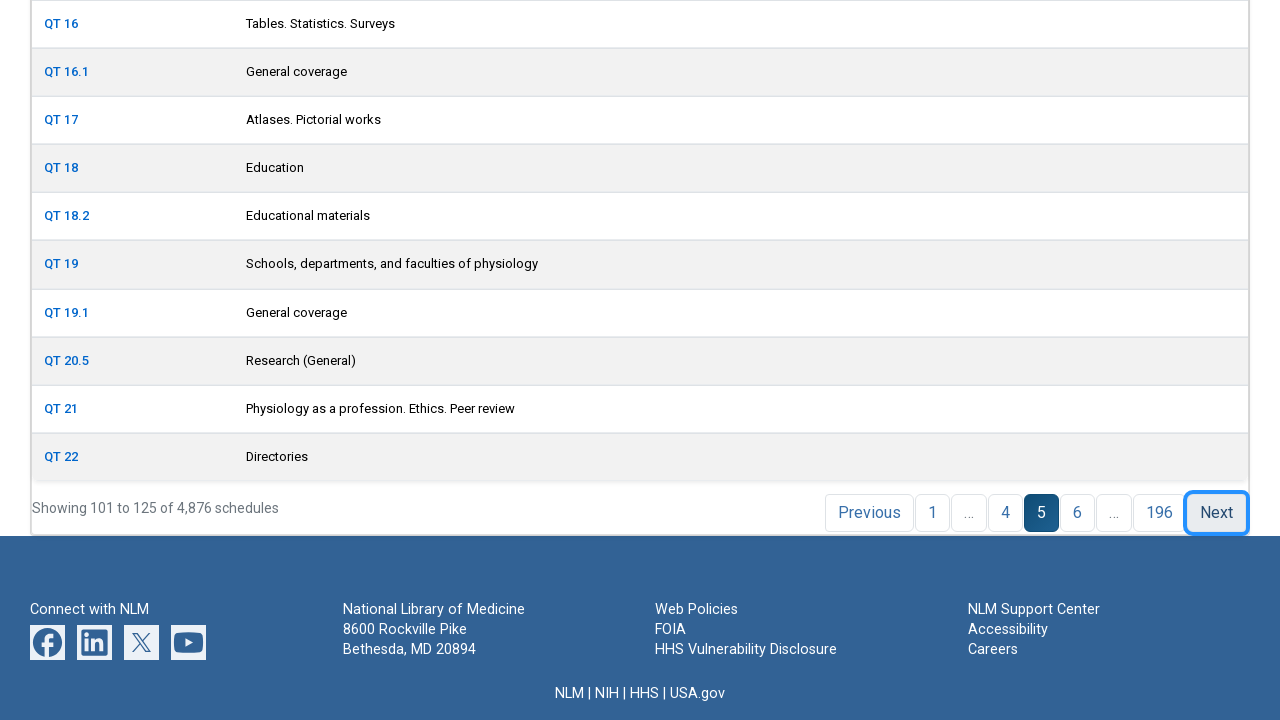

Retrieved all table rows from current page
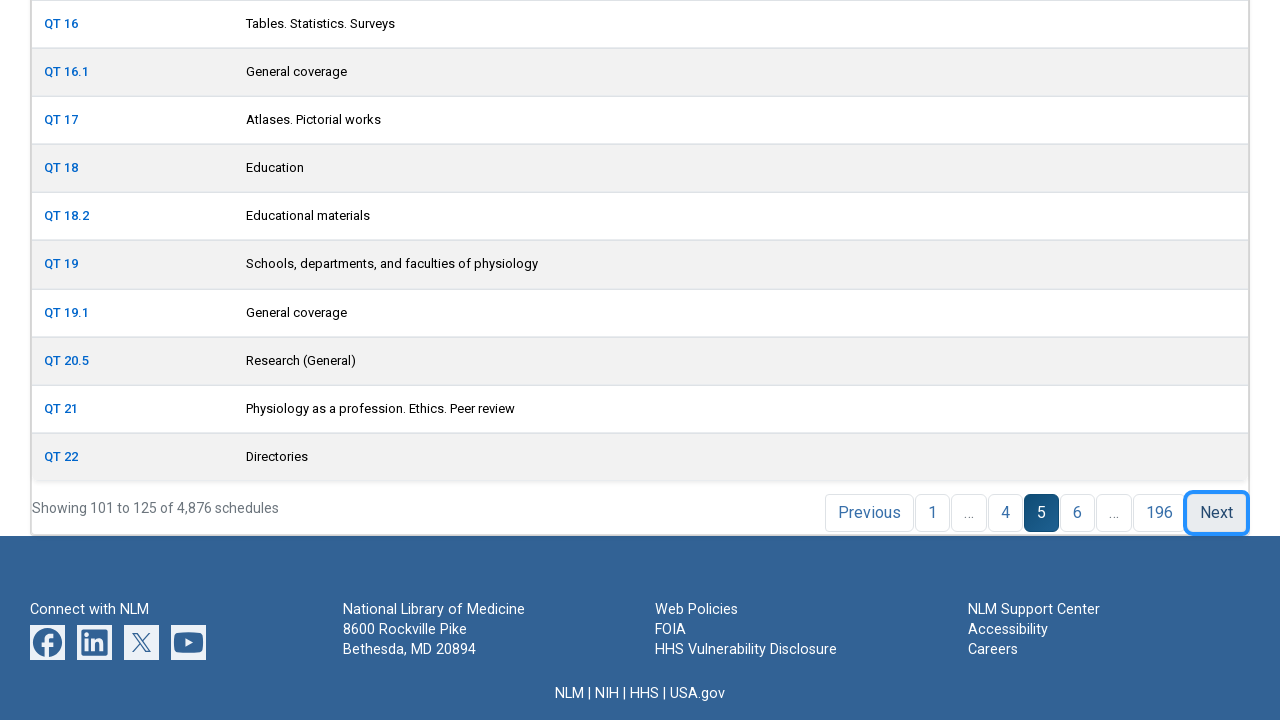

Located Next button(s) for pagination
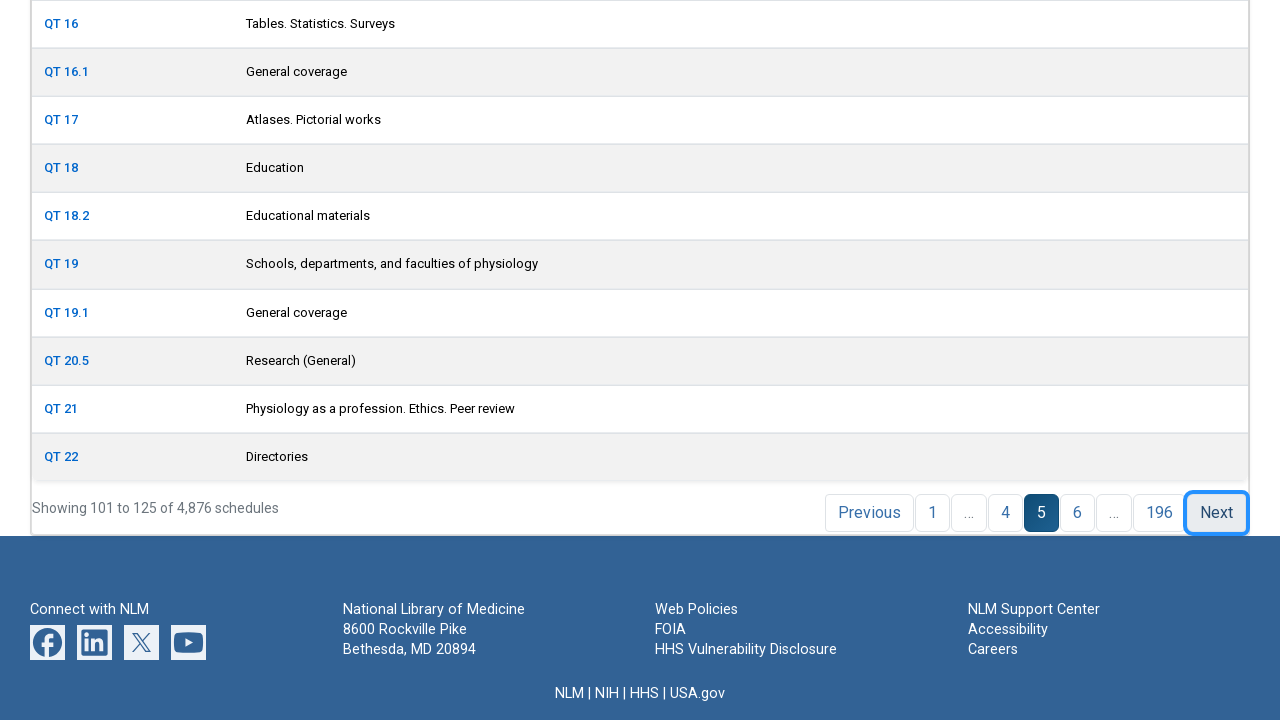

Clicked Next button to navigate to next page at (1216, 513) on xpath=//a[text()='Next'] >> nth=0
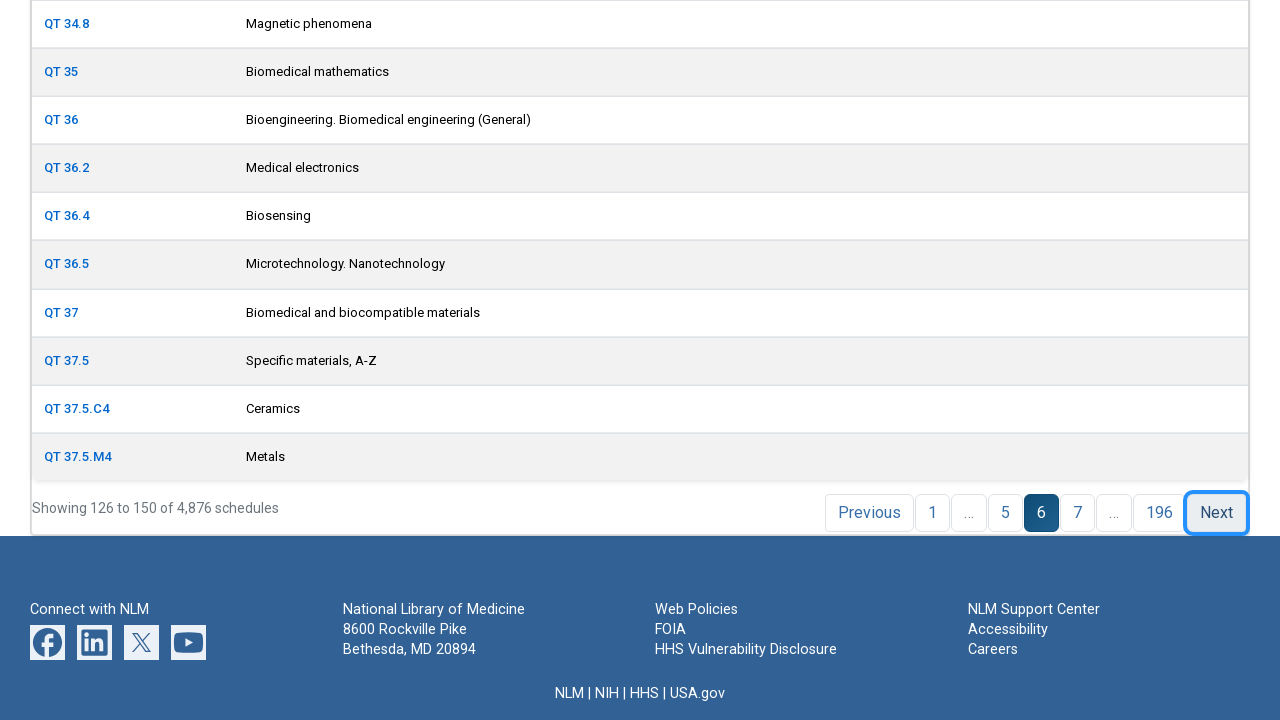

Waited for page to load after pagination
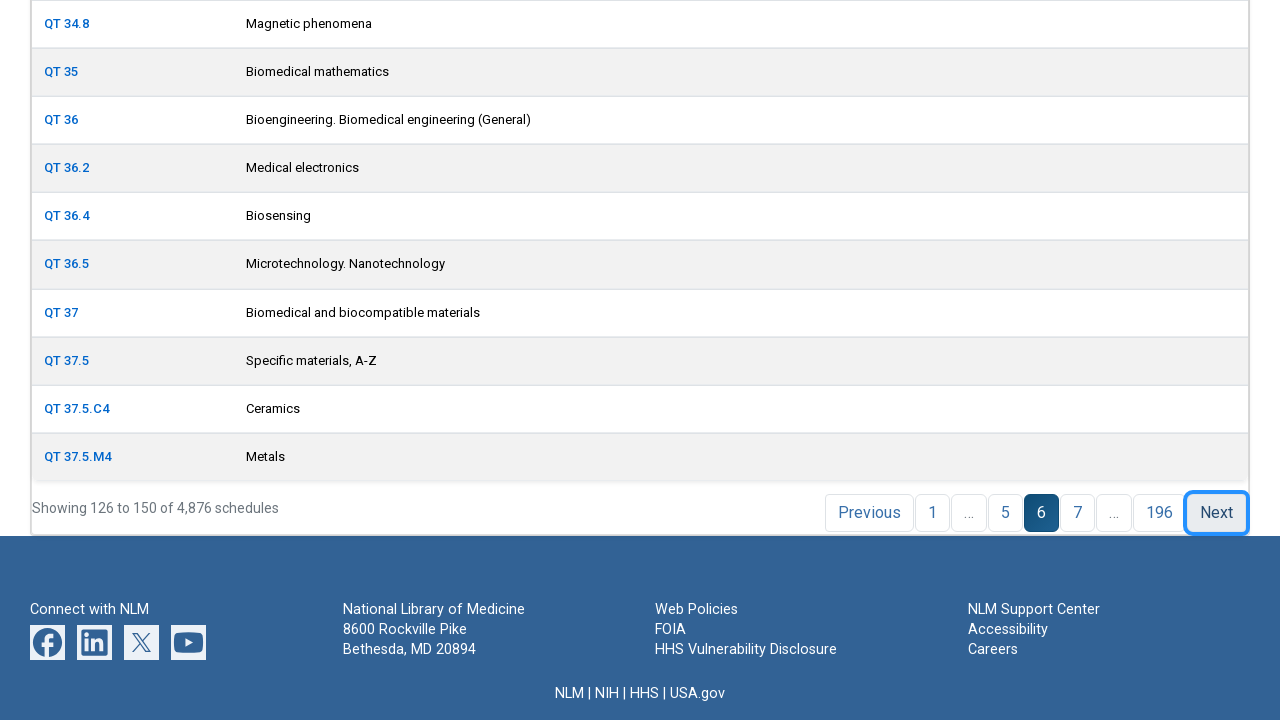

Retrieved all table rows from current page
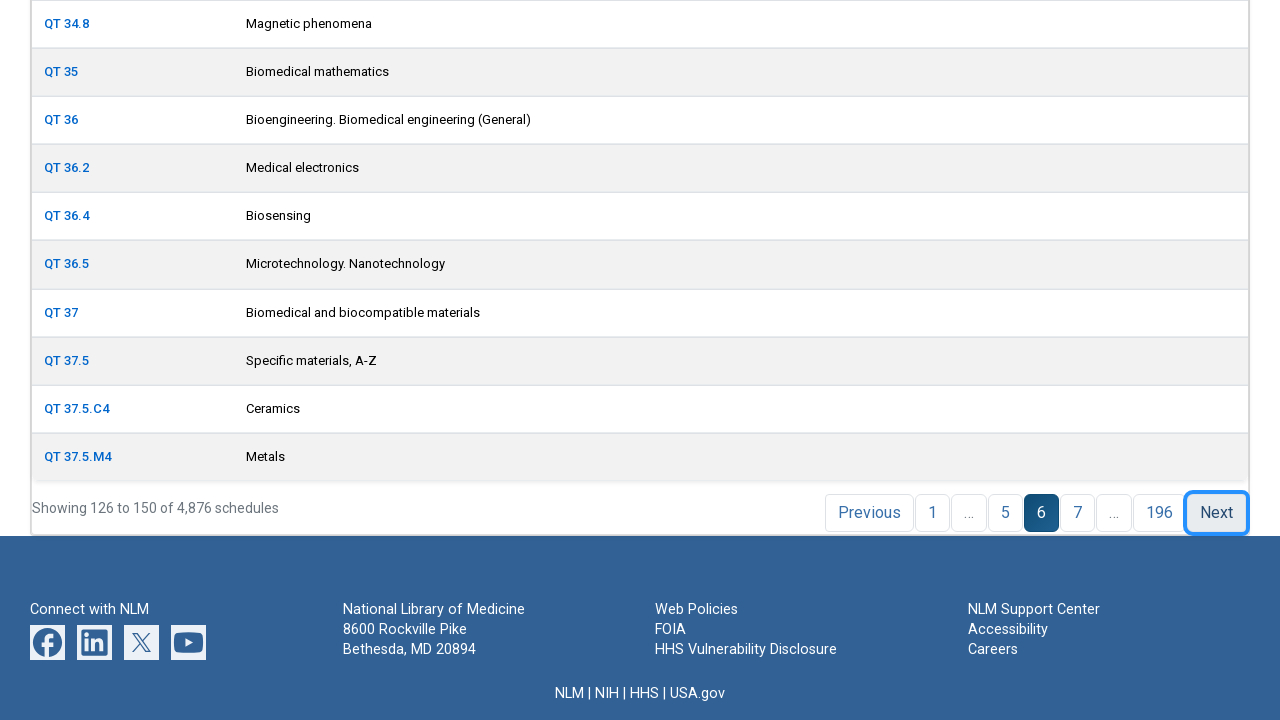

Located Next button(s) for pagination
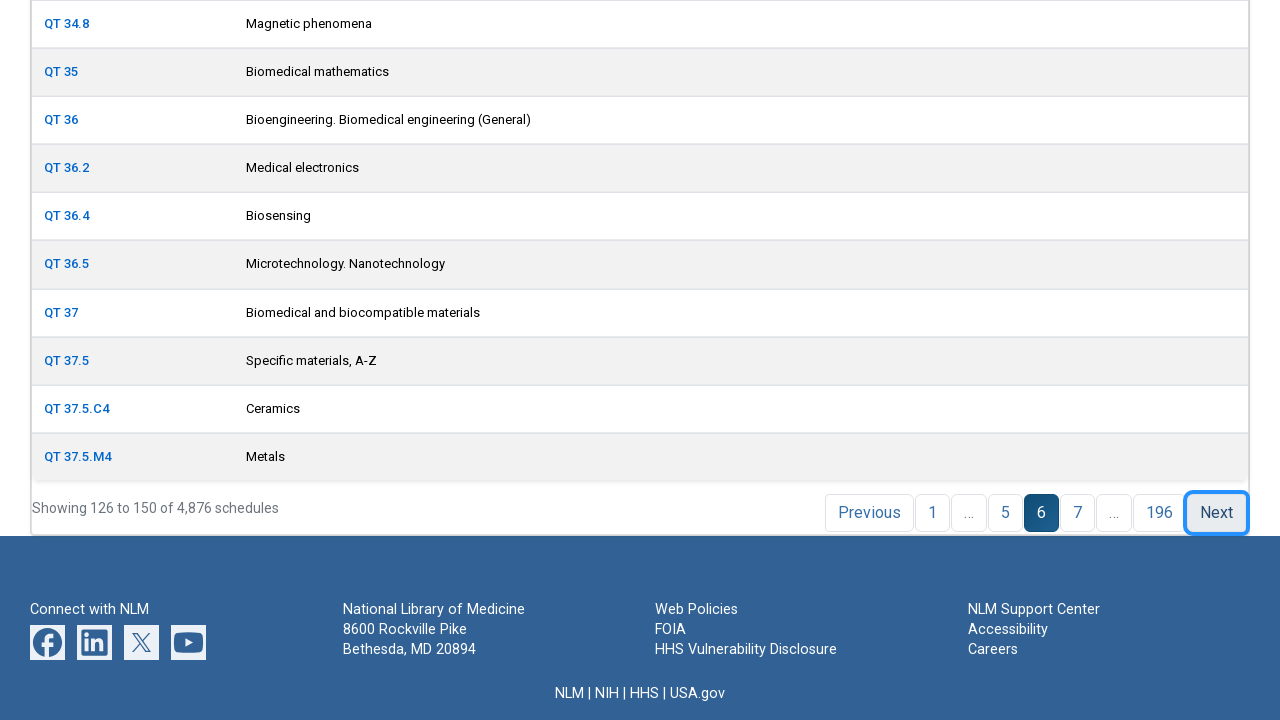

Clicked Next button to navigate to next page at (1216, 513) on xpath=//a[text()='Next'] >> nth=0
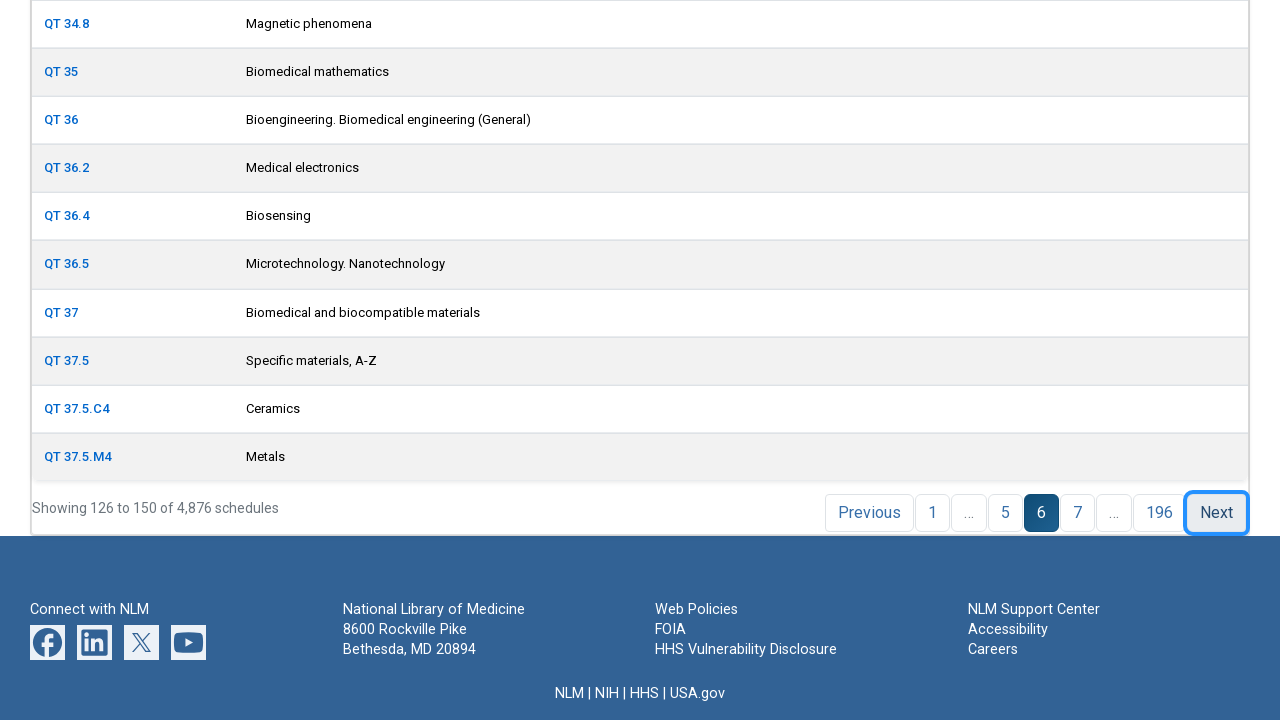

Waited for page to load after pagination
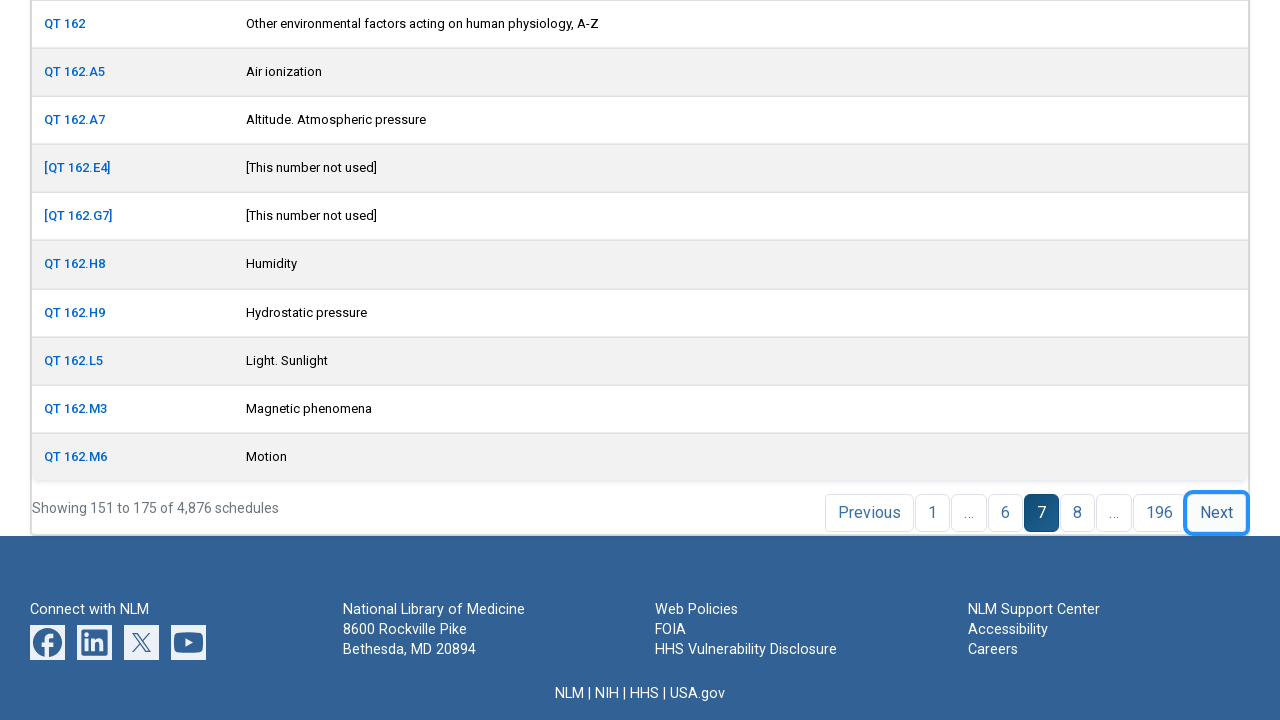

Retrieved all table rows from current page
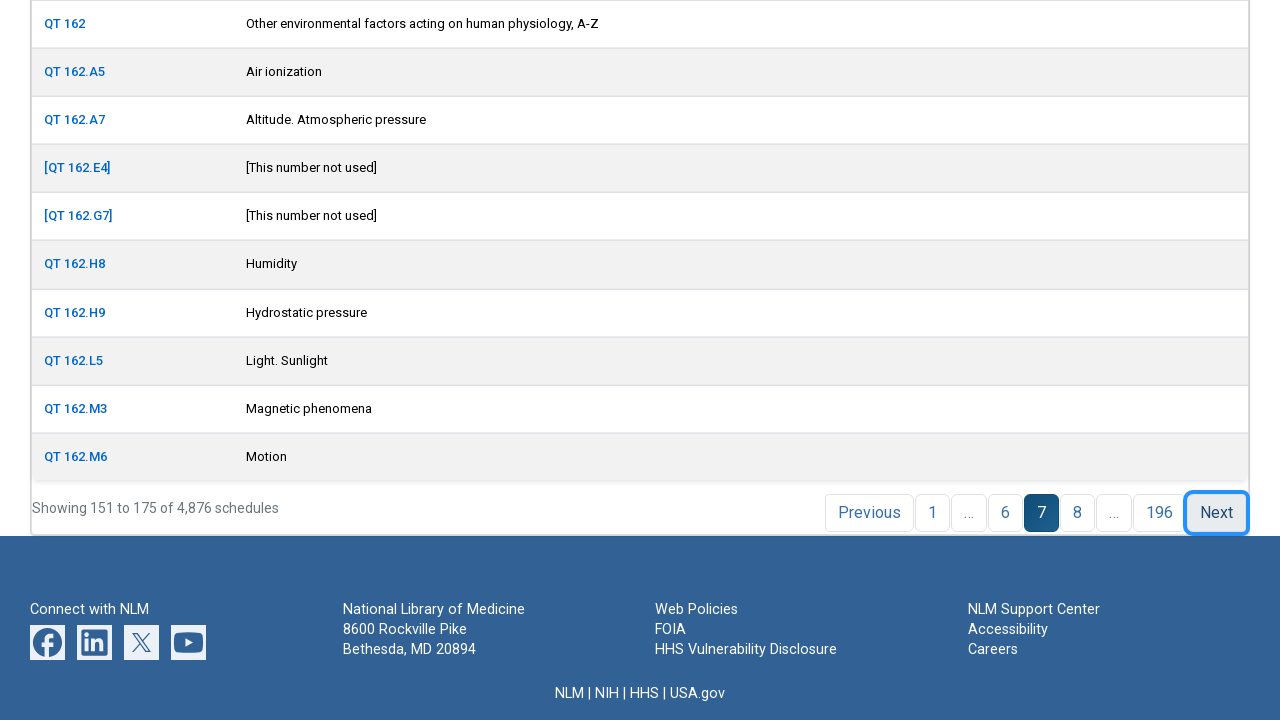

Located Next button(s) for pagination
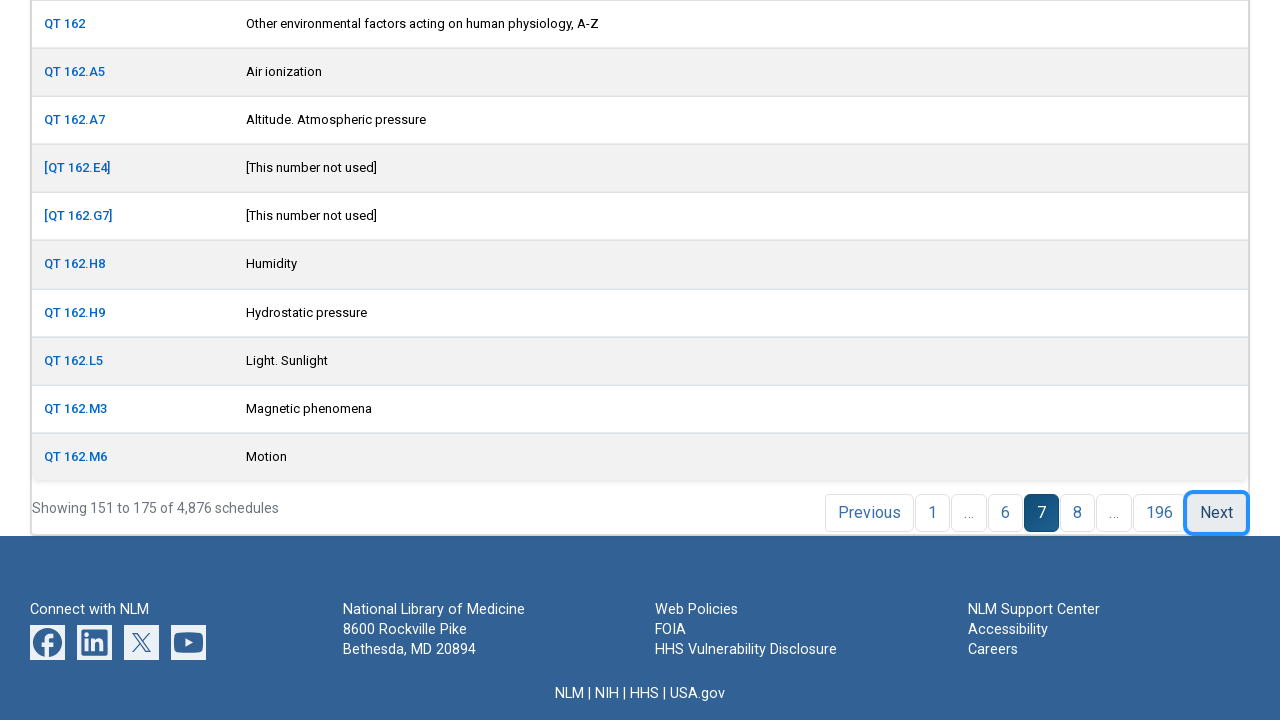

Clicked Next button to navigate to next page at (1216, 513) on xpath=//a[text()='Next'] >> nth=0
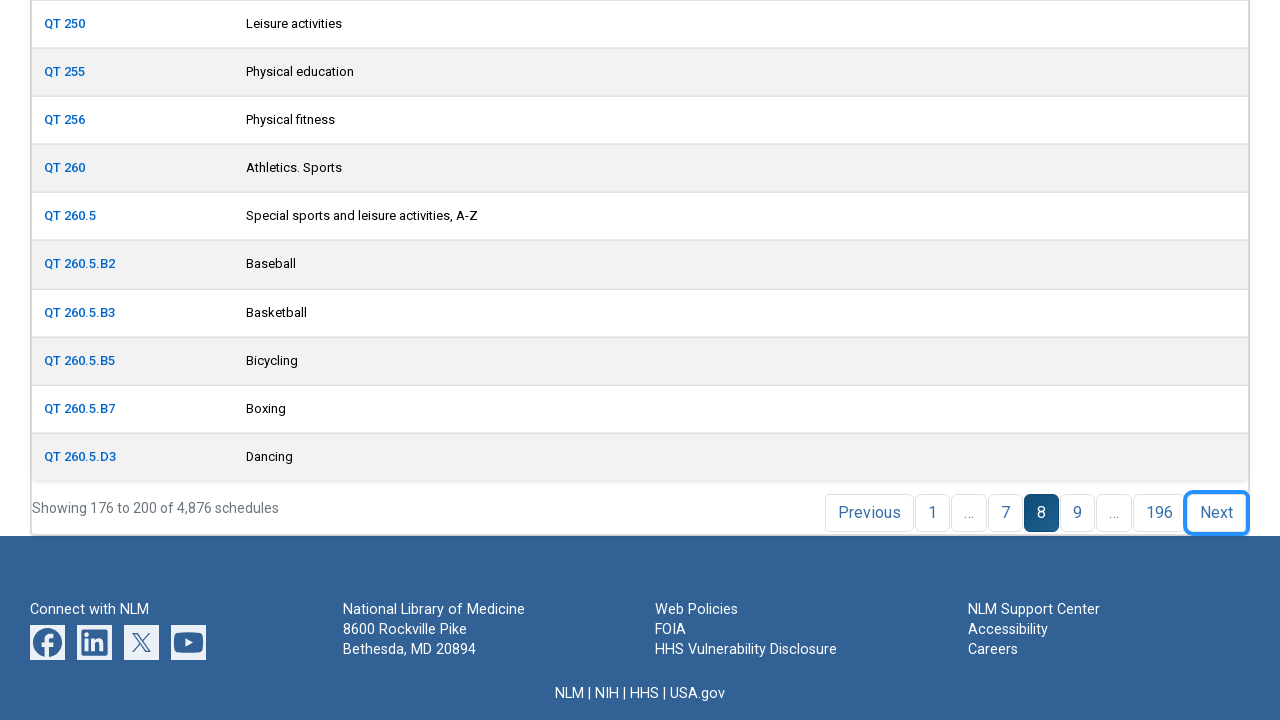

Waited for page to load after pagination
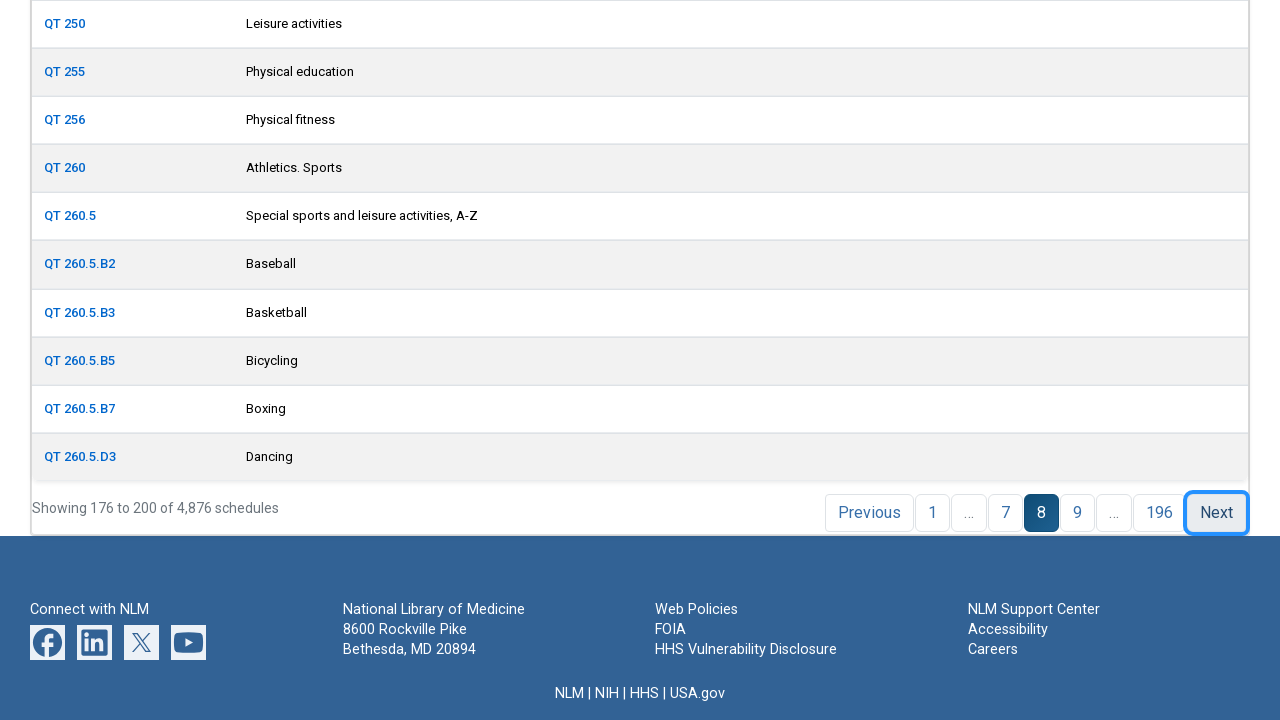

Retrieved all table rows from current page
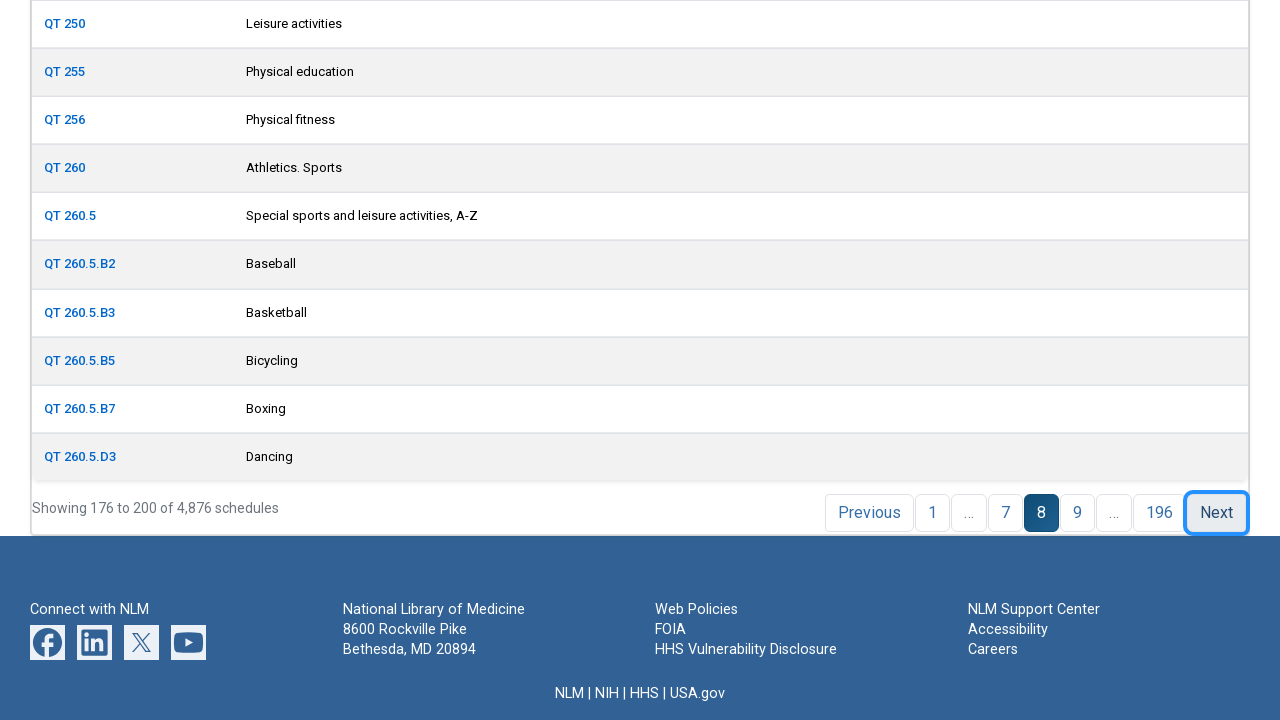

Located Next button(s) for pagination
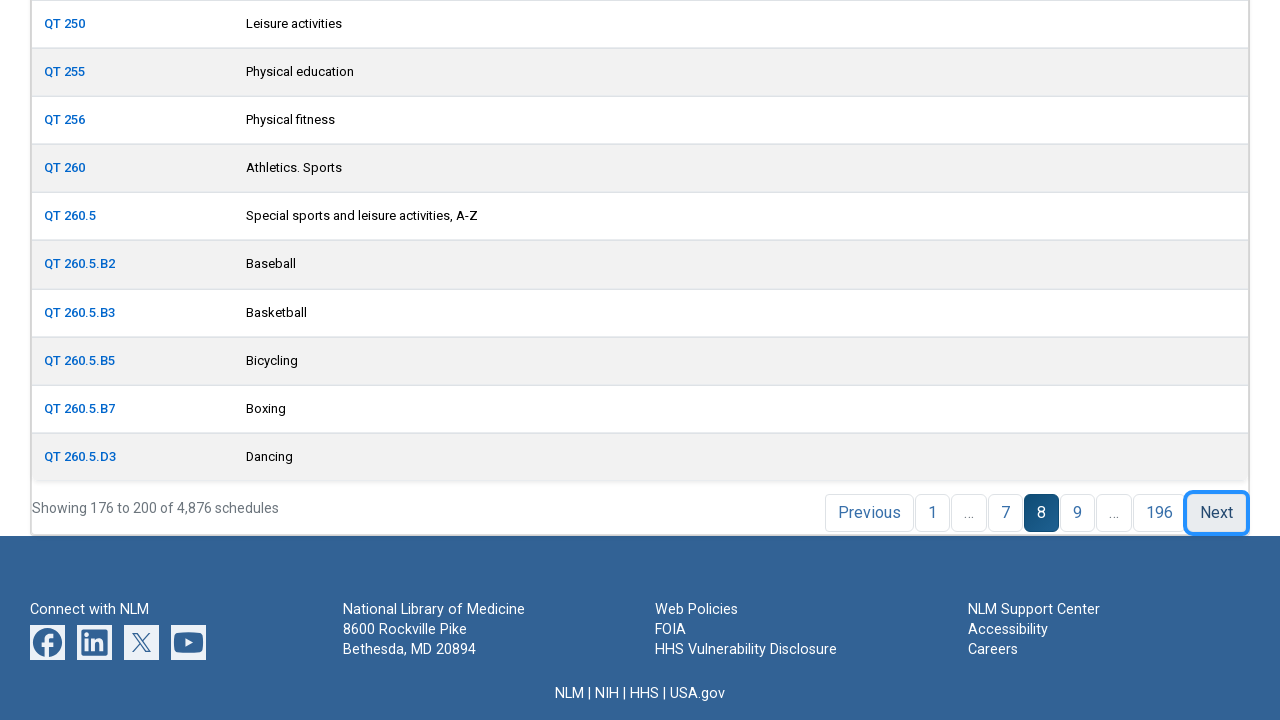

Clicked Next button to navigate to next page at (1216, 513) on xpath=//a[text()='Next'] >> nth=0
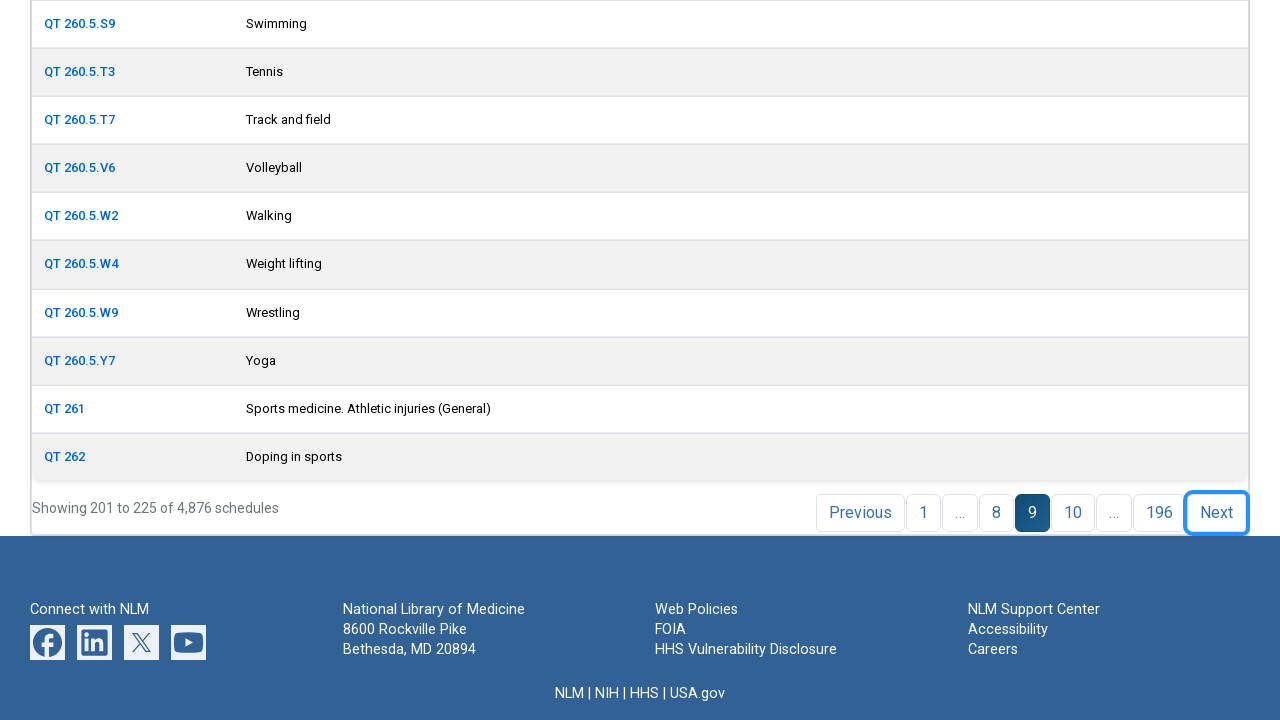

Waited for page to load after pagination
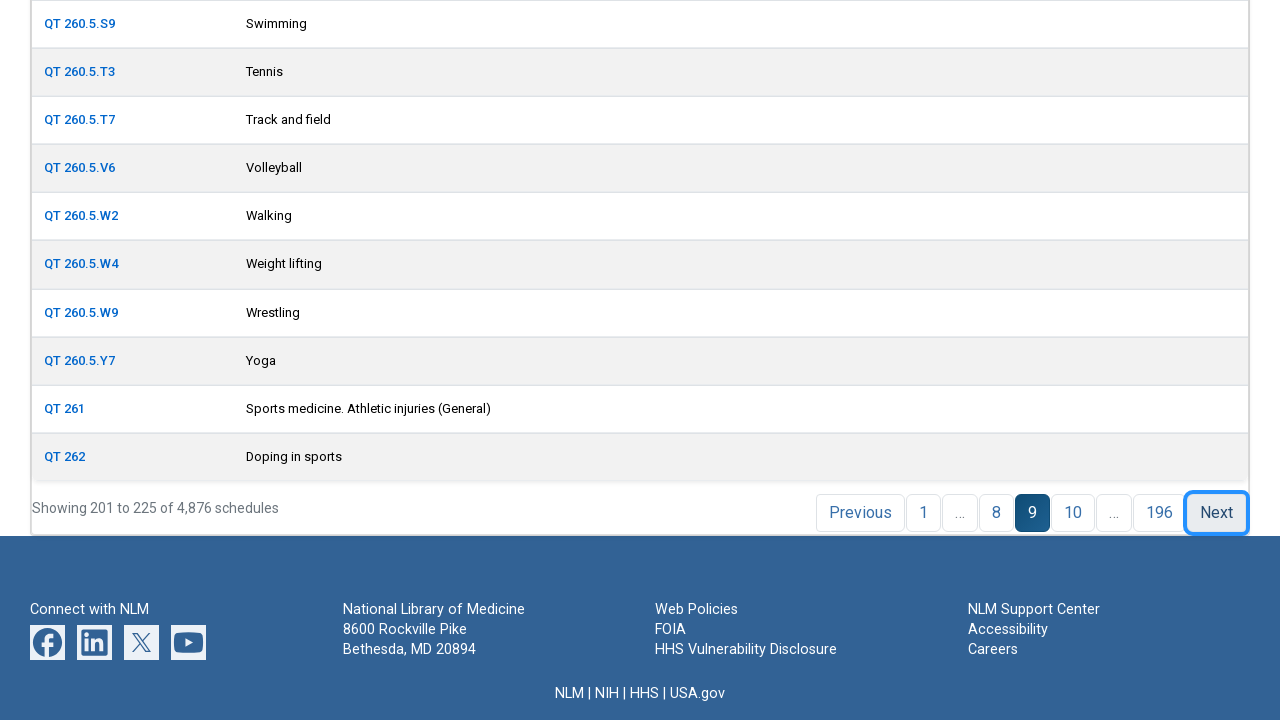

Retrieved all table rows from current page
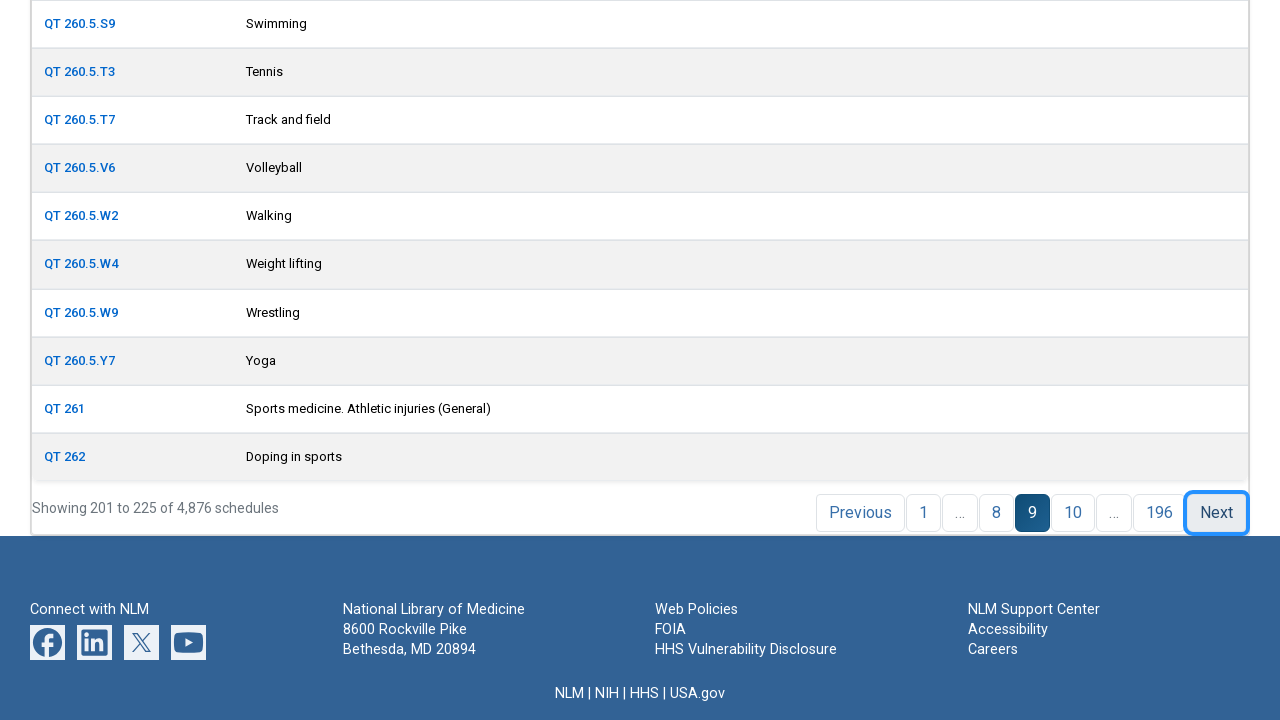

Located Next button(s) for pagination
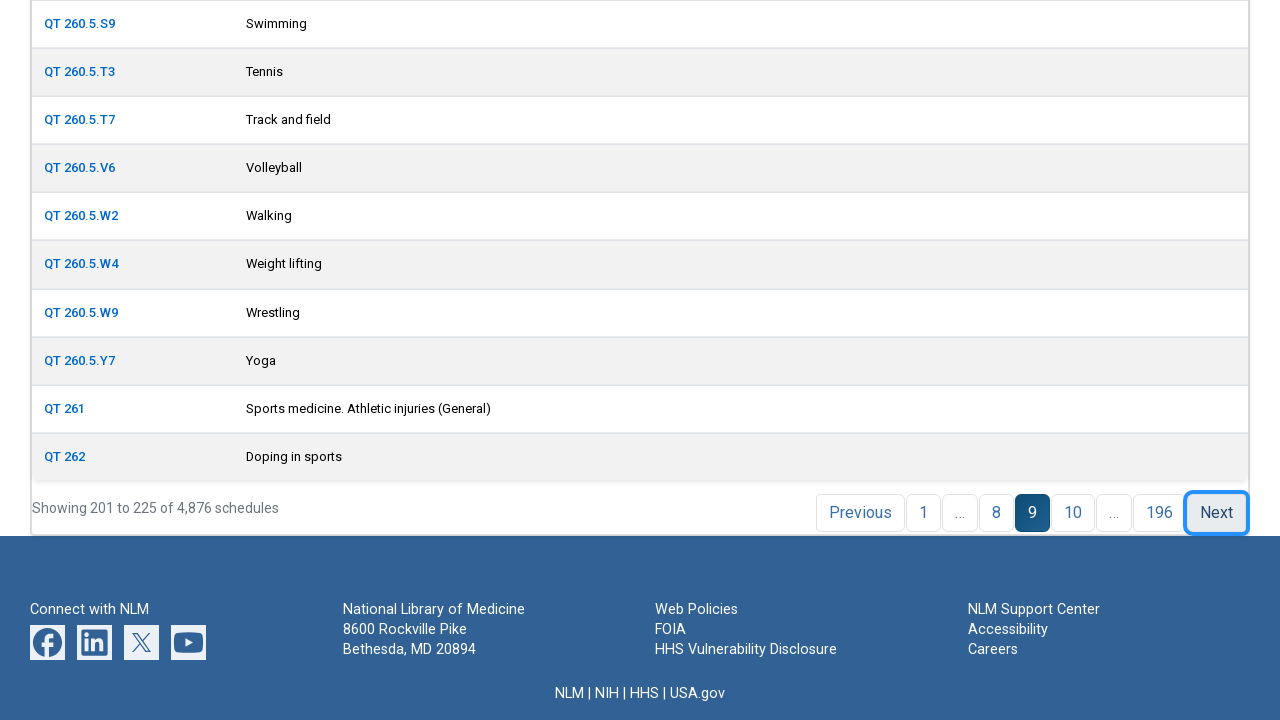

Clicked Next button to navigate to next page at (1216, 513) on xpath=//a[text()='Next'] >> nth=0
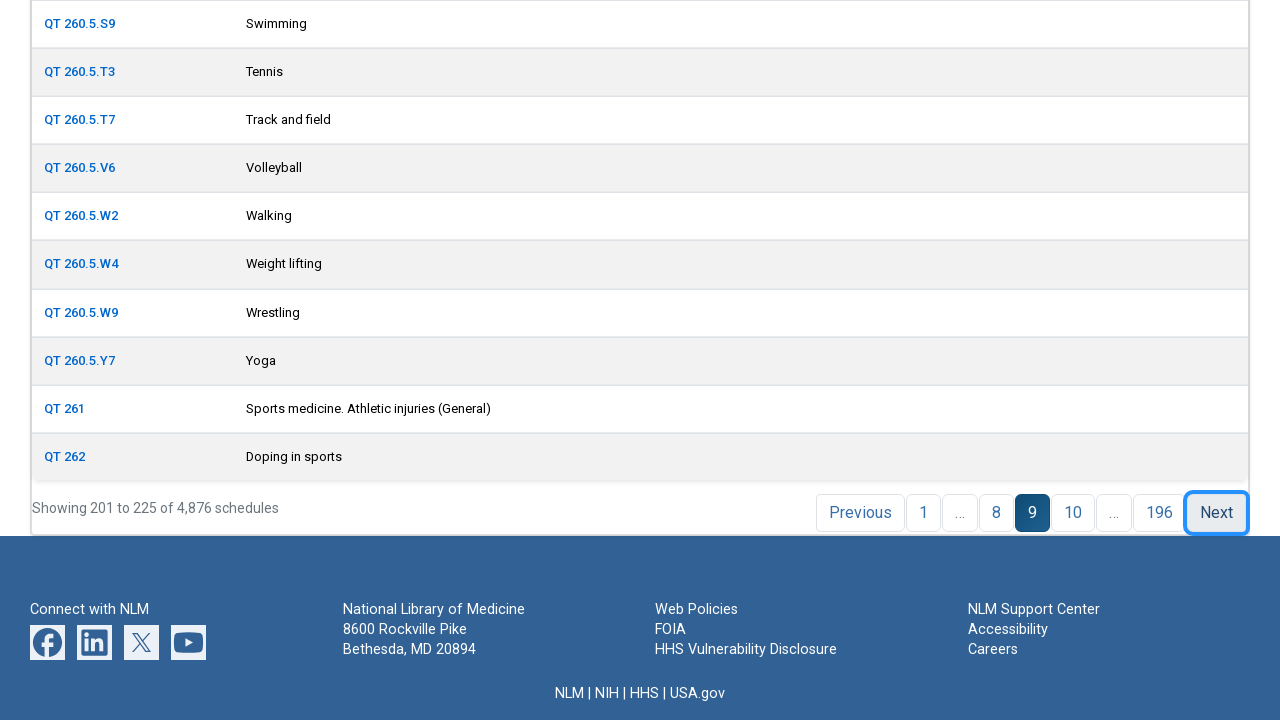

Waited for page to load after pagination
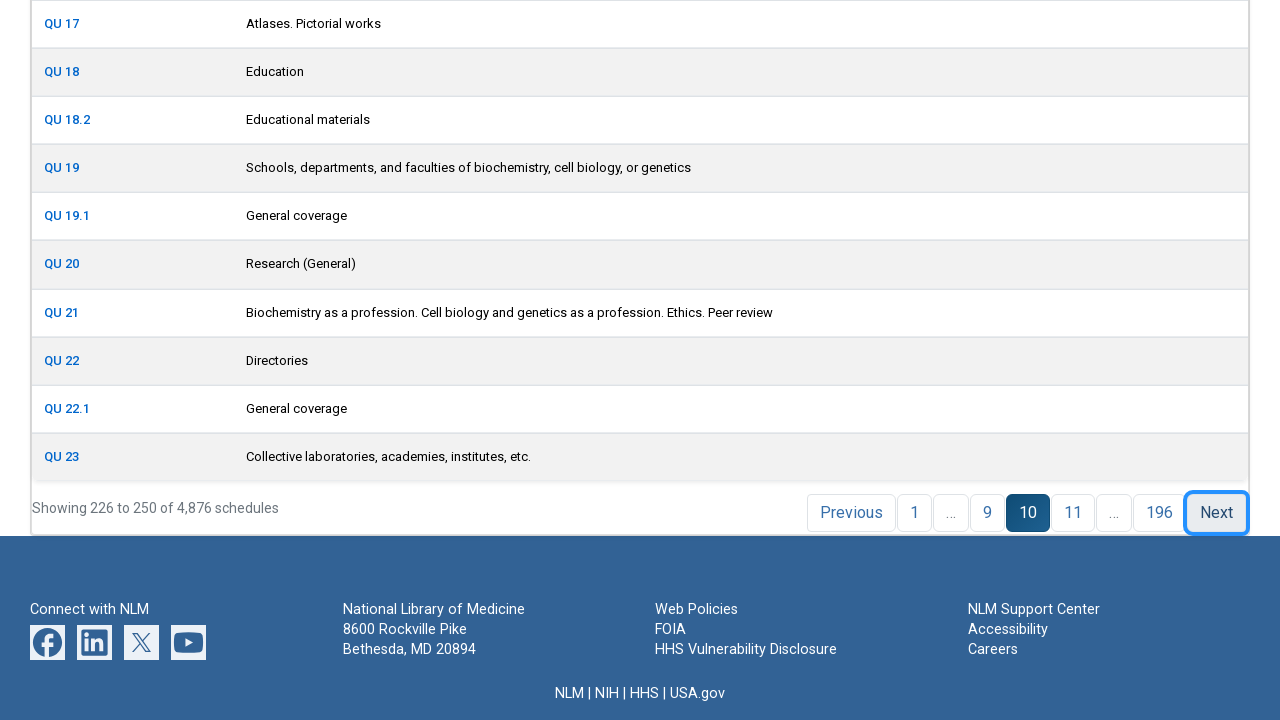

Retrieved all table rows from current page
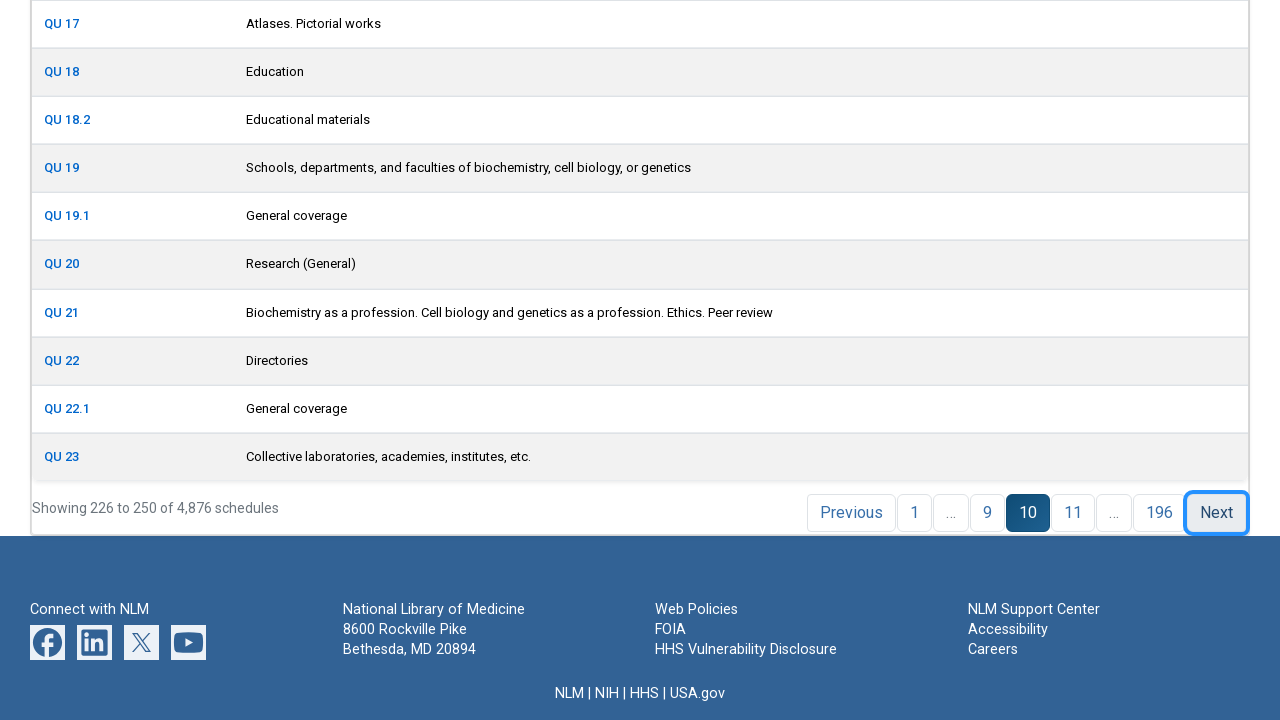

Located Next button(s) for pagination
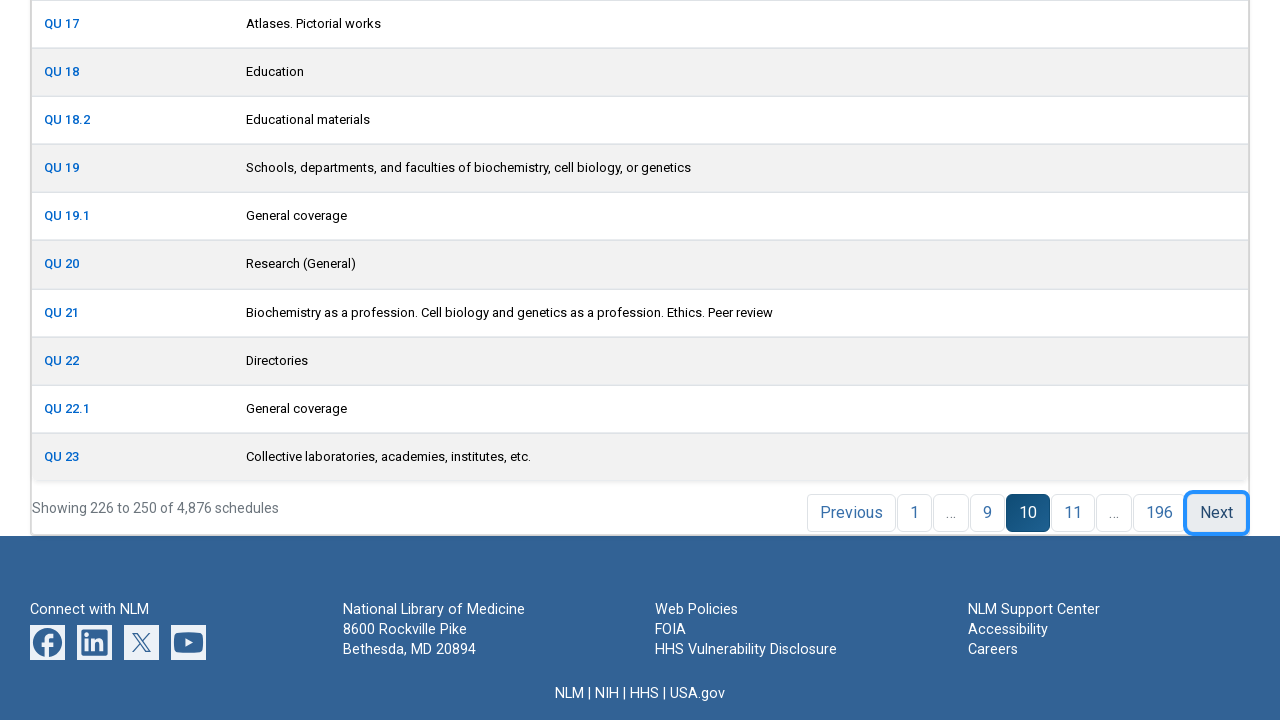

Clicked Next button to navigate to next page at (1216, 513) on xpath=//a[text()='Next'] >> nth=0
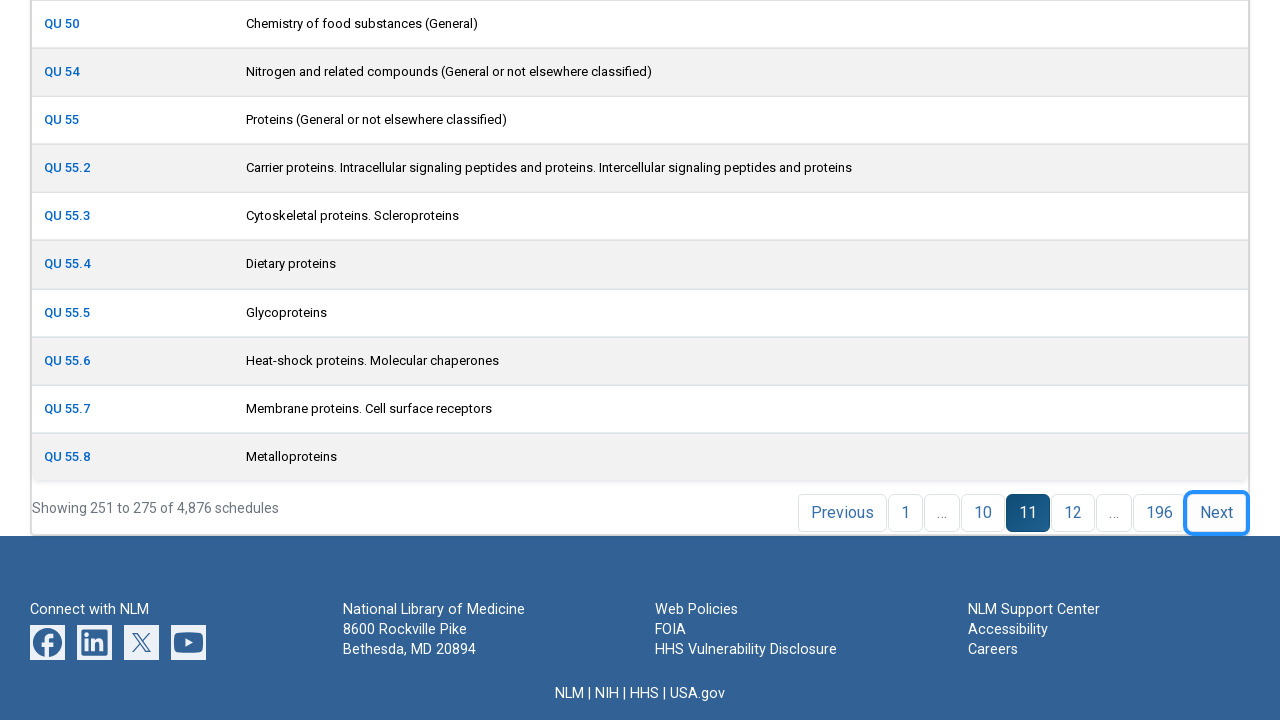

Waited for page to load after pagination
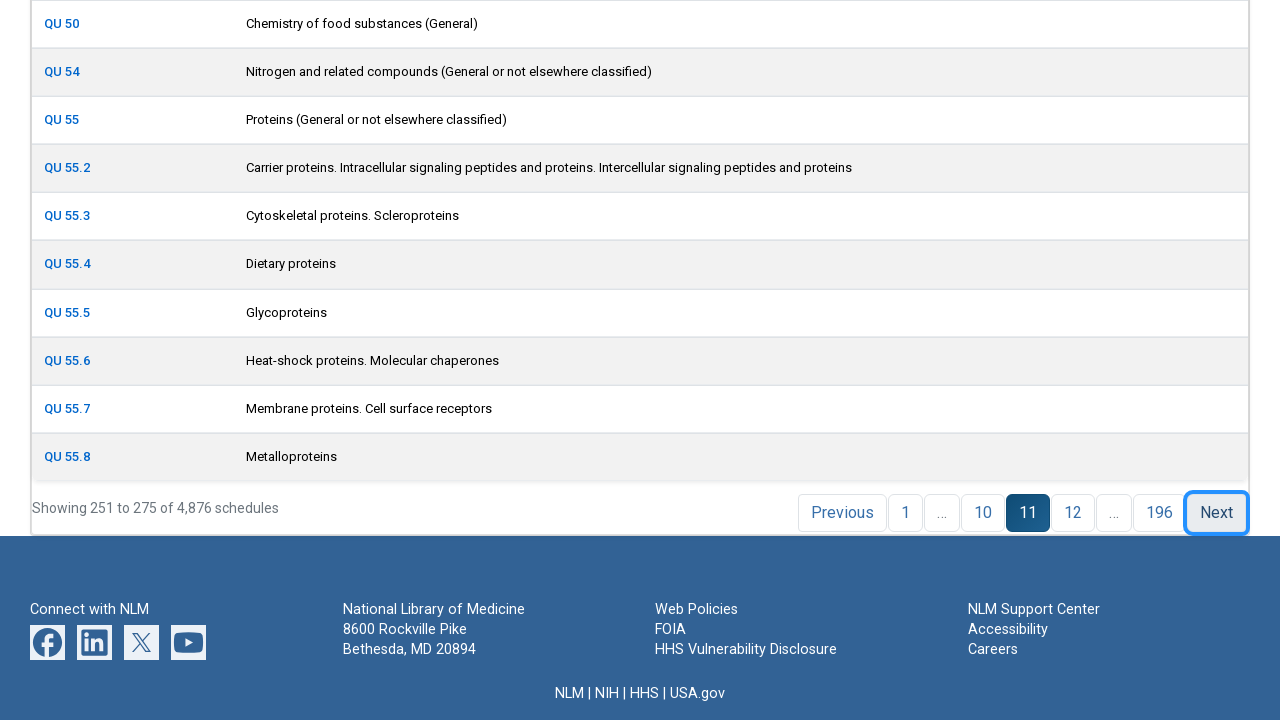

Retrieved all table rows from current page
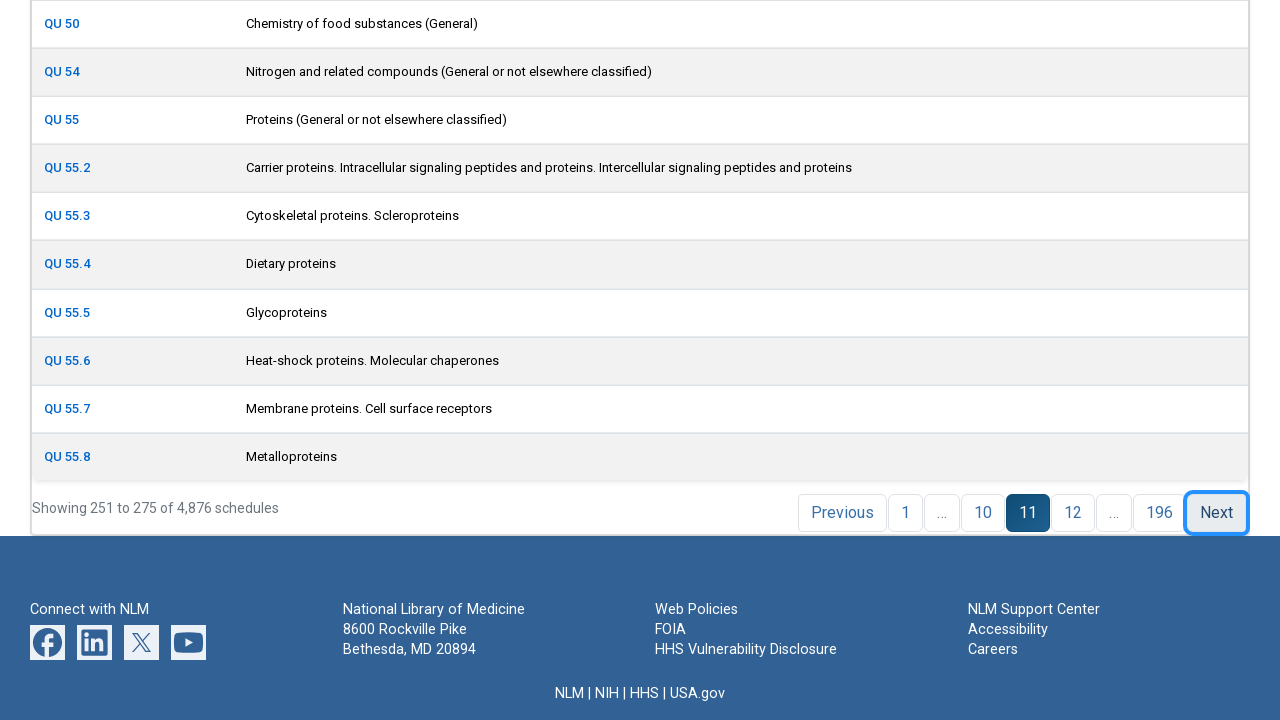

Located Next button(s) for pagination
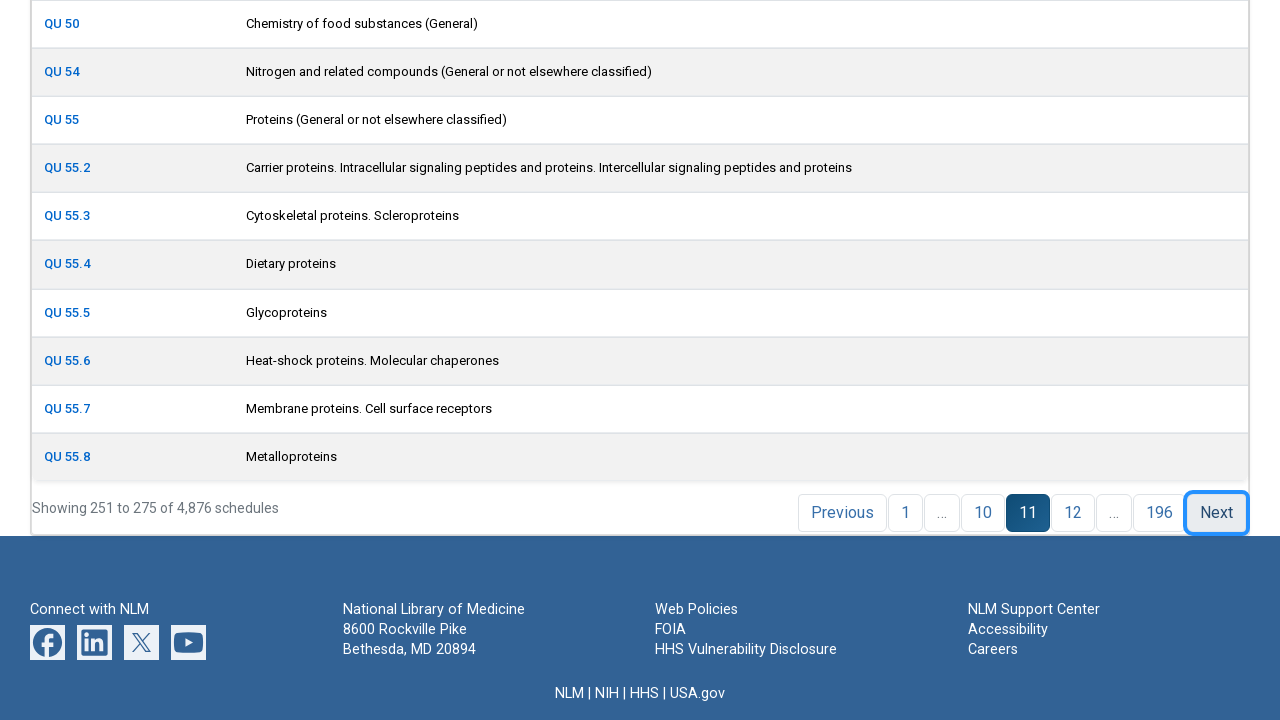

Clicked Next button to navigate to next page at (1216, 513) on xpath=//a[text()='Next'] >> nth=0
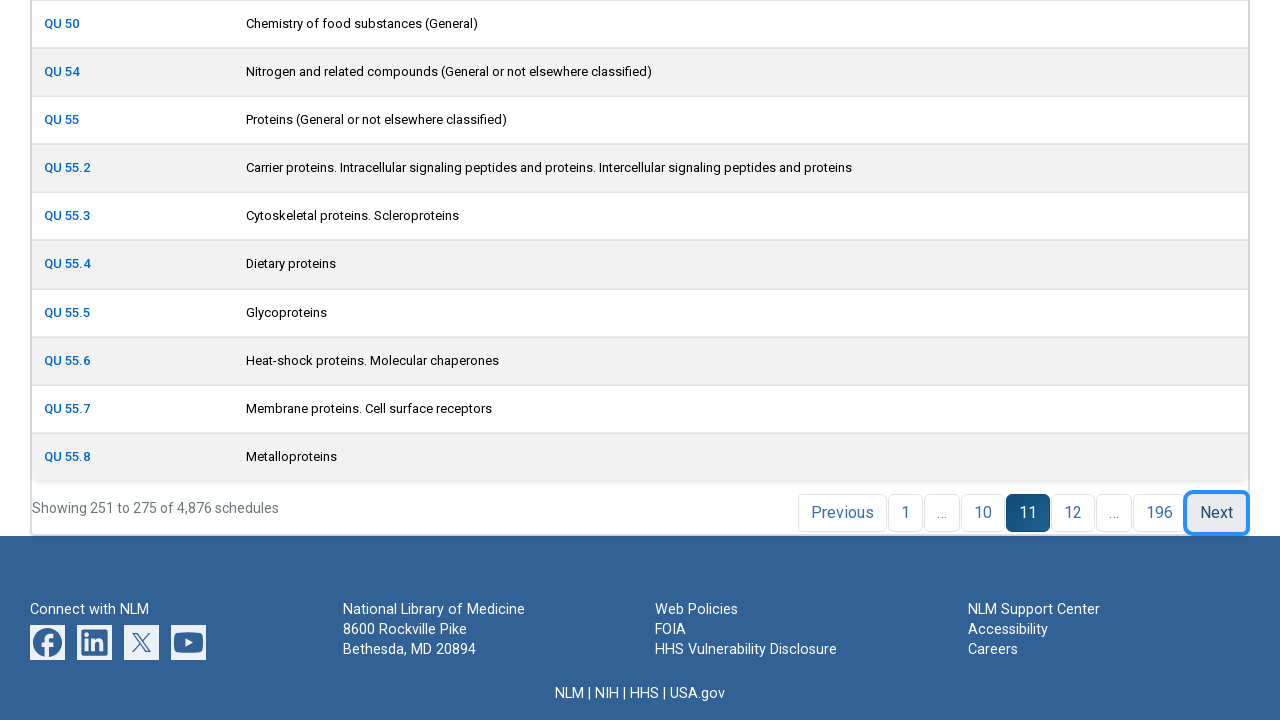

Waited for page to load after pagination
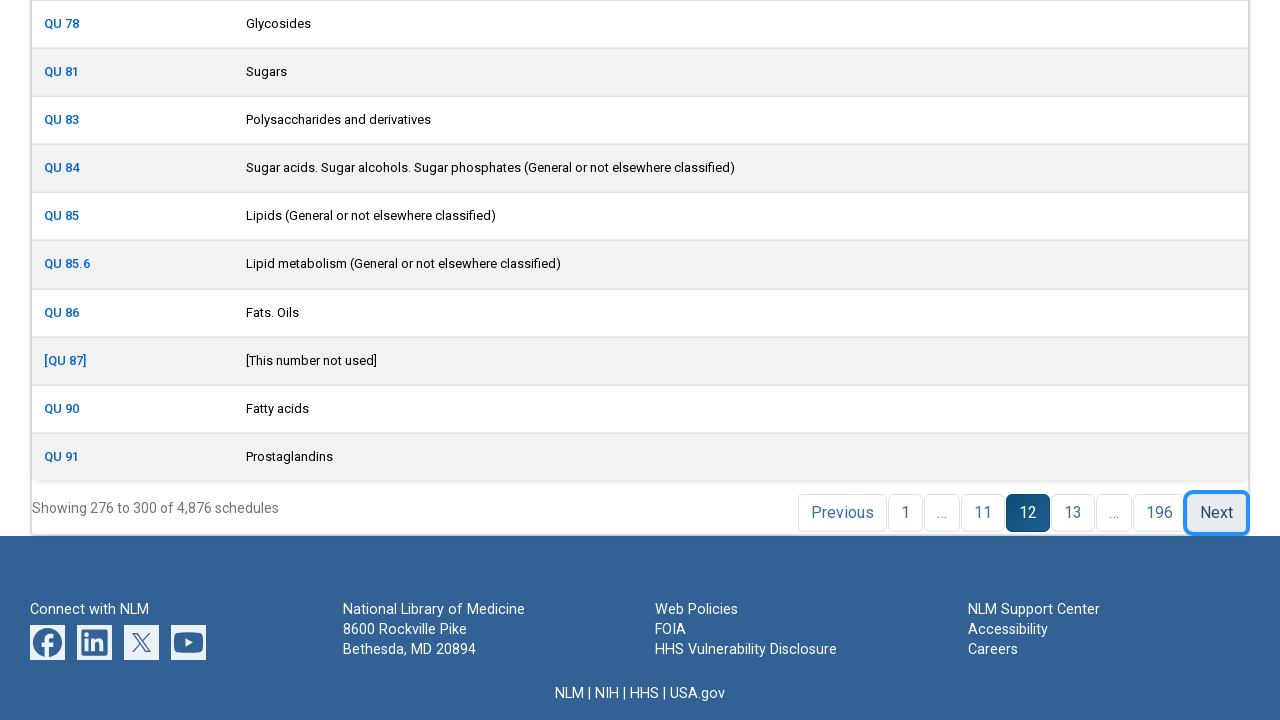

Retrieved all table rows from current page
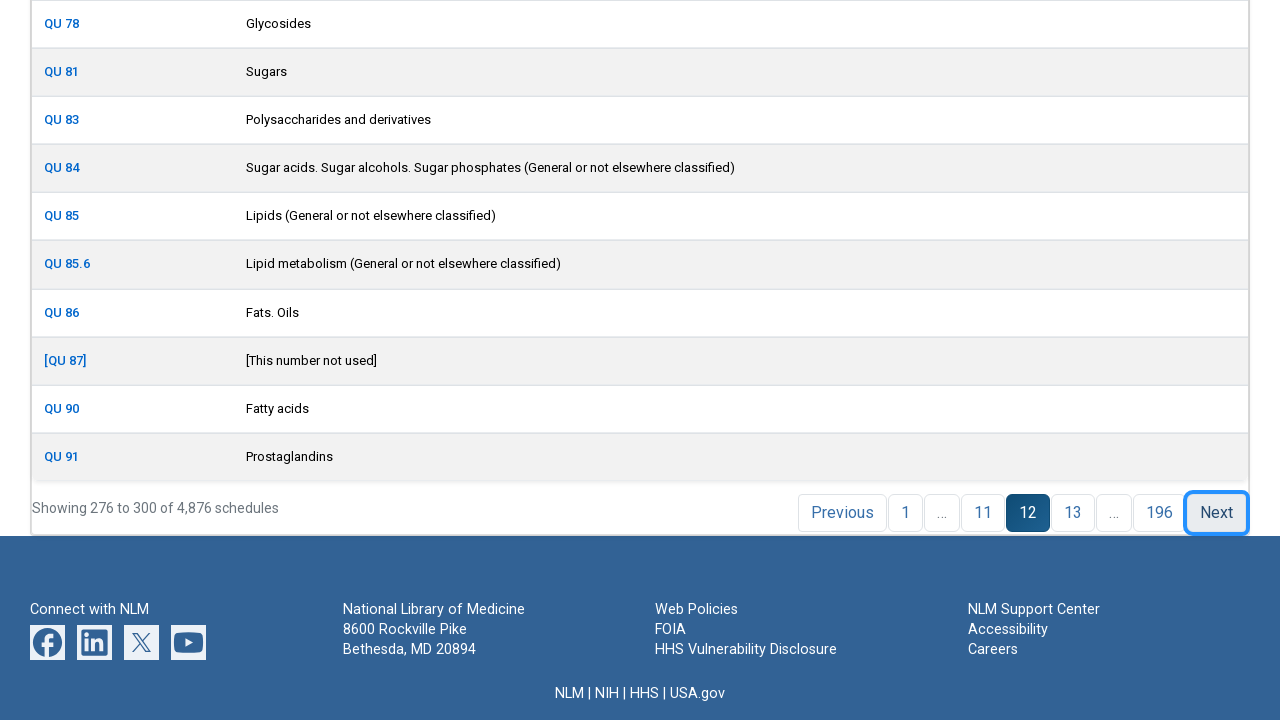

Located Next button(s) for pagination
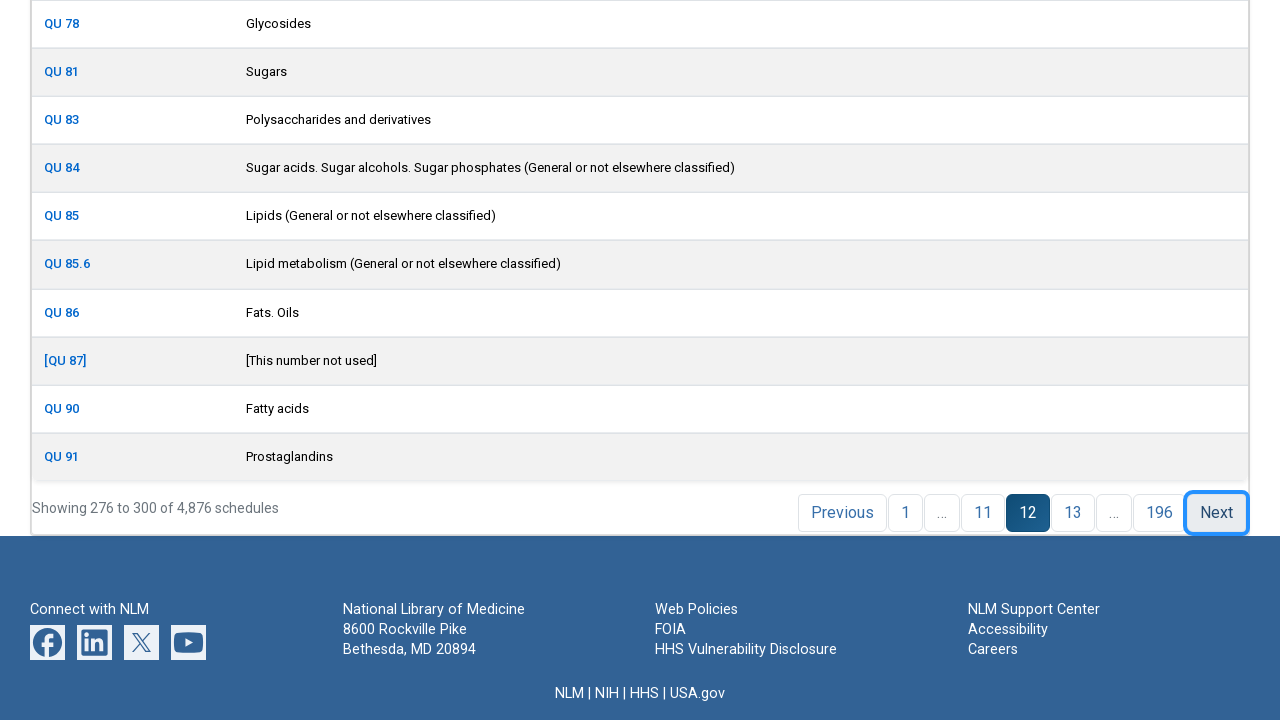

Clicked Next button to navigate to next page at (1216, 513) on xpath=//a[text()='Next'] >> nth=0
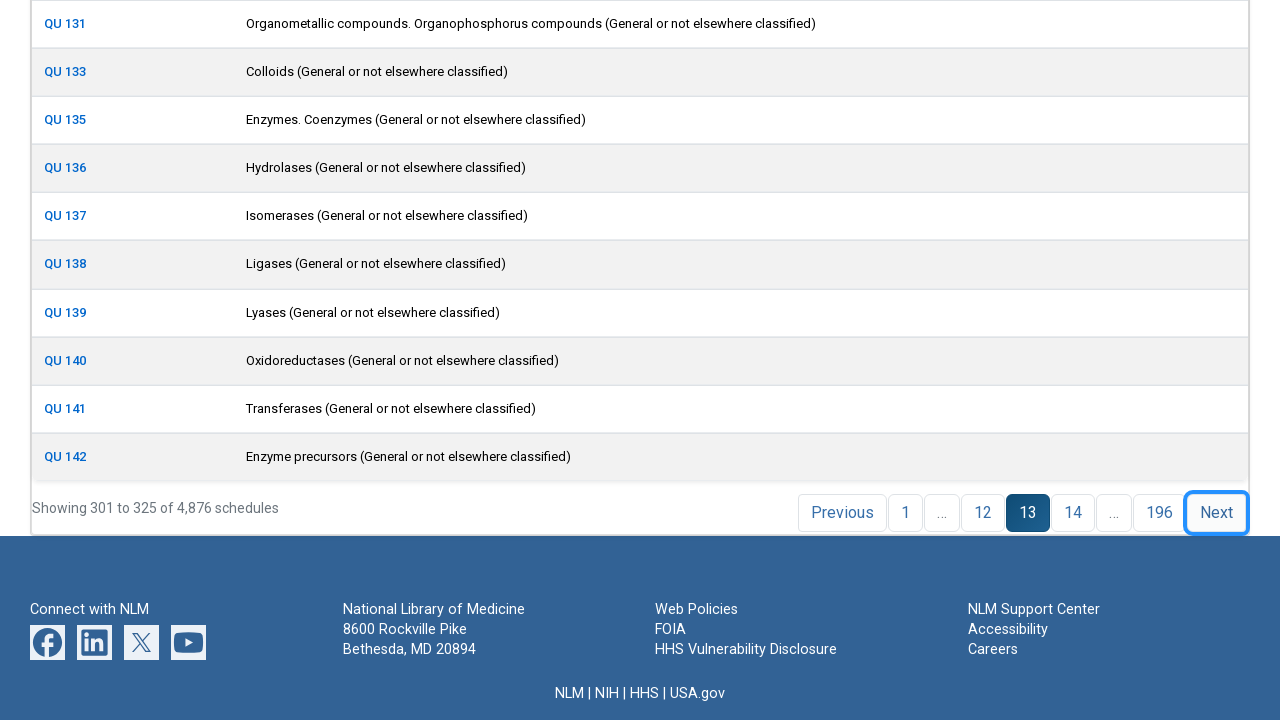

Waited for page to load after pagination
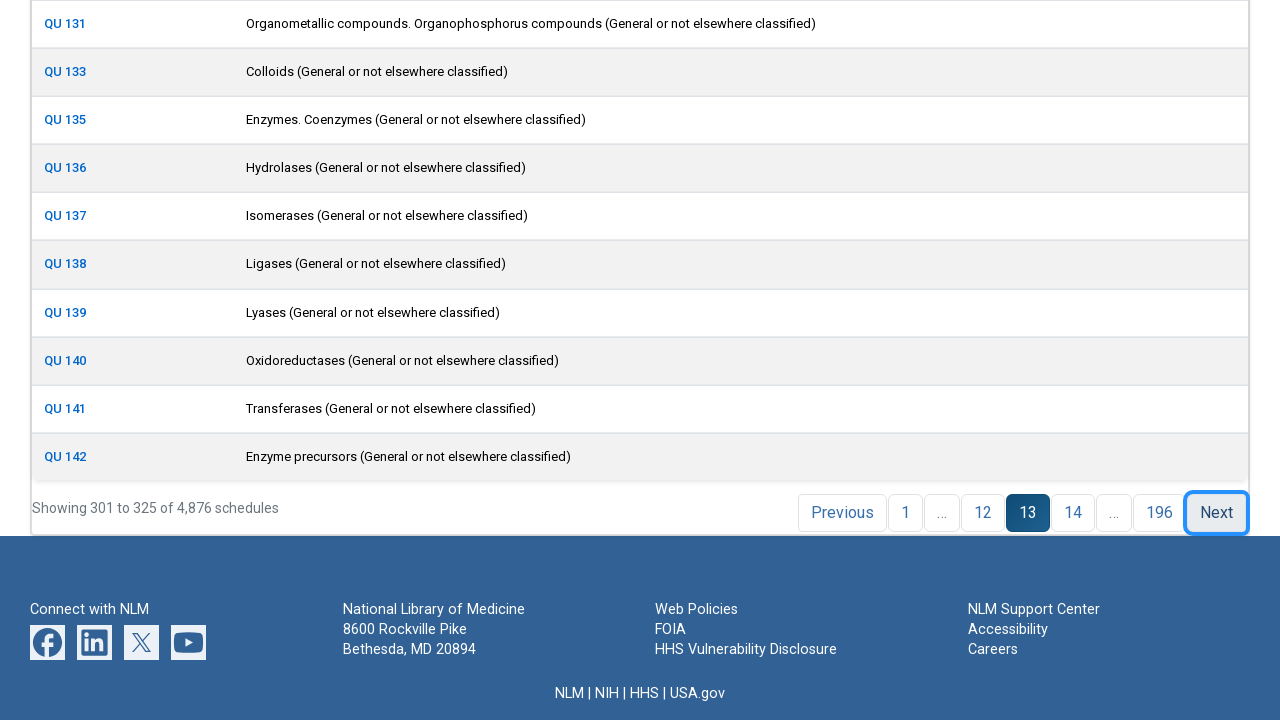

Retrieved all table rows from current page
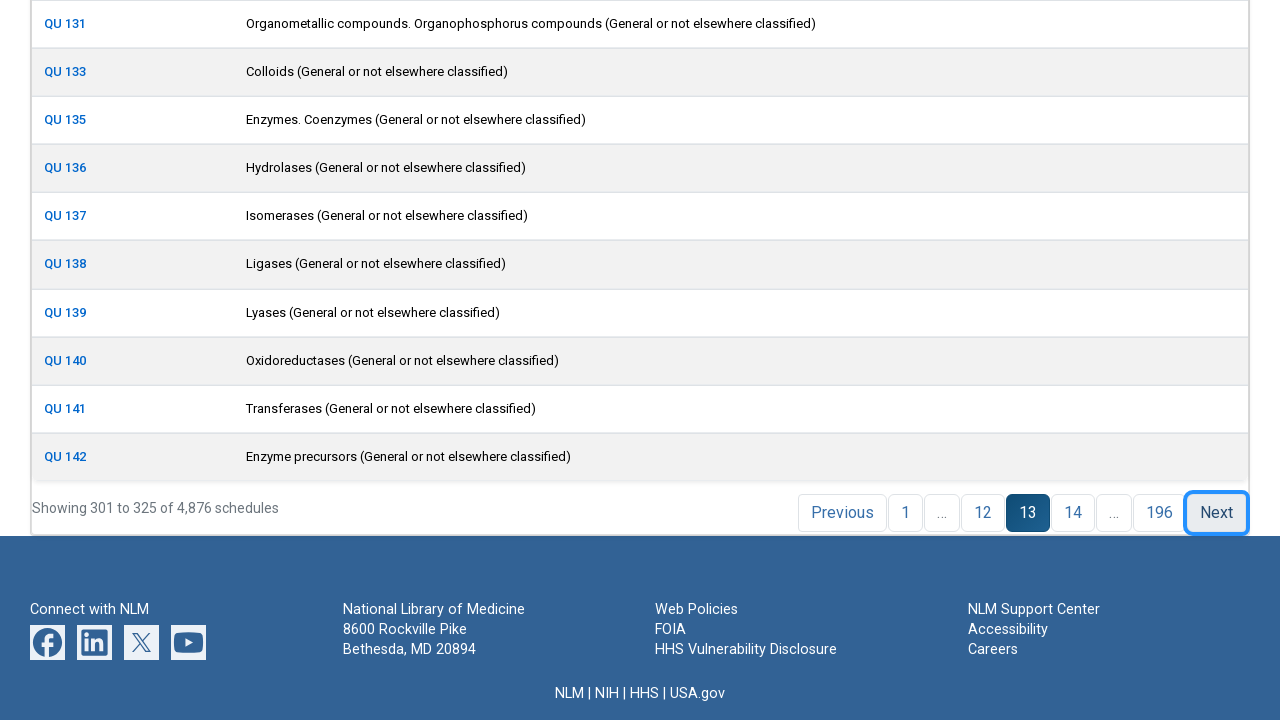

Located Next button(s) for pagination
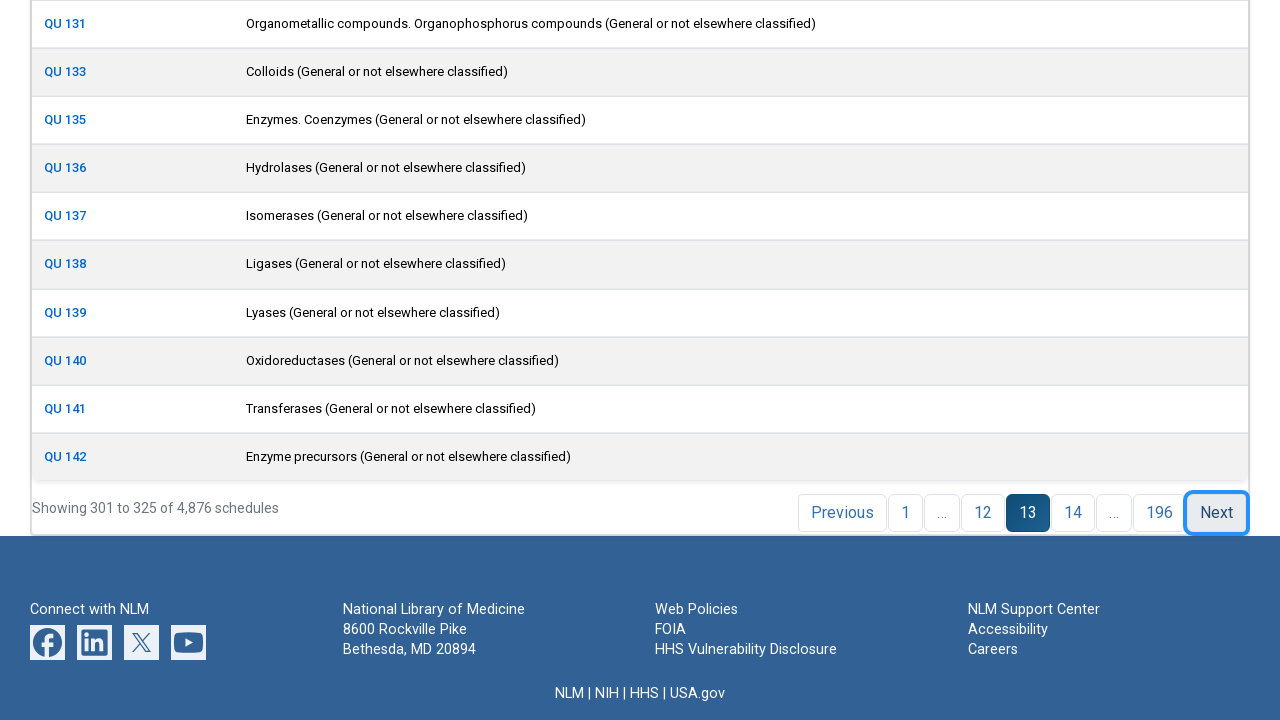

Clicked Next button to navigate to next page at (1216, 513) on xpath=//a[text()='Next'] >> nth=0
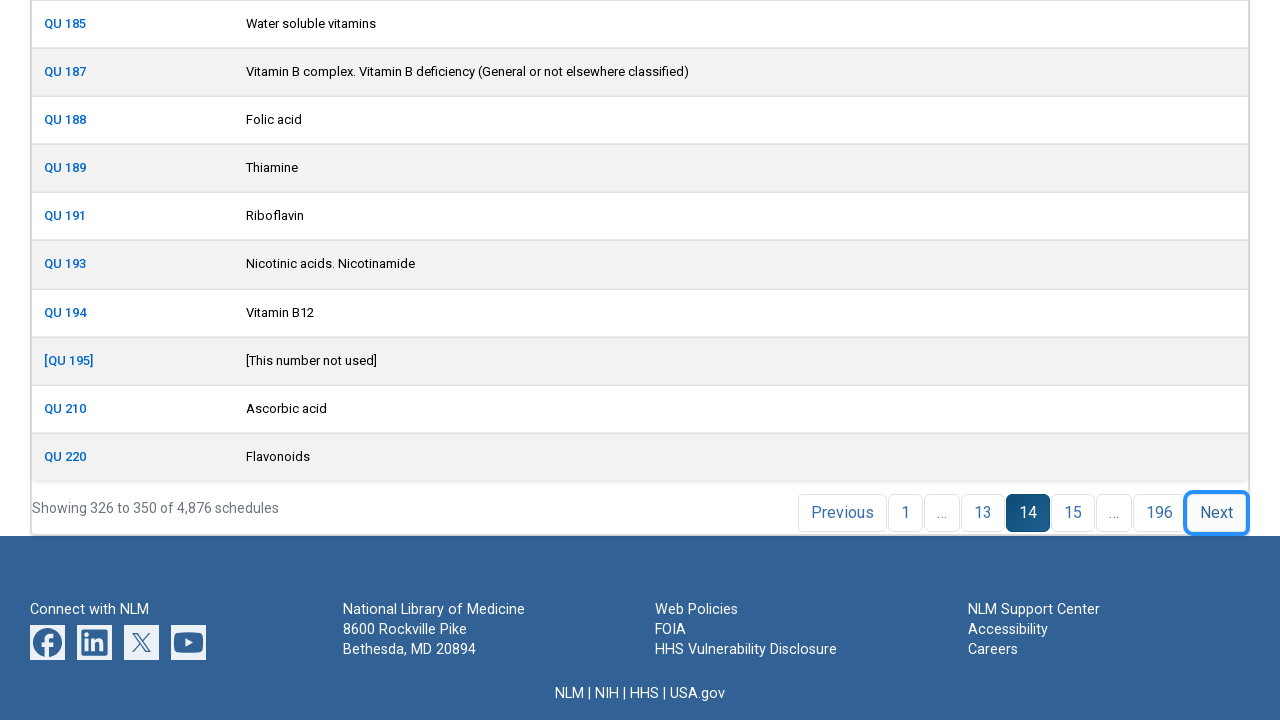

Waited for page to load after pagination
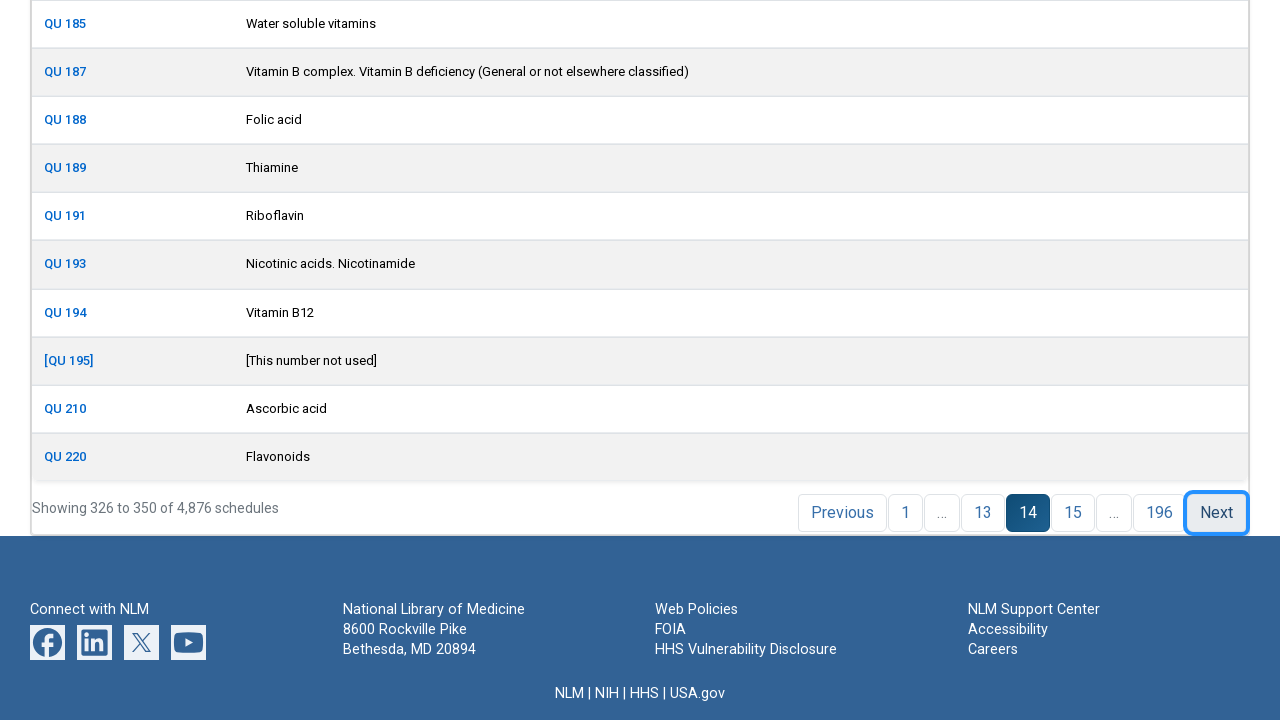

Retrieved all table rows from current page
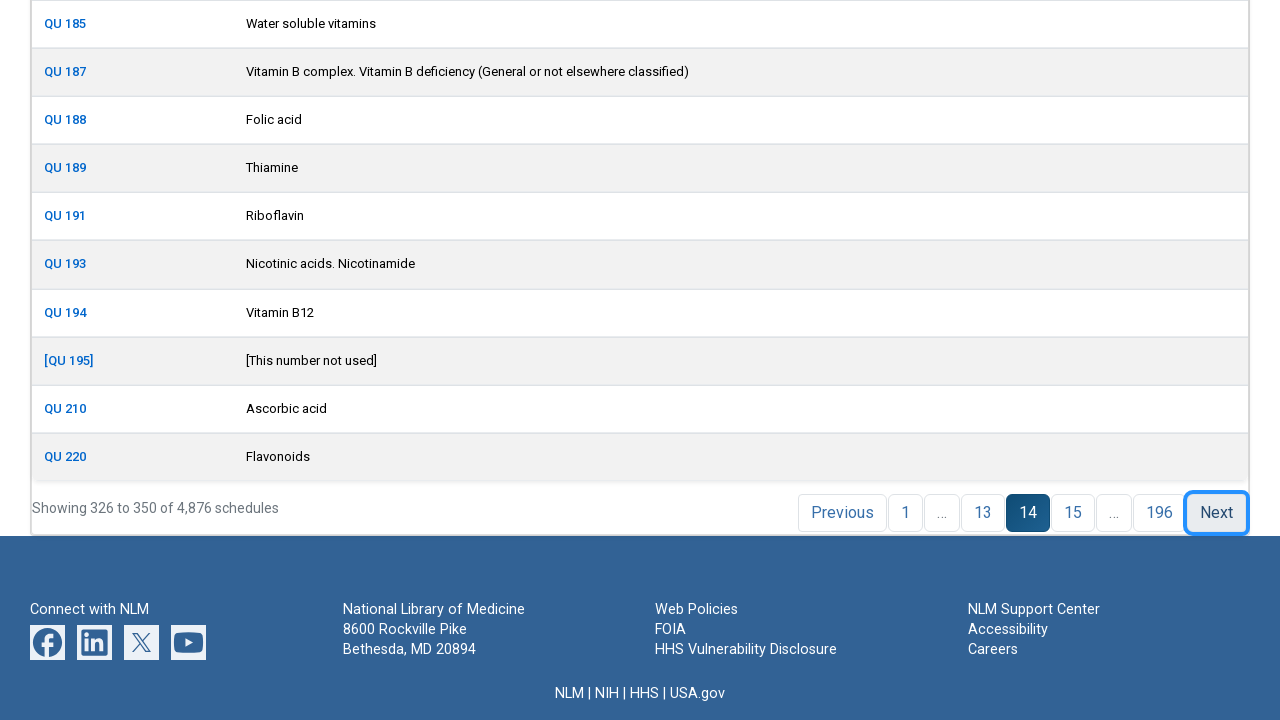

Located Next button(s) for pagination
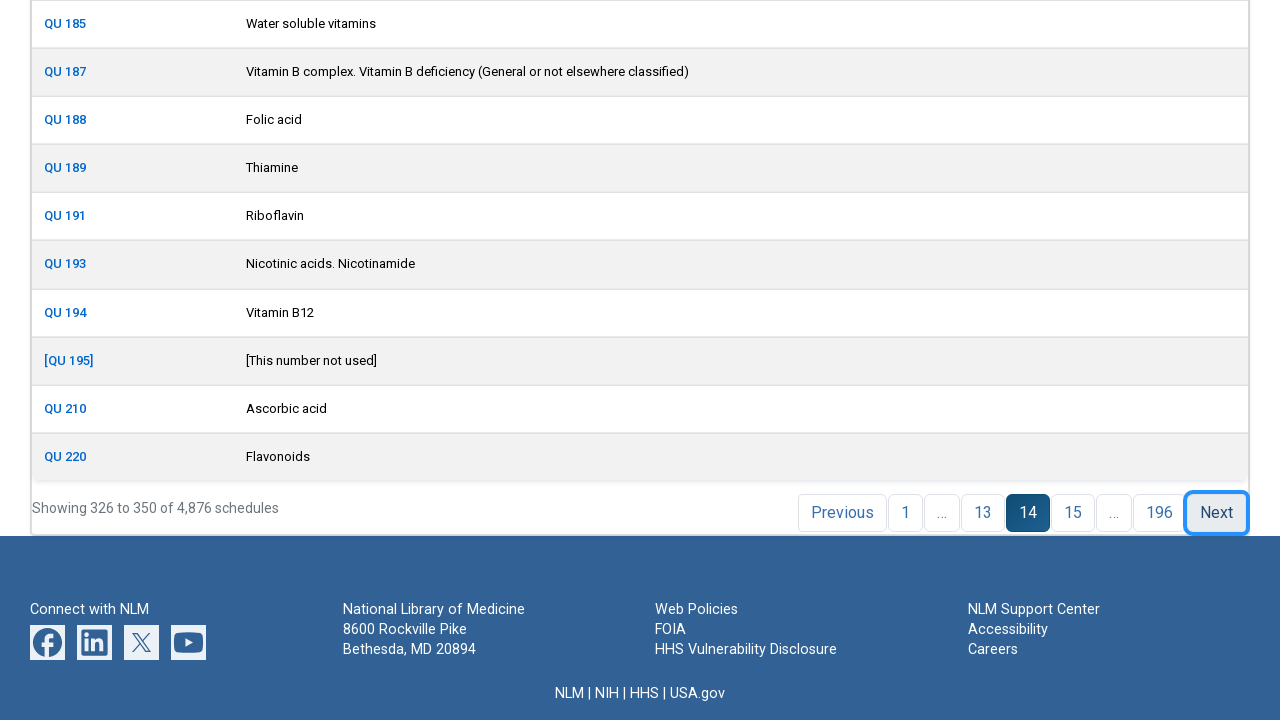

Clicked Next button to navigate to next page at (1216, 513) on xpath=//a[text()='Next'] >> nth=0
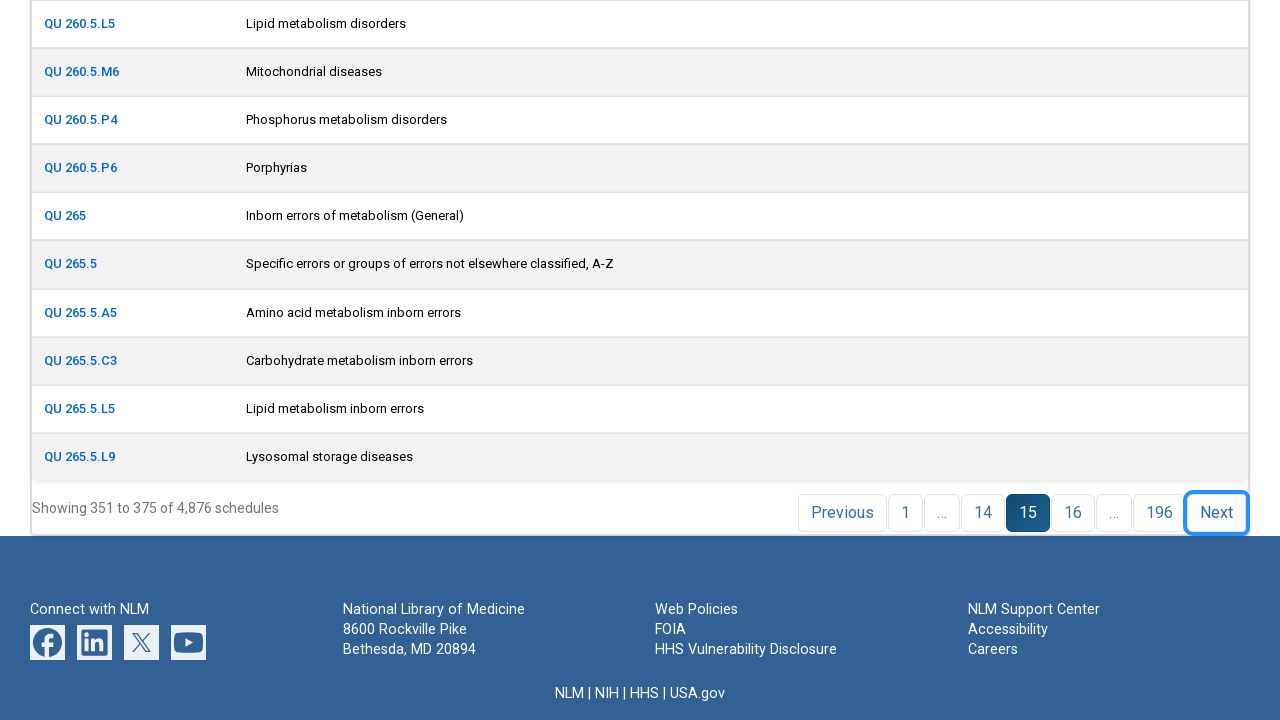

Waited for page to load after pagination
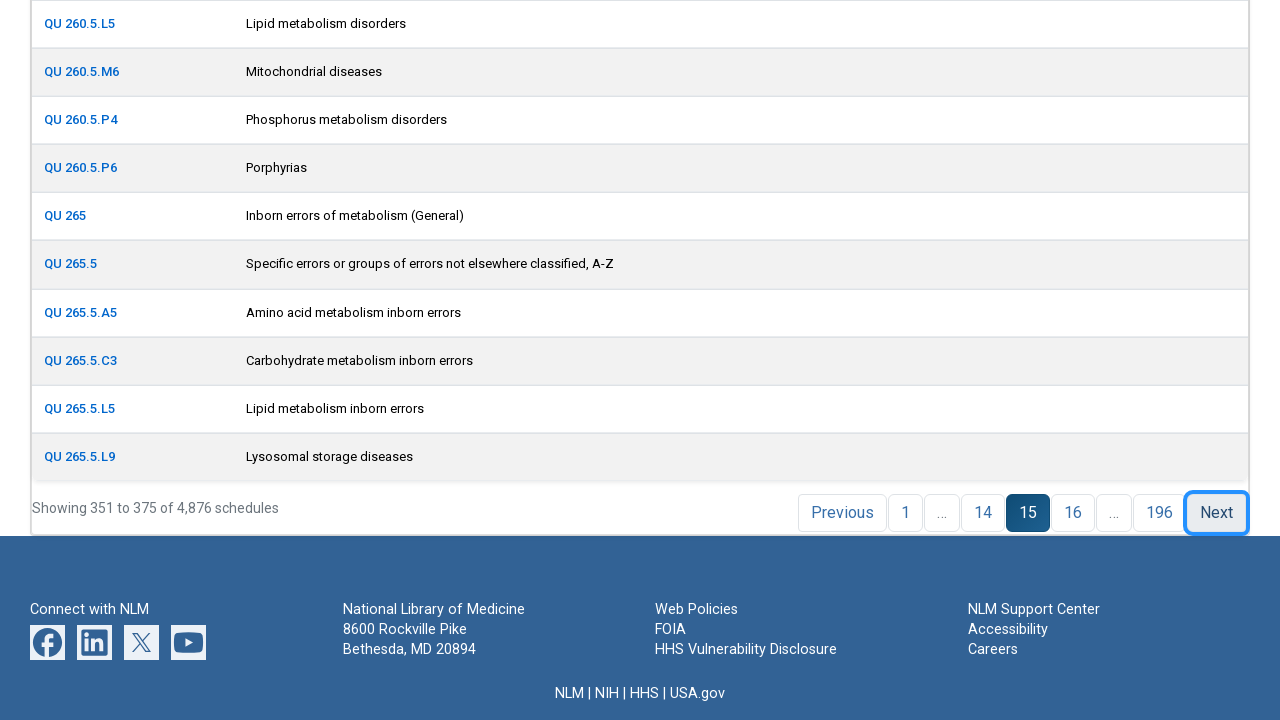

Retrieved all table rows from current page
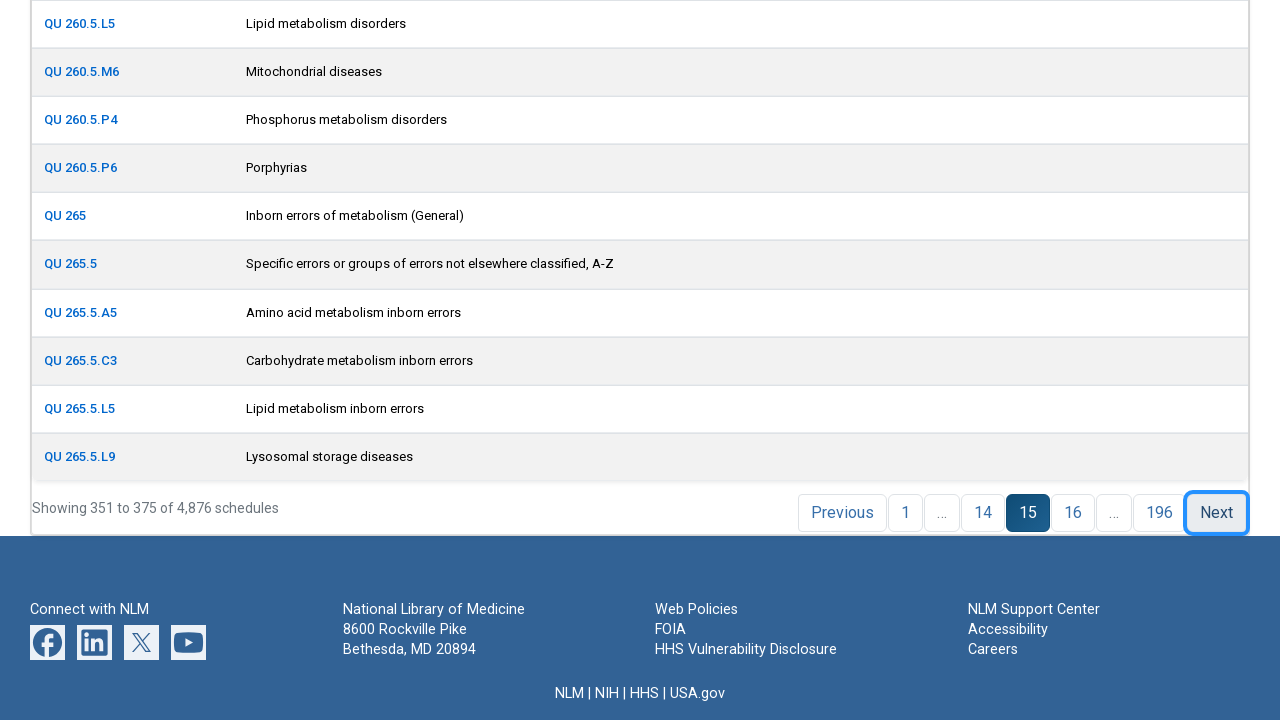

Located Next button(s) for pagination
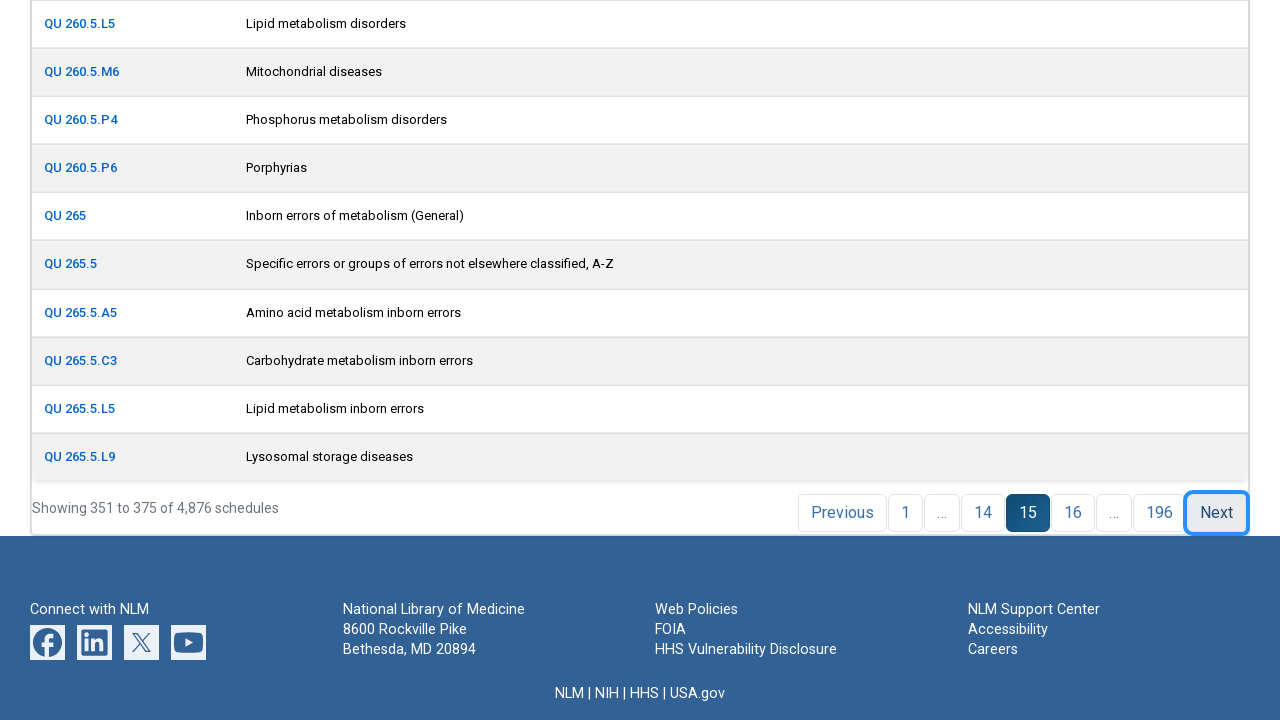

Clicked Next button to navigate to next page at (1216, 513) on xpath=//a[text()='Next'] >> nth=0
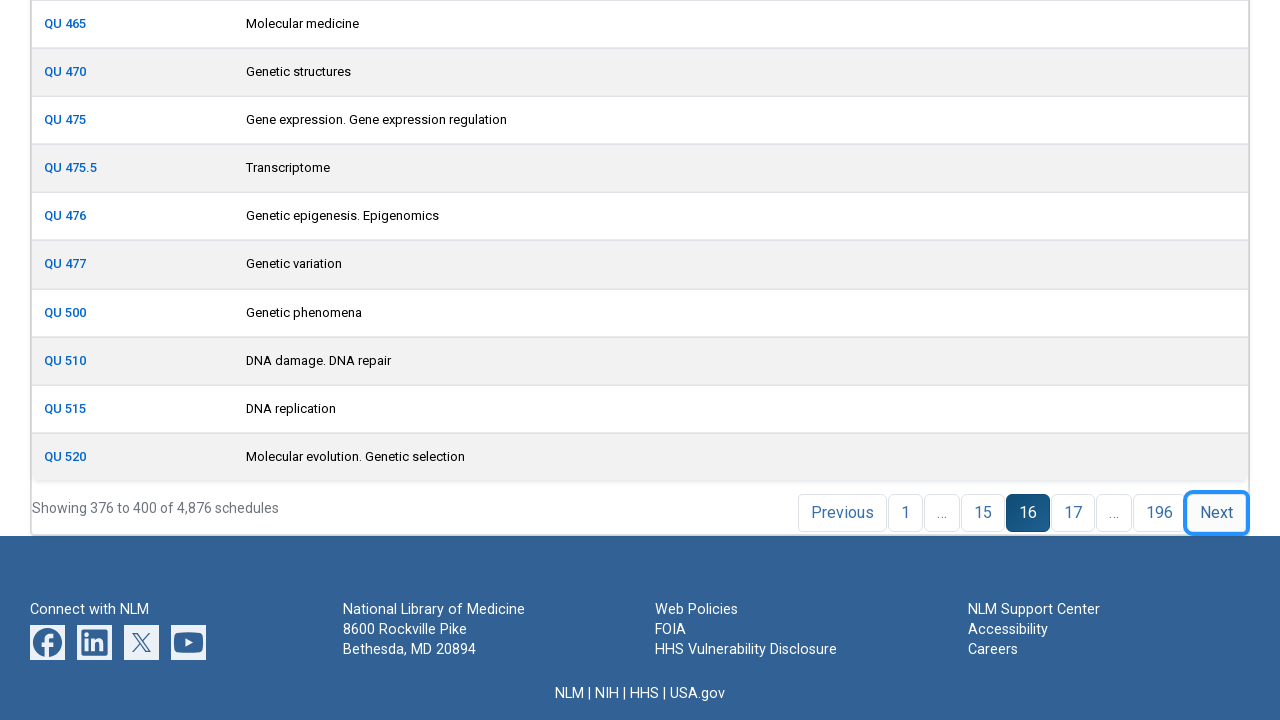

Waited for page to load after pagination
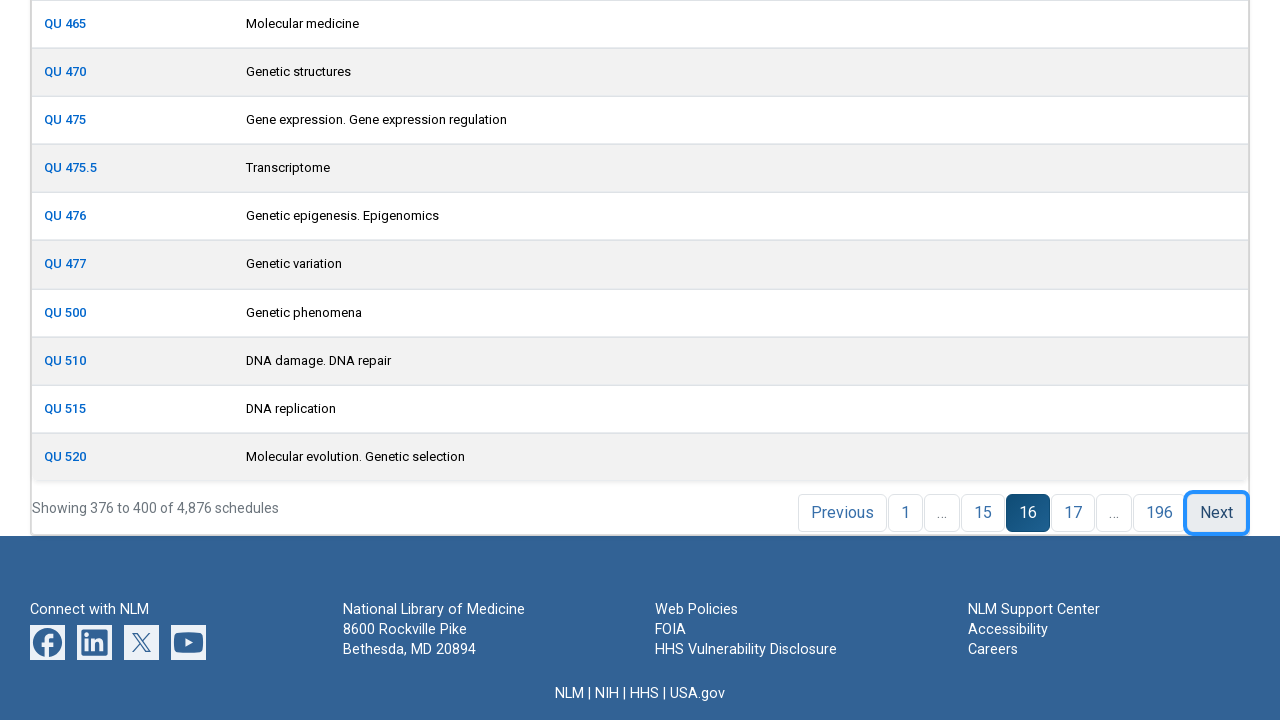

Retrieved all table rows from current page
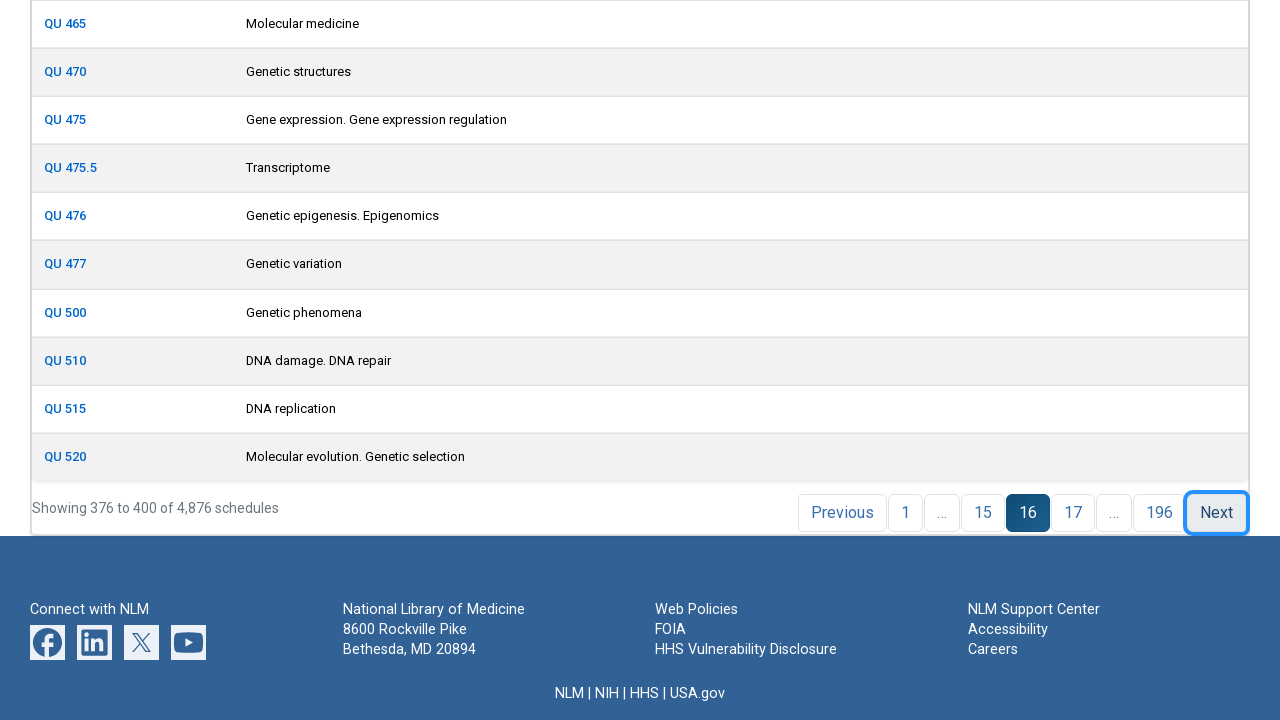

Located Next button(s) for pagination
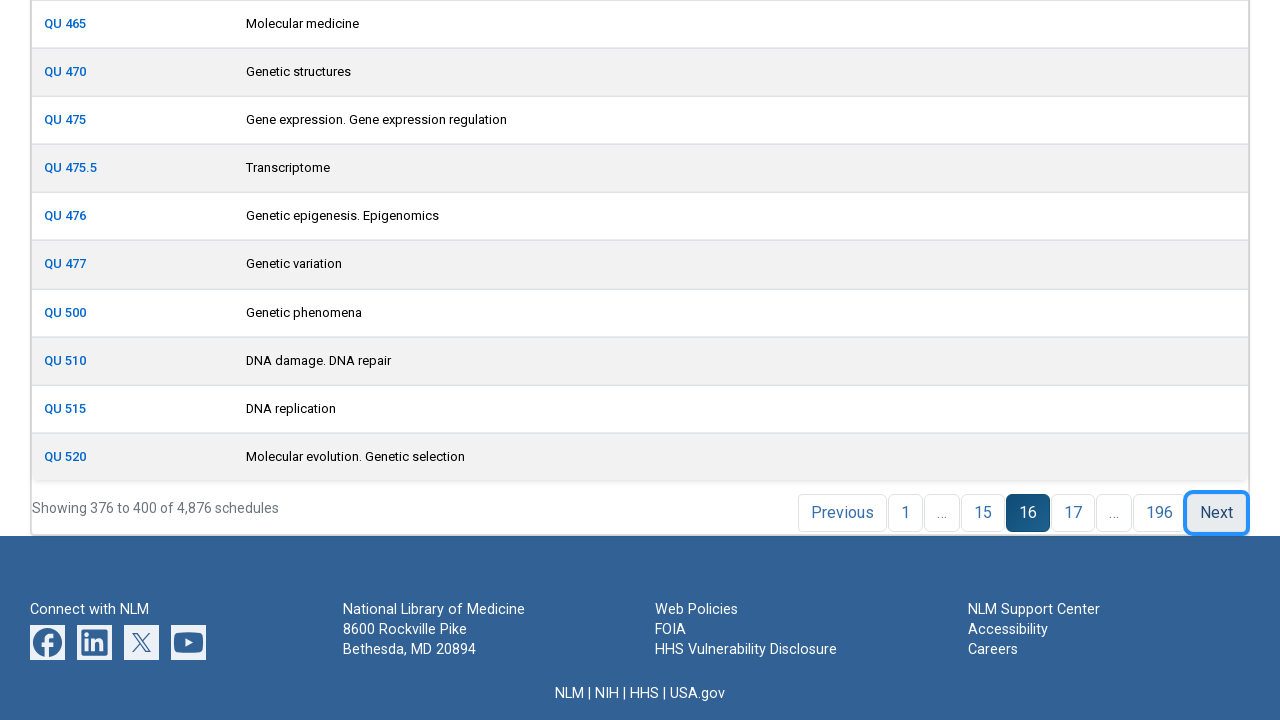

Clicked Next button to navigate to next page at (1216, 513) on xpath=//a[text()='Next'] >> nth=0
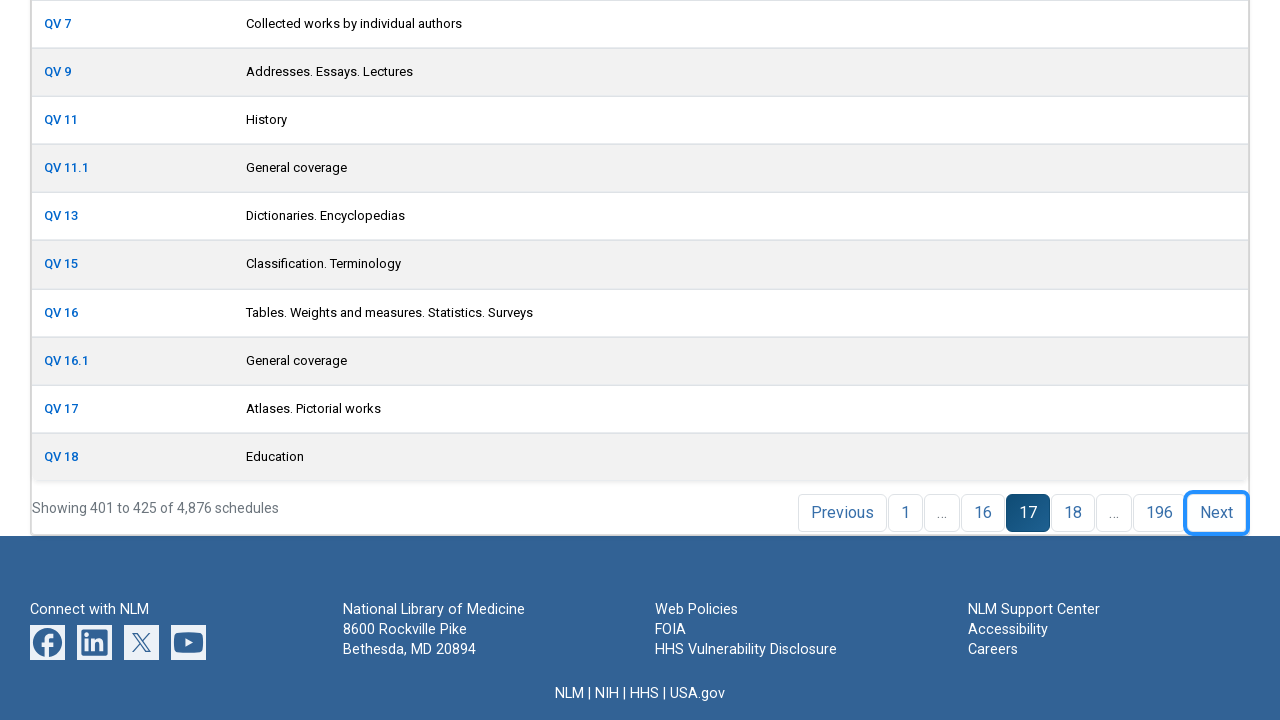

Waited for page to load after pagination
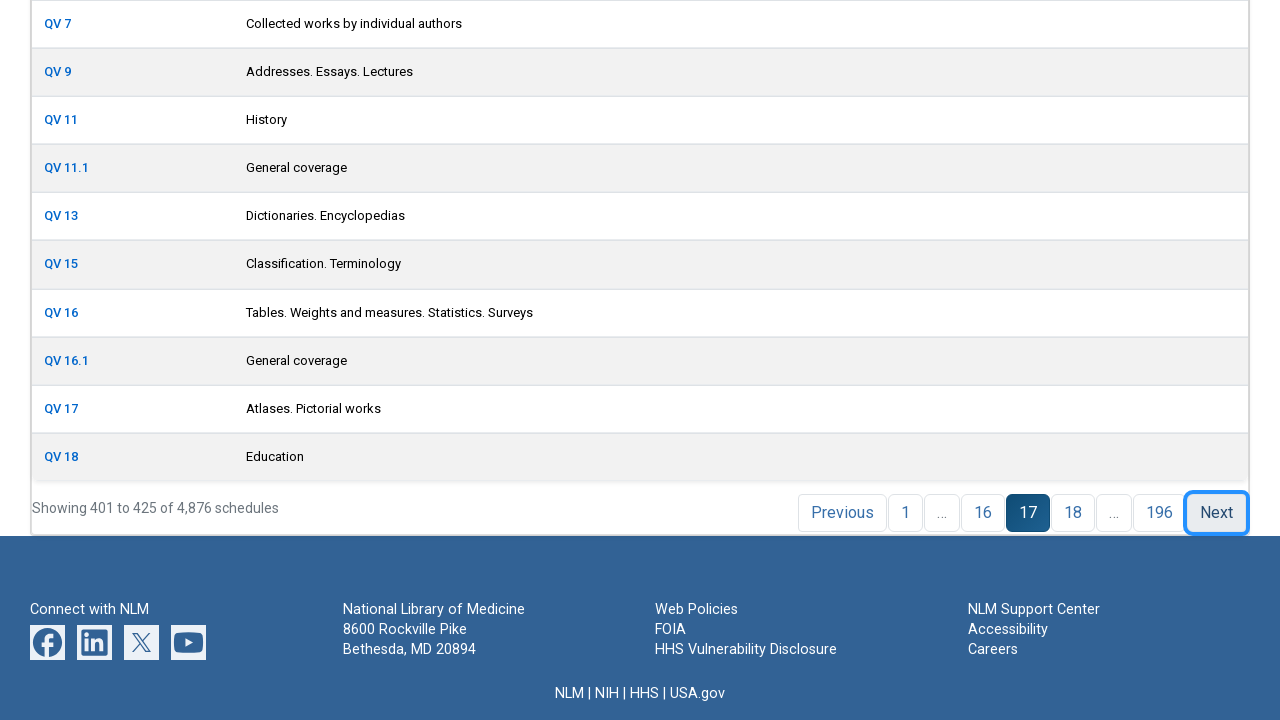

Retrieved all table rows from current page
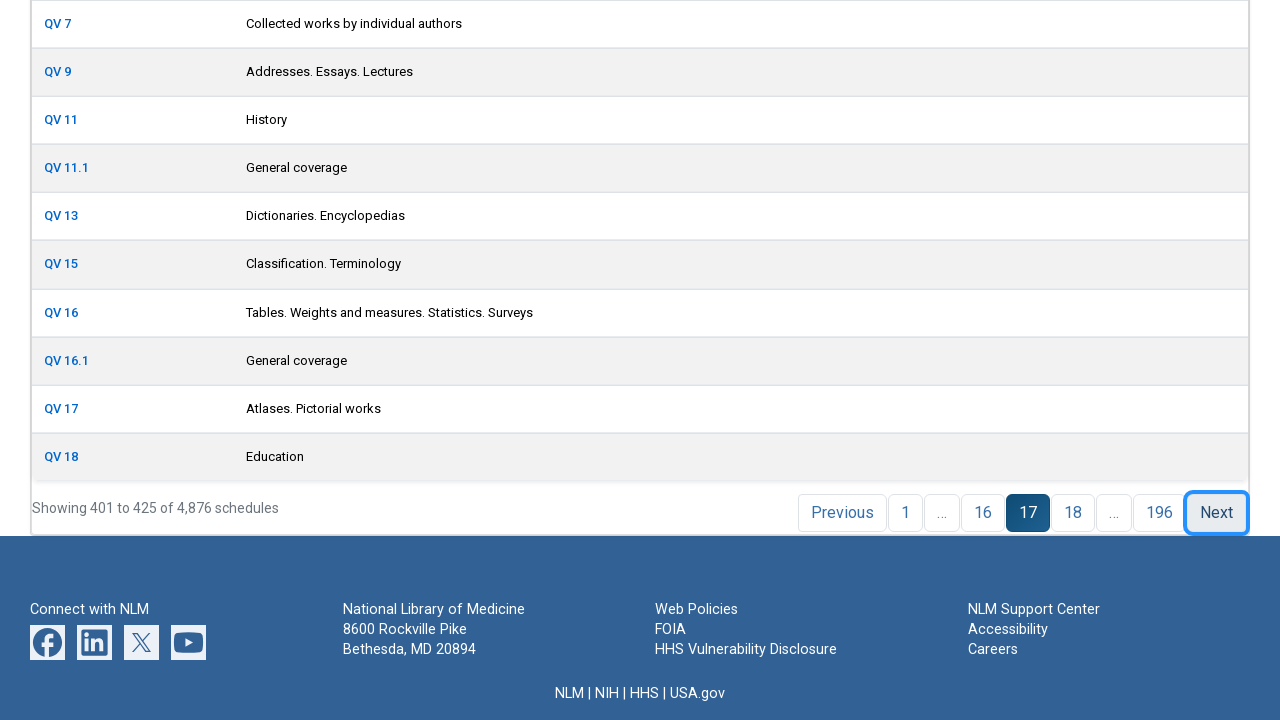

Located Next button(s) for pagination
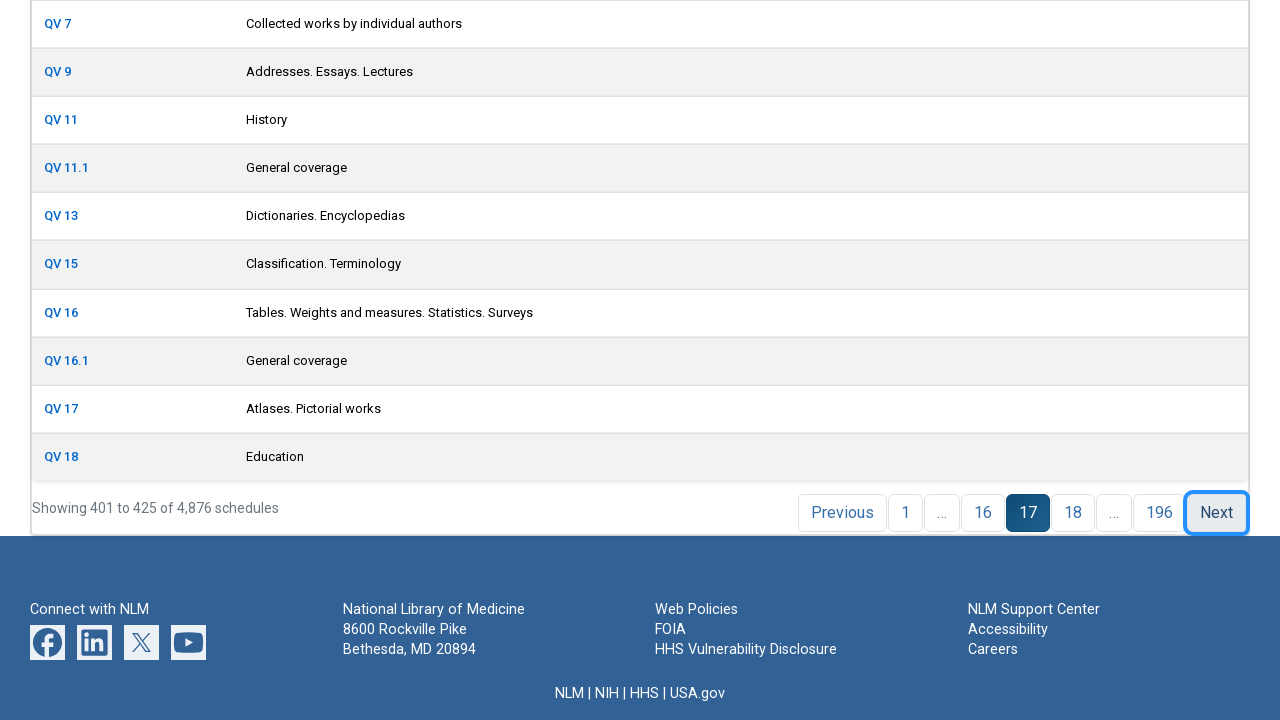

Clicked Next button to navigate to next page at (1216, 513) on xpath=//a[text()='Next'] >> nth=0
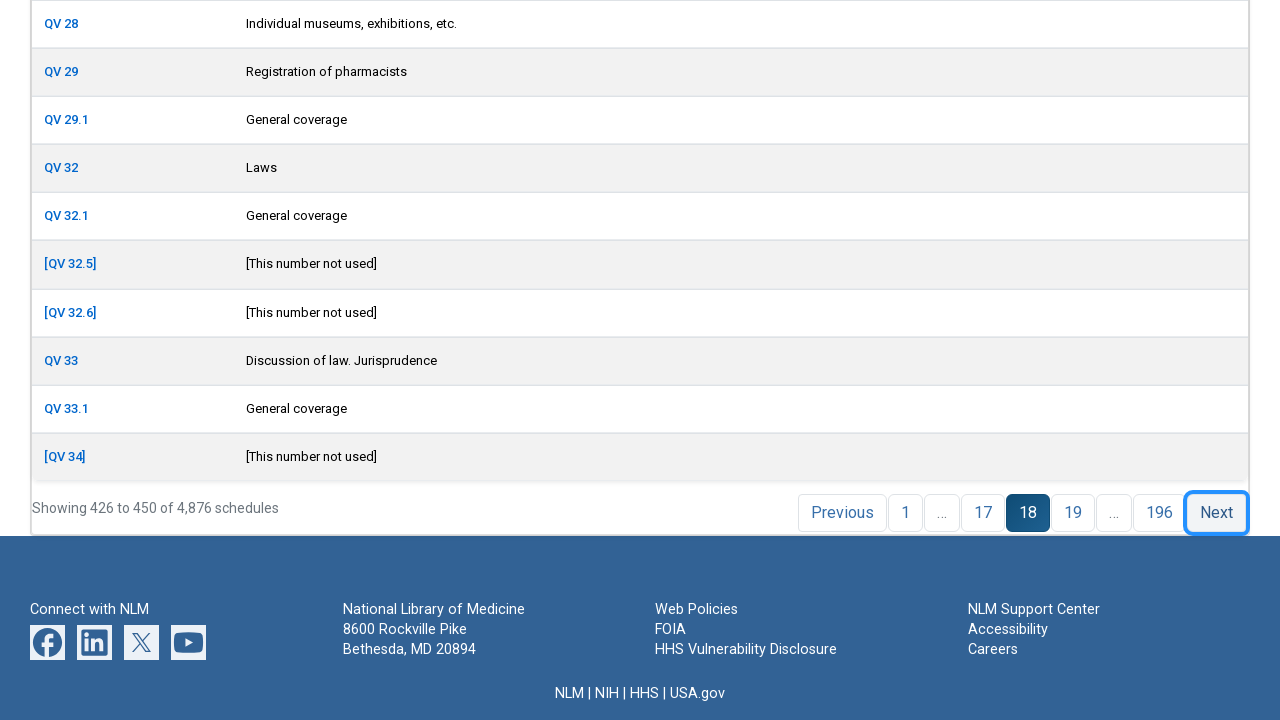

Waited for page to load after pagination
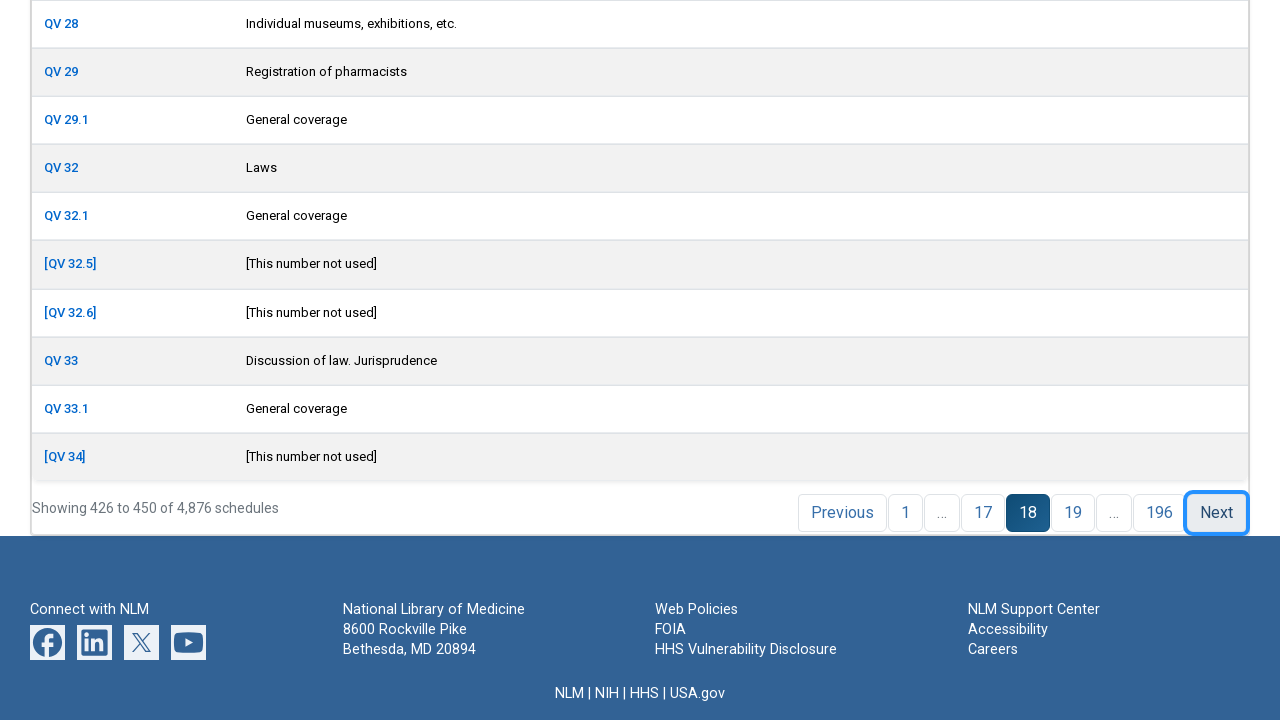

Retrieved all table rows from current page
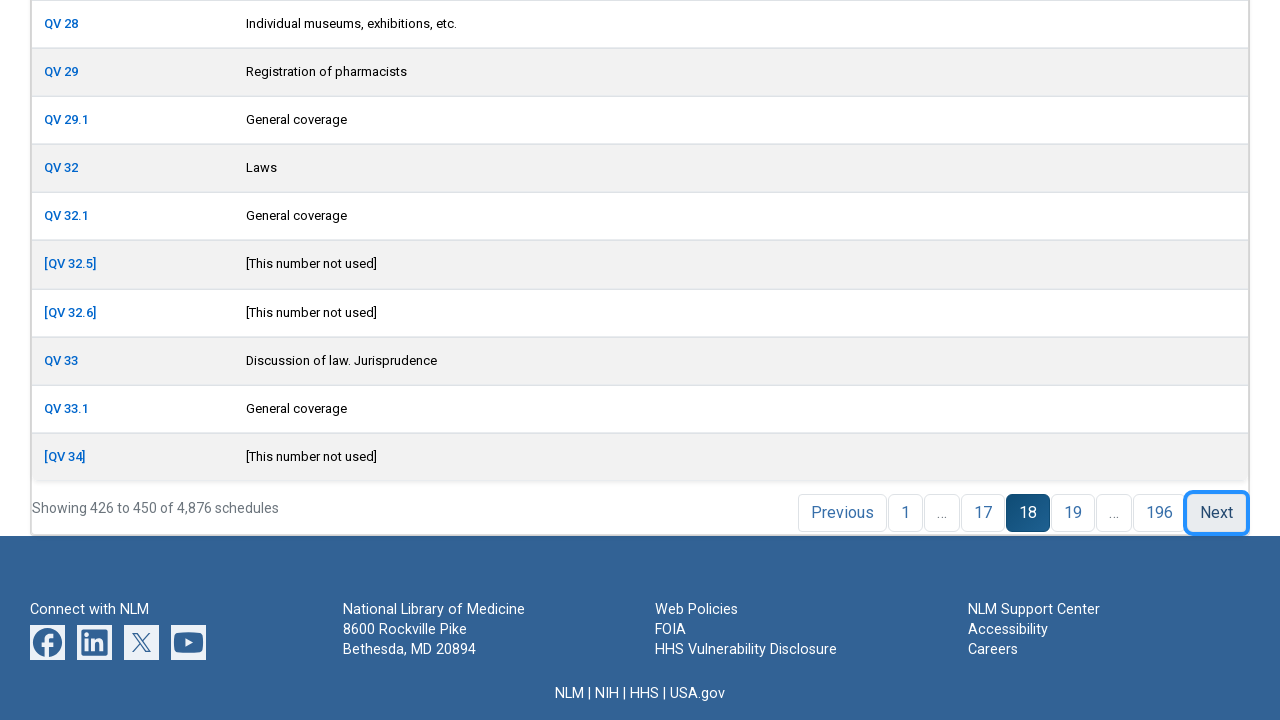

Located Next button(s) for pagination
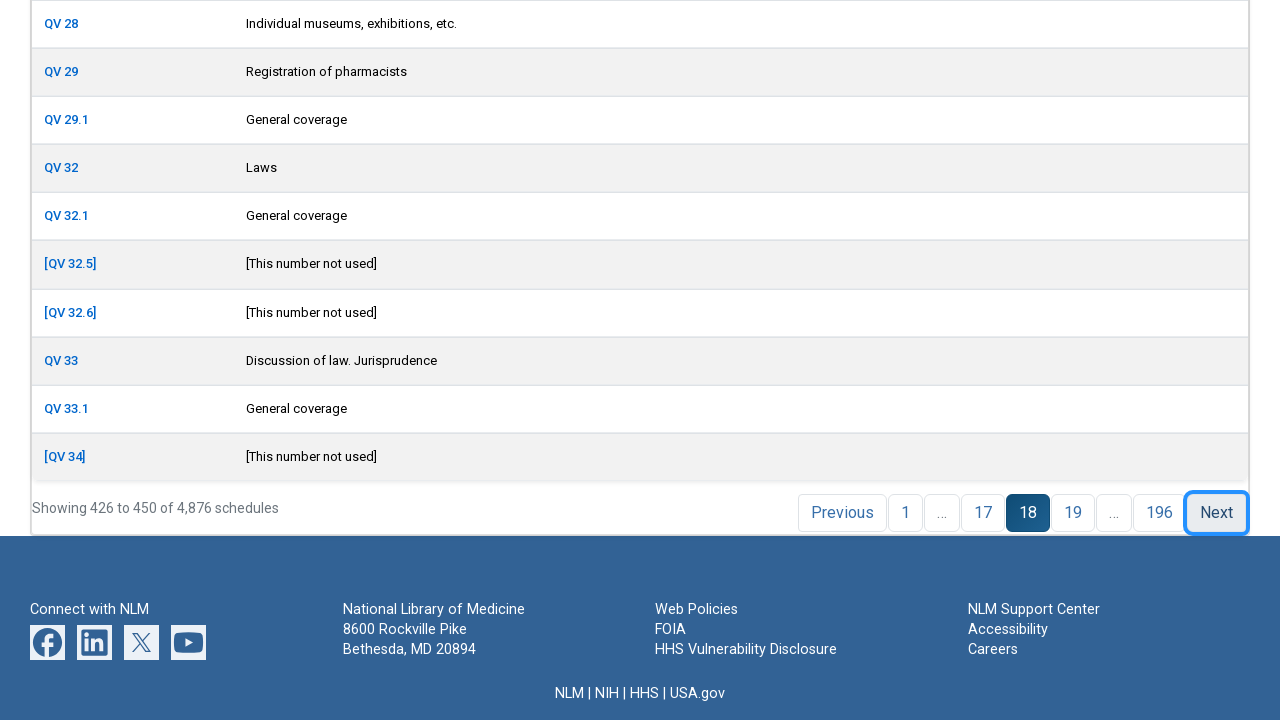

Clicked Next button to navigate to next page at (1216, 513) on xpath=//a[text()='Next'] >> nth=0
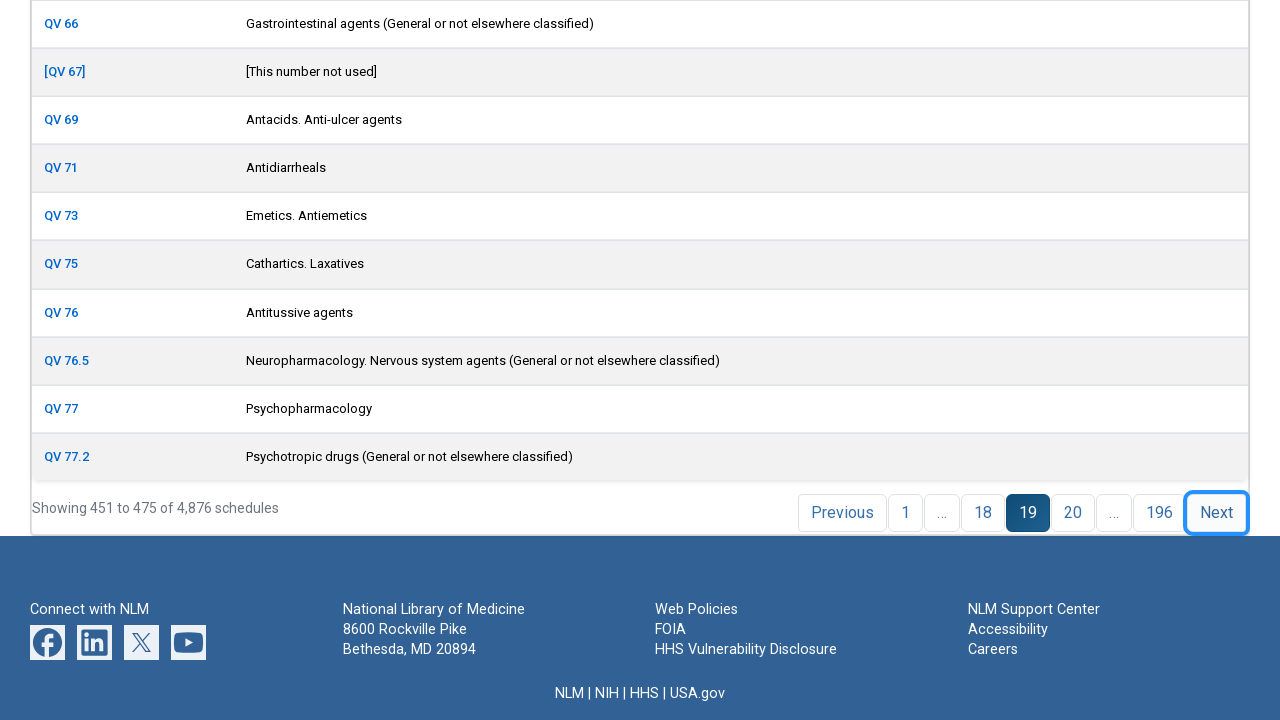

Waited for page to load after pagination
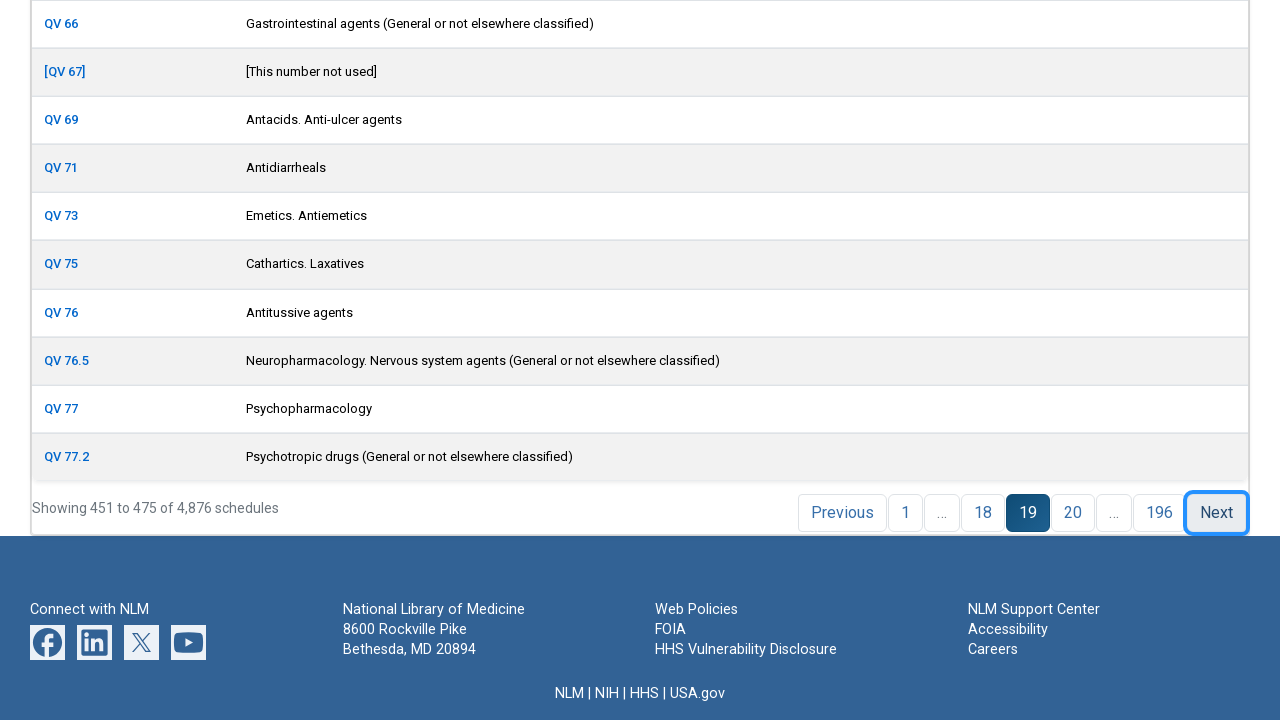

Retrieved all table rows from current page
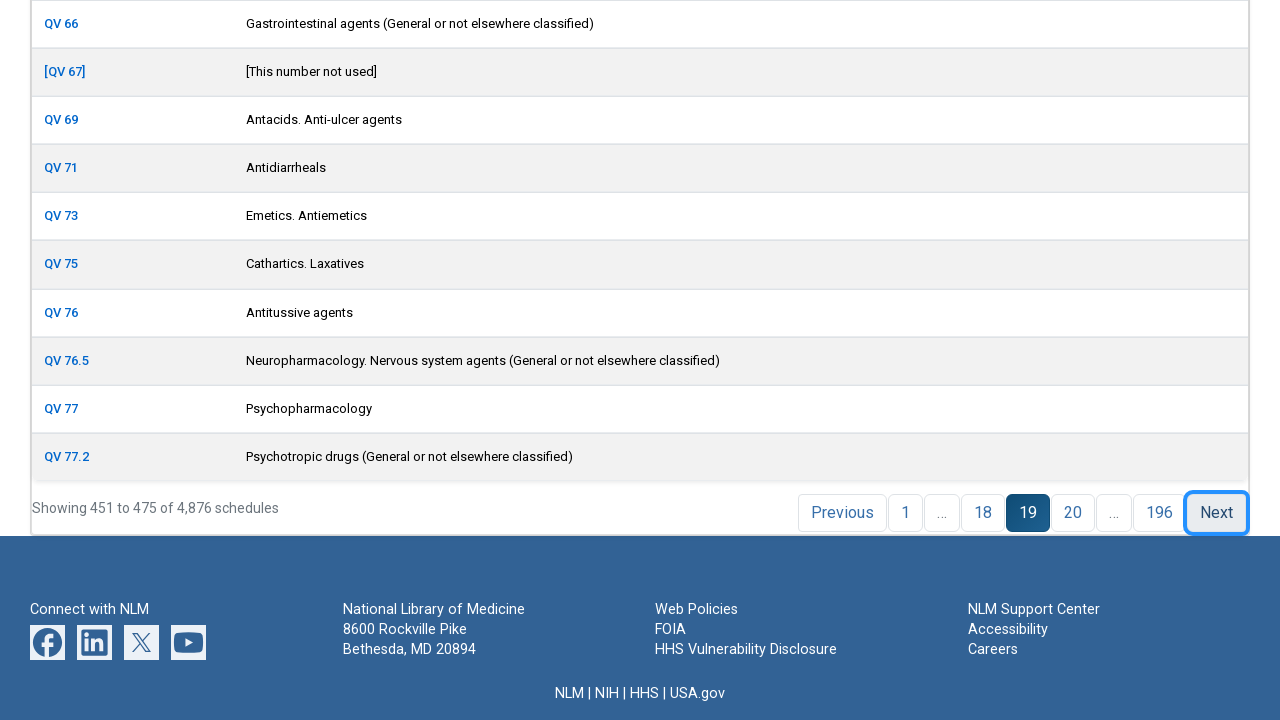

Located Next button(s) for pagination
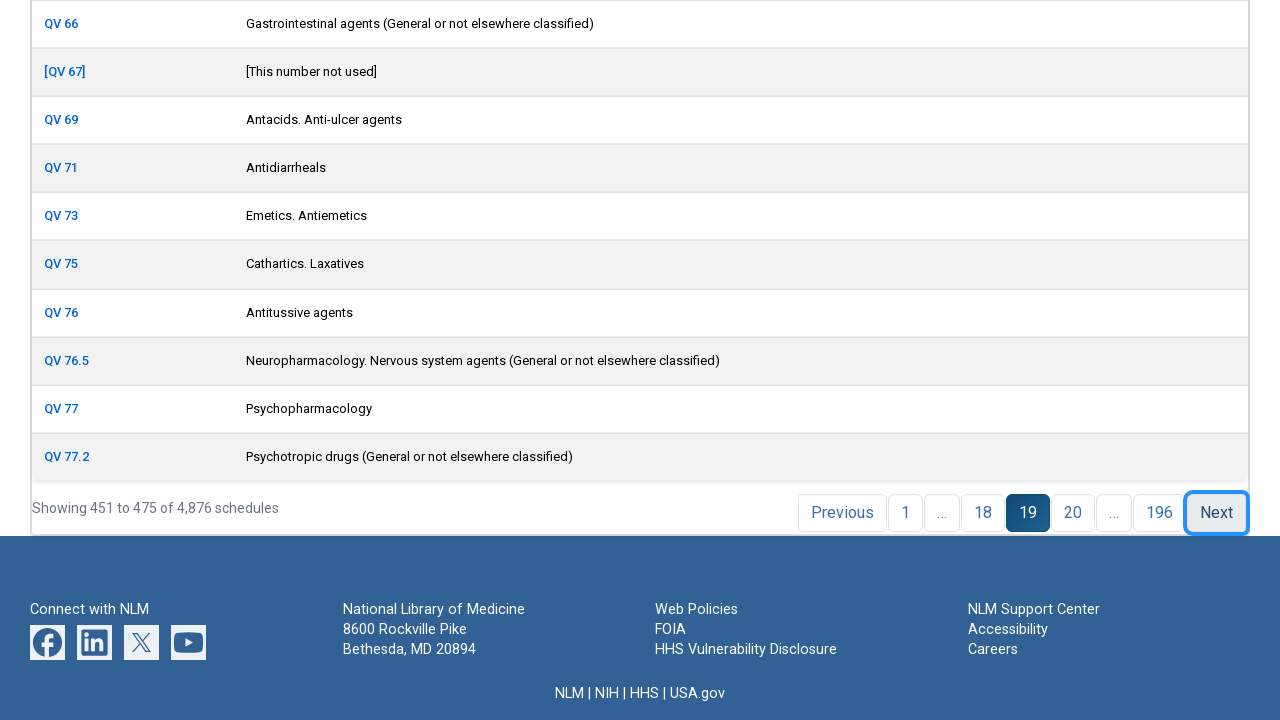

Clicked Next button to navigate to next page at (1216, 513) on xpath=//a[text()='Next'] >> nth=0
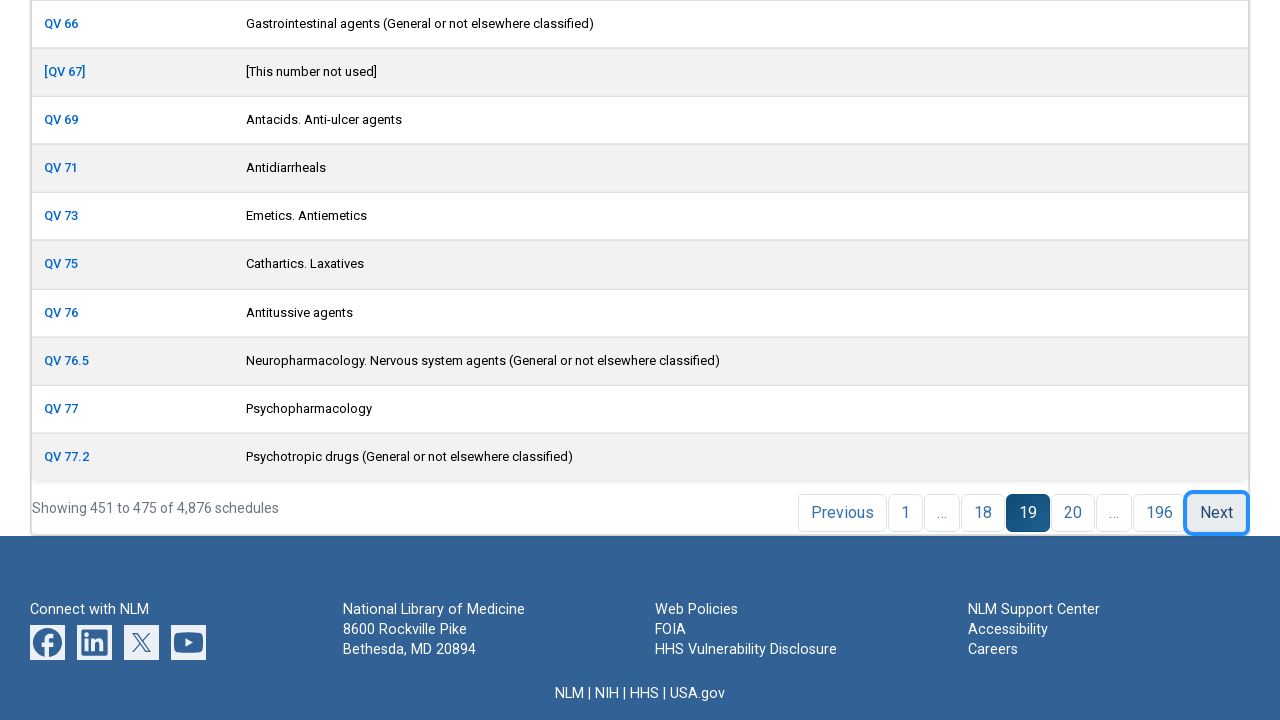

Waited for page to load after pagination
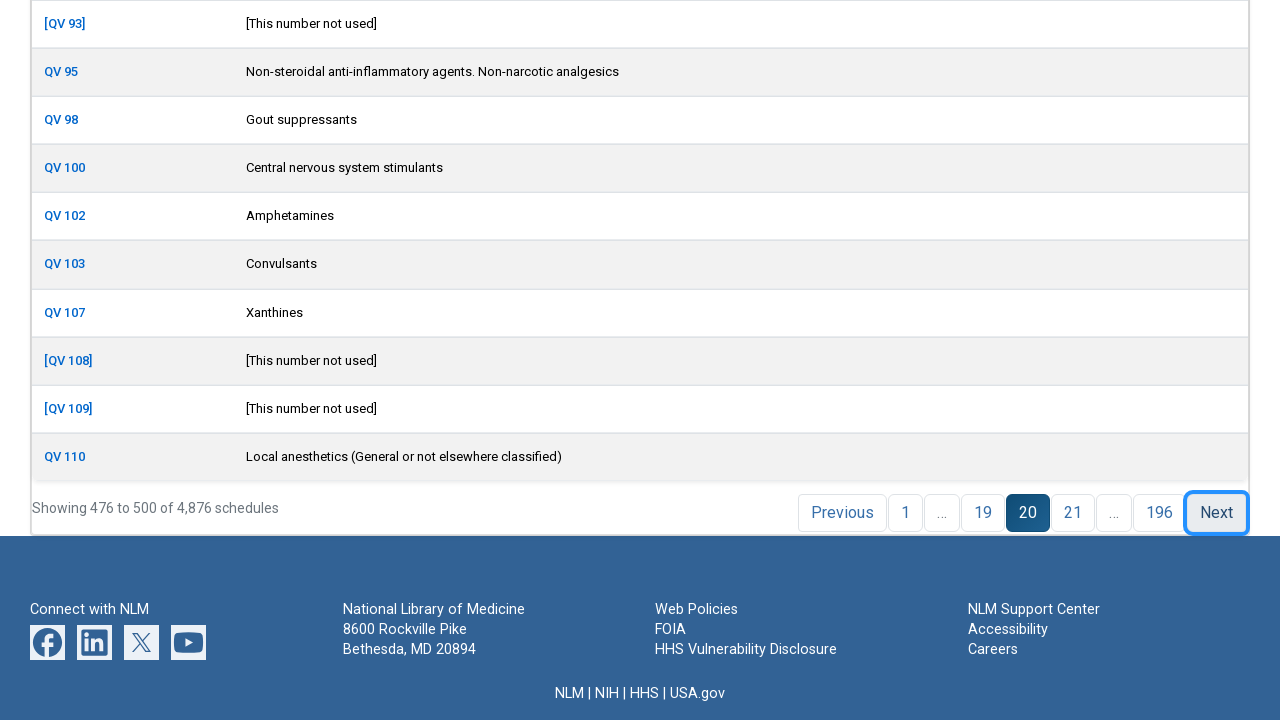

Retrieved all table rows from current page
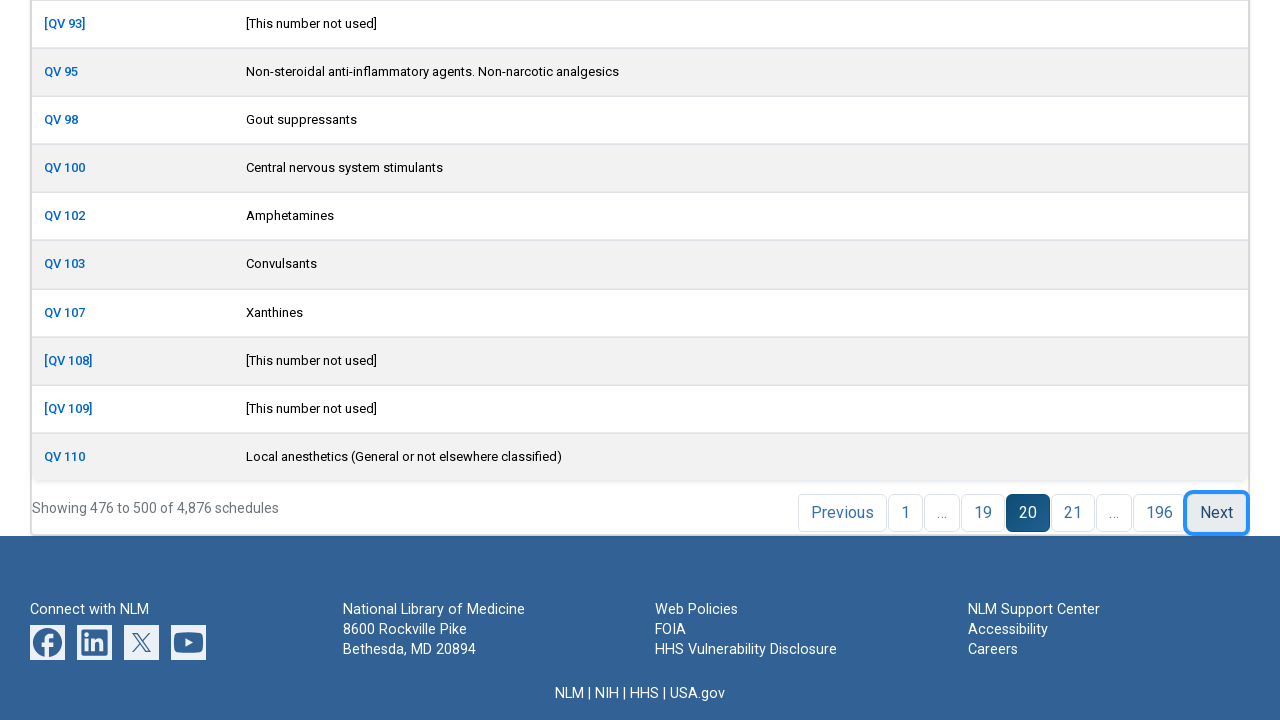

Located Next button(s) for pagination
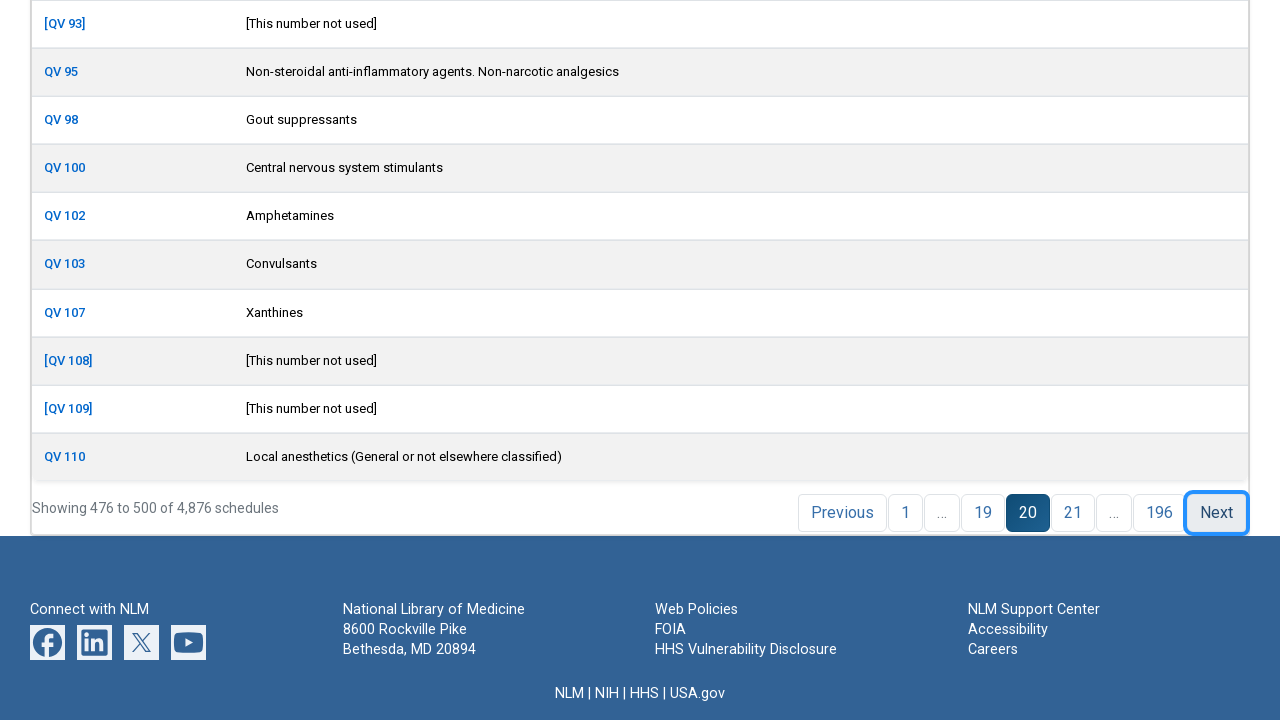

Clicked Next button to navigate to next page at (1216, 513) on xpath=//a[text()='Next'] >> nth=0
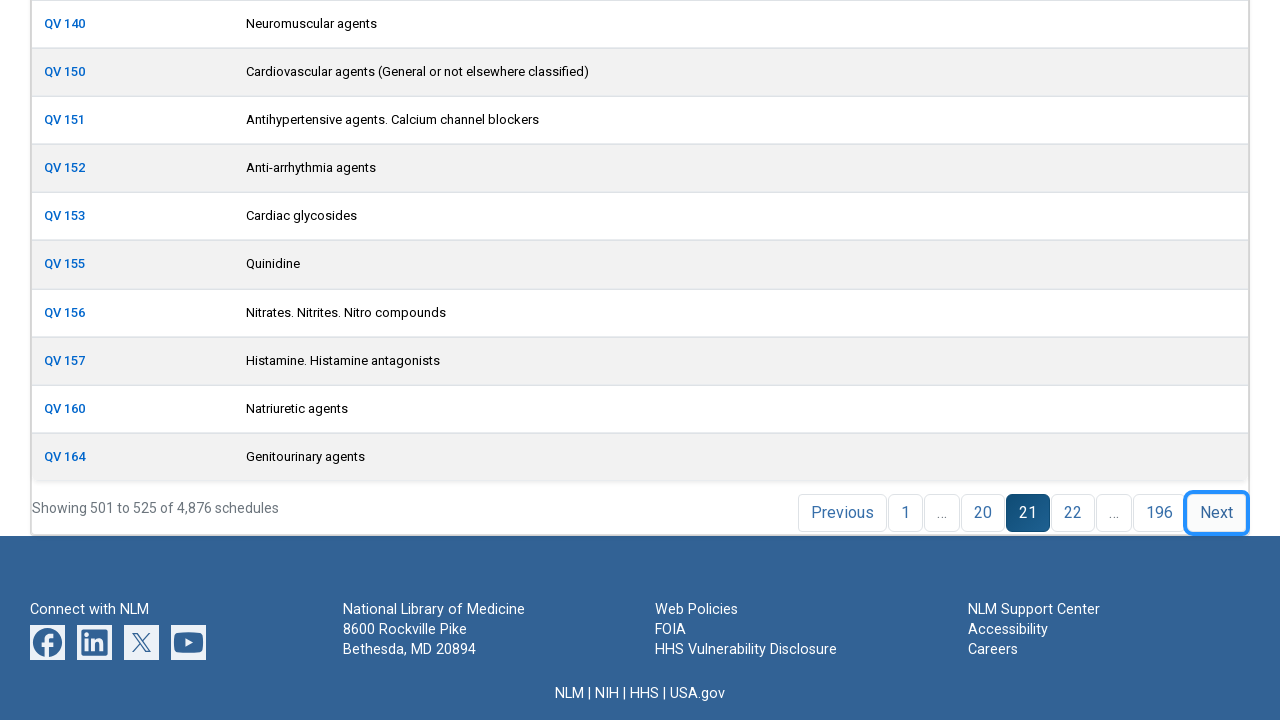

Waited for page to load after pagination
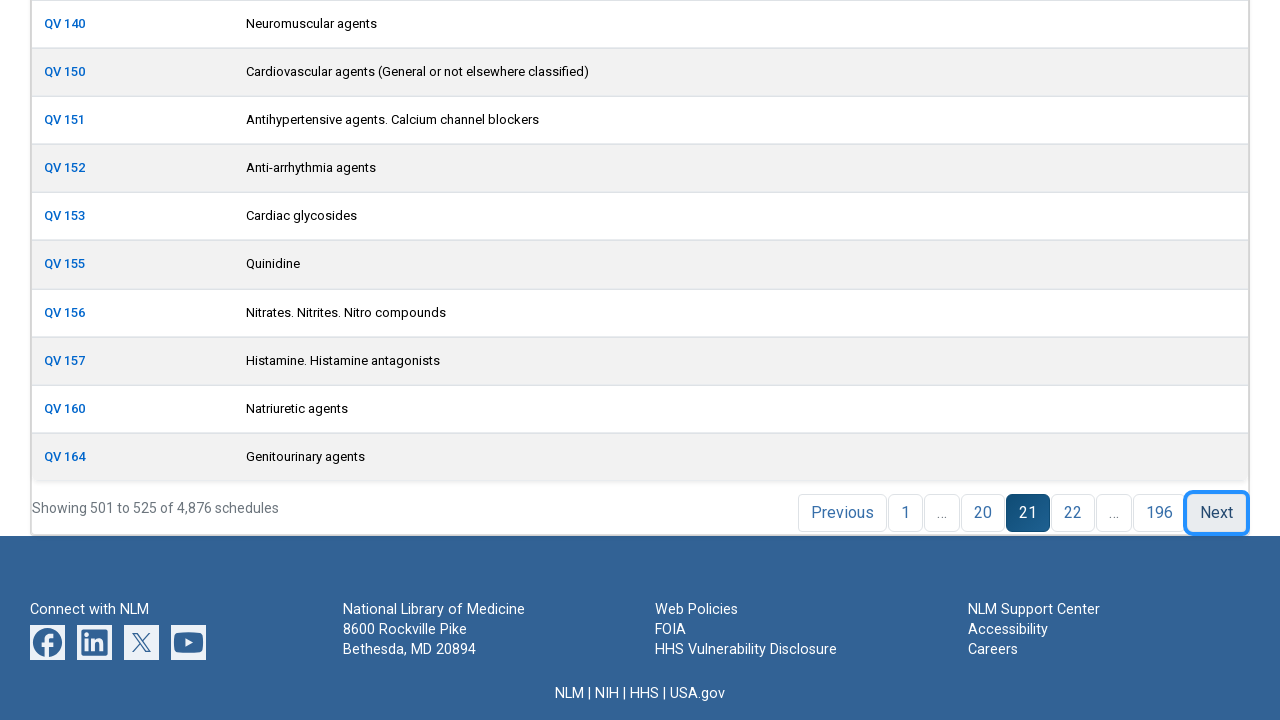

Retrieved all table rows from current page
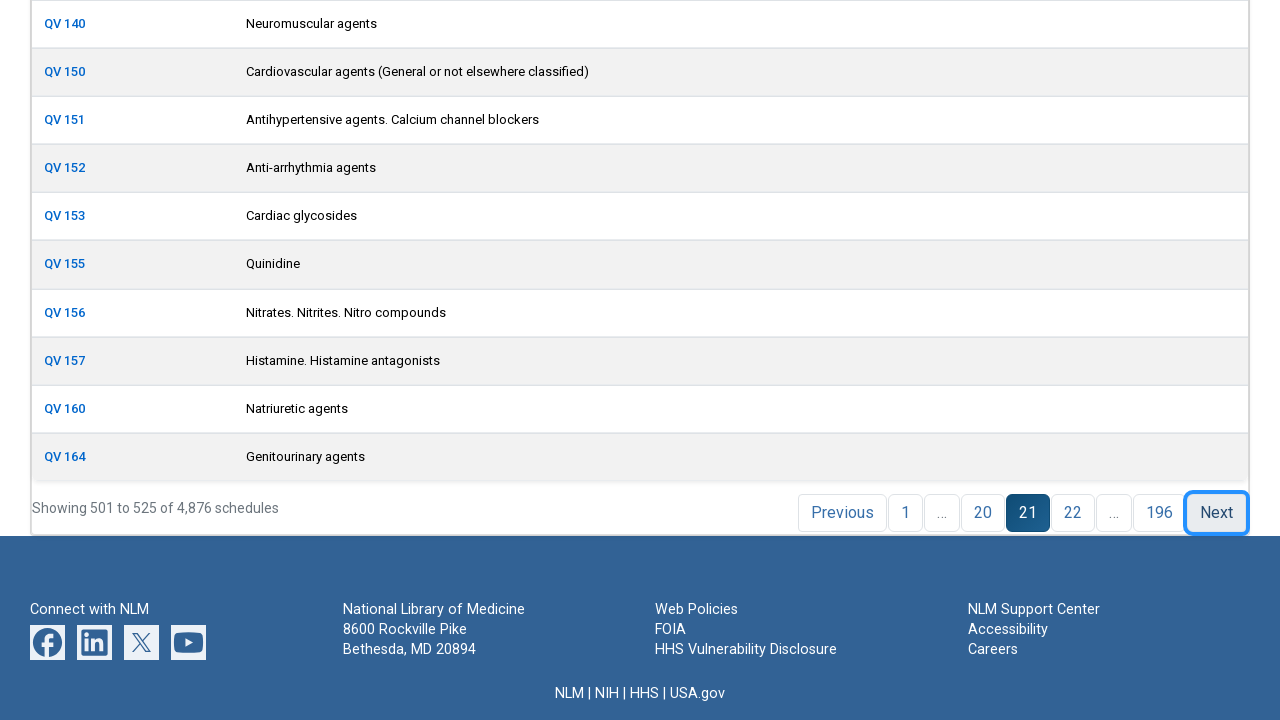

Located Next button(s) for pagination
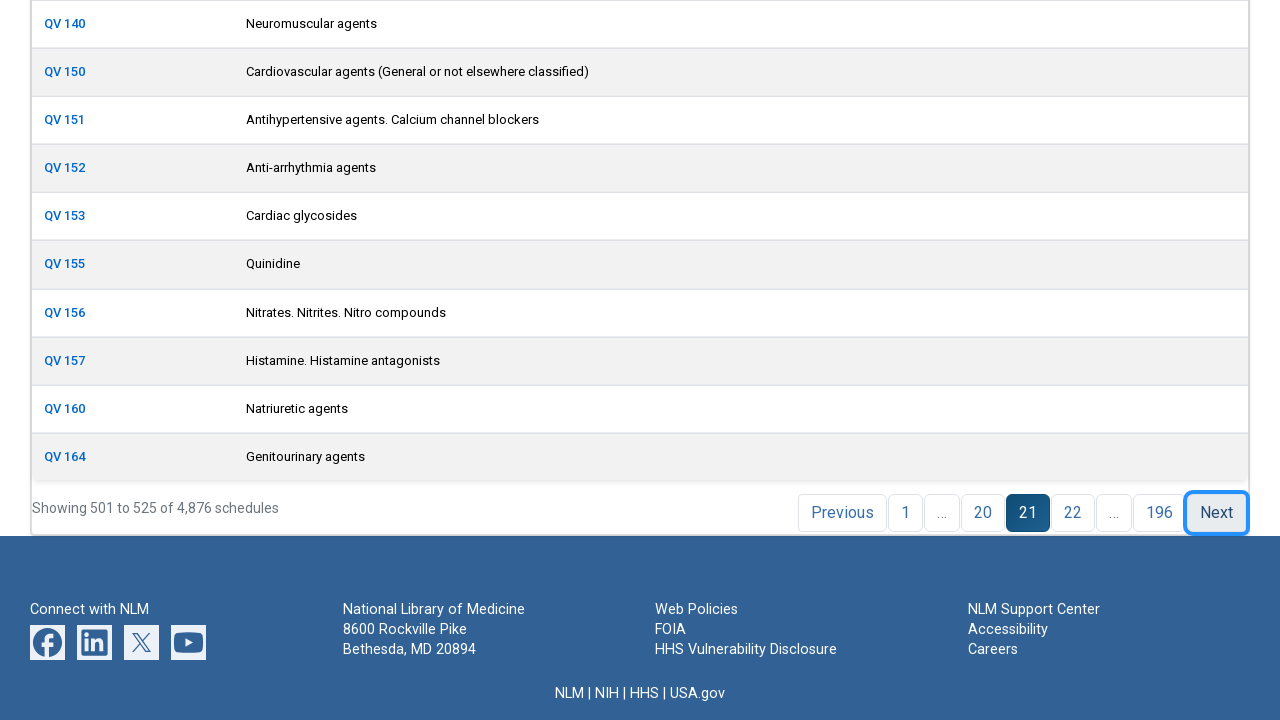

Clicked Next button to navigate to next page at (1216, 513) on xpath=//a[text()='Next'] >> nth=0
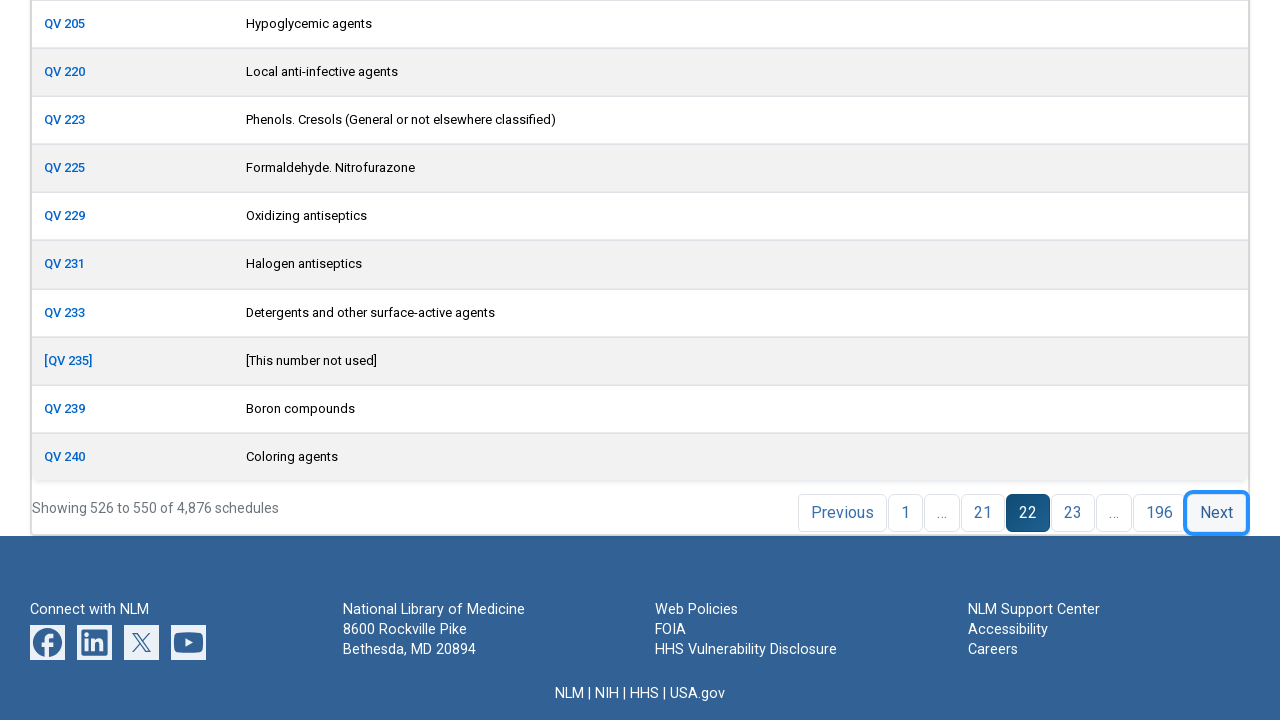

Waited for page to load after pagination
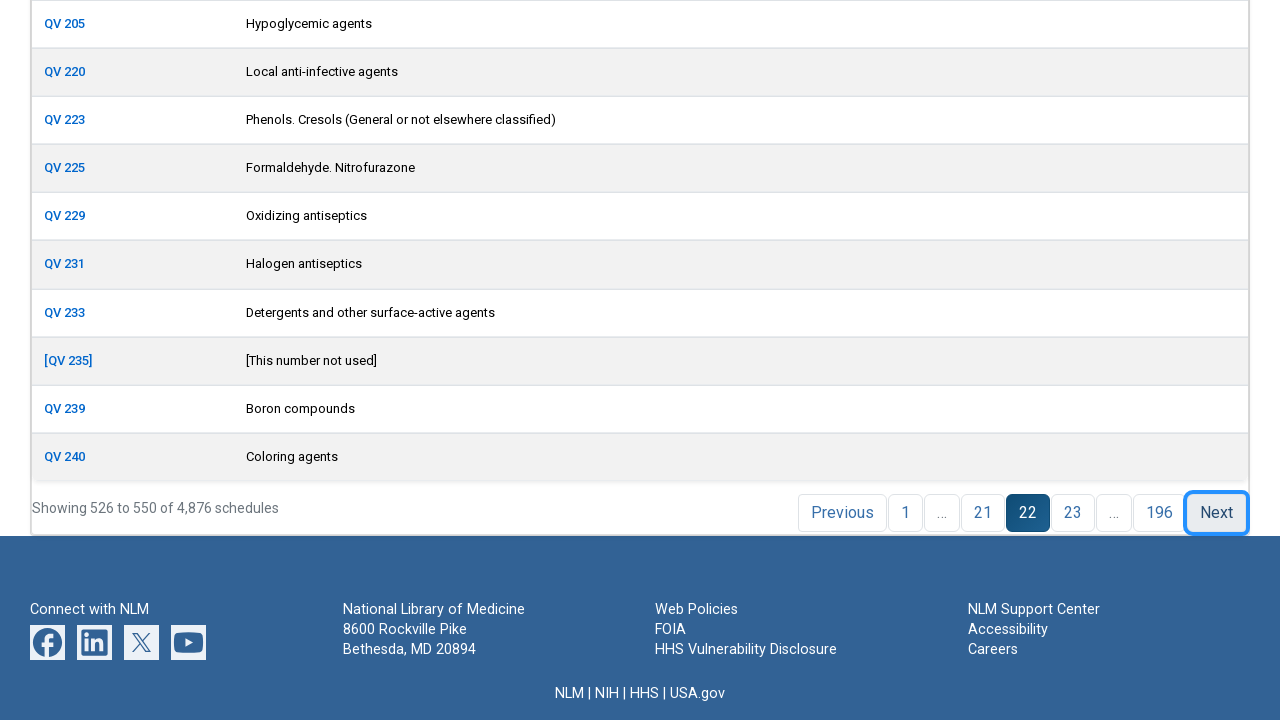

Retrieved all table rows from current page
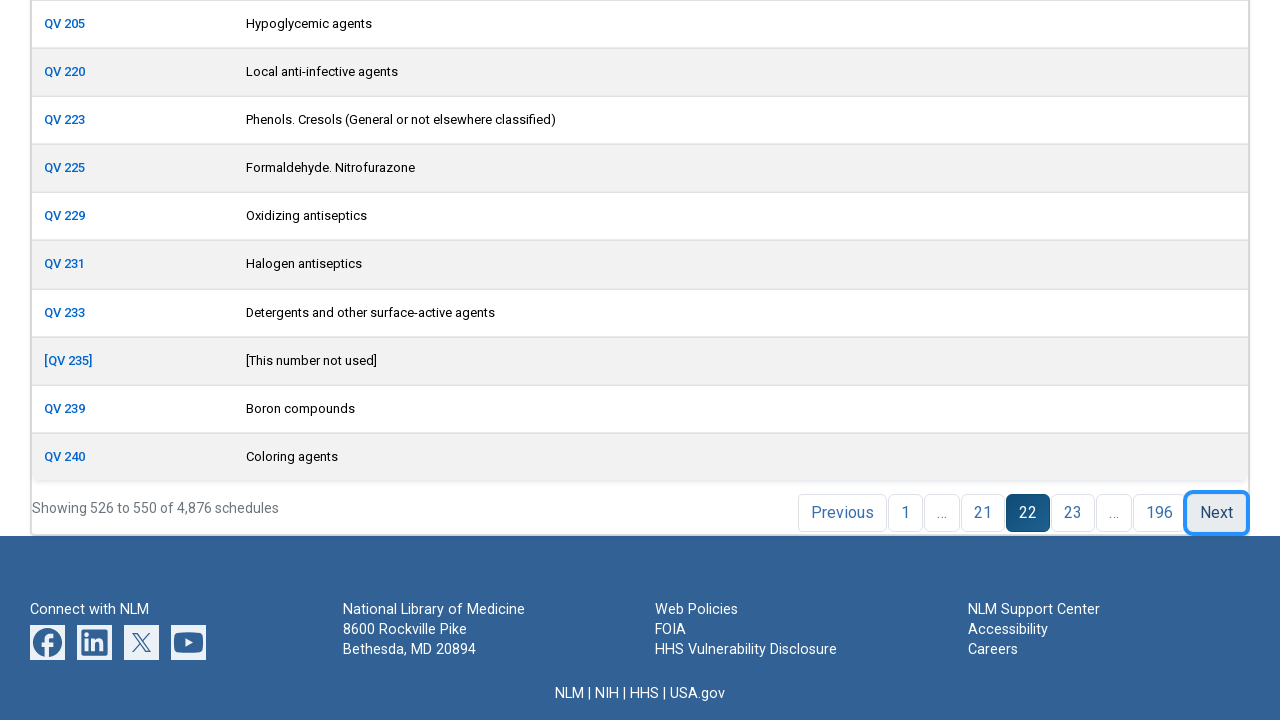

Located Next button(s) for pagination
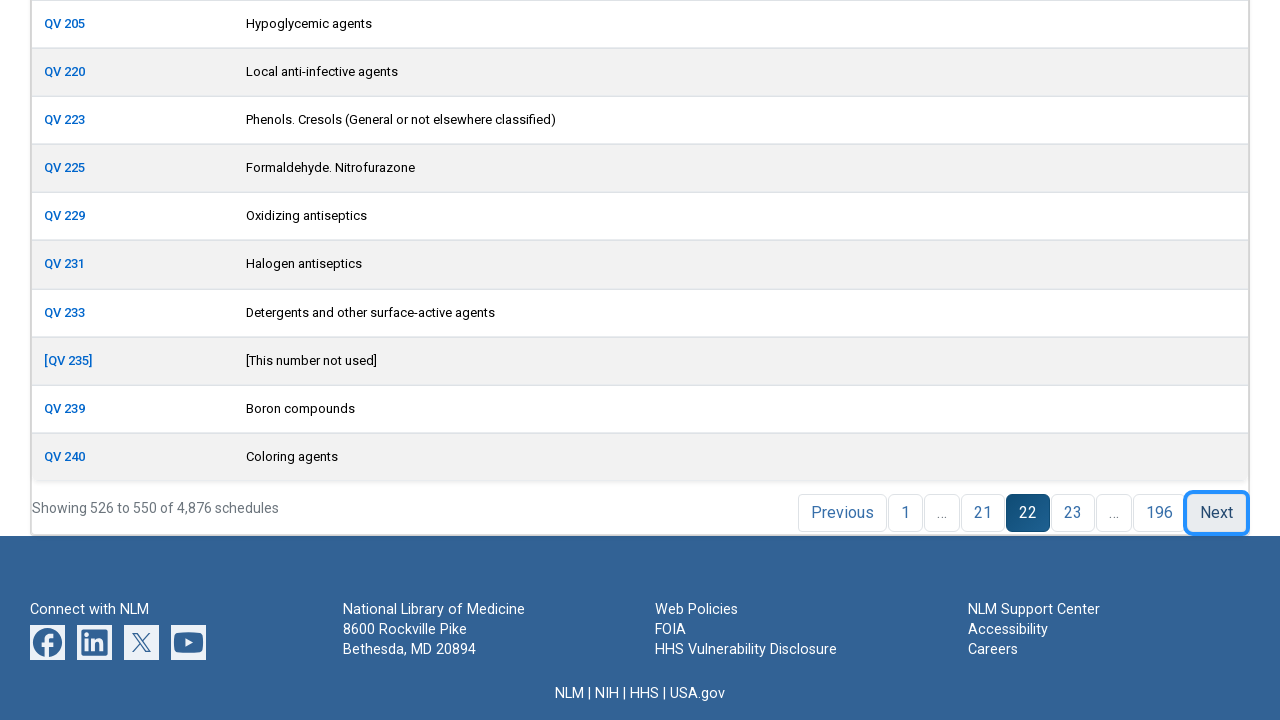

Clicked Next button to navigate to next page at (1216, 513) on xpath=//a[text()='Next'] >> nth=0
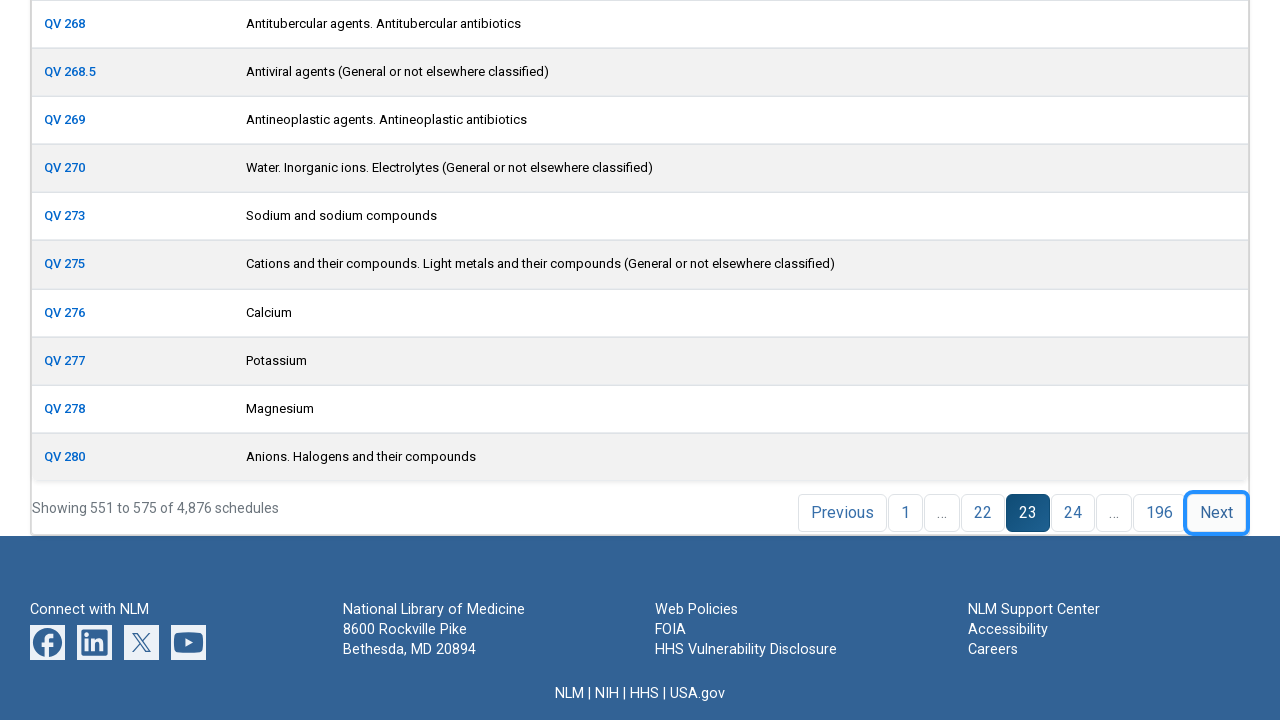

Waited for page to load after pagination
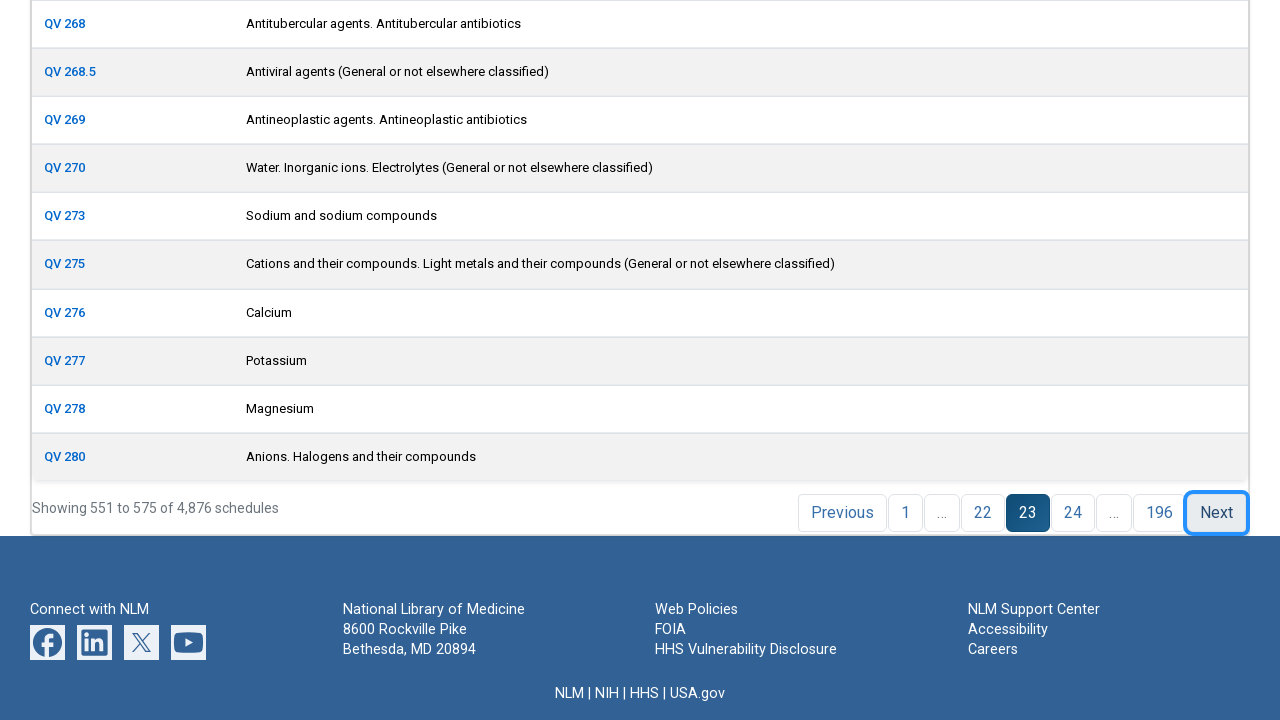

Retrieved all table rows from current page
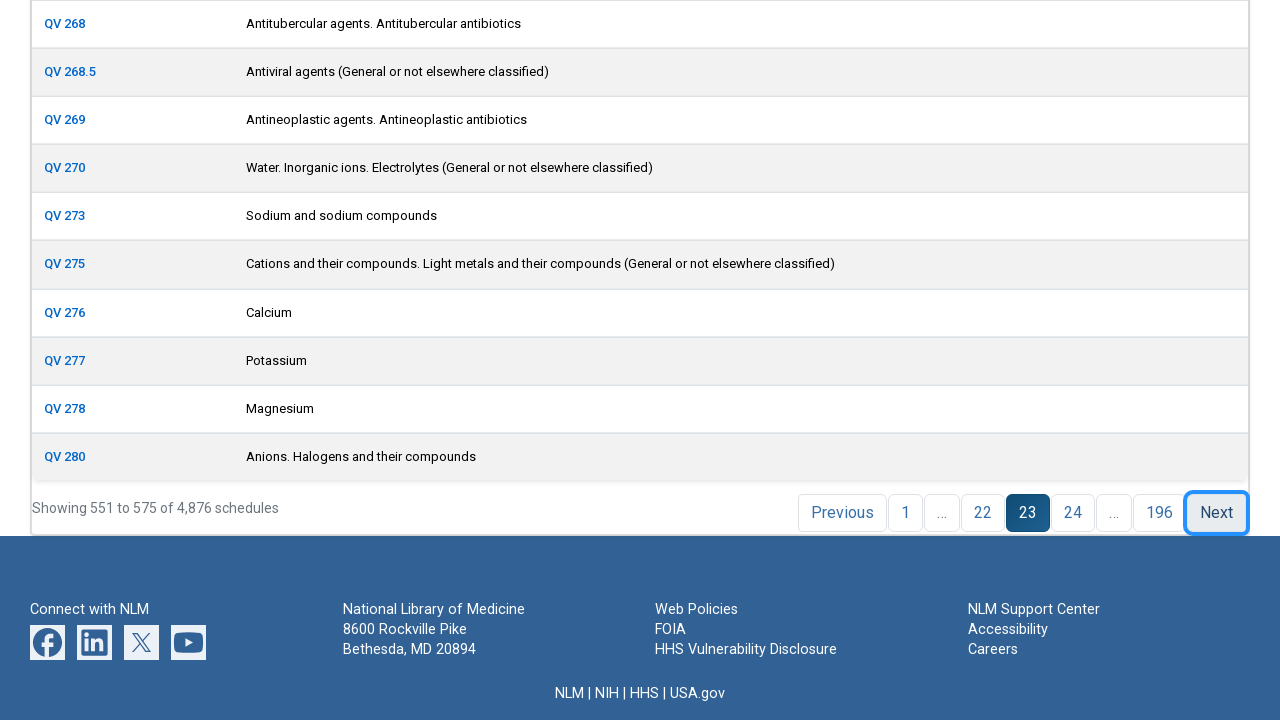

Located Next button(s) for pagination
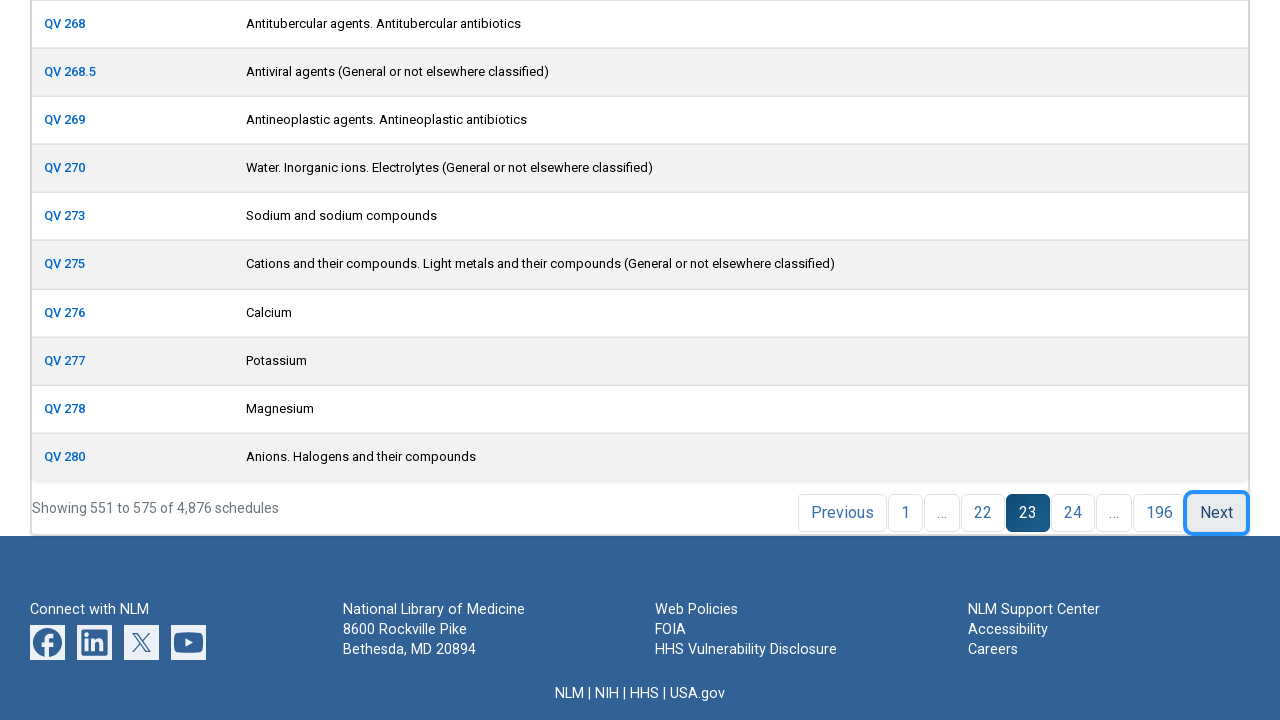

Clicked Next button to navigate to next page at (1216, 513) on xpath=//a[text()='Next'] >> nth=0
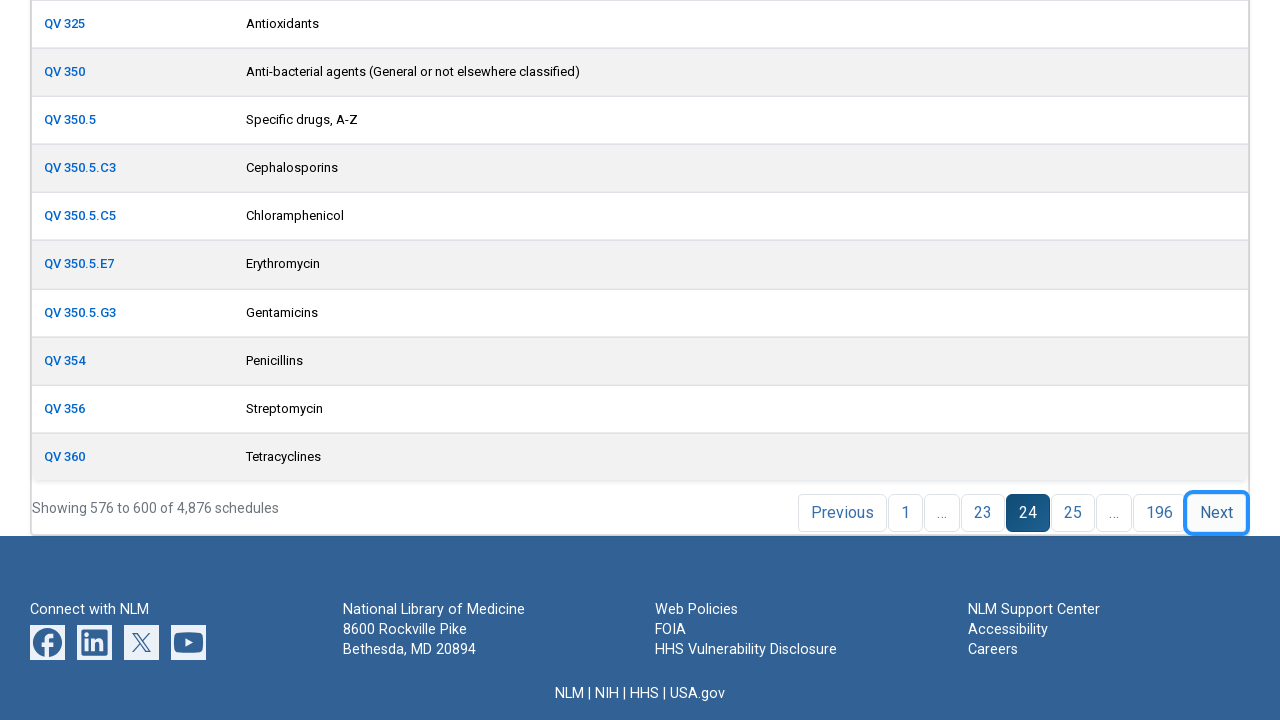

Waited for page to load after pagination
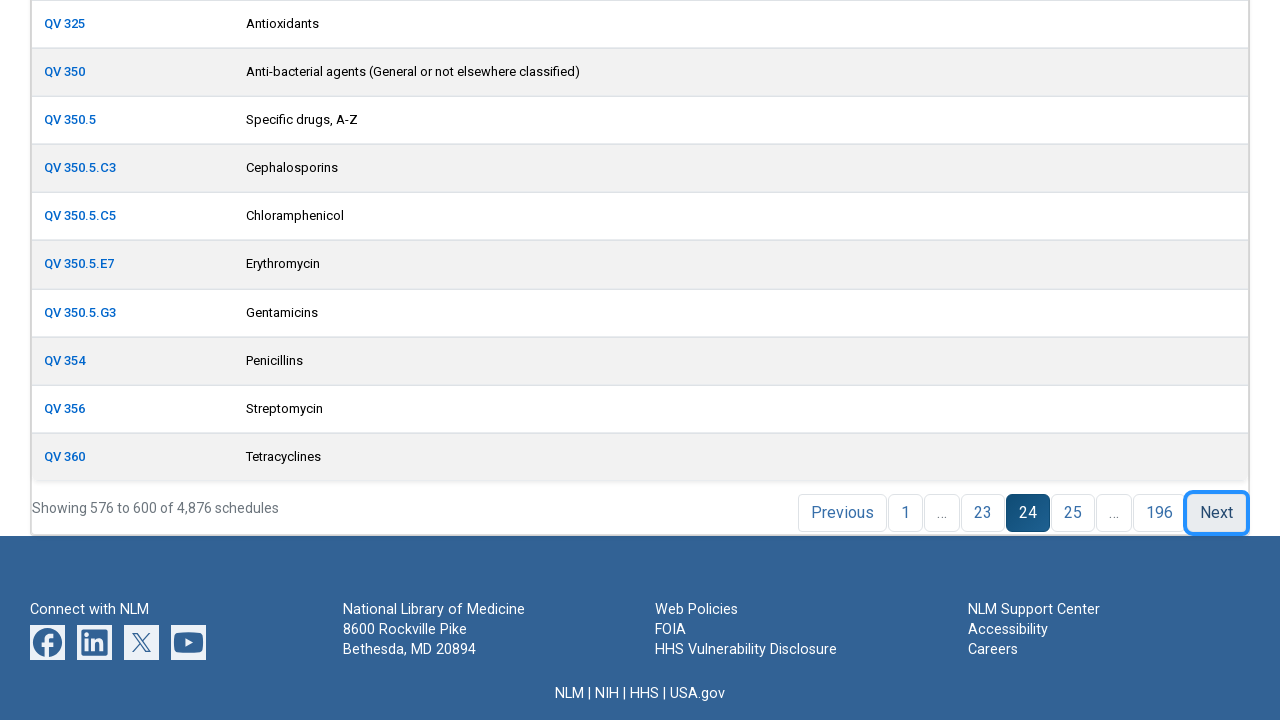

Retrieved all table rows from current page
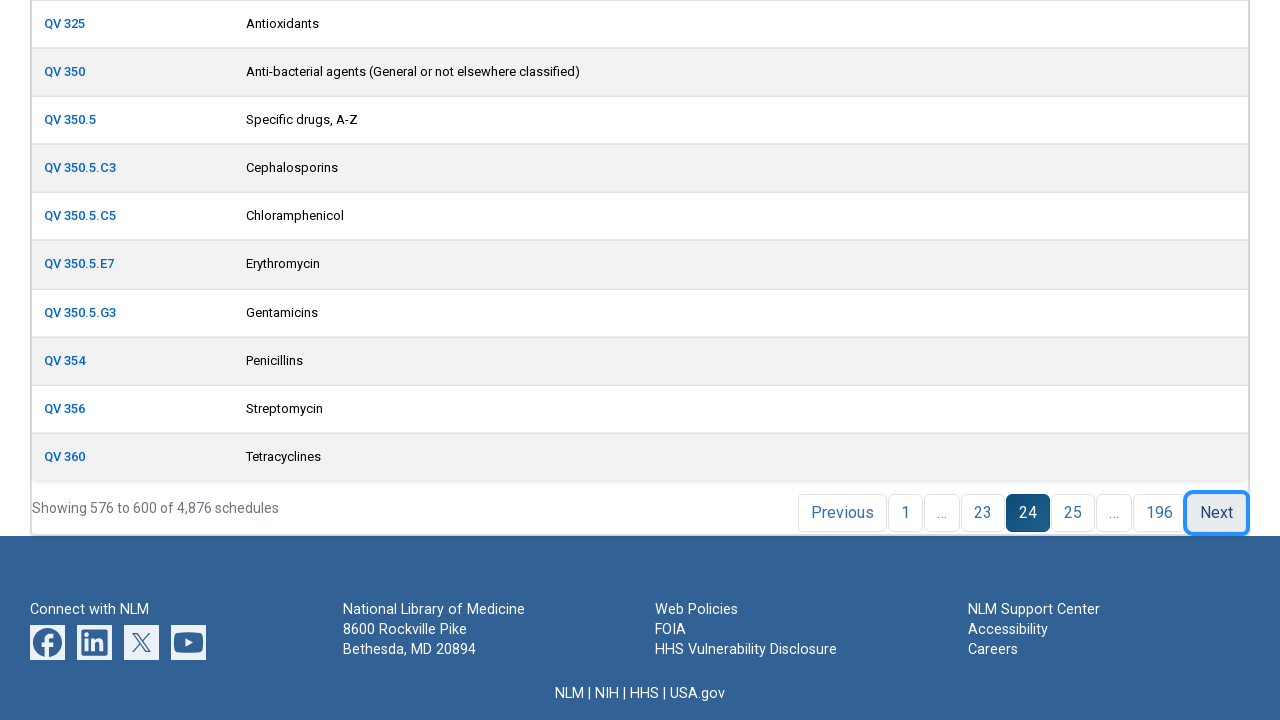

Located Next button(s) for pagination
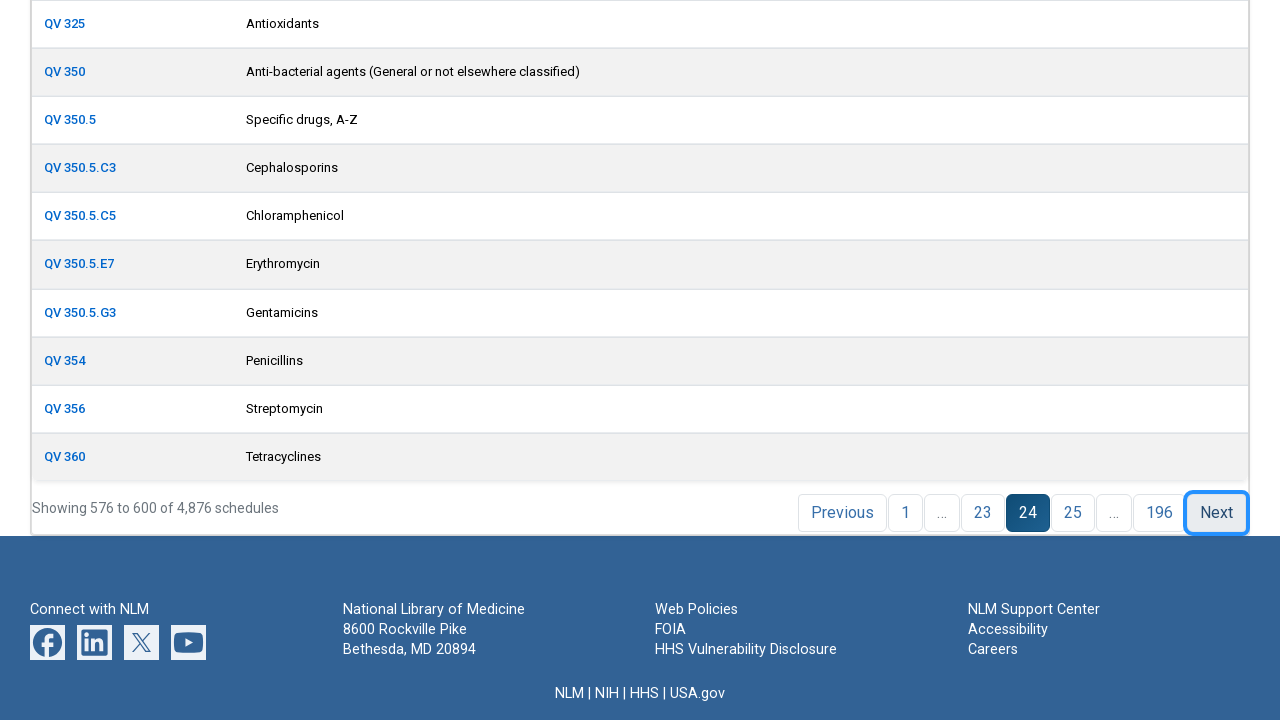

Clicked Next button to navigate to next page at (1216, 513) on xpath=//a[text()='Next'] >> nth=0
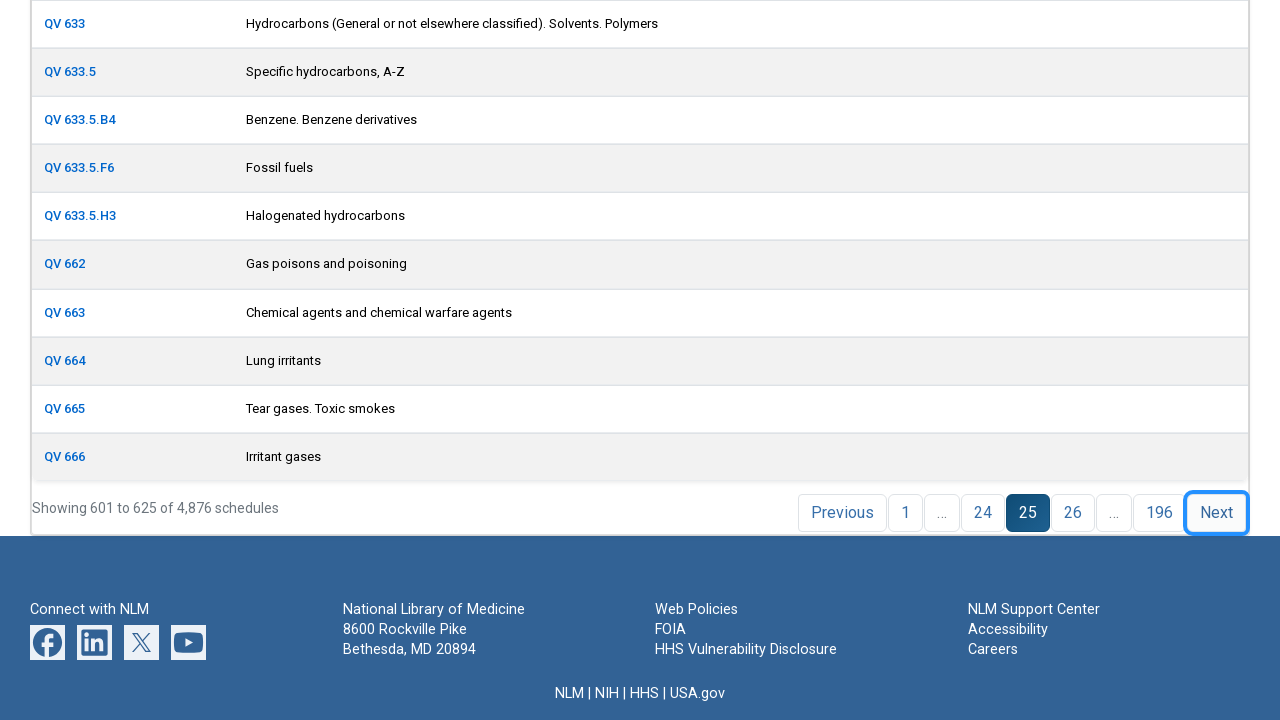

Waited for page to load after pagination
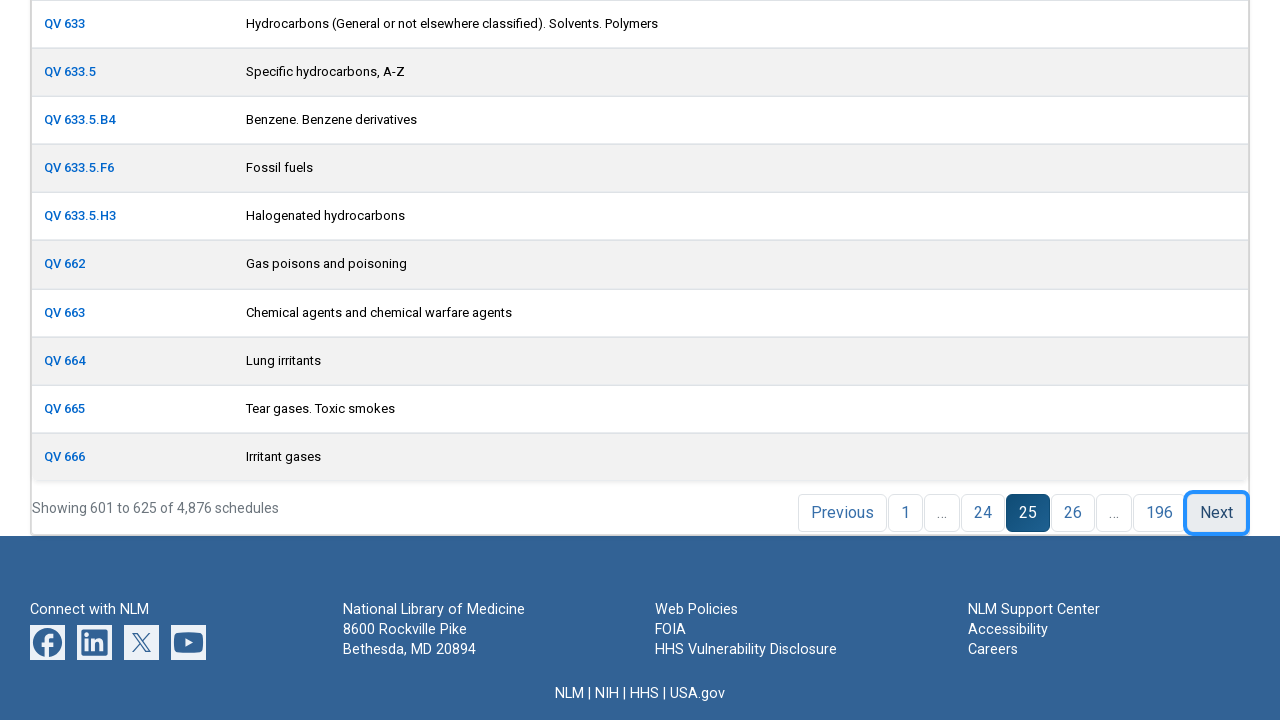

Retrieved all table rows from current page
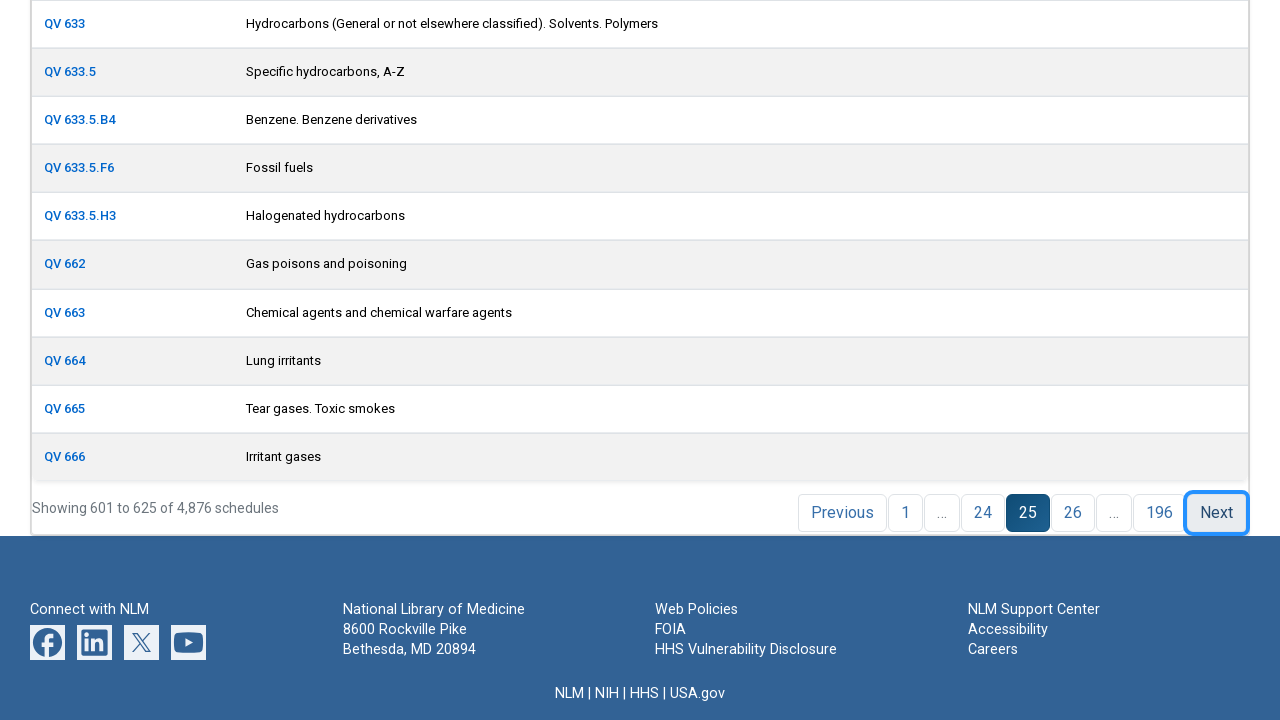

Located Next button(s) for pagination
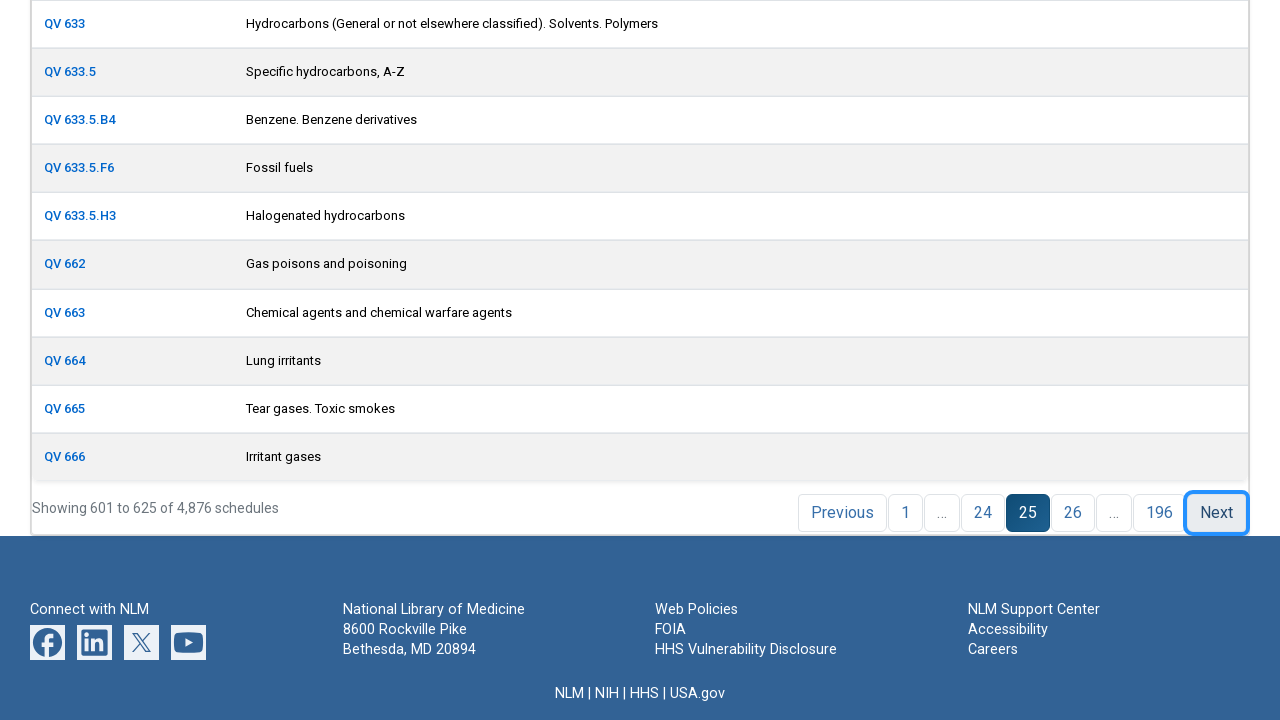

Clicked Next button to navigate to next page at (1216, 513) on xpath=//a[text()='Next'] >> nth=0
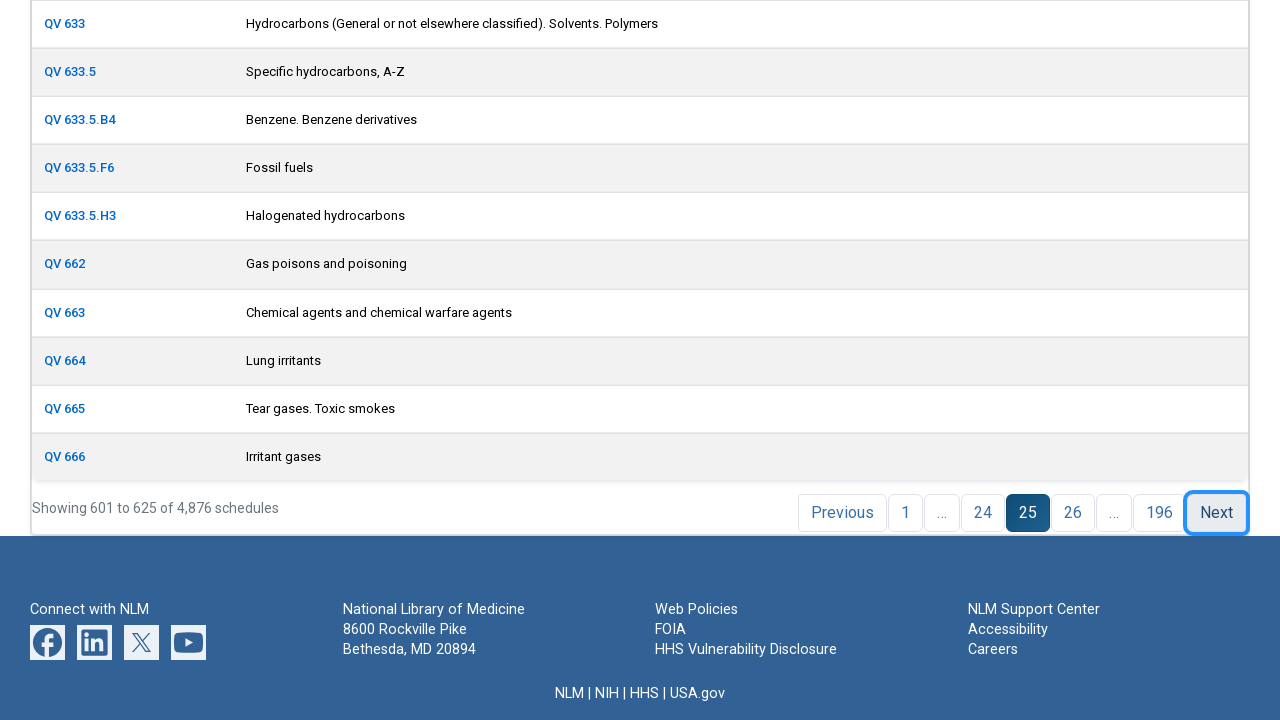

Waited for page to load after pagination
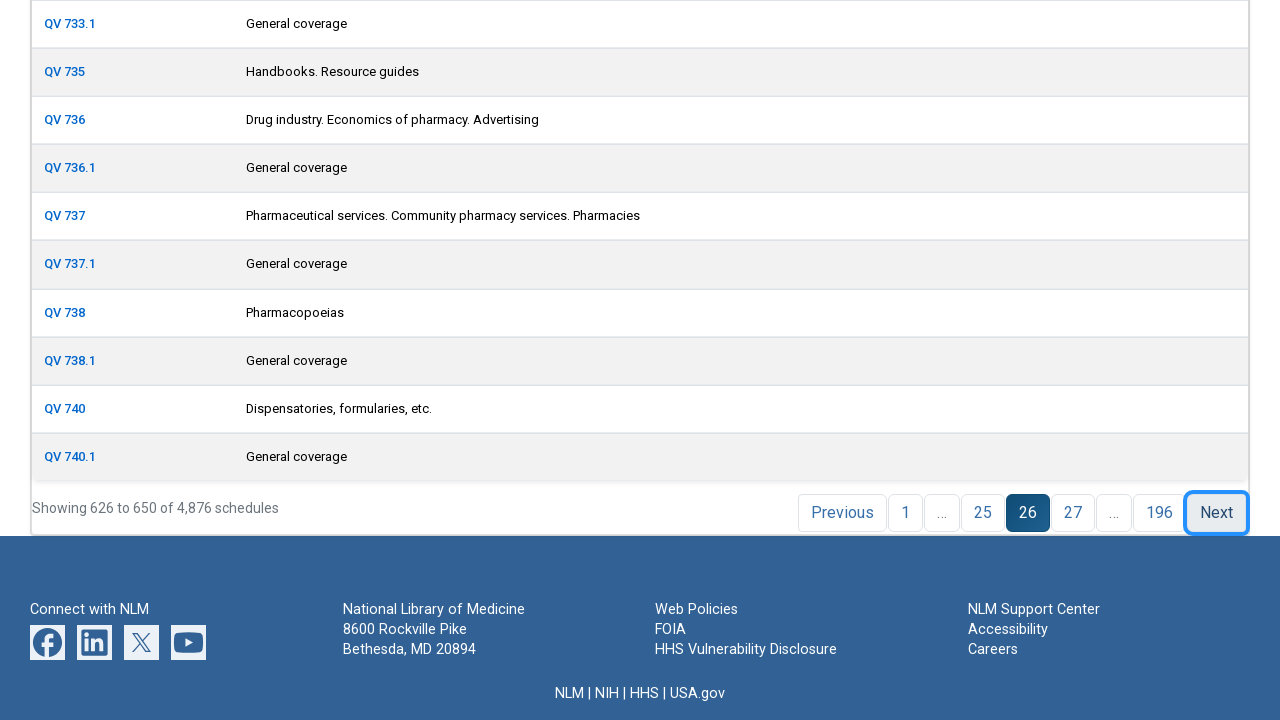

Retrieved all table rows from current page
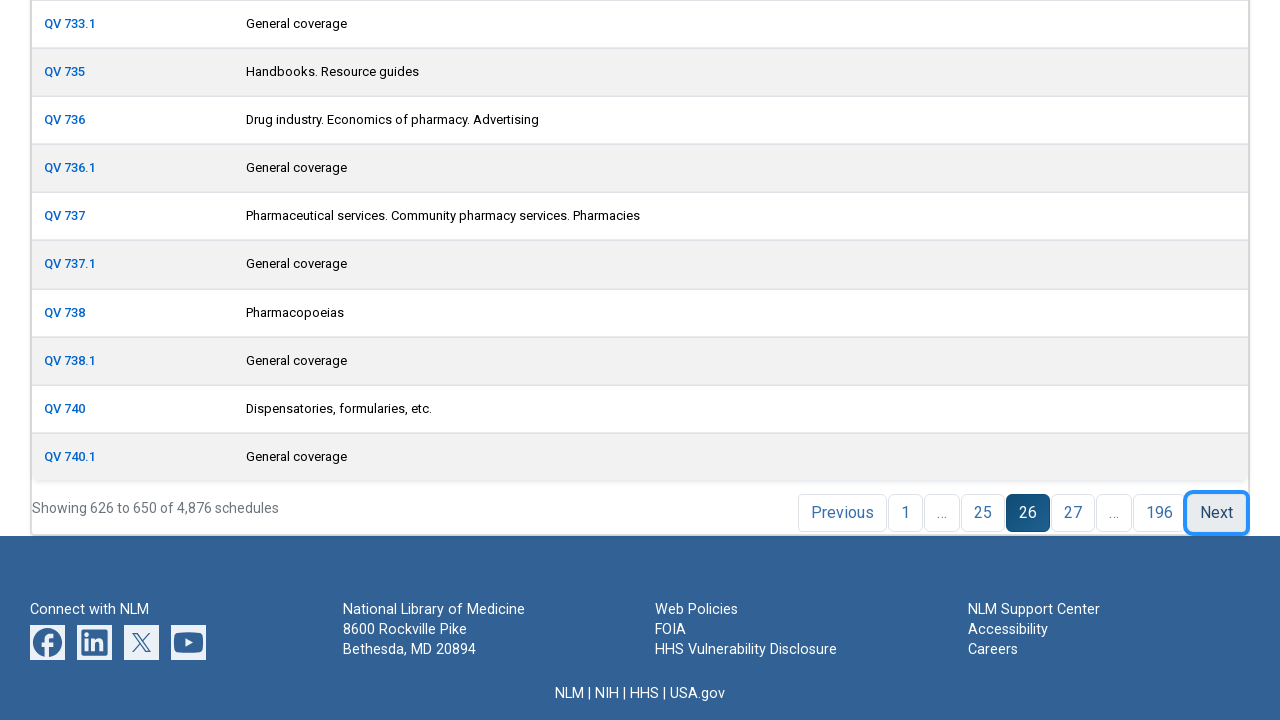

Located Next button(s) for pagination
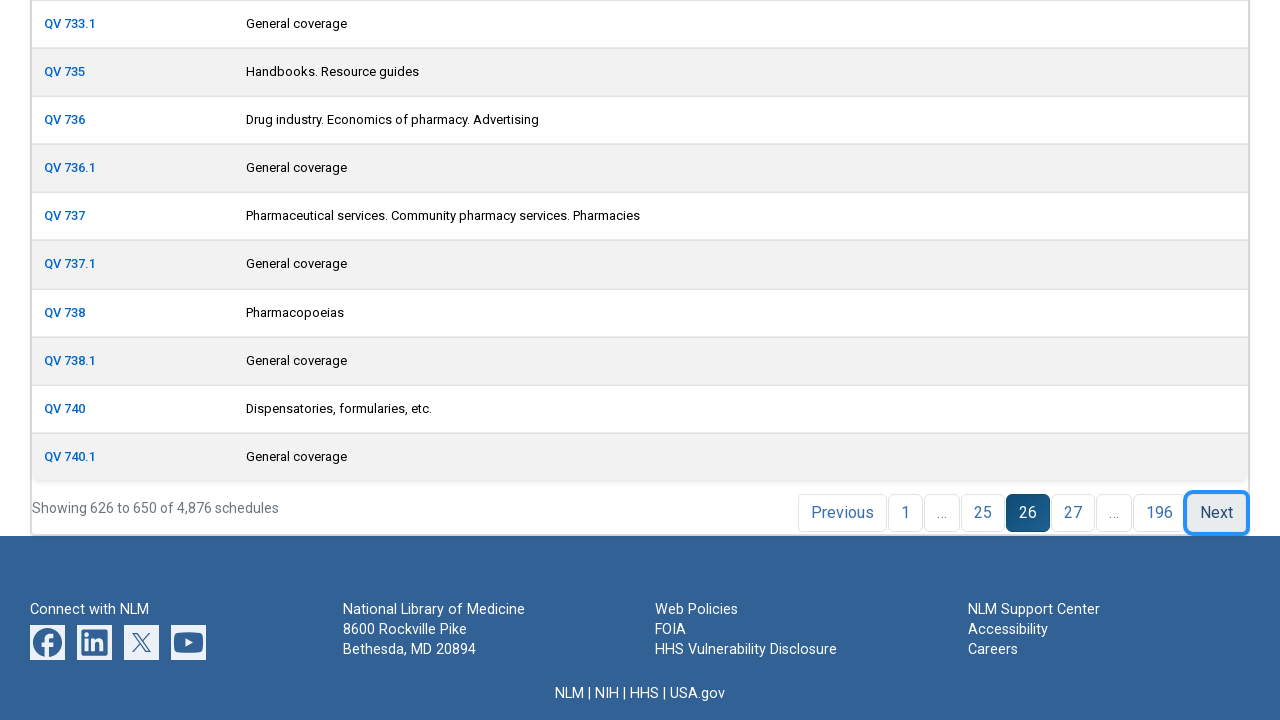

Clicked Next button to navigate to next page at (1216, 513) on xpath=//a[text()='Next'] >> nth=0
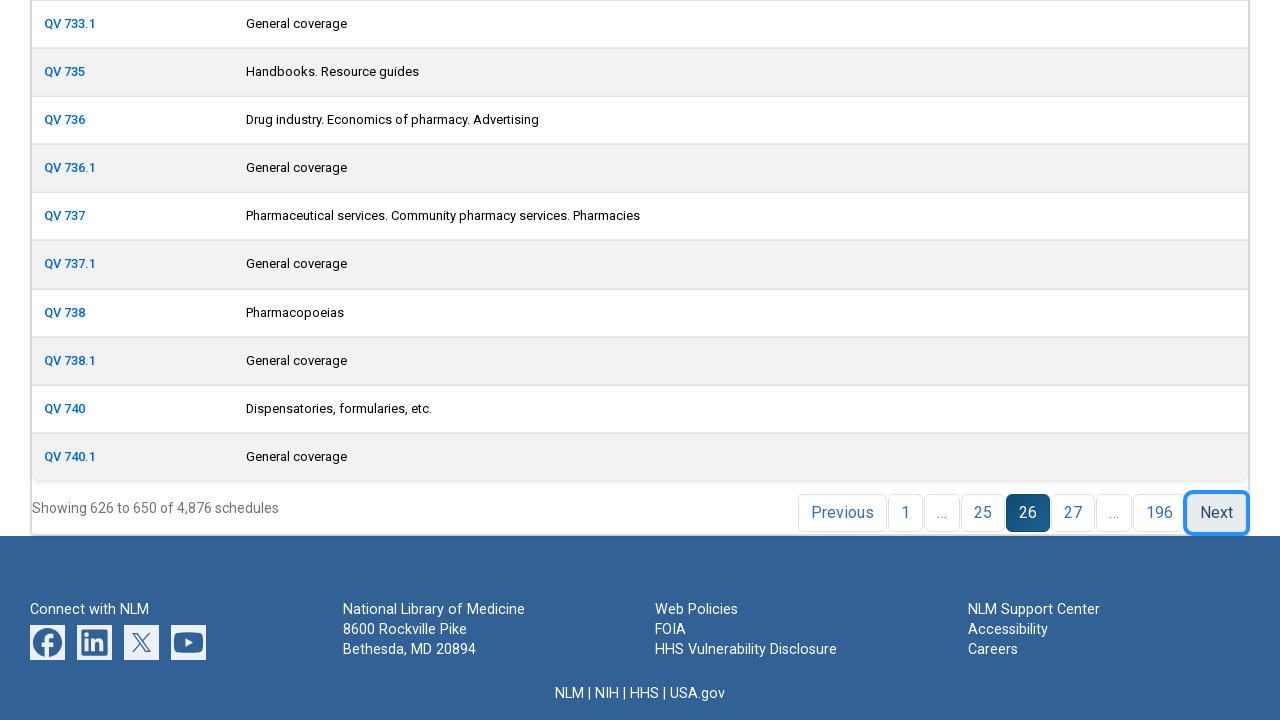

Waited for page to load after pagination
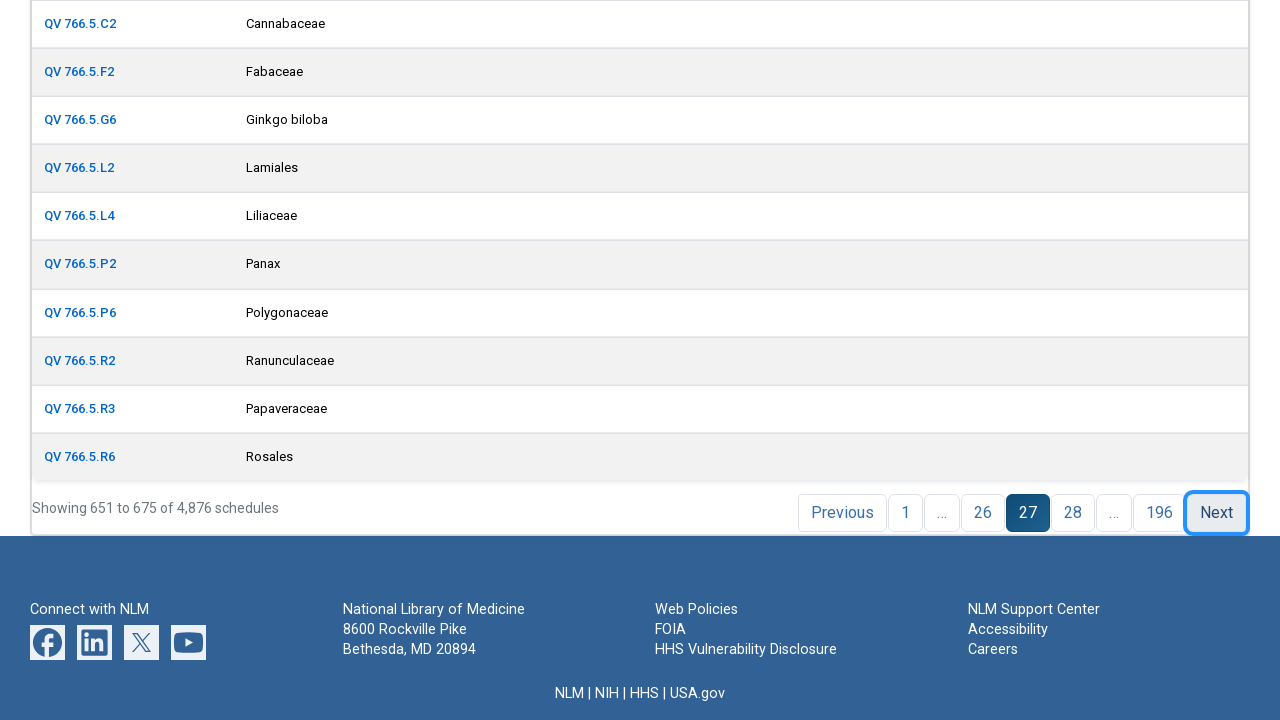

Retrieved all table rows from current page
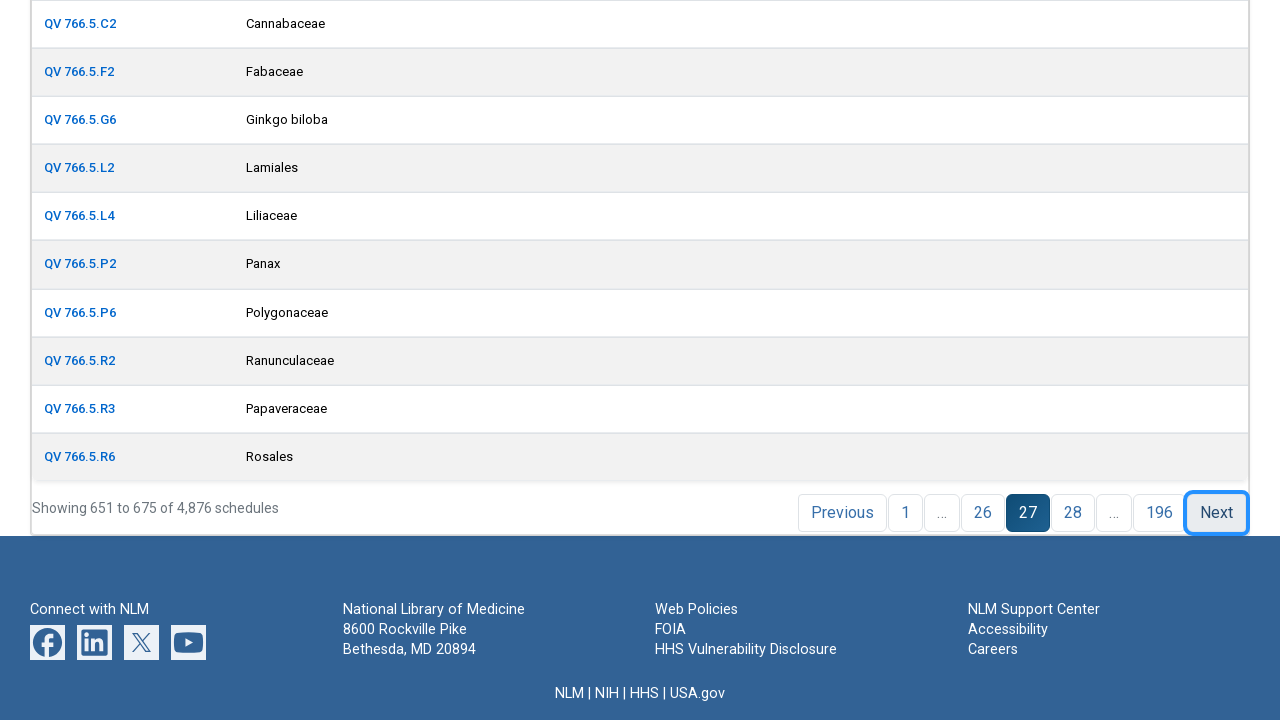

Located Next button(s) for pagination
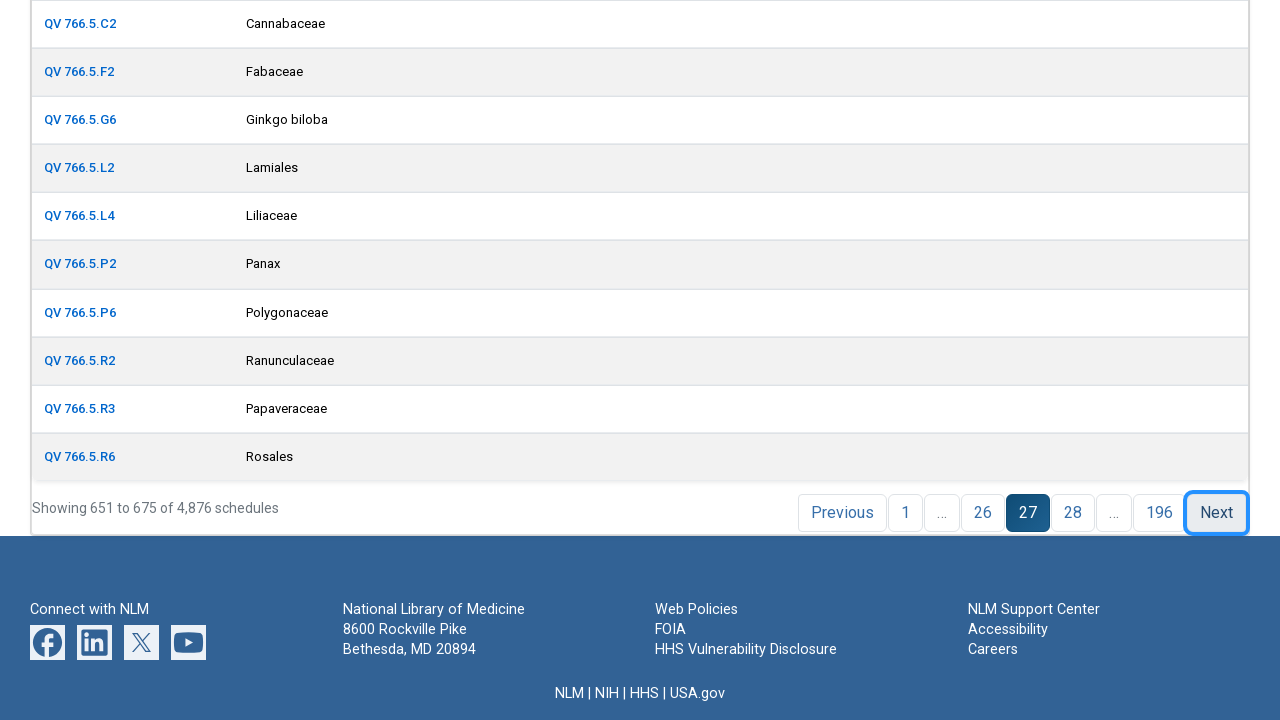

Clicked Next button to navigate to next page at (1216, 513) on xpath=//a[text()='Next'] >> nth=0
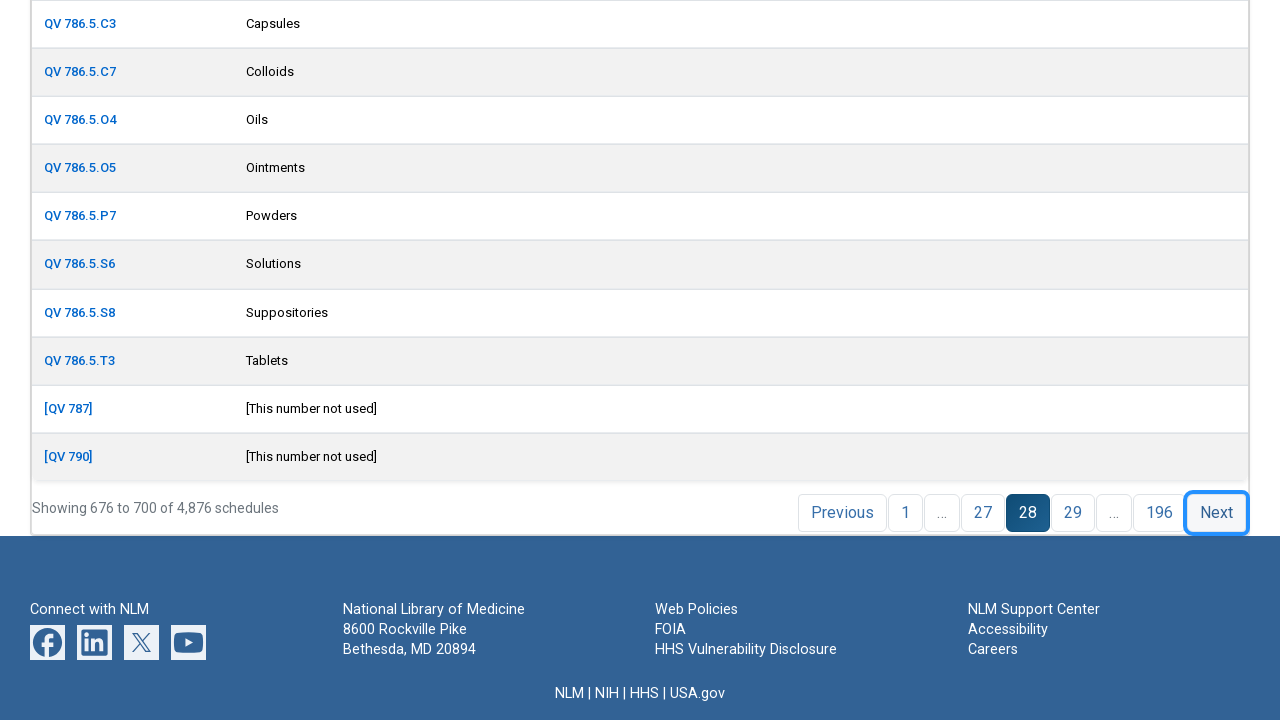

Waited for page to load after pagination
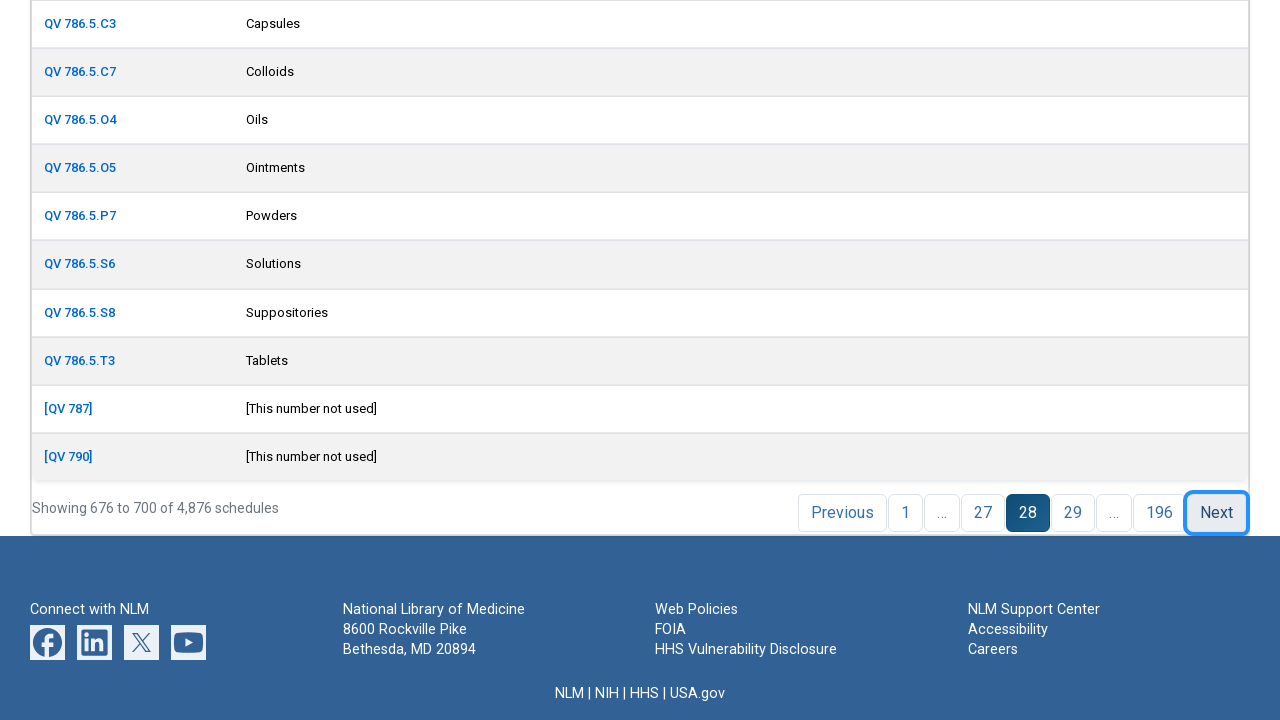

Retrieved all table rows from current page
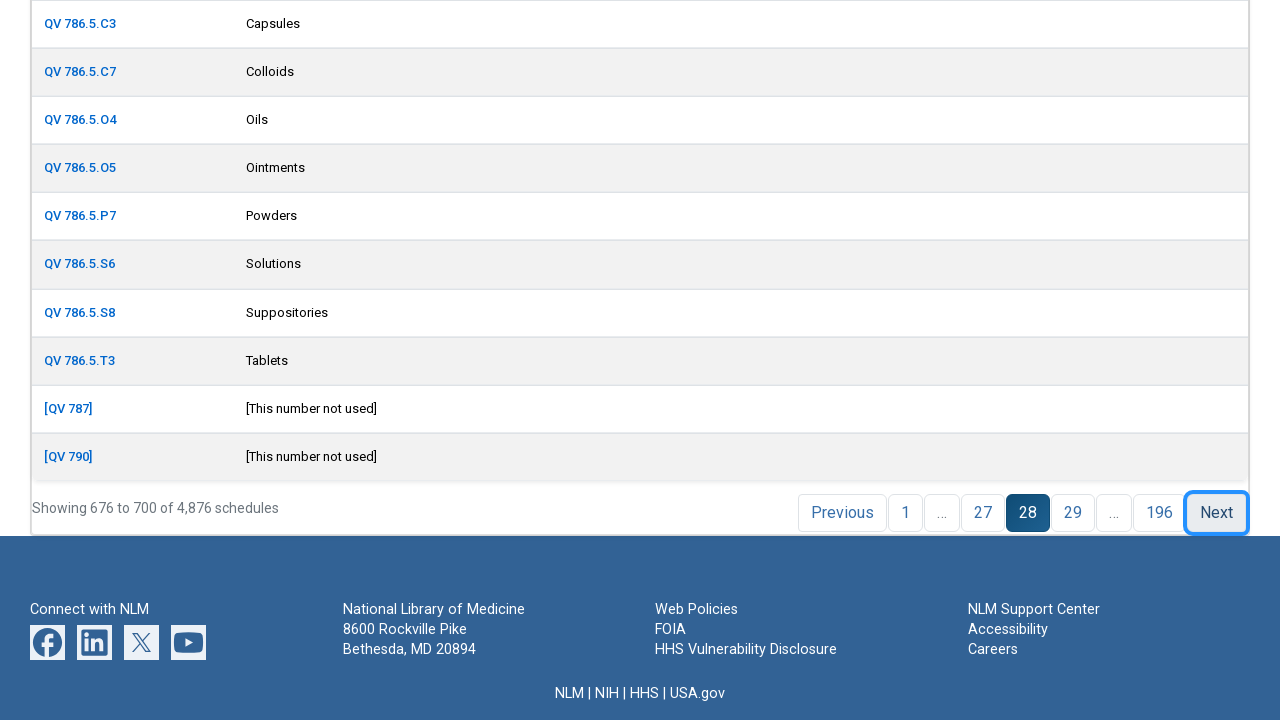

Located Next button(s) for pagination
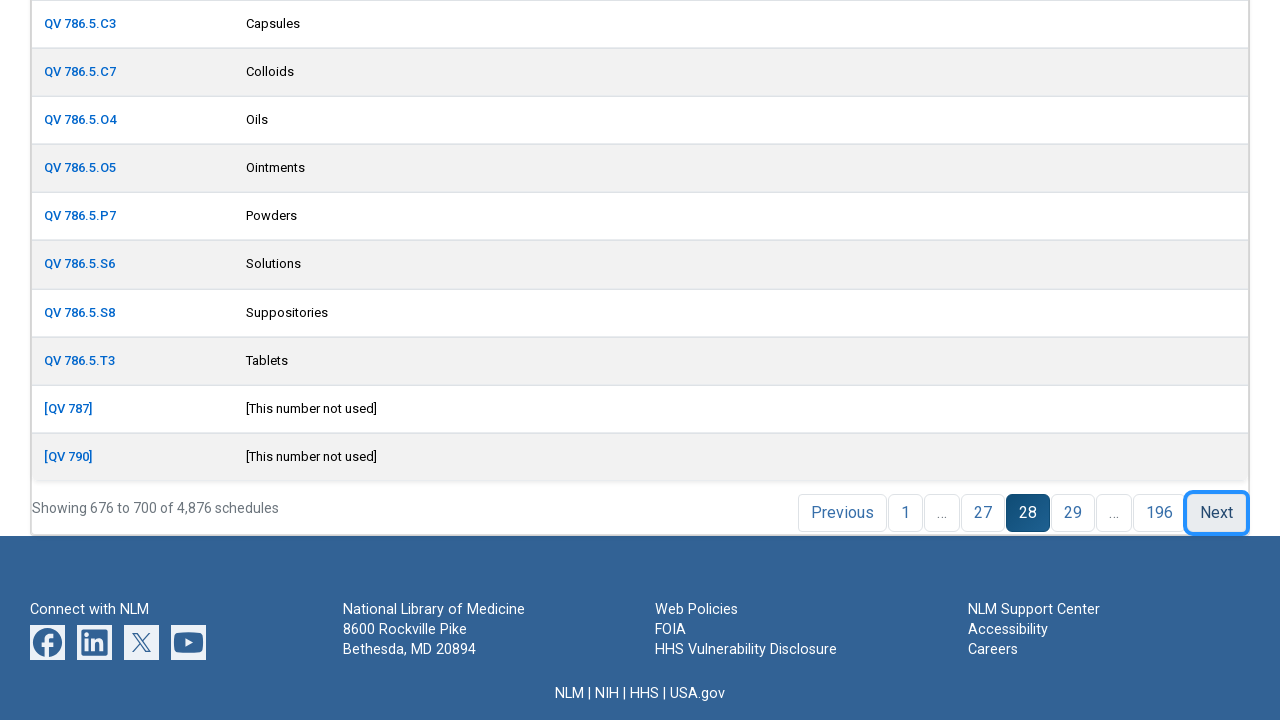

Clicked Next button to navigate to next page at (1216, 513) on xpath=//a[text()='Next'] >> nth=0
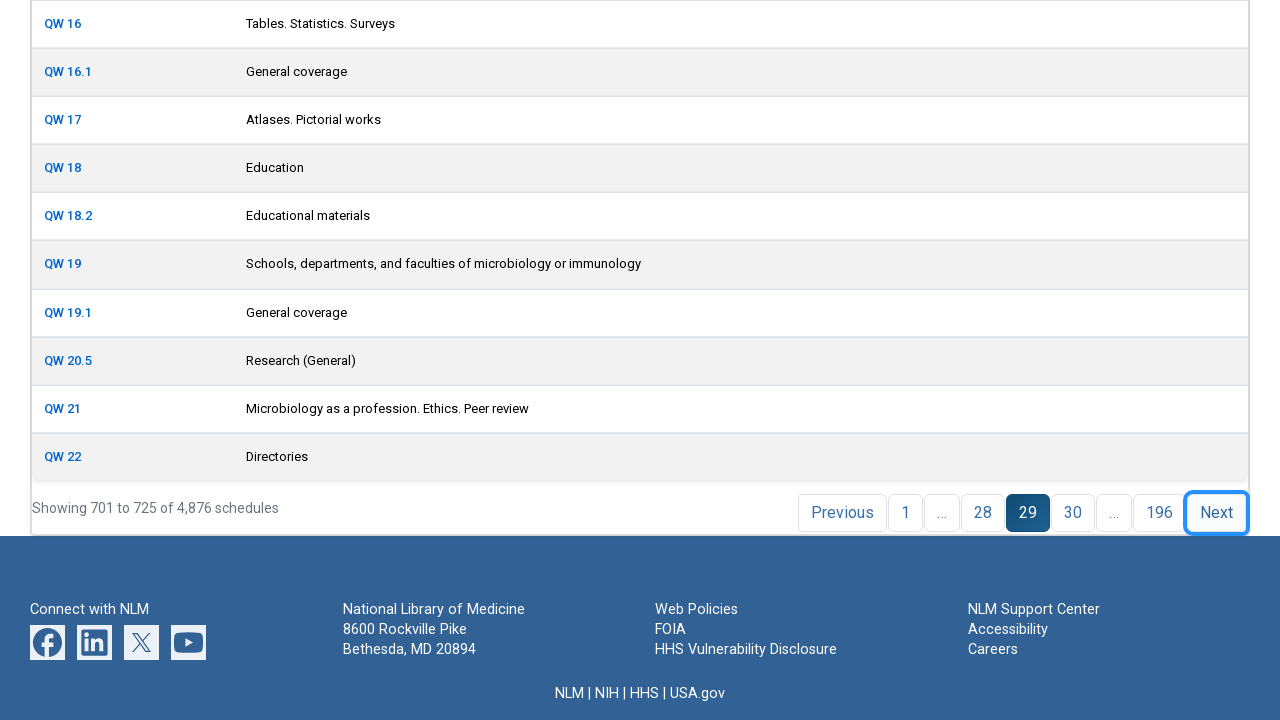

Waited for page to load after pagination
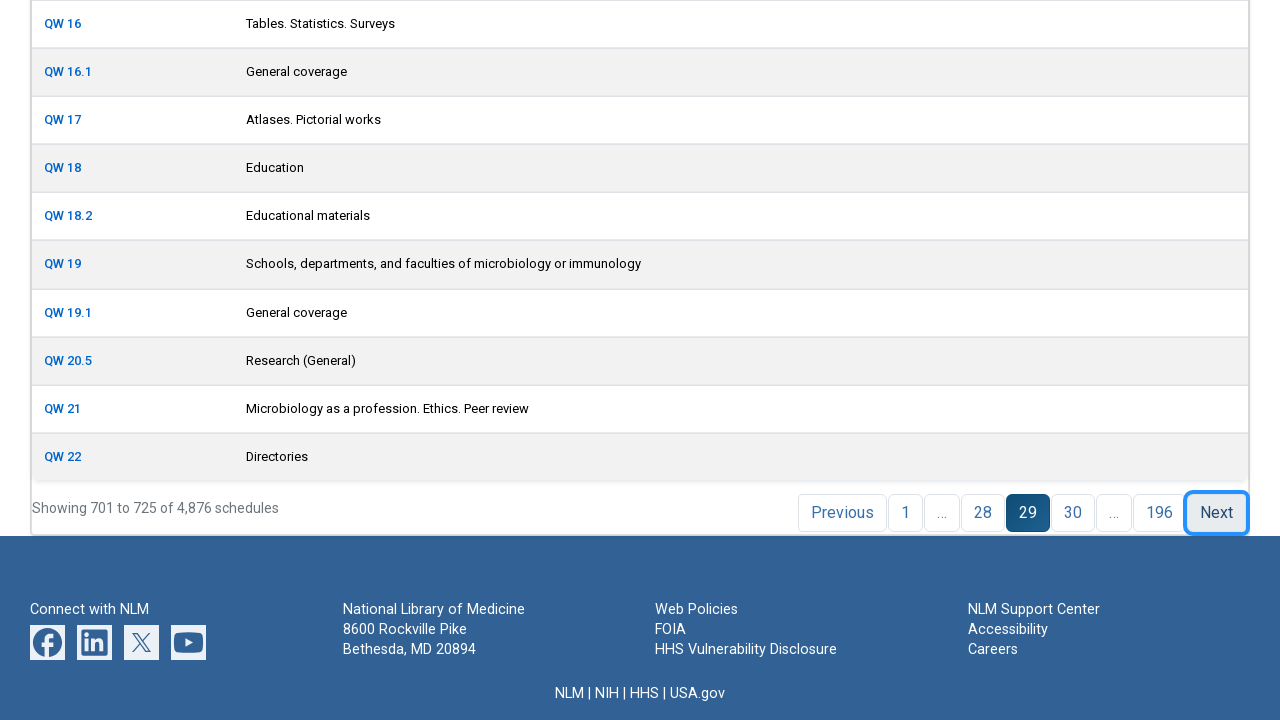

Retrieved all table rows from current page
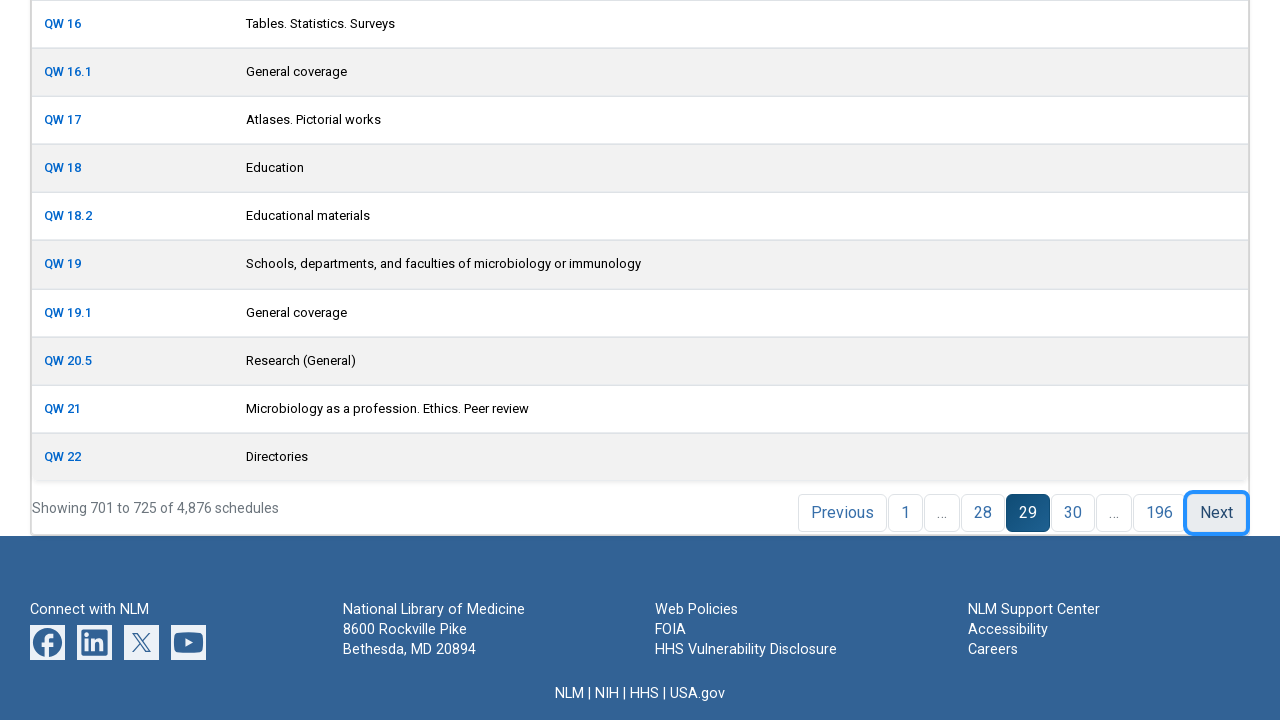

Located Next button(s) for pagination
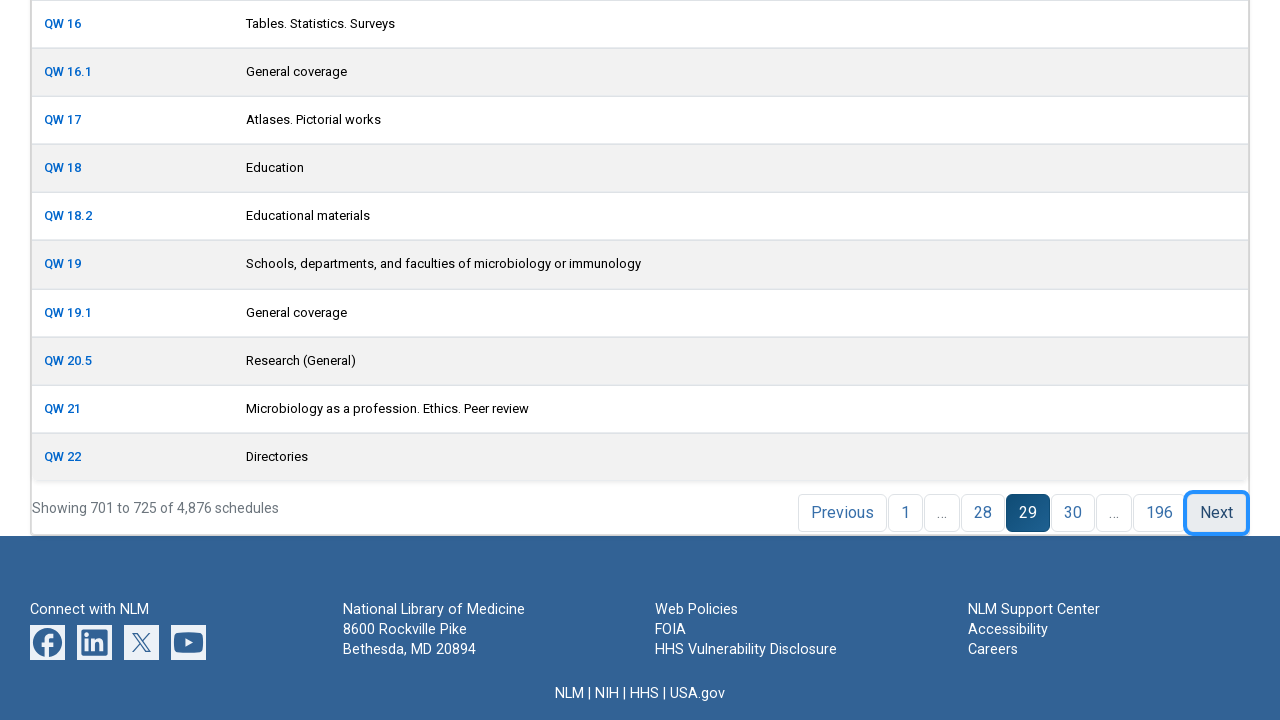

Clicked Next button to navigate to next page at (1216, 513) on xpath=//a[text()='Next'] >> nth=0
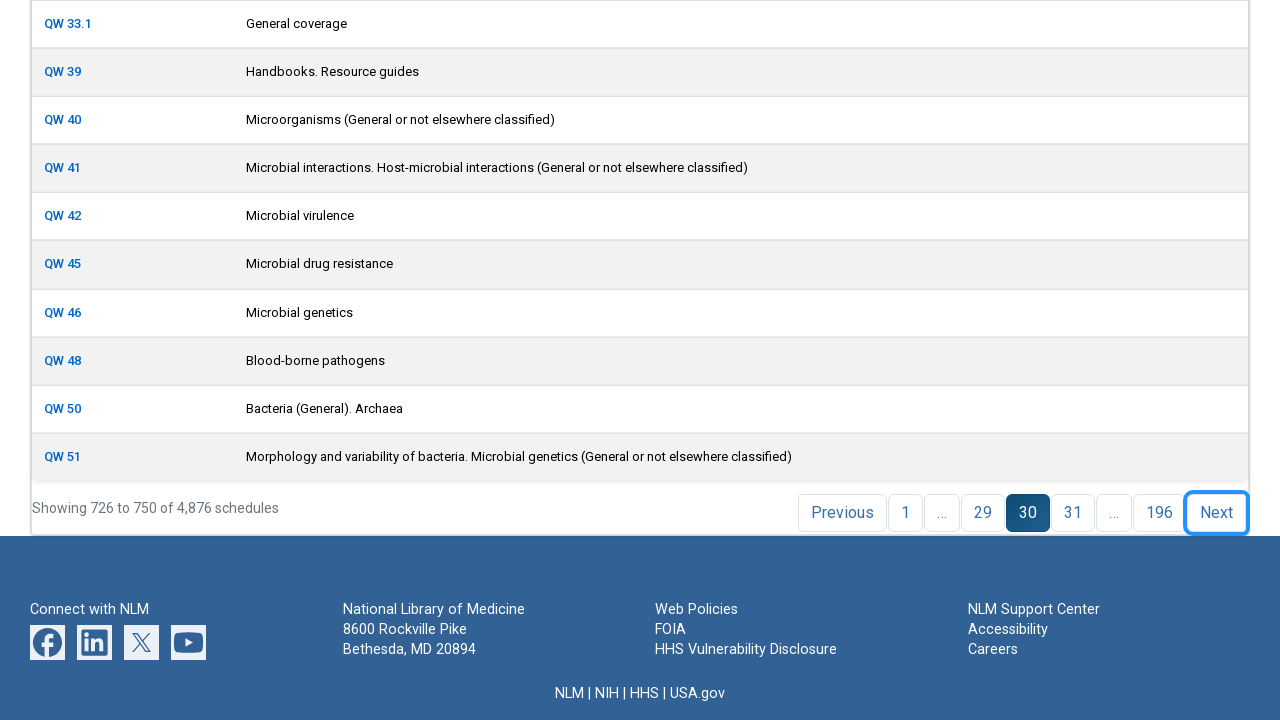

Waited for page to load after pagination
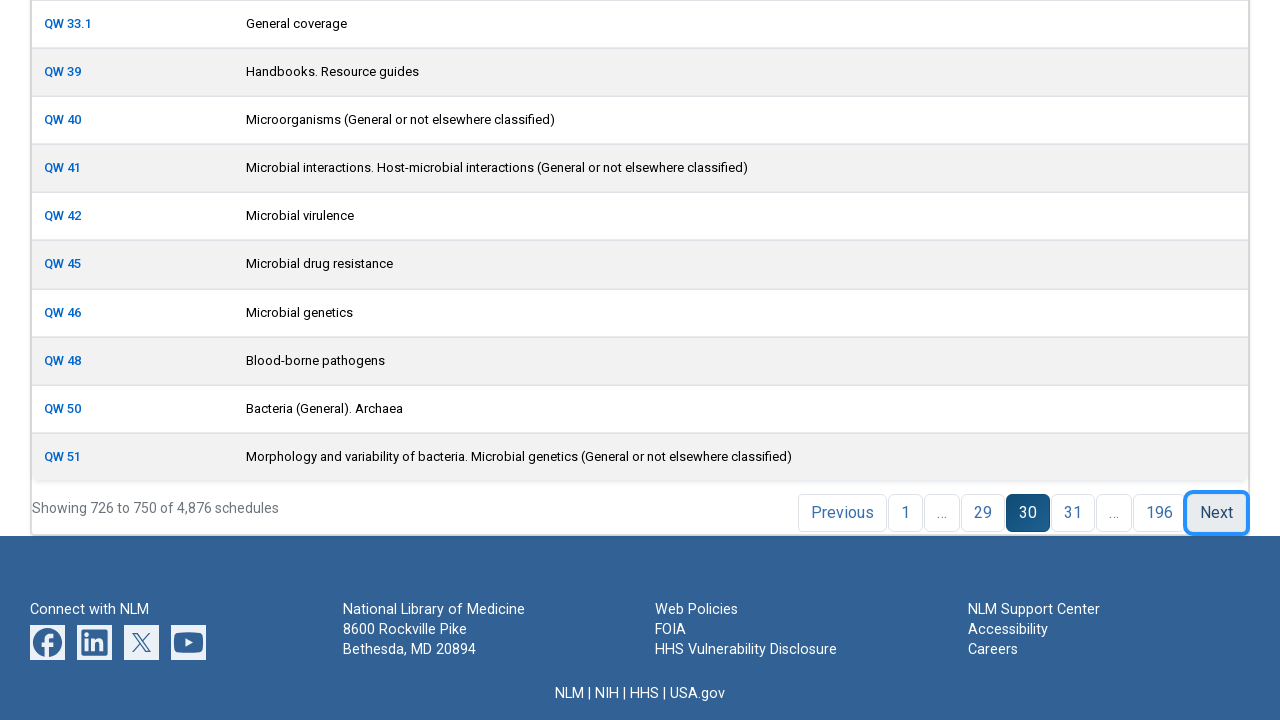

Retrieved all table rows from current page
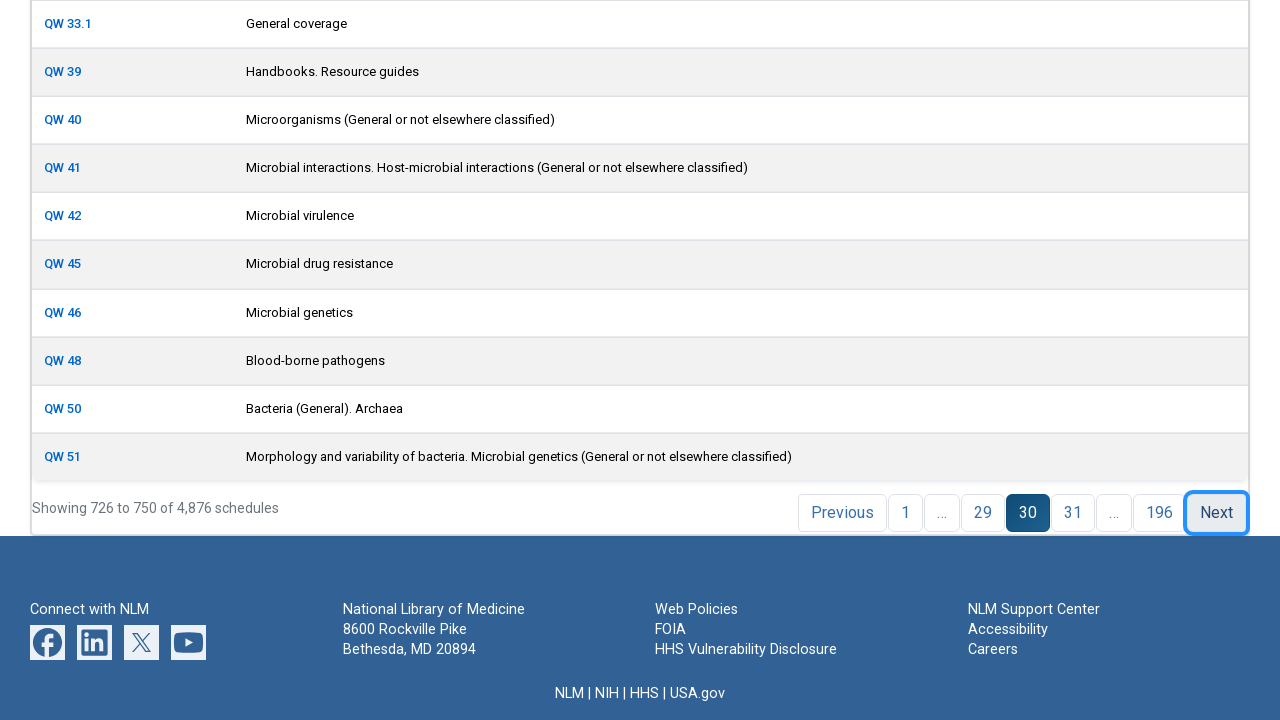

Located Next button(s) for pagination
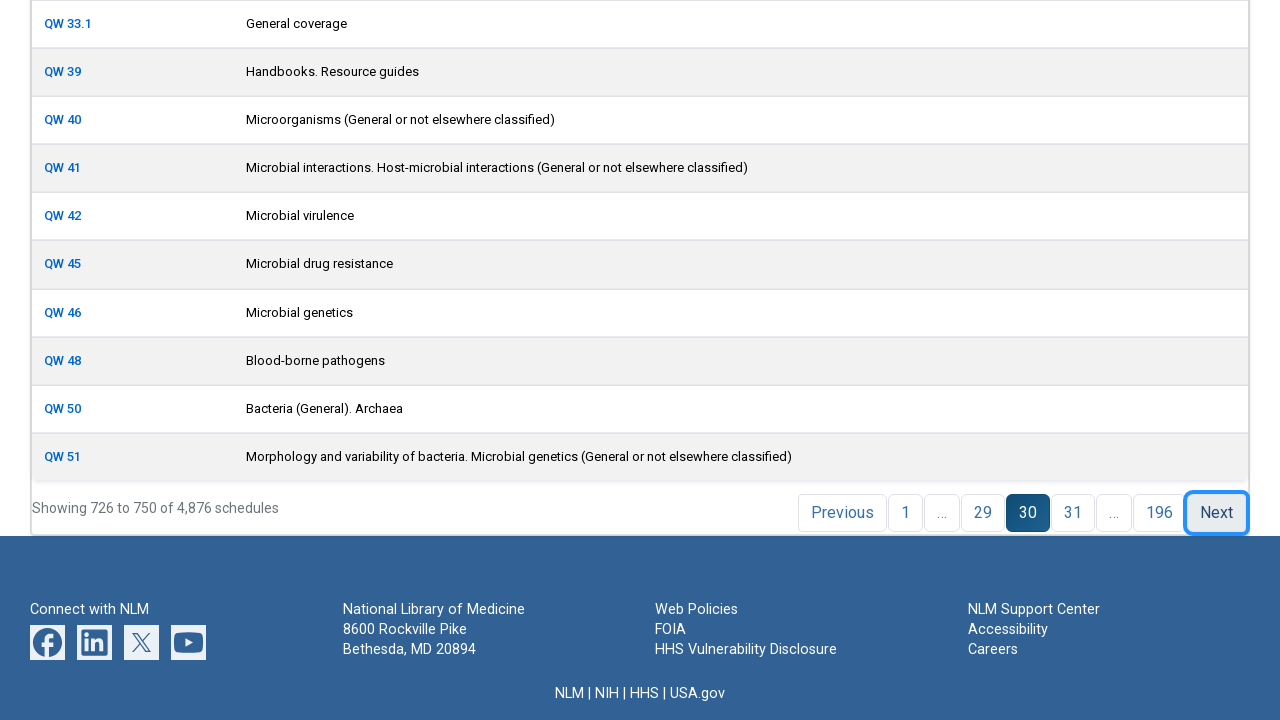

Clicked Next button to navigate to next page at (1216, 513) on xpath=//a[text()='Next'] >> nth=0
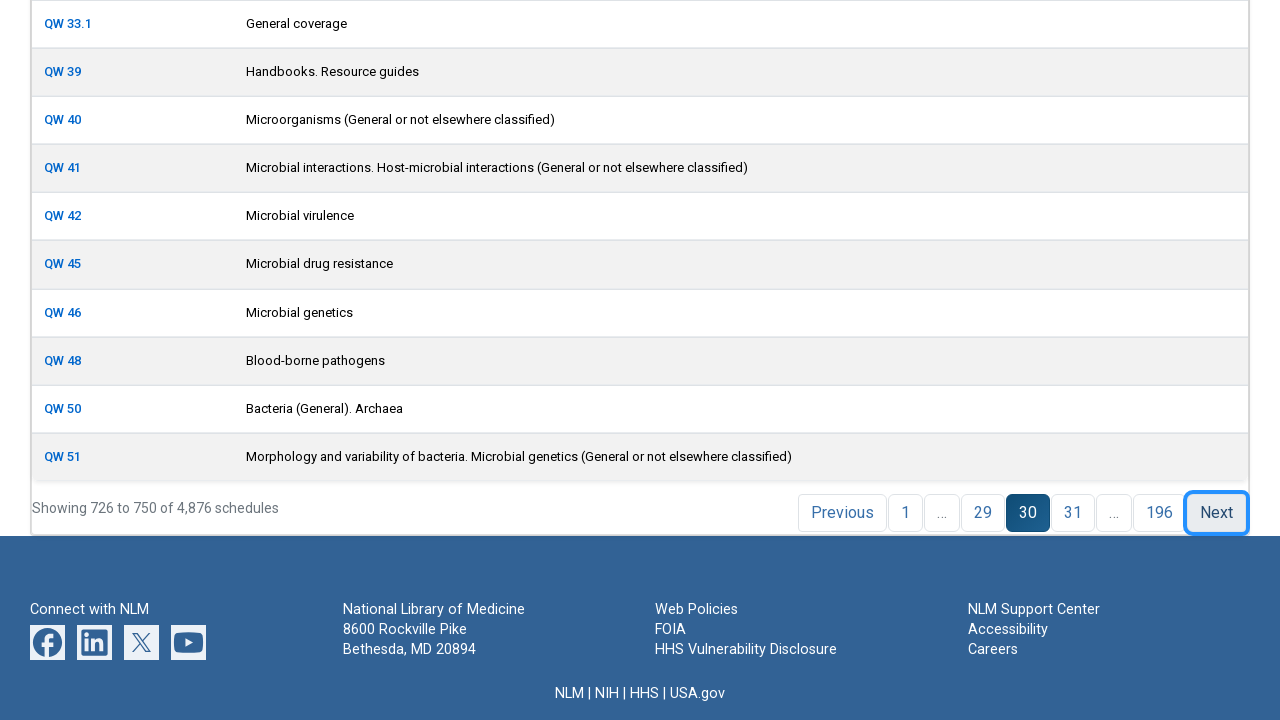

Waited for page to load after pagination
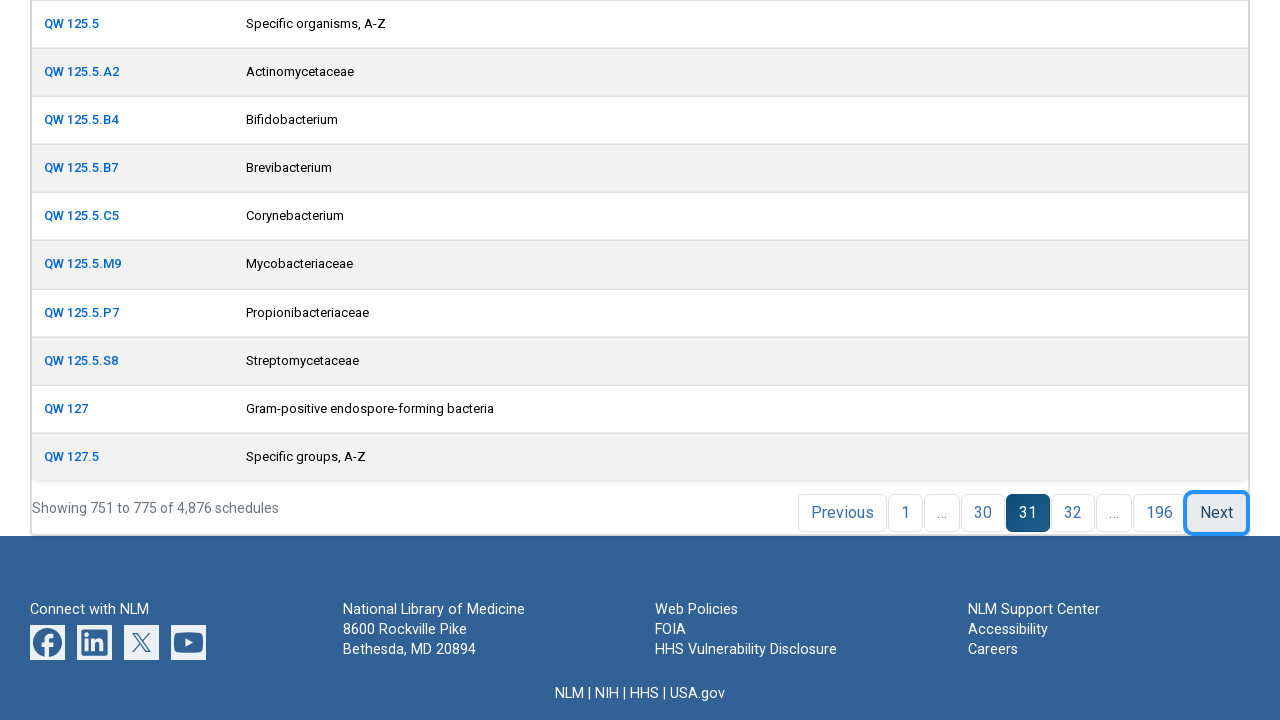

Retrieved all table rows from current page
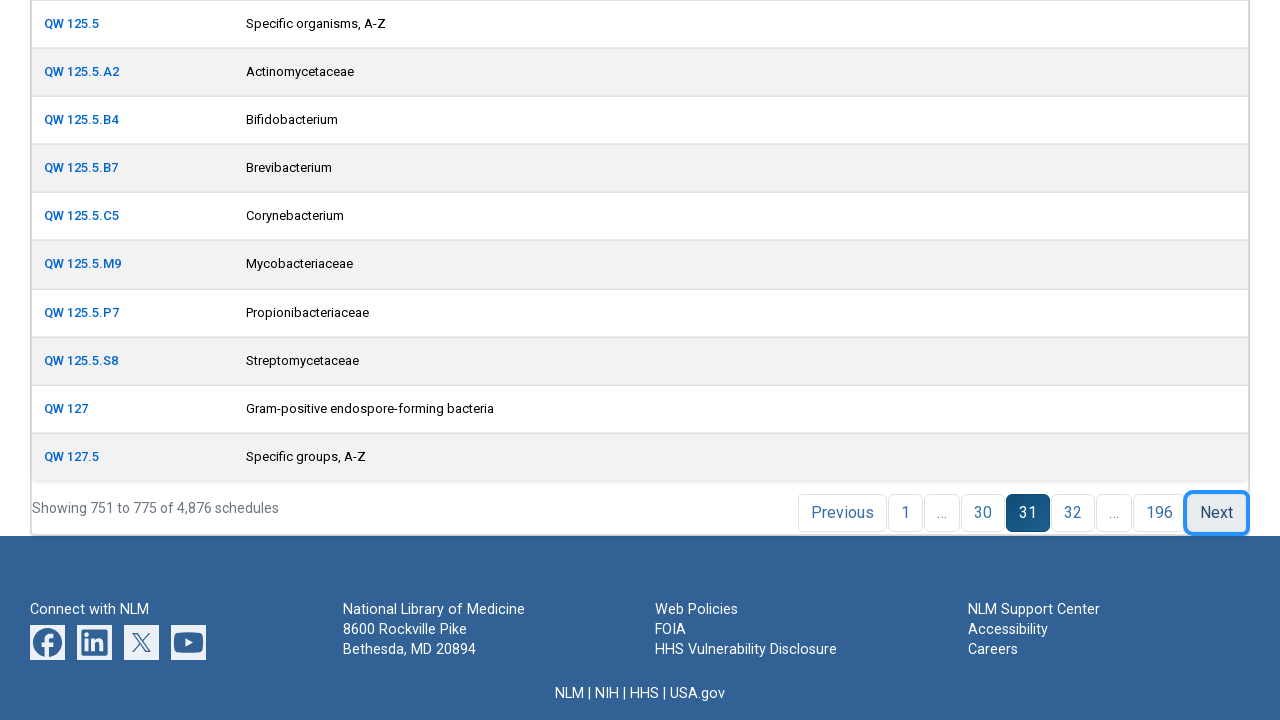

Located Next button(s) for pagination
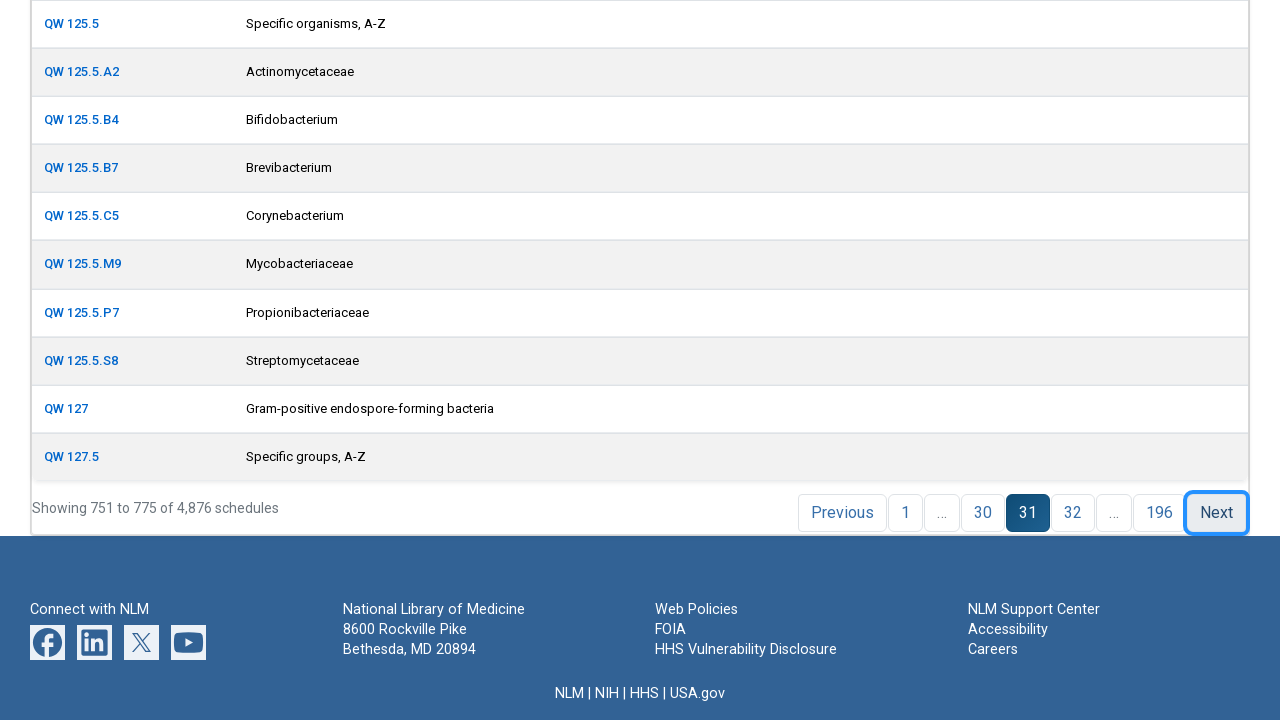

Clicked Next button to navigate to next page at (1216, 513) on xpath=//a[text()='Next'] >> nth=0
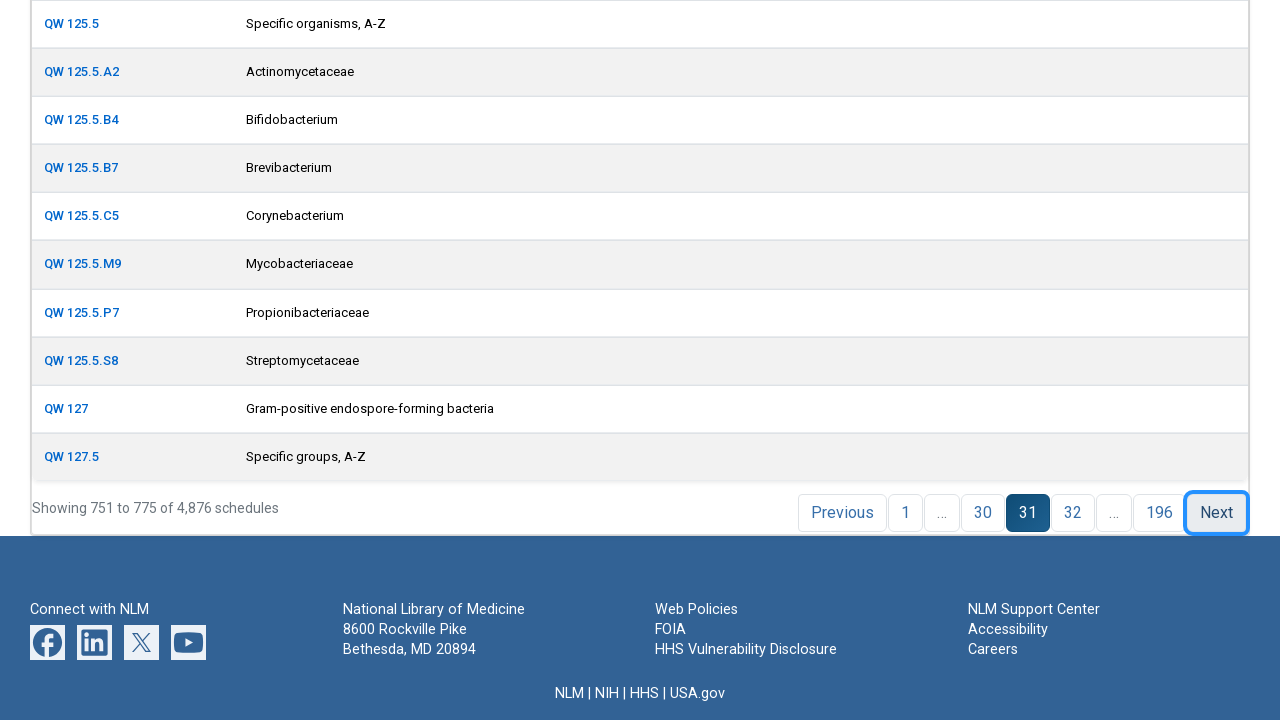

Waited for page to load after pagination
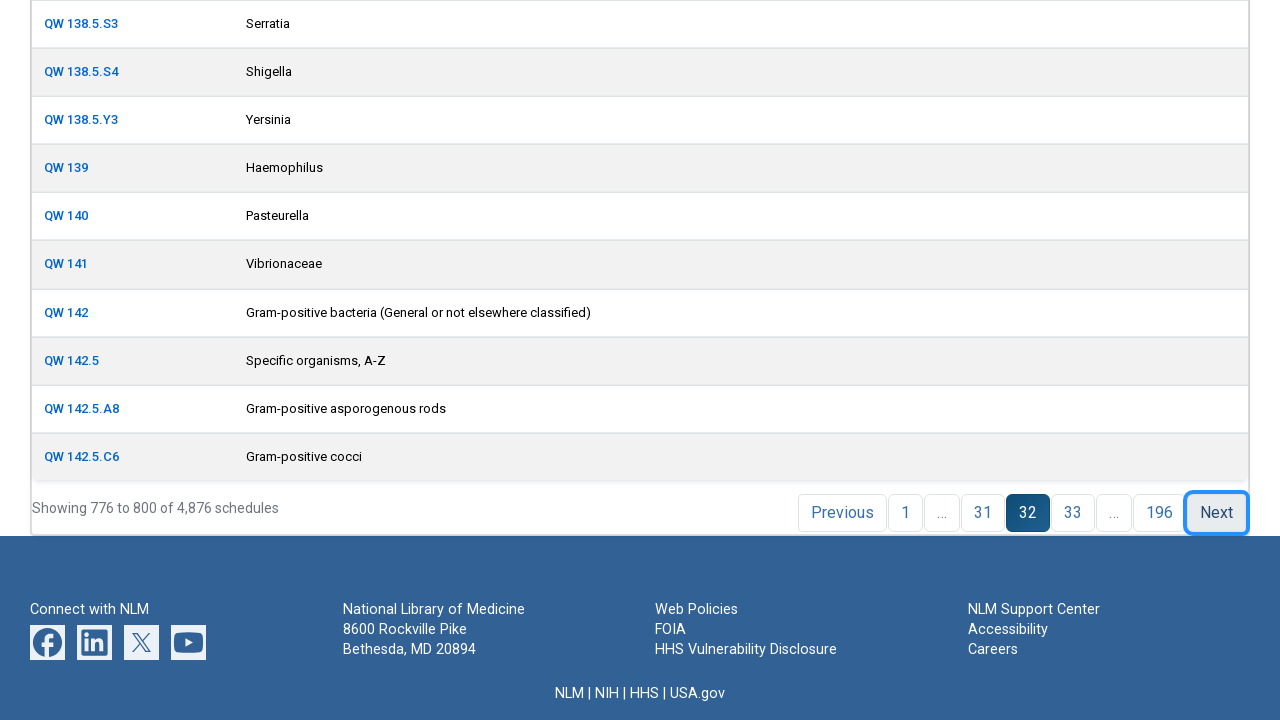

Retrieved all table rows from current page
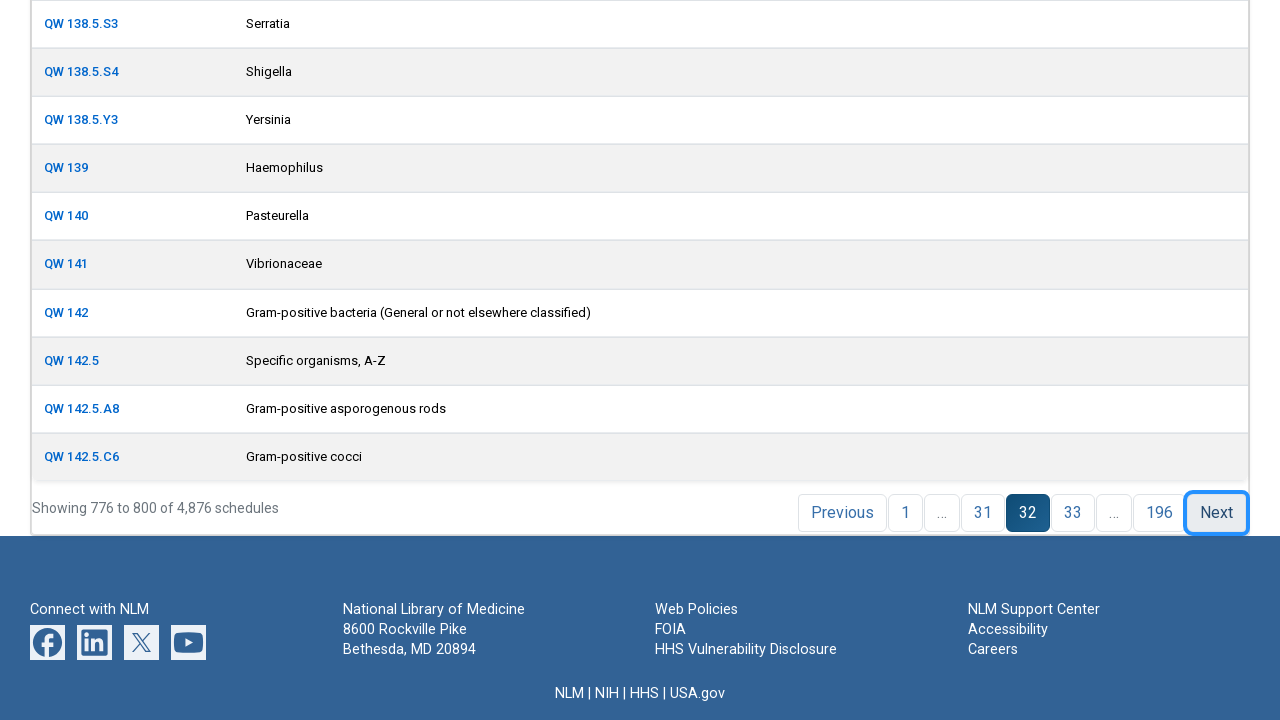

Located Next button(s) for pagination
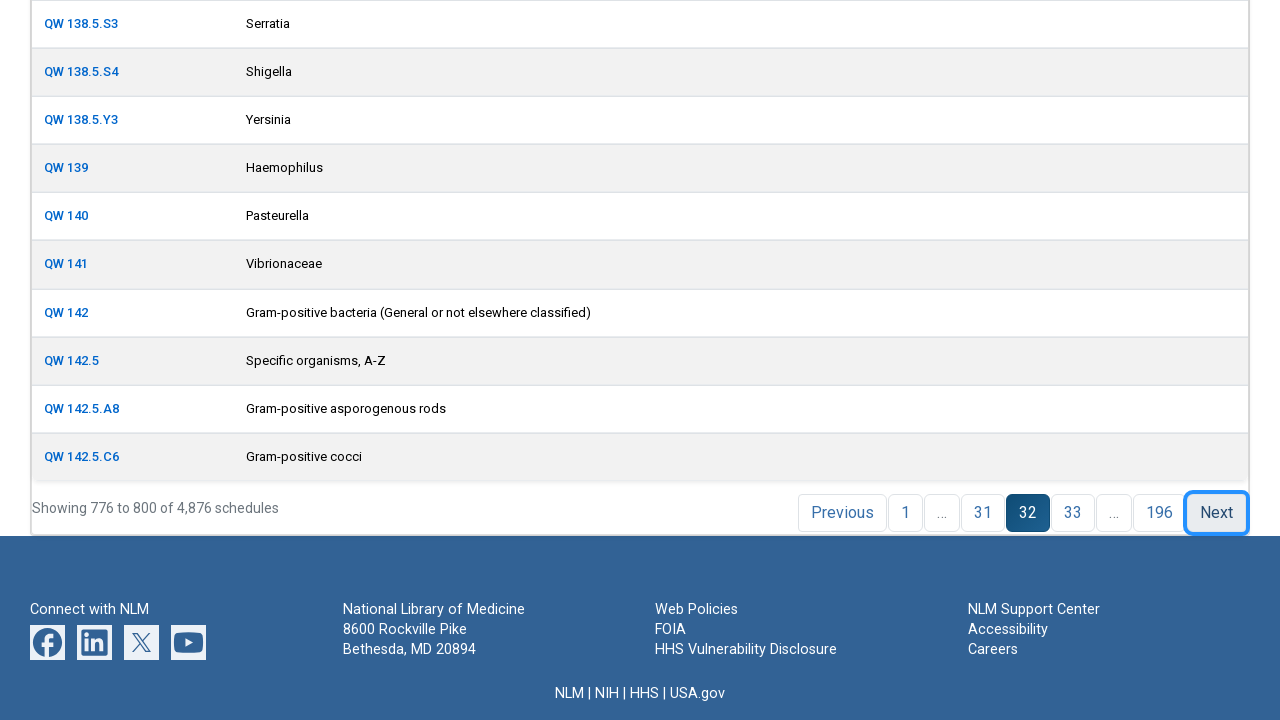

Clicked Next button to navigate to next page at (1216, 513) on xpath=//a[text()='Next'] >> nth=0
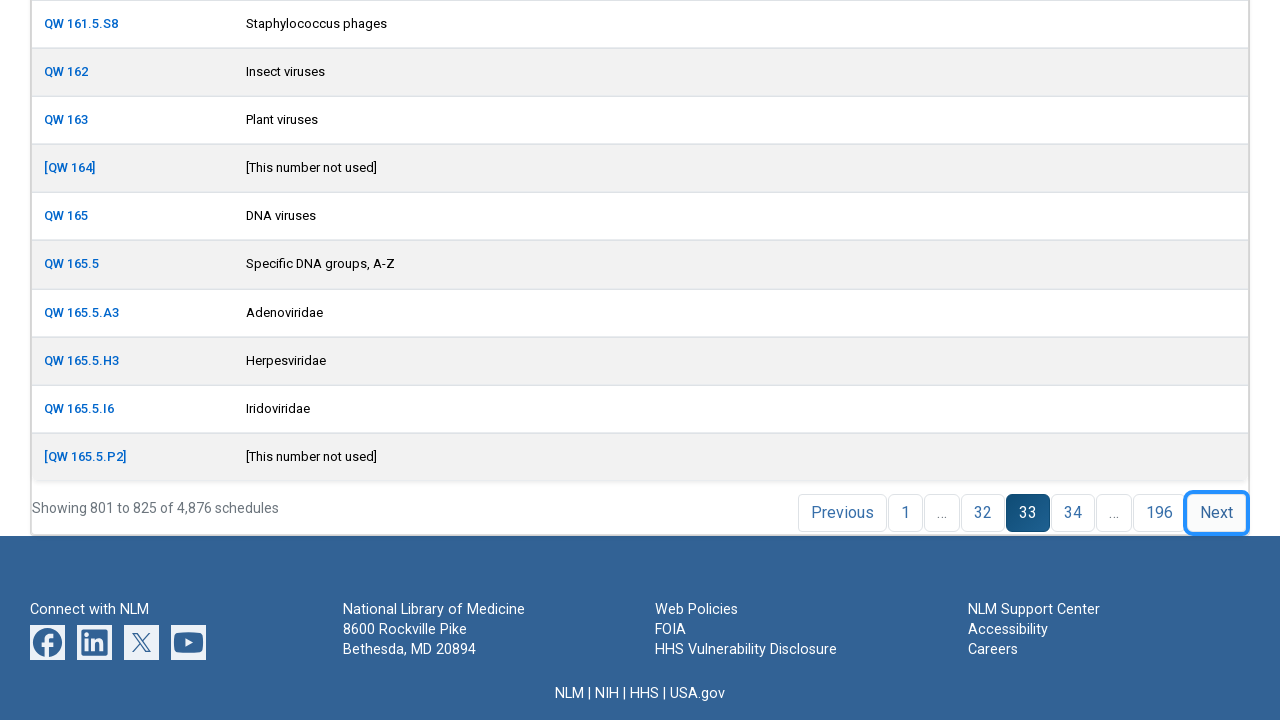

Waited for page to load after pagination
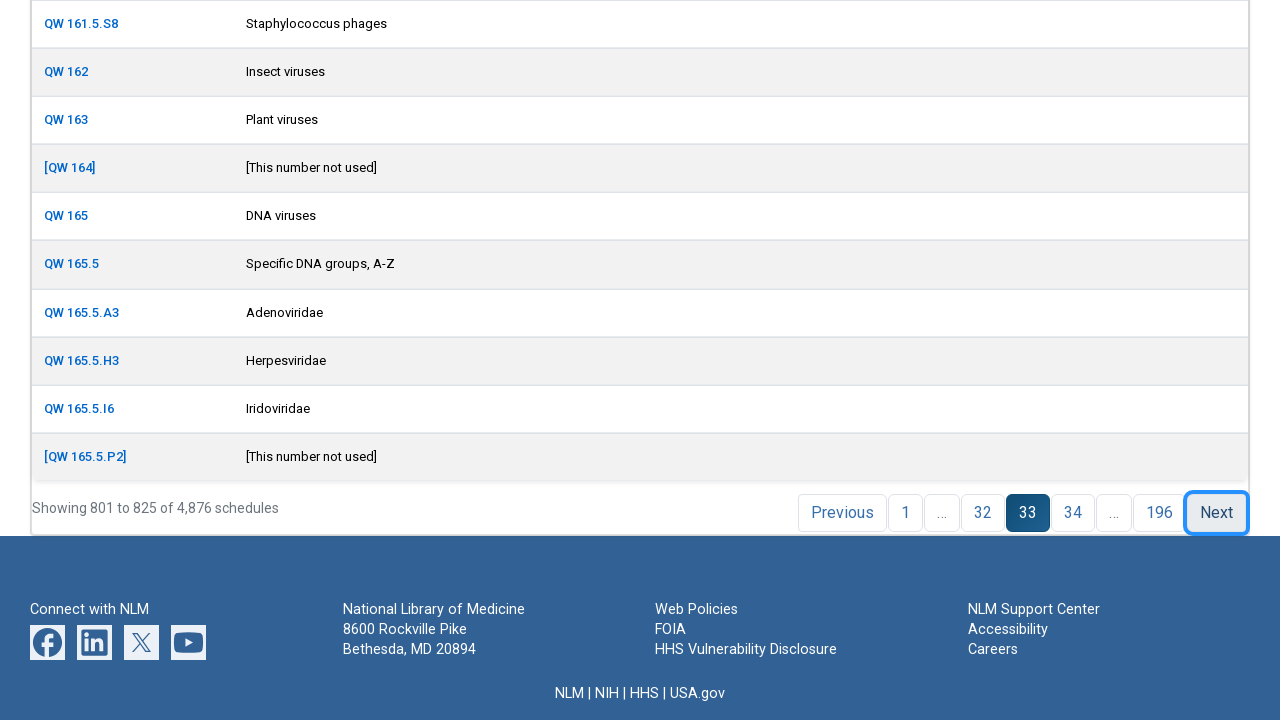

Retrieved all table rows from current page
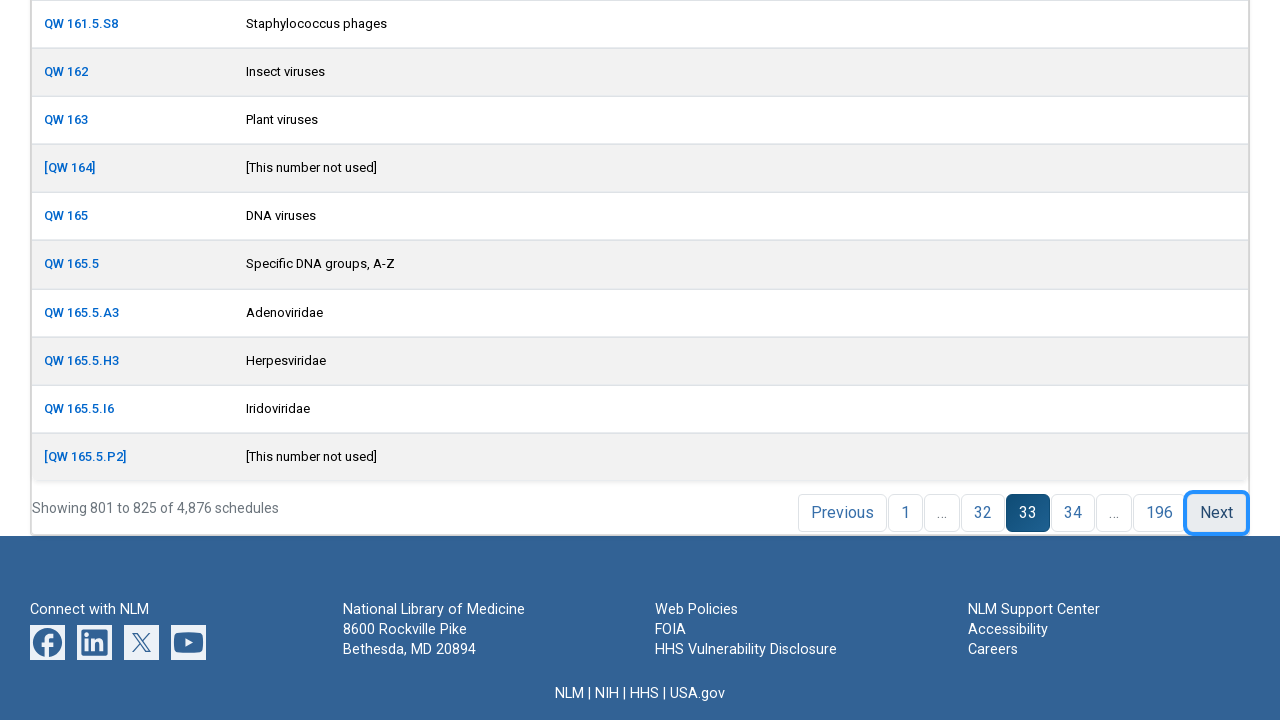

Located Next button(s) for pagination
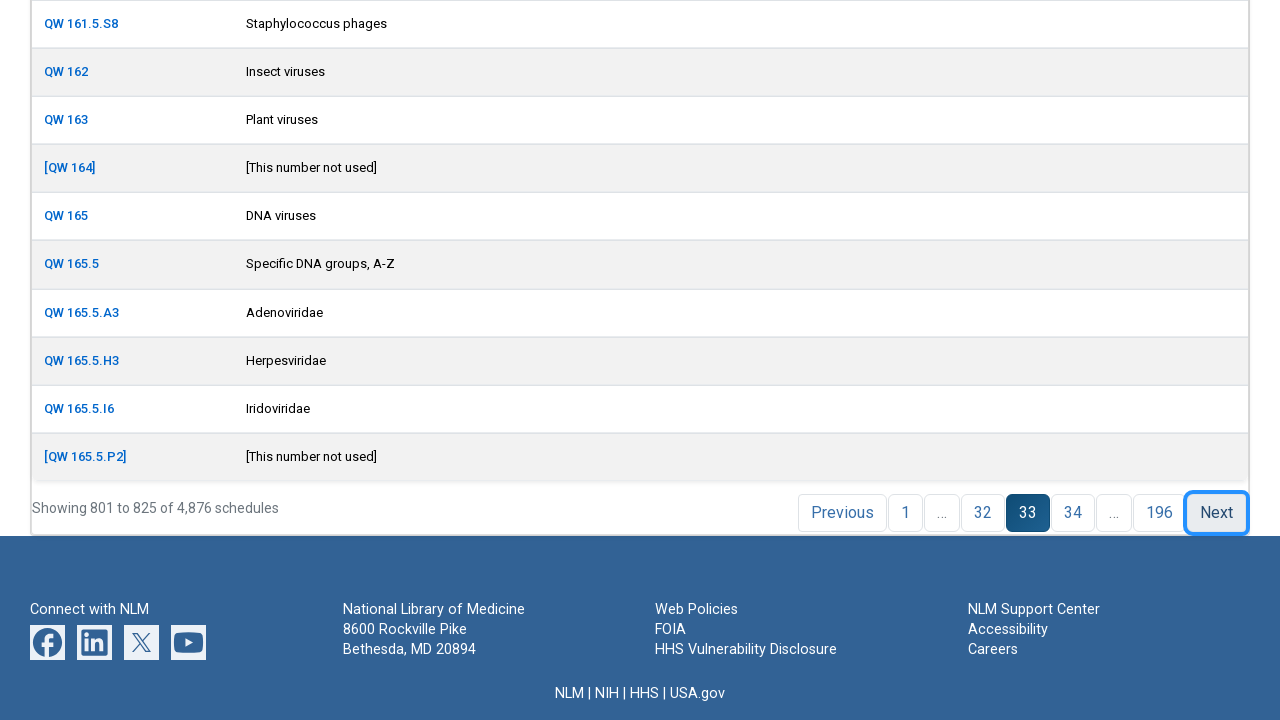

Clicked Next button to navigate to next page at (1216, 513) on xpath=//a[text()='Next'] >> nth=0
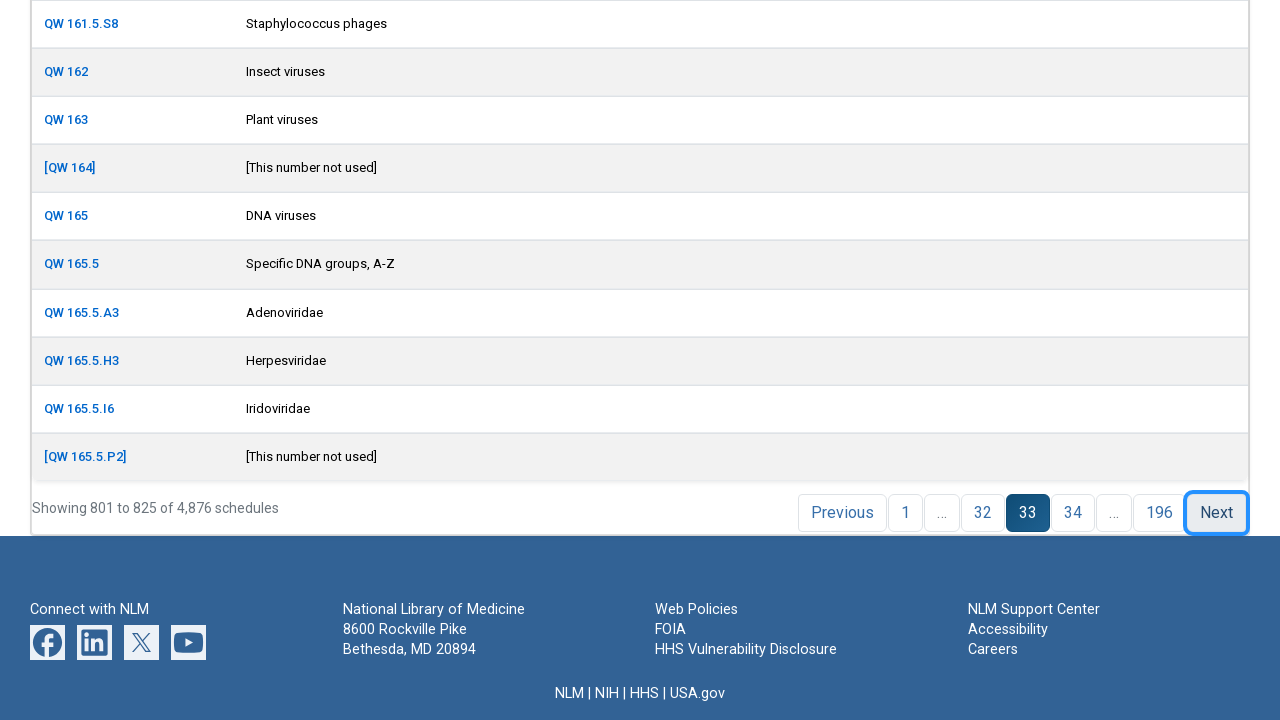

Waited for page to load after pagination
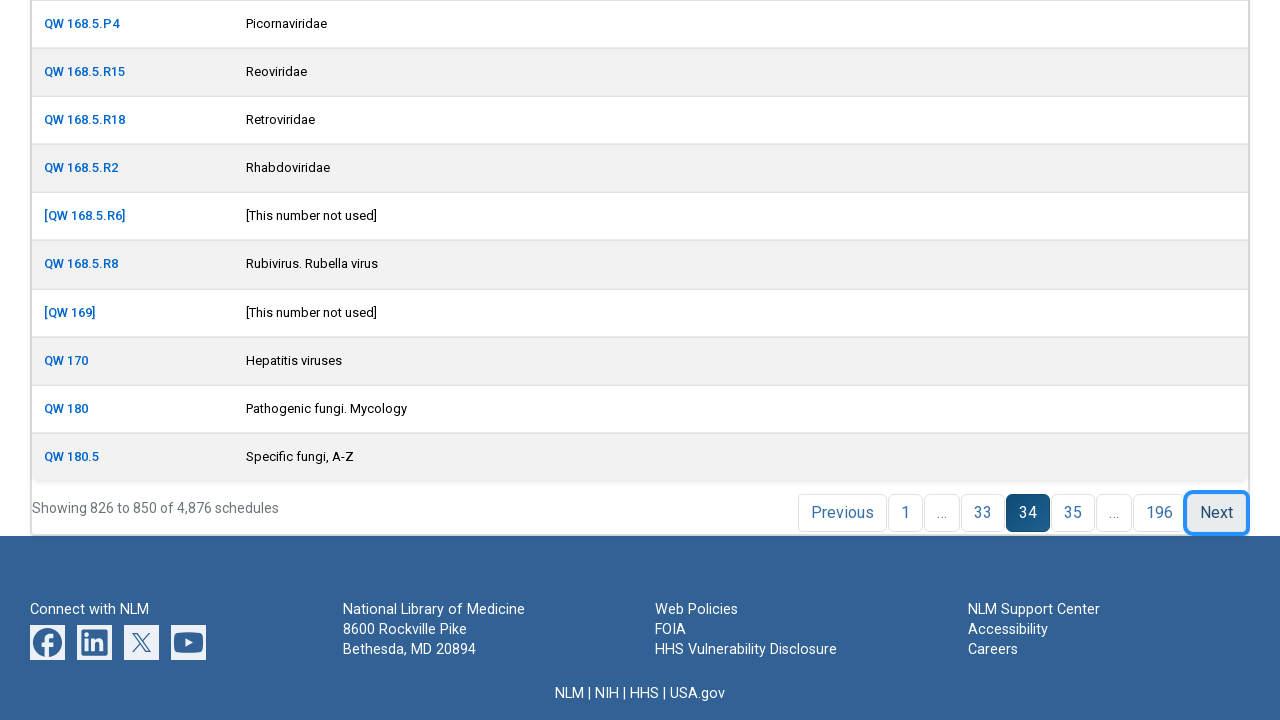

Retrieved all table rows from current page
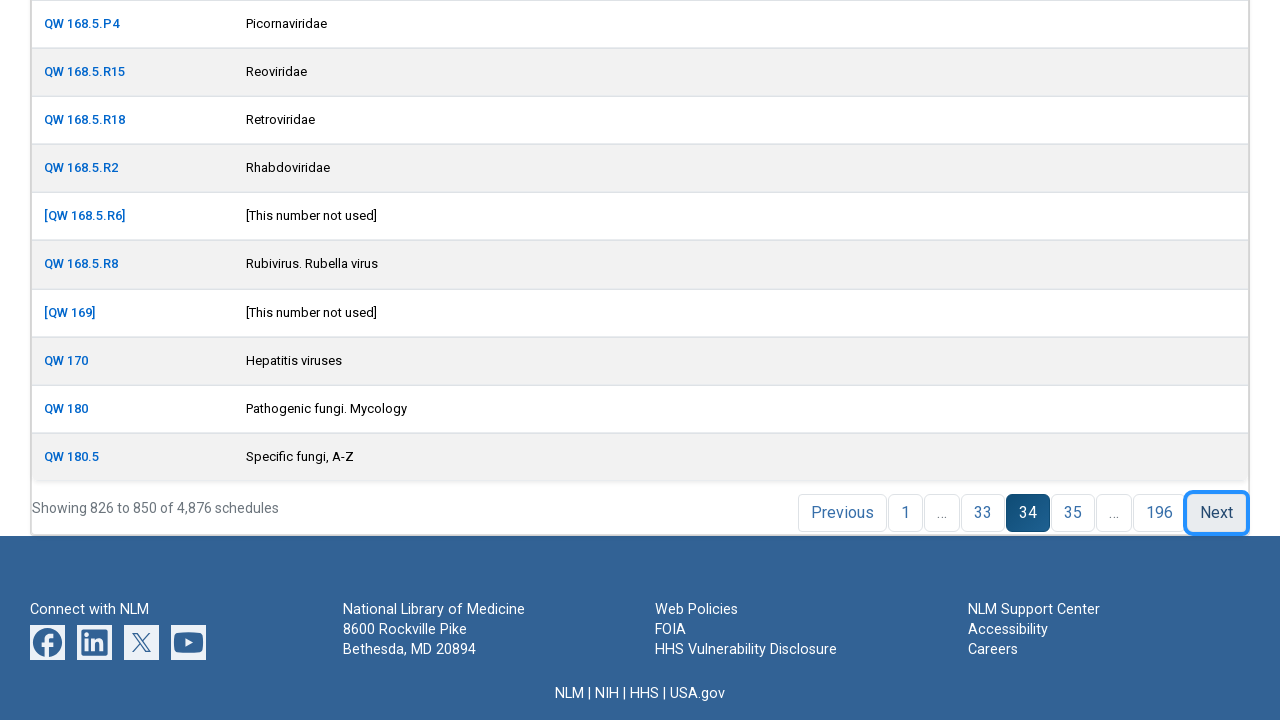

Located Next button(s) for pagination
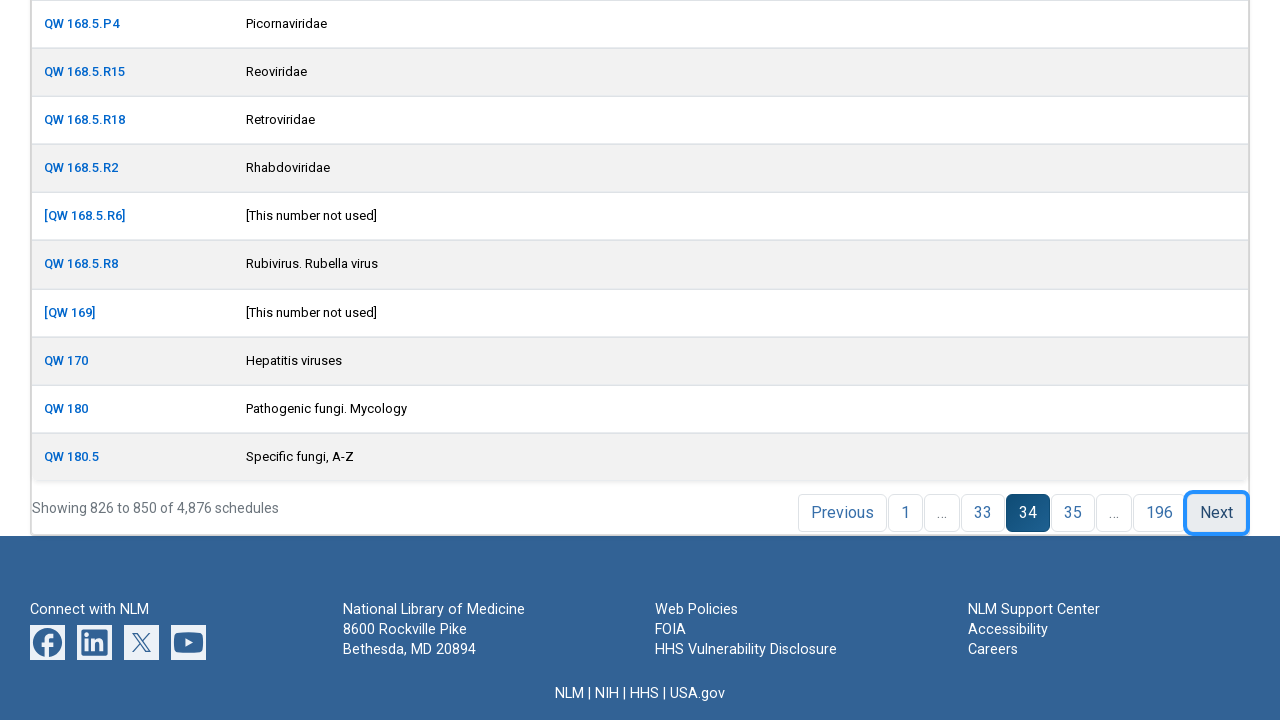

Clicked Next button to navigate to next page at (1216, 513) on xpath=//a[text()='Next'] >> nth=0
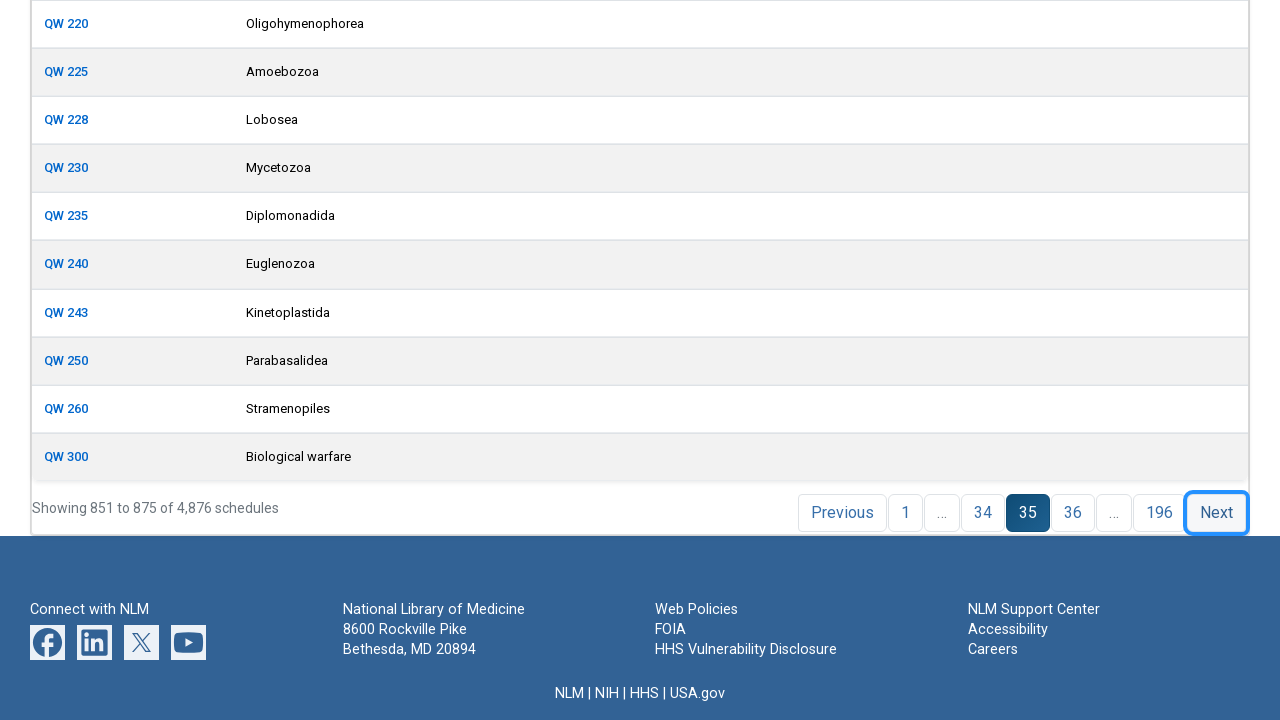

Waited for page to load after pagination
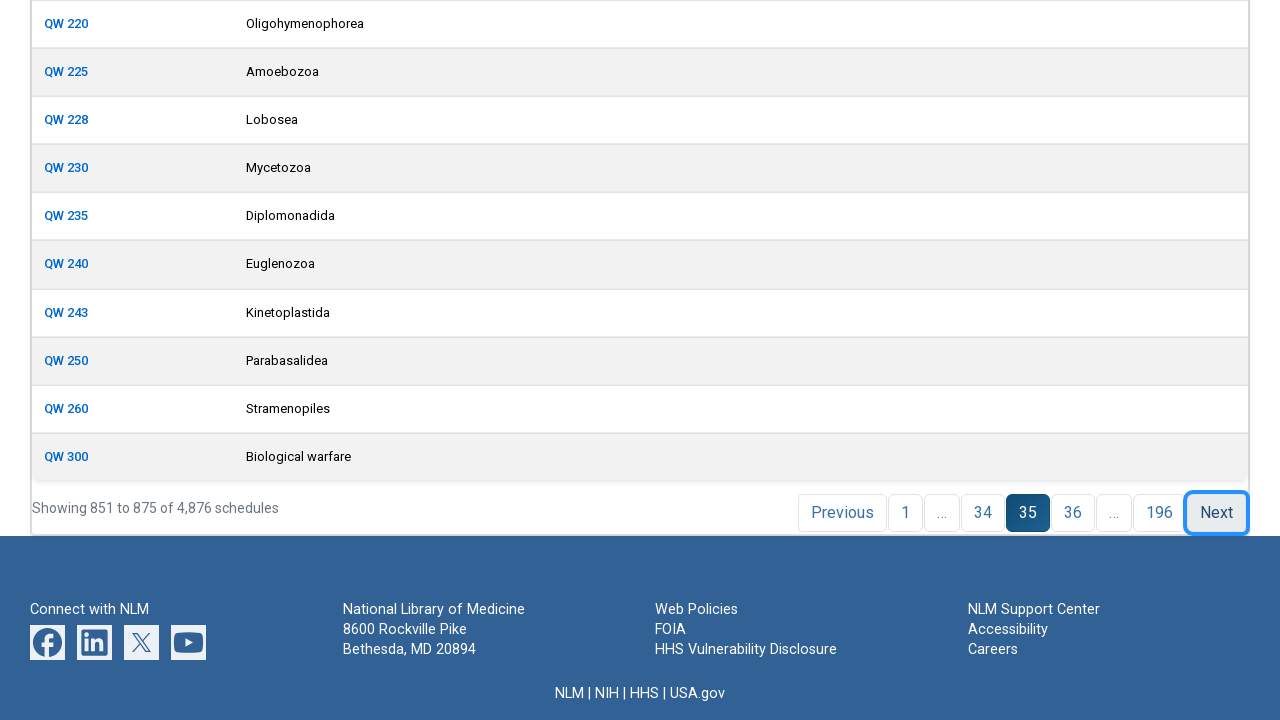

Retrieved all table rows from current page
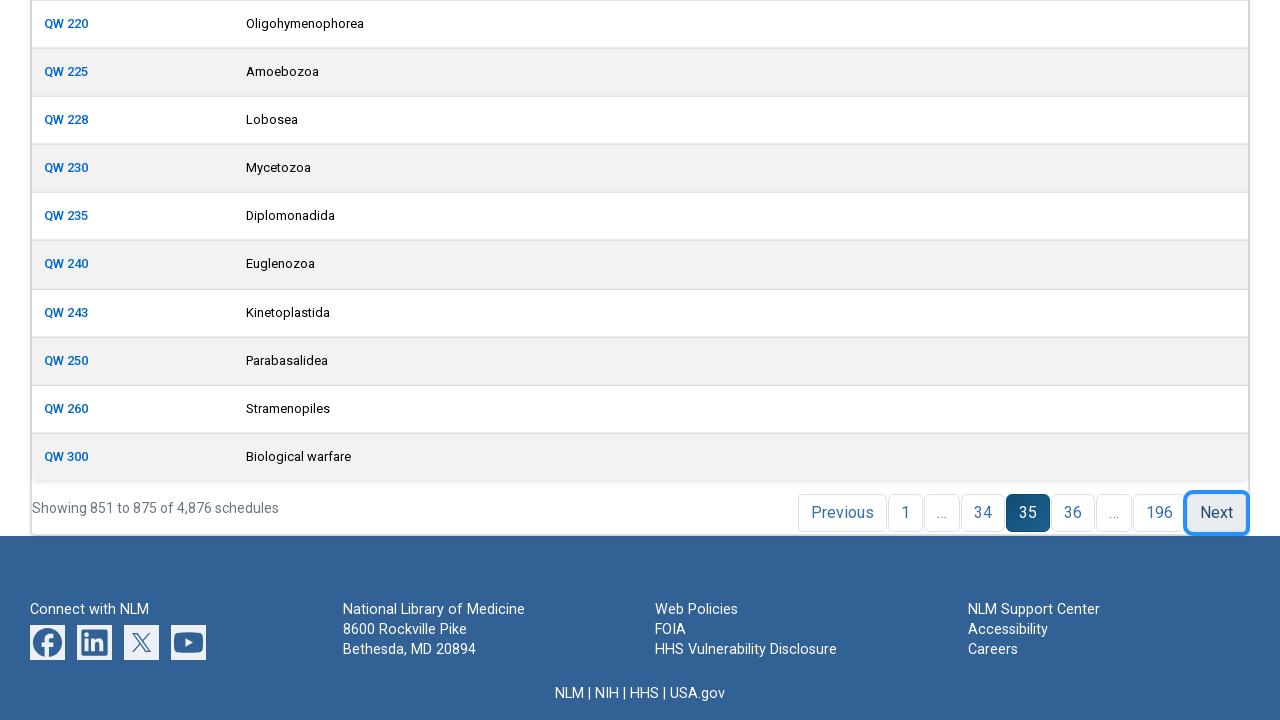

Located Next button(s) for pagination
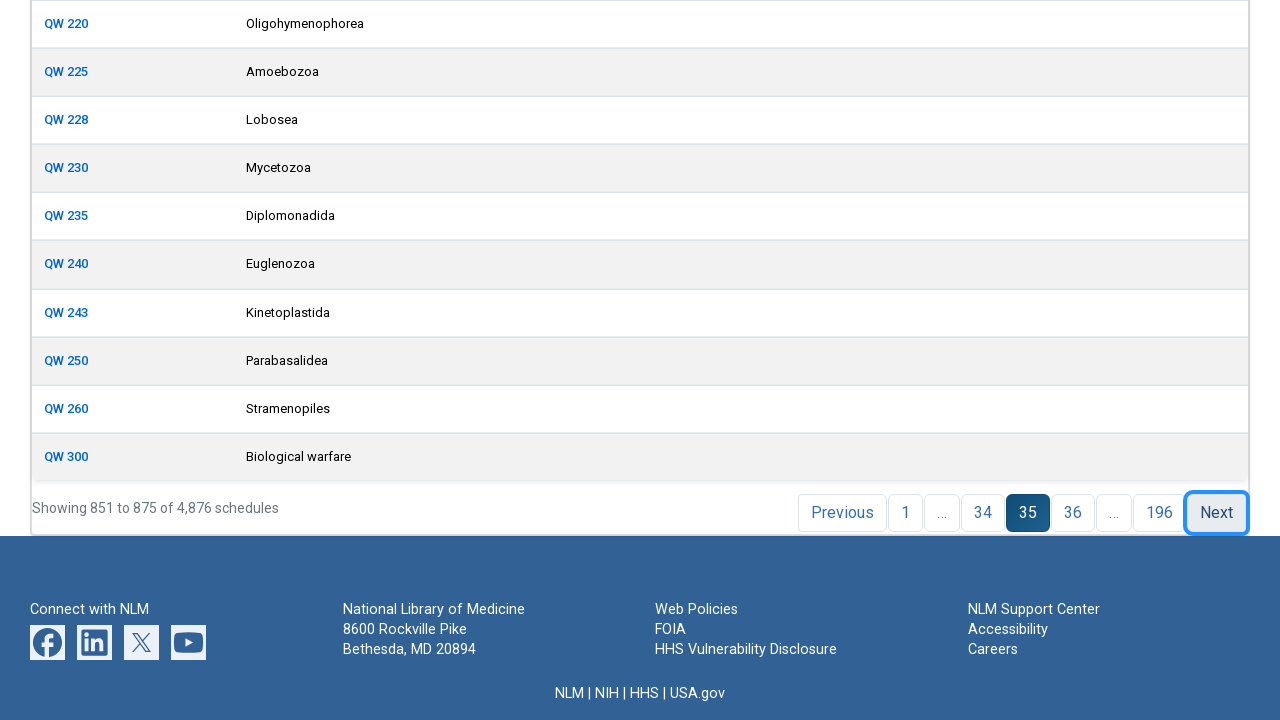

Clicked Next button to navigate to next page at (1216, 513) on xpath=//a[text()='Next'] >> nth=0
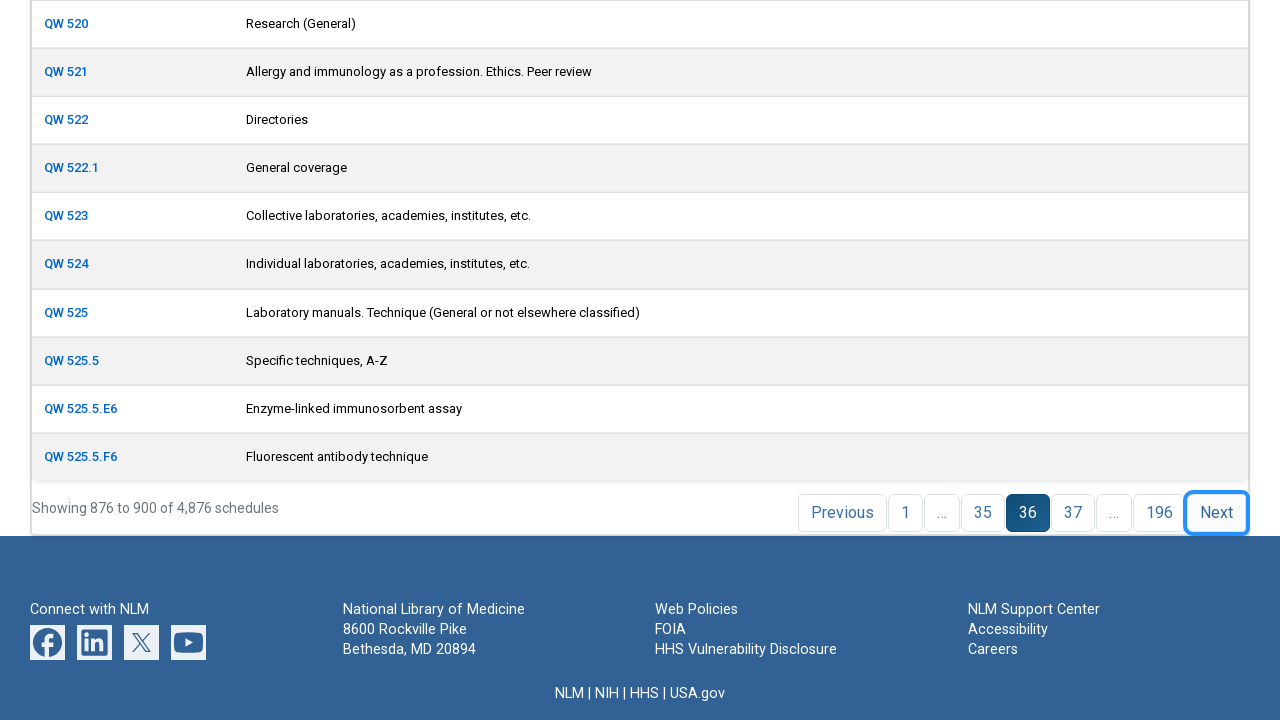

Waited for page to load after pagination
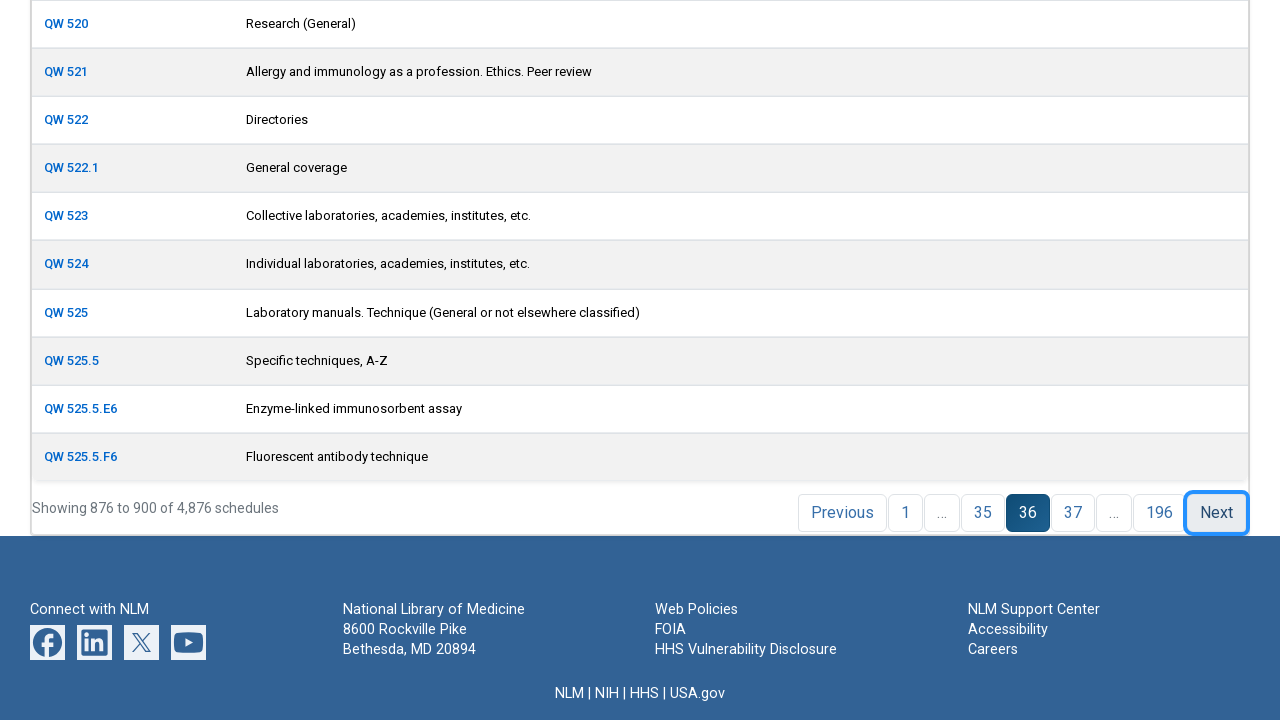

Retrieved all table rows from current page
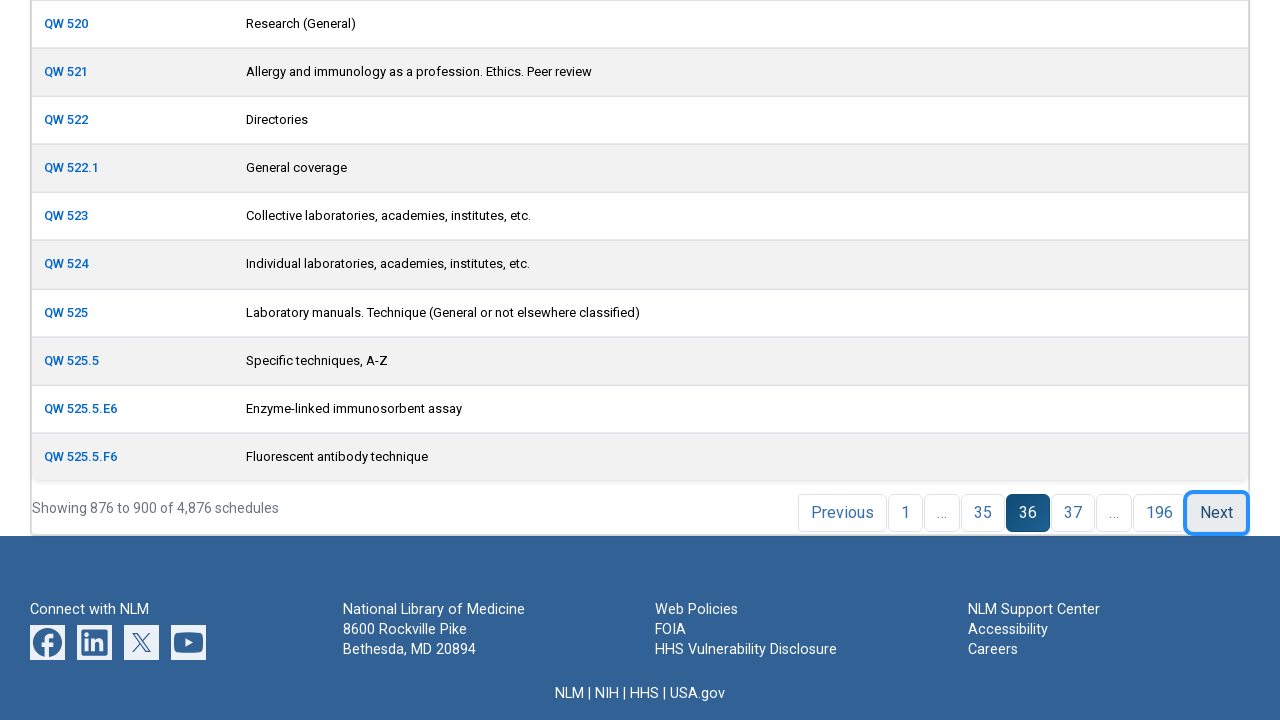

Located Next button(s) for pagination
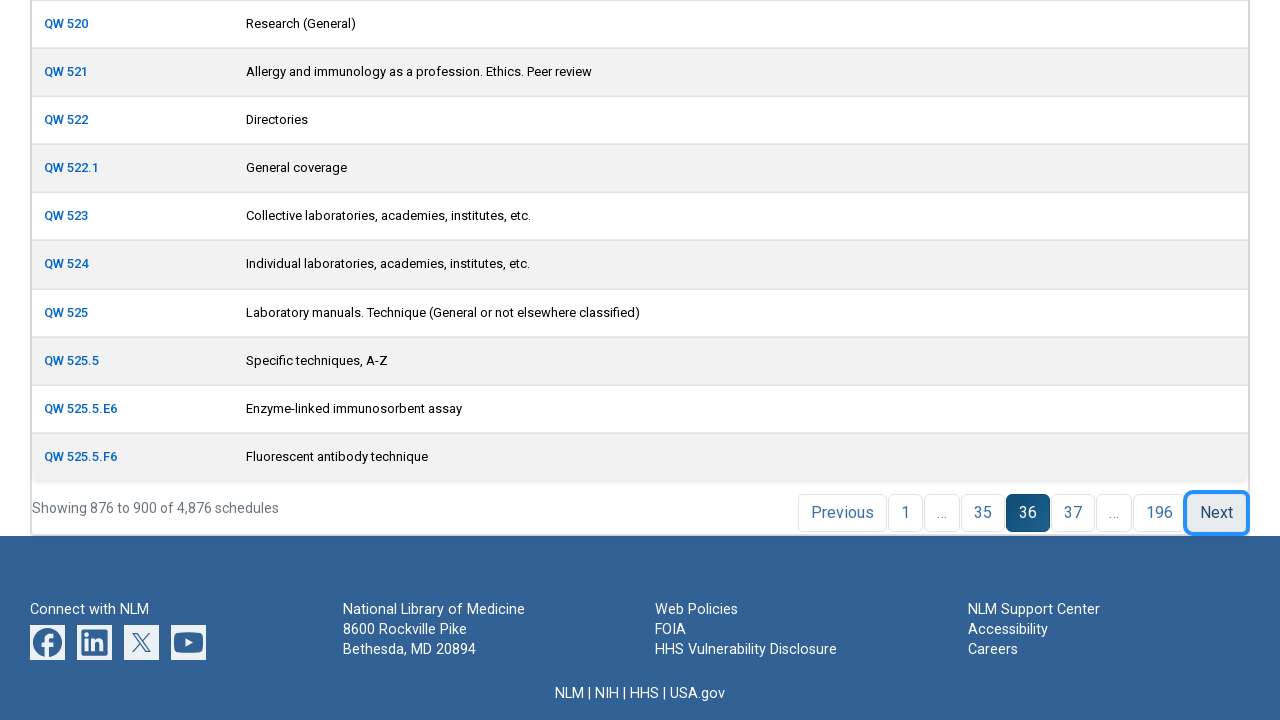

Clicked Next button to navigate to next page at (1216, 513) on xpath=//a[text()='Next'] >> nth=0
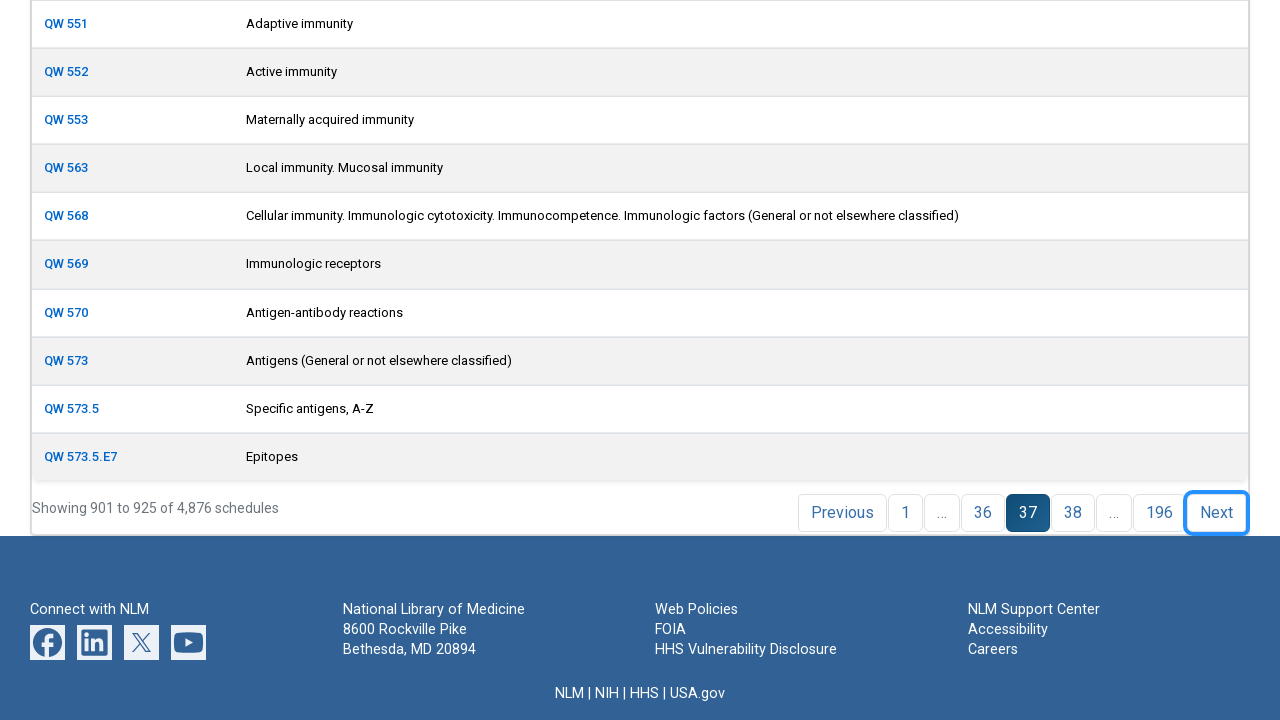

Waited for page to load after pagination
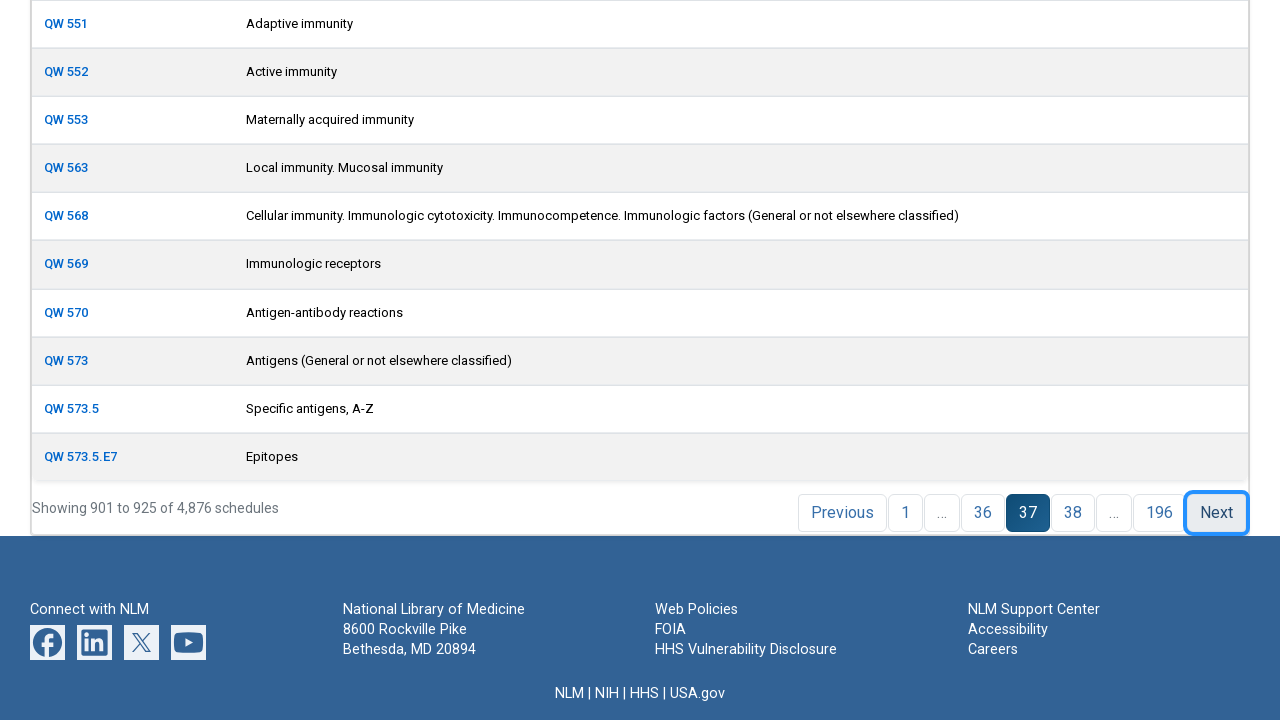

Retrieved all table rows from current page
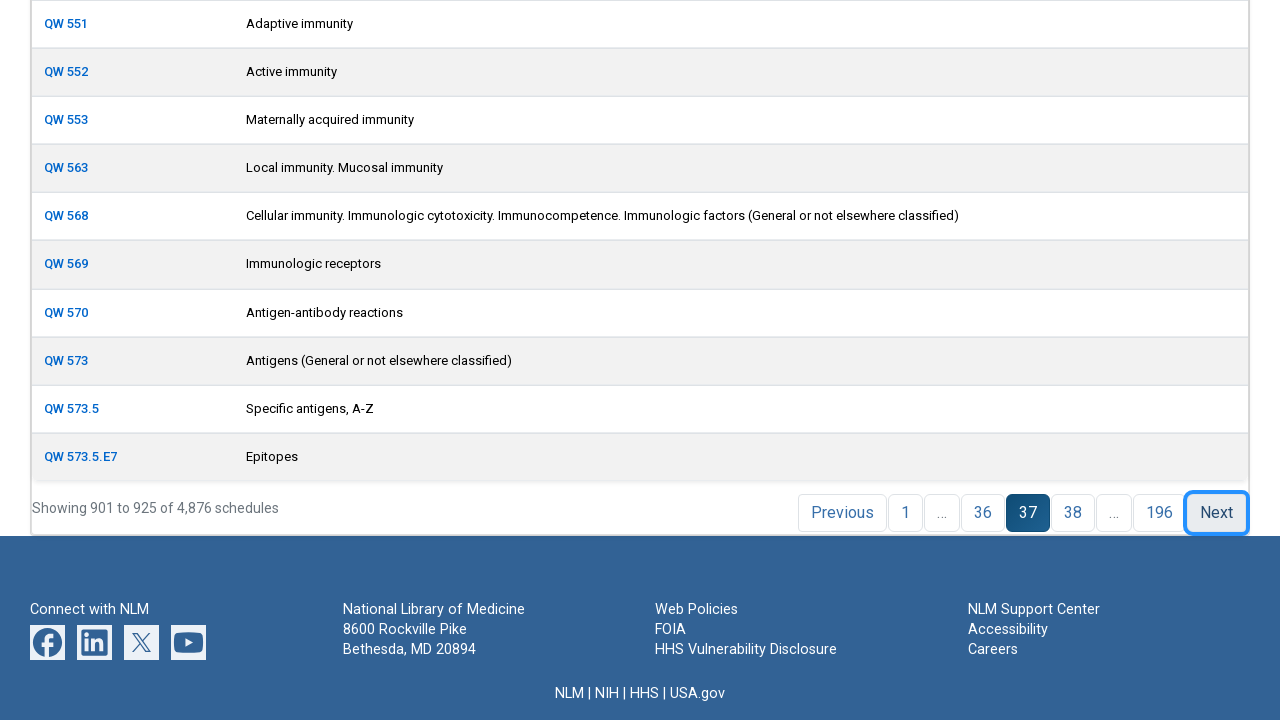

Located Next button(s) for pagination
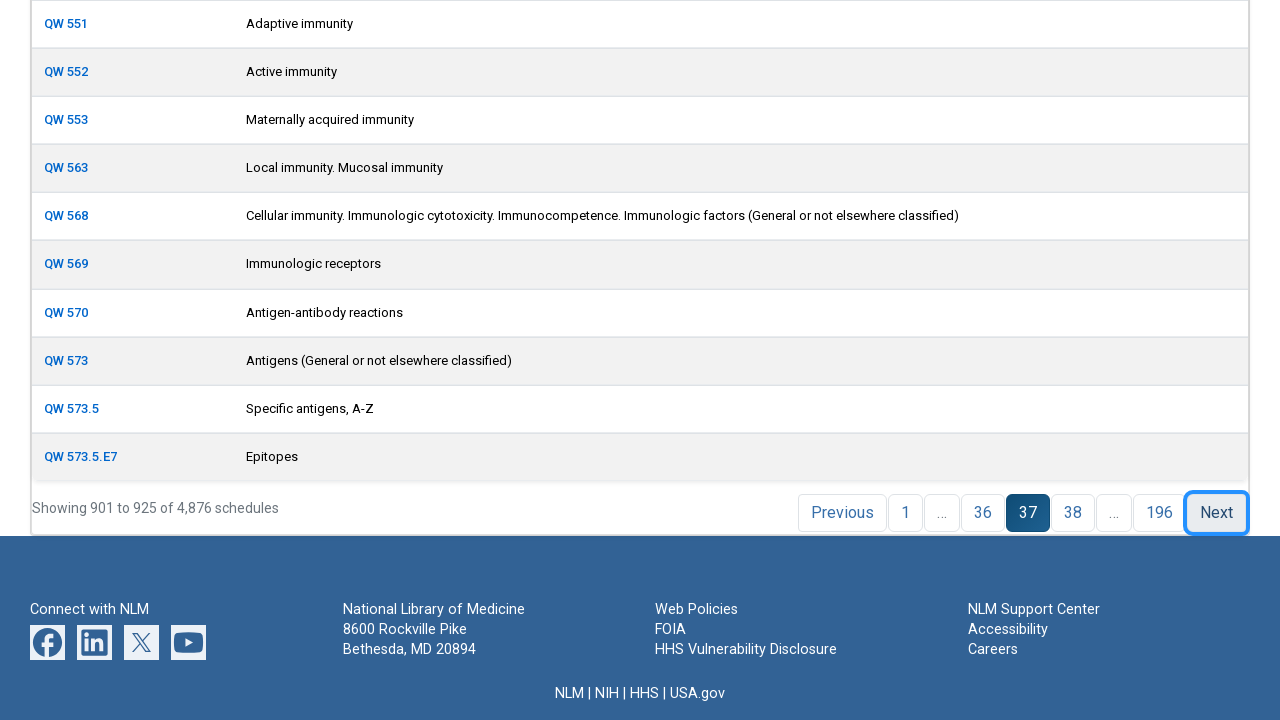

Clicked Next button to navigate to next page at (1216, 513) on xpath=//a[text()='Next'] >> nth=0
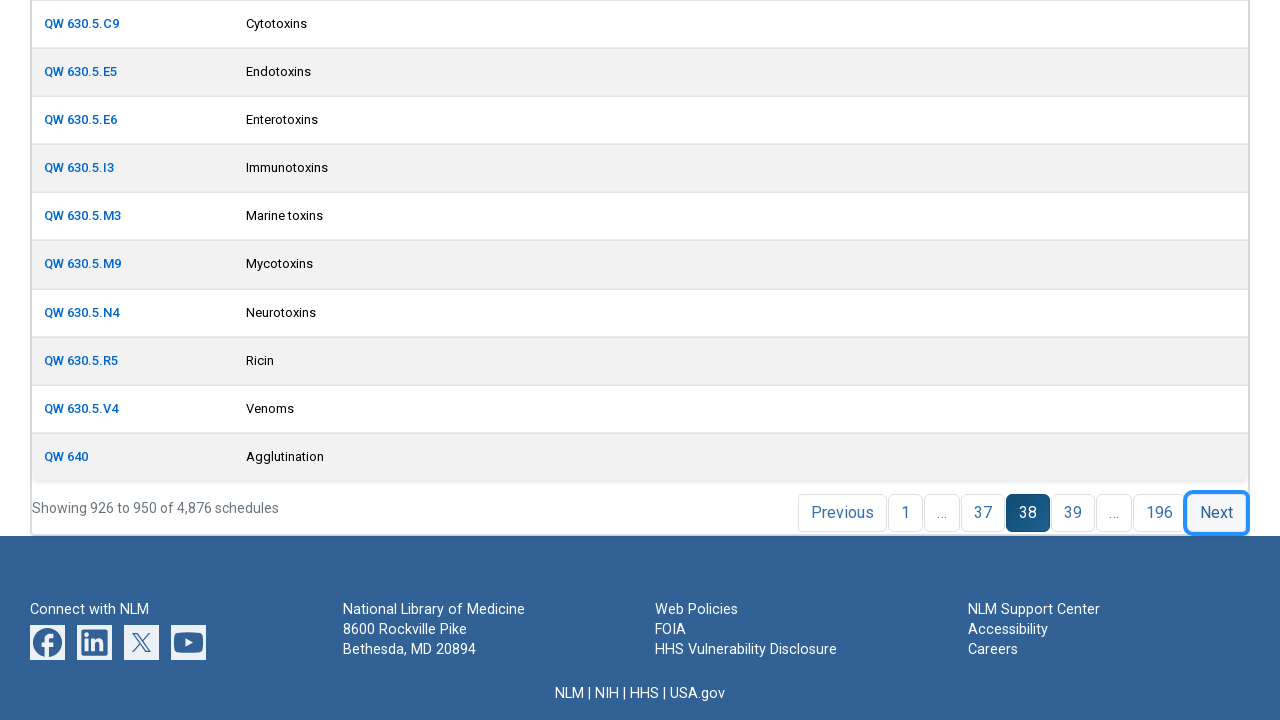

Waited for page to load after pagination
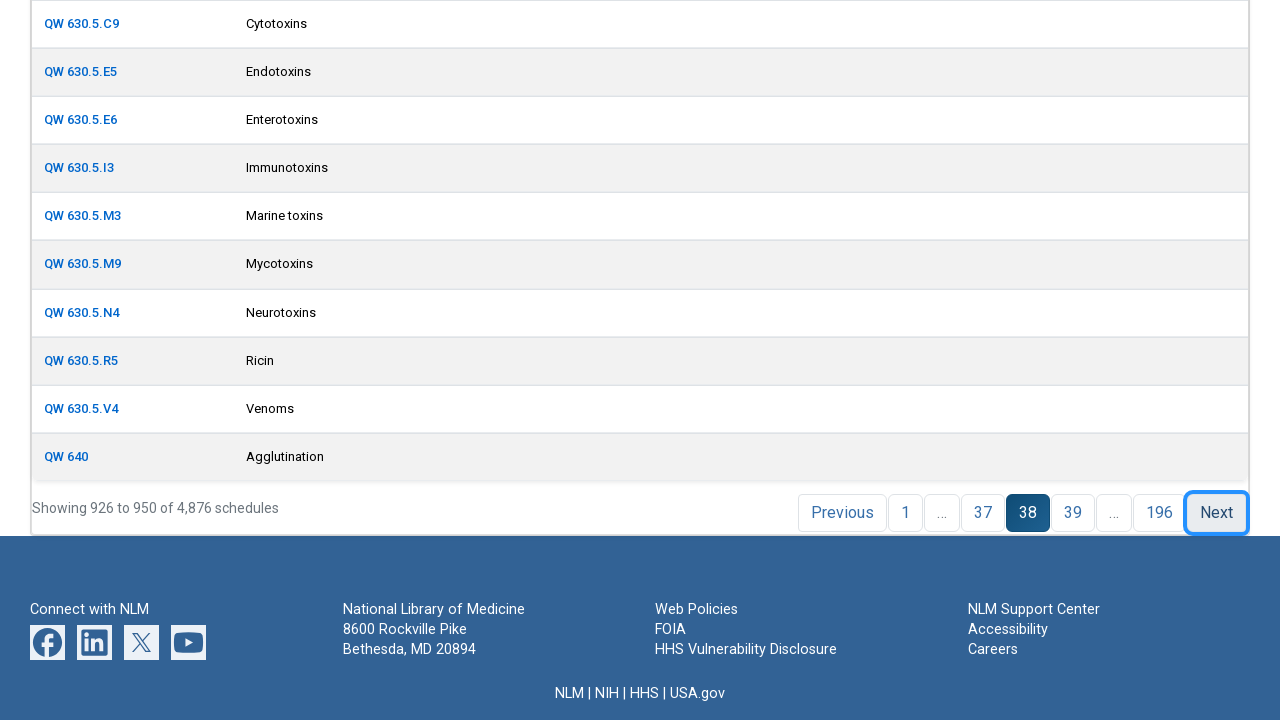

Retrieved all table rows from current page
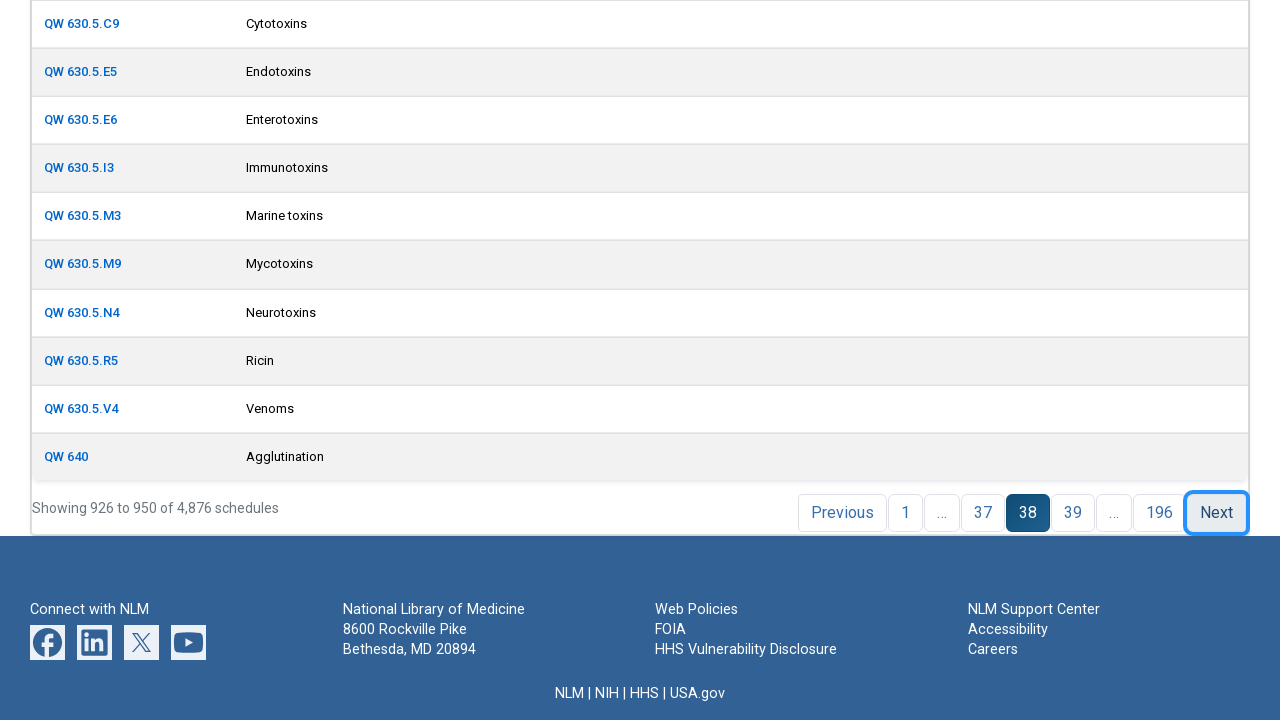

Located Next button(s) for pagination
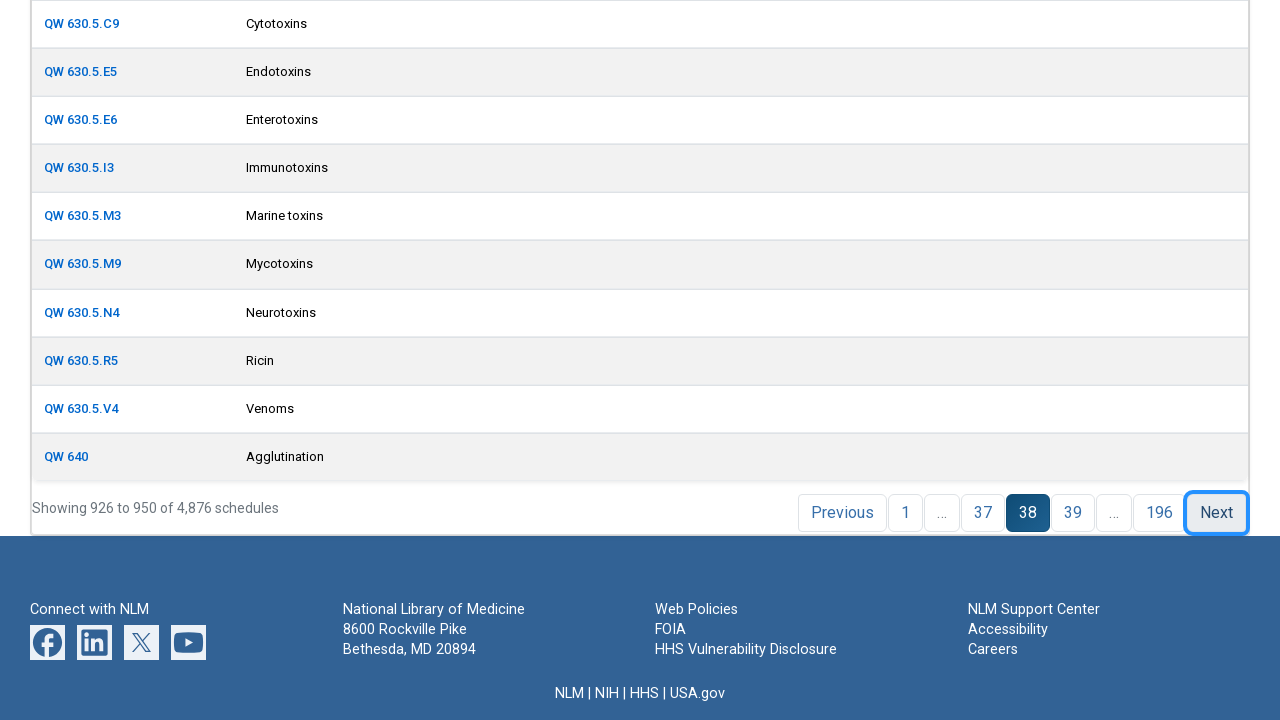

Clicked Next button to navigate to next page at (1216, 513) on xpath=//a[text()='Next'] >> nth=0
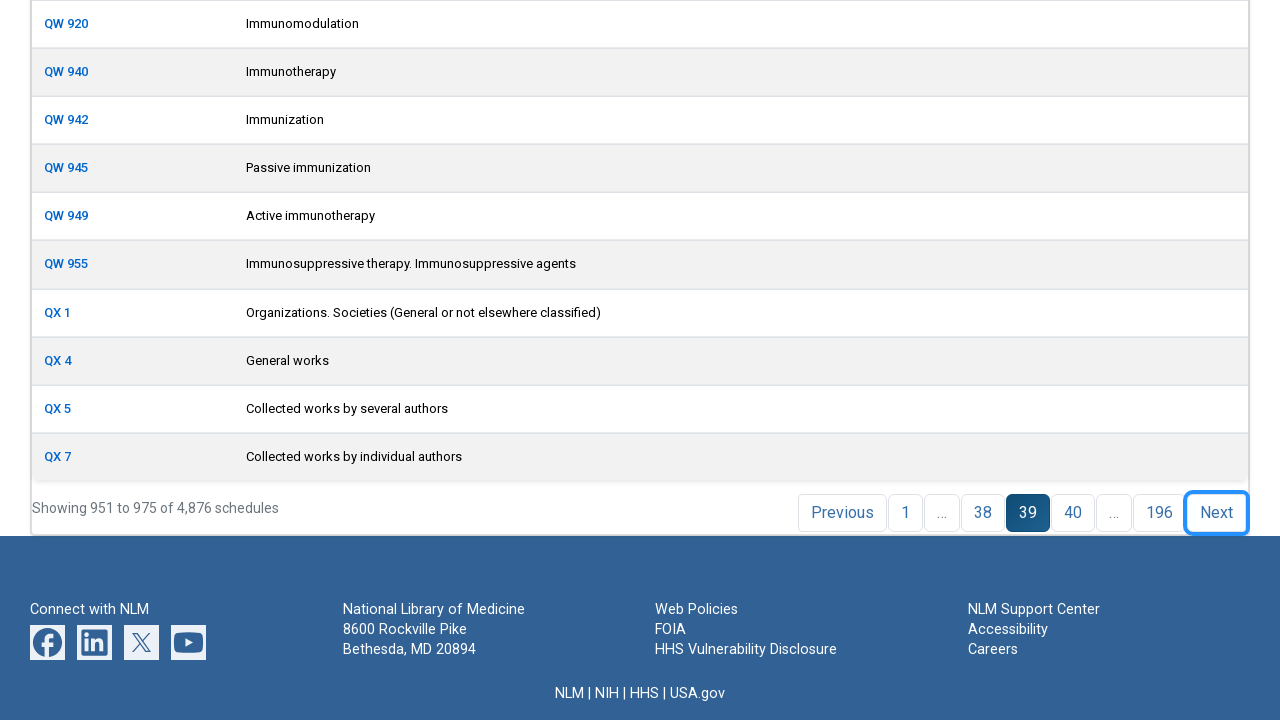

Waited for page to load after pagination
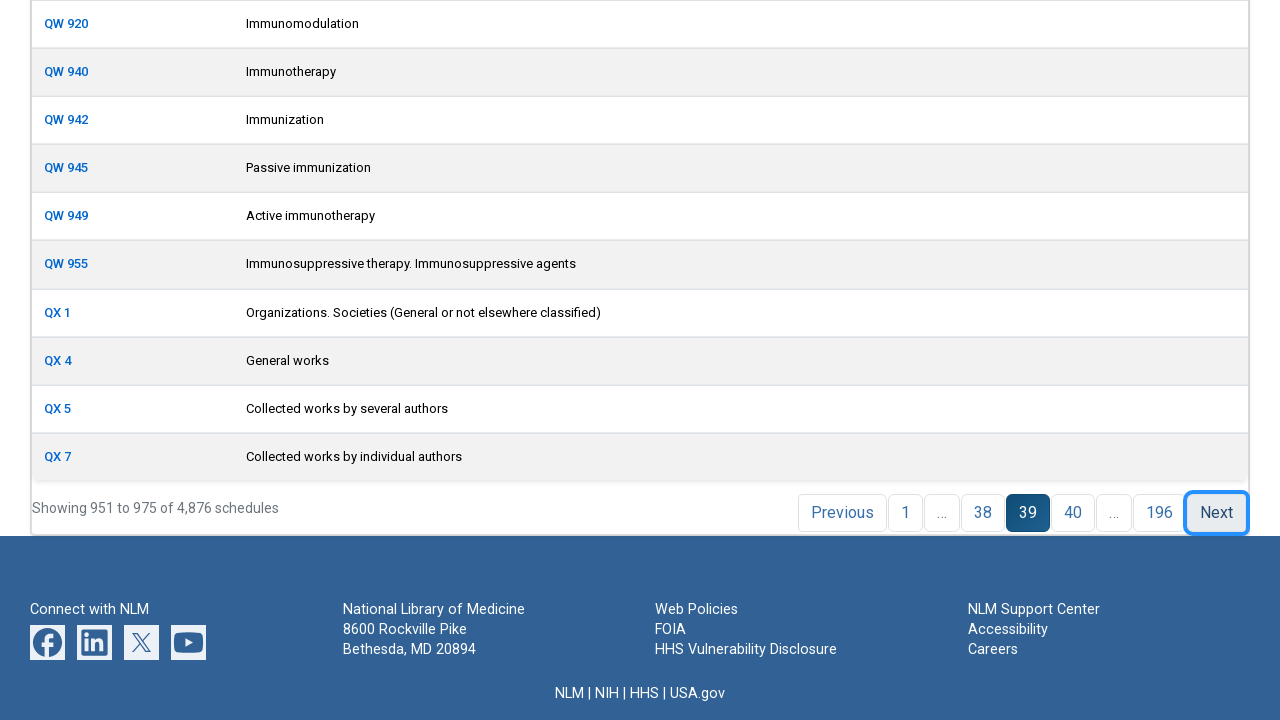

Retrieved all table rows from current page
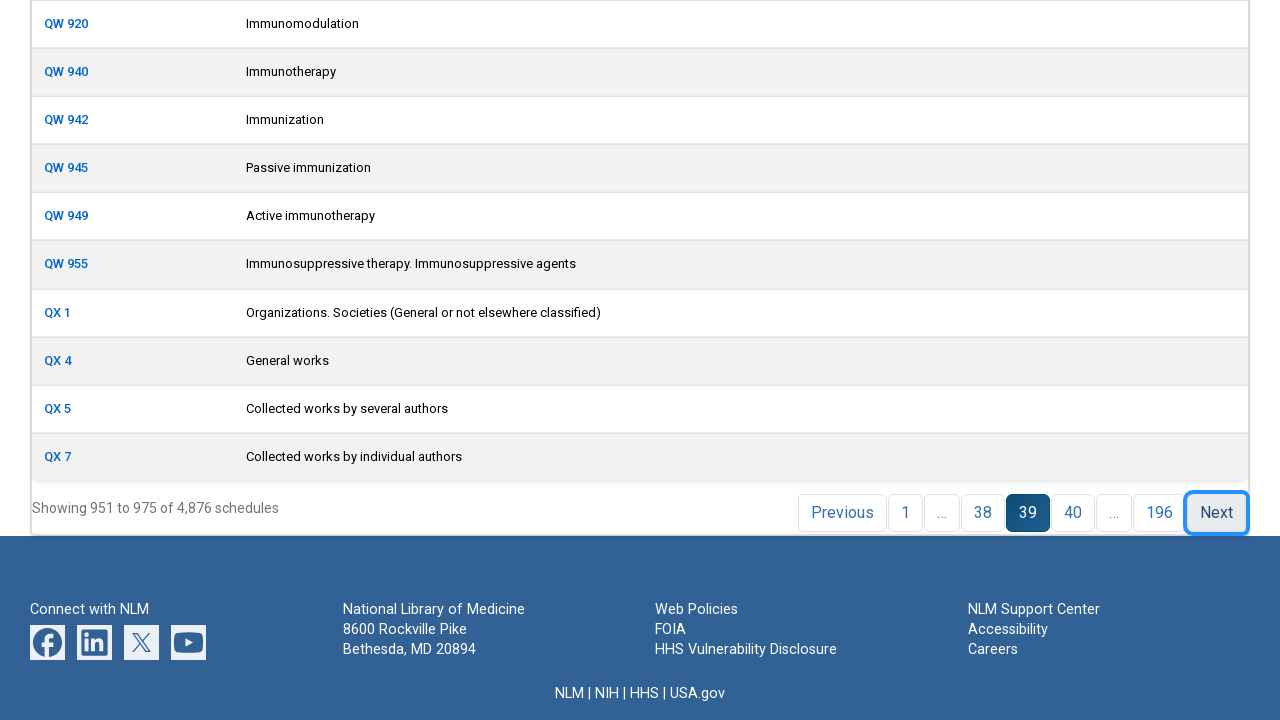

Located Next button(s) for pagination
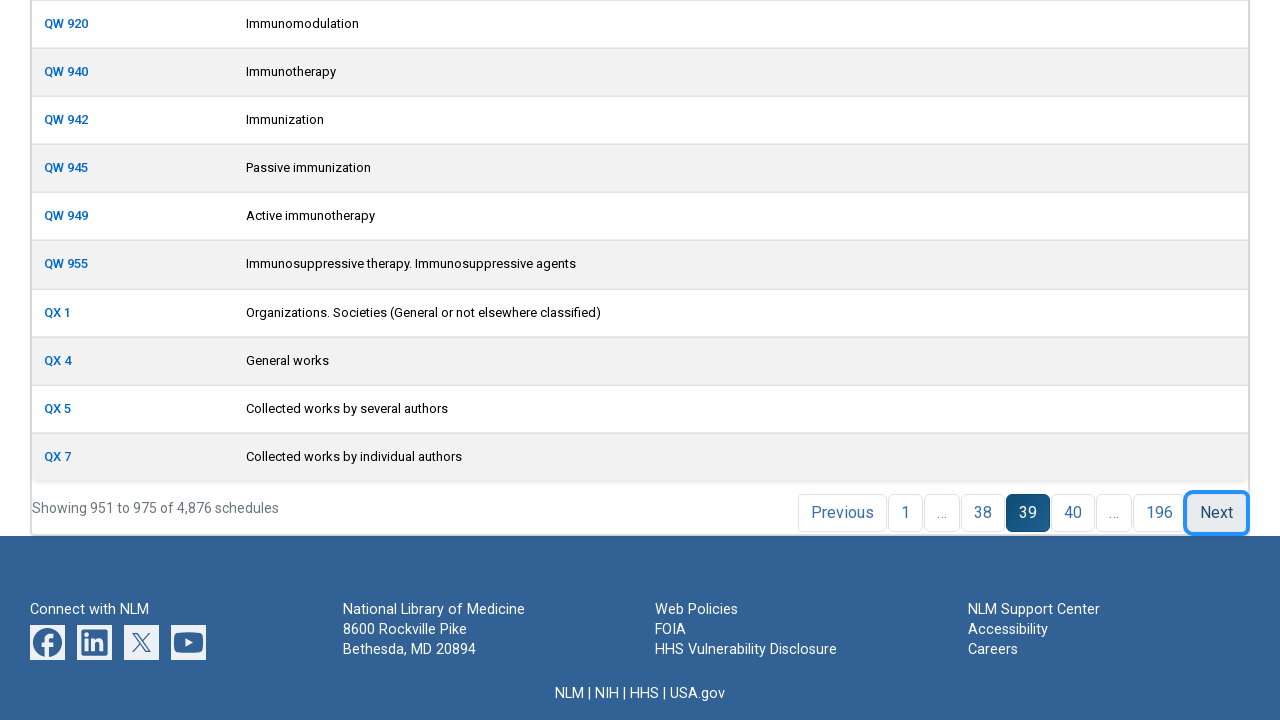

Clicked Next button to navigate to next page at (1216, 513) on xpath=//a[text()='Next'] >> nth=0
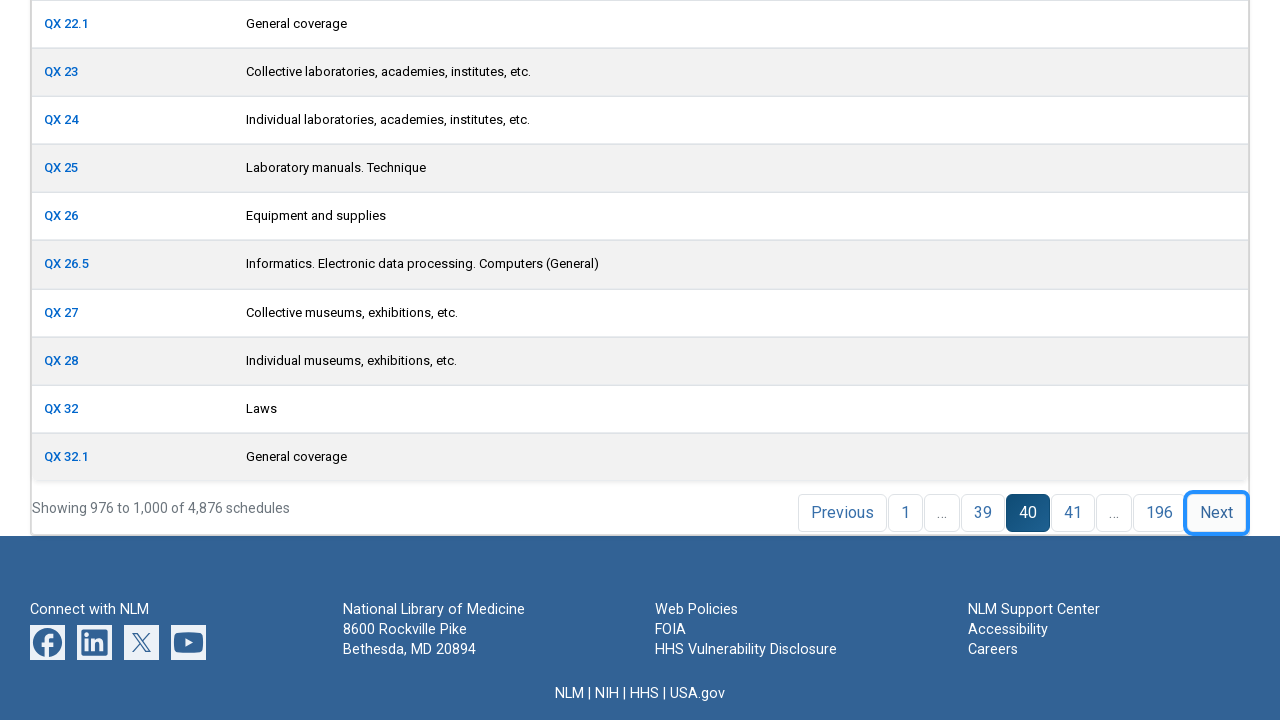

Waited for page to load after pagination
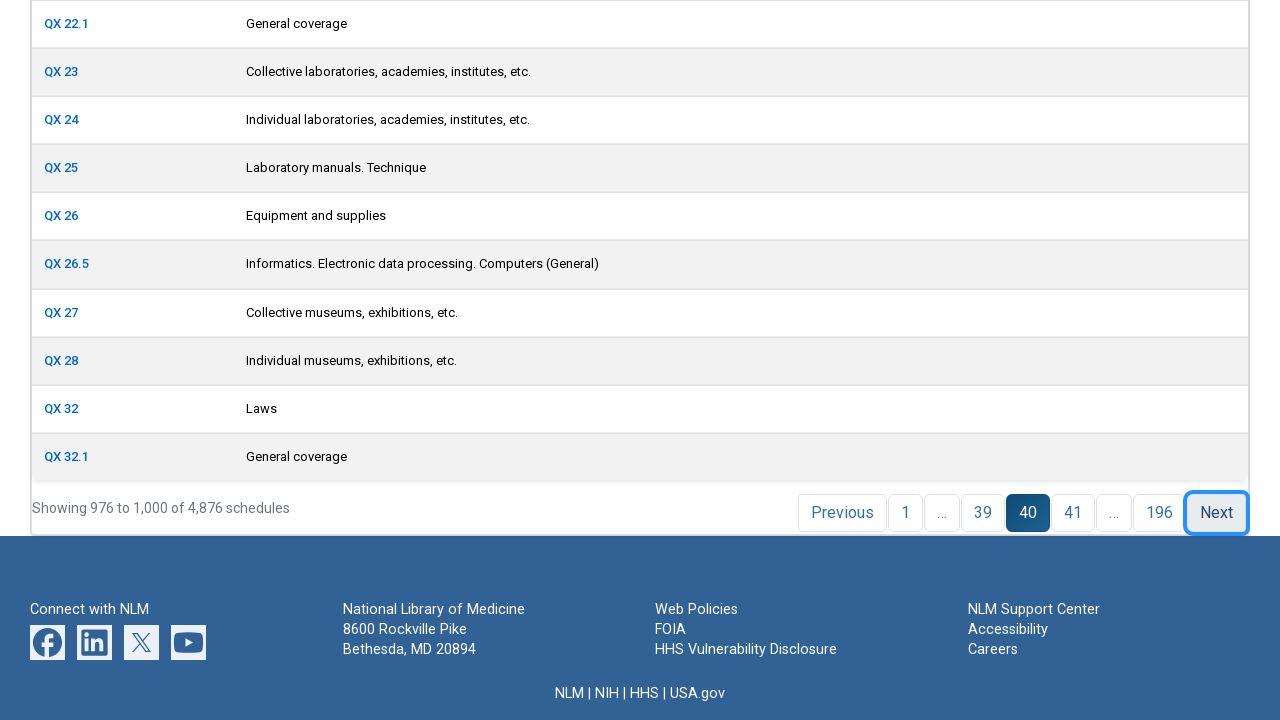

Retrieved all table rows from current page
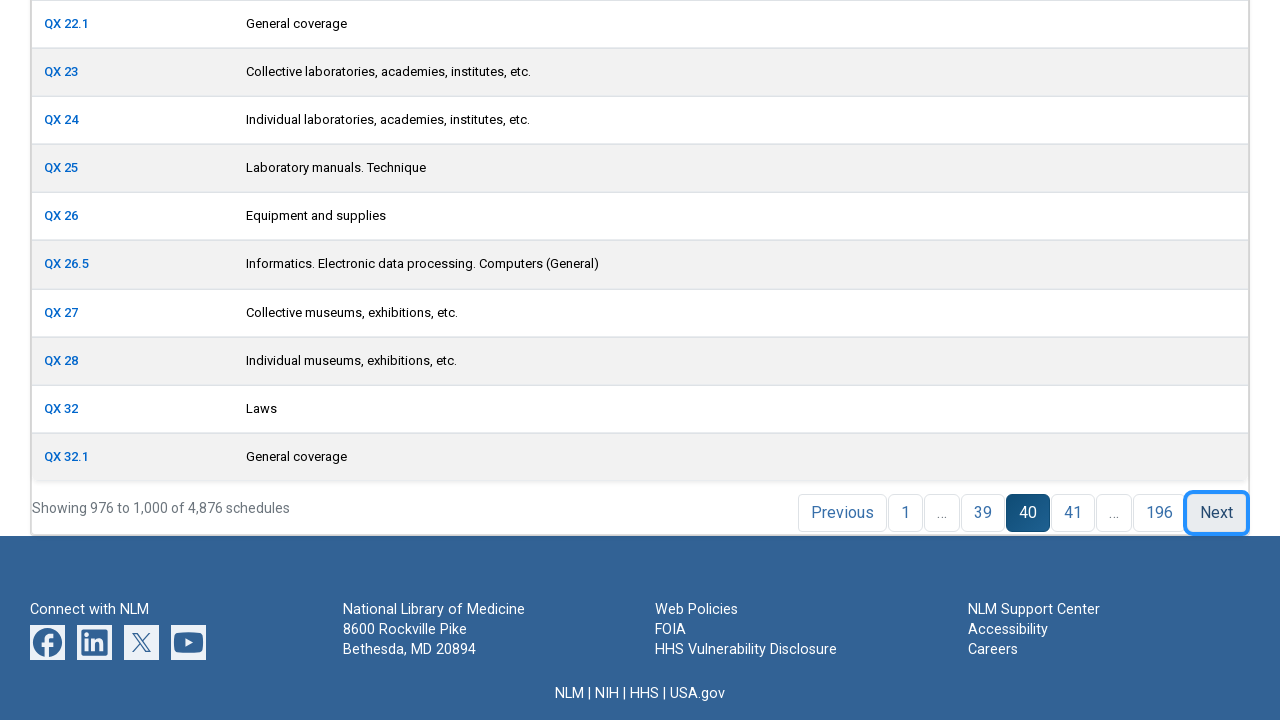

Located Next button(s) for pagination
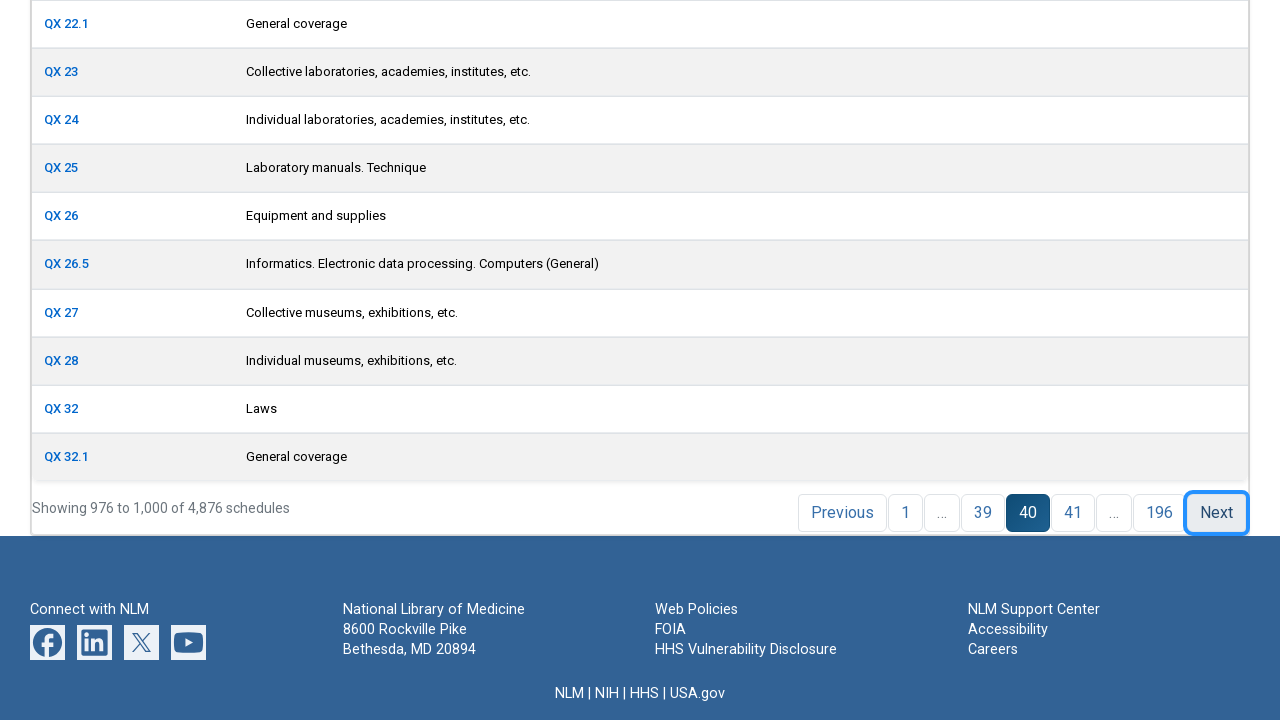

Clicked Next button to navigate to next page at (1216, 513) on xpath=//a[text()='Next'] >> nth=0
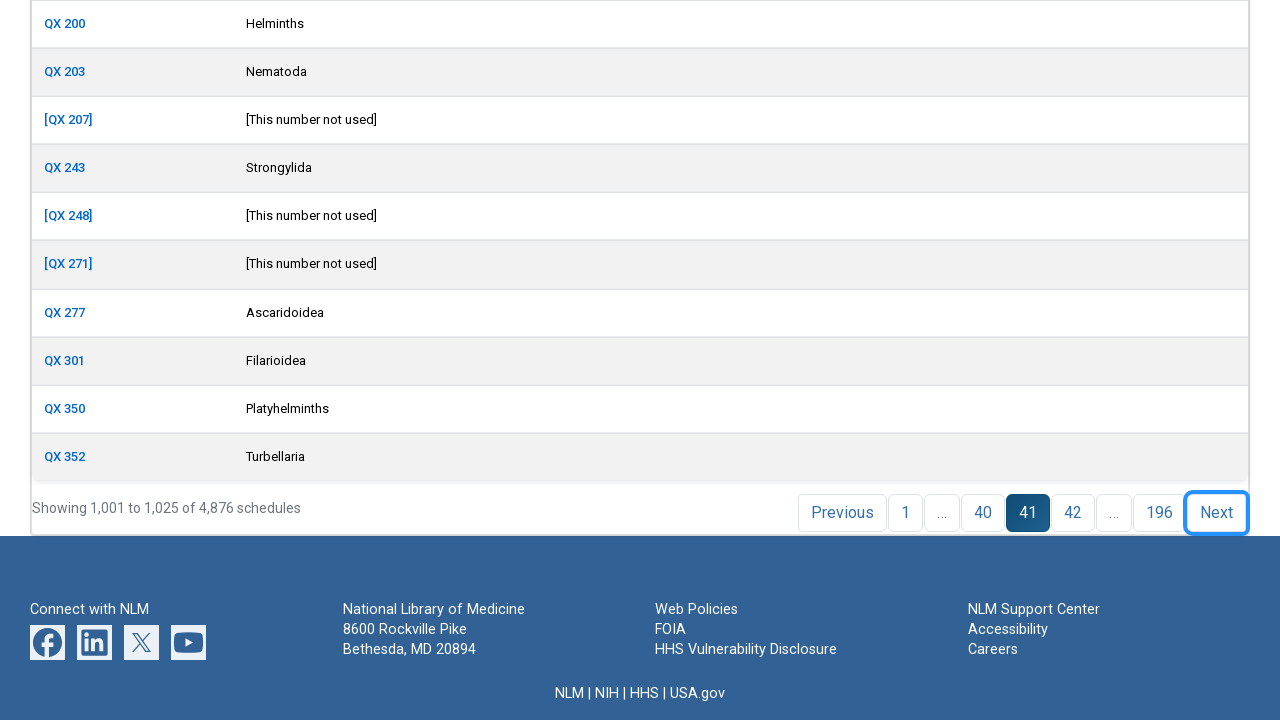

Waited for page to load after pagination
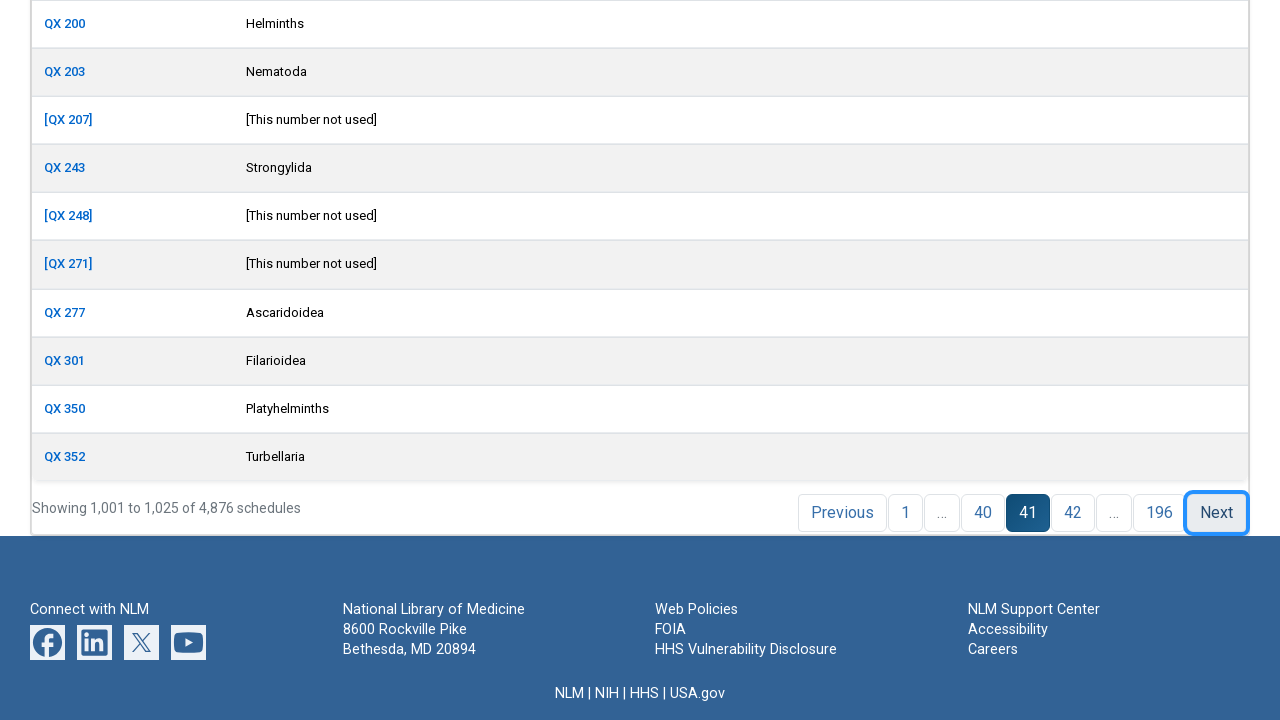

Retrieved all table rows from current page
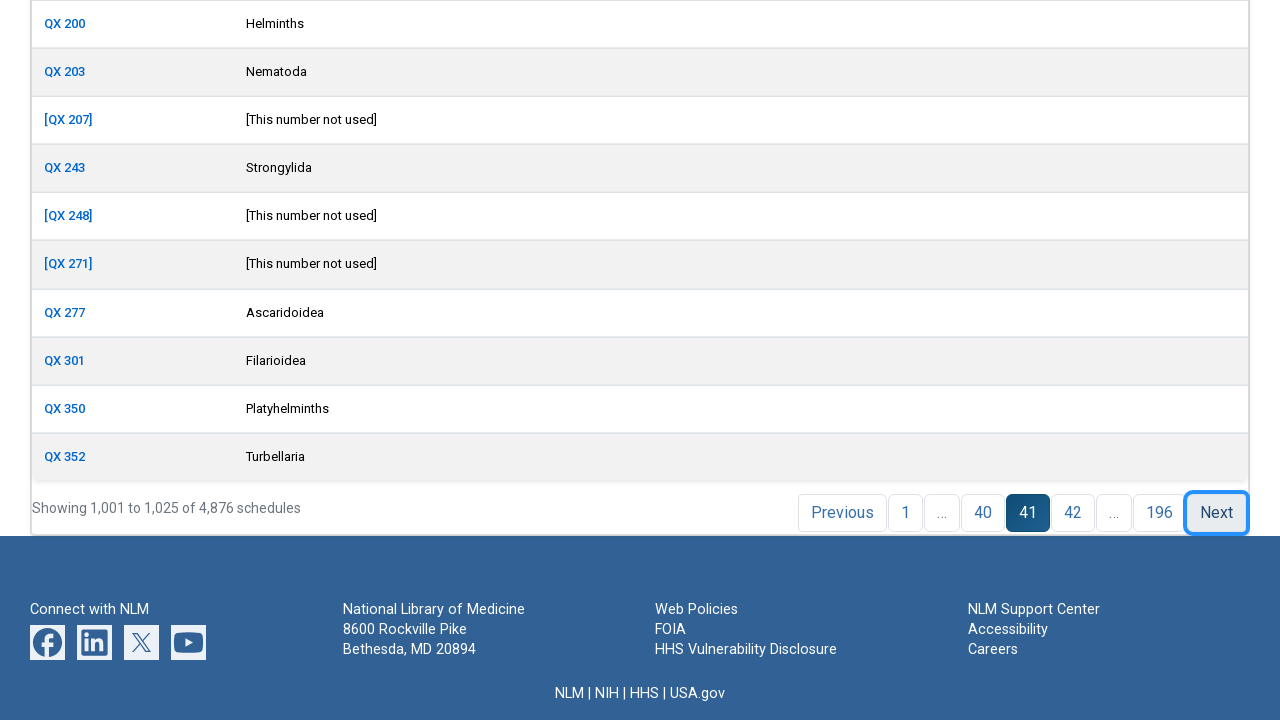

Located Next button(s) for pagination
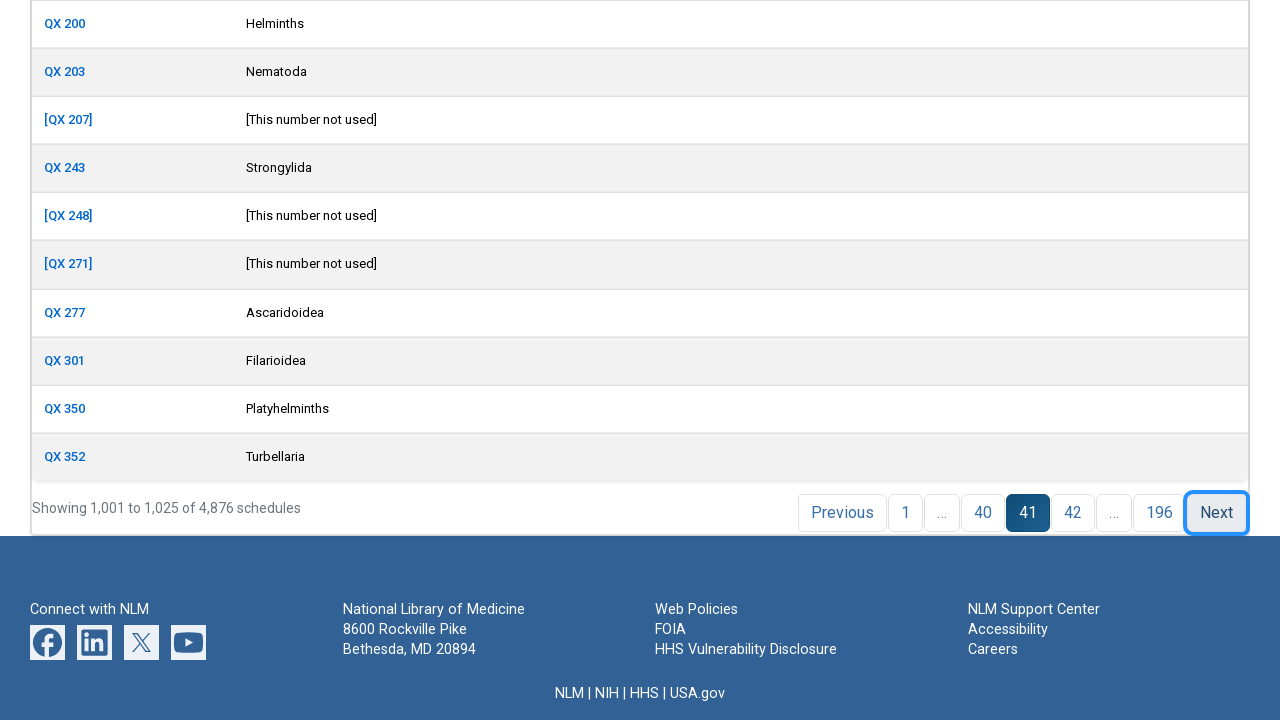

Clicked Next button to navigate to next page at (1216, 513) on xpath=//a[text()='Next'] >> nth=0
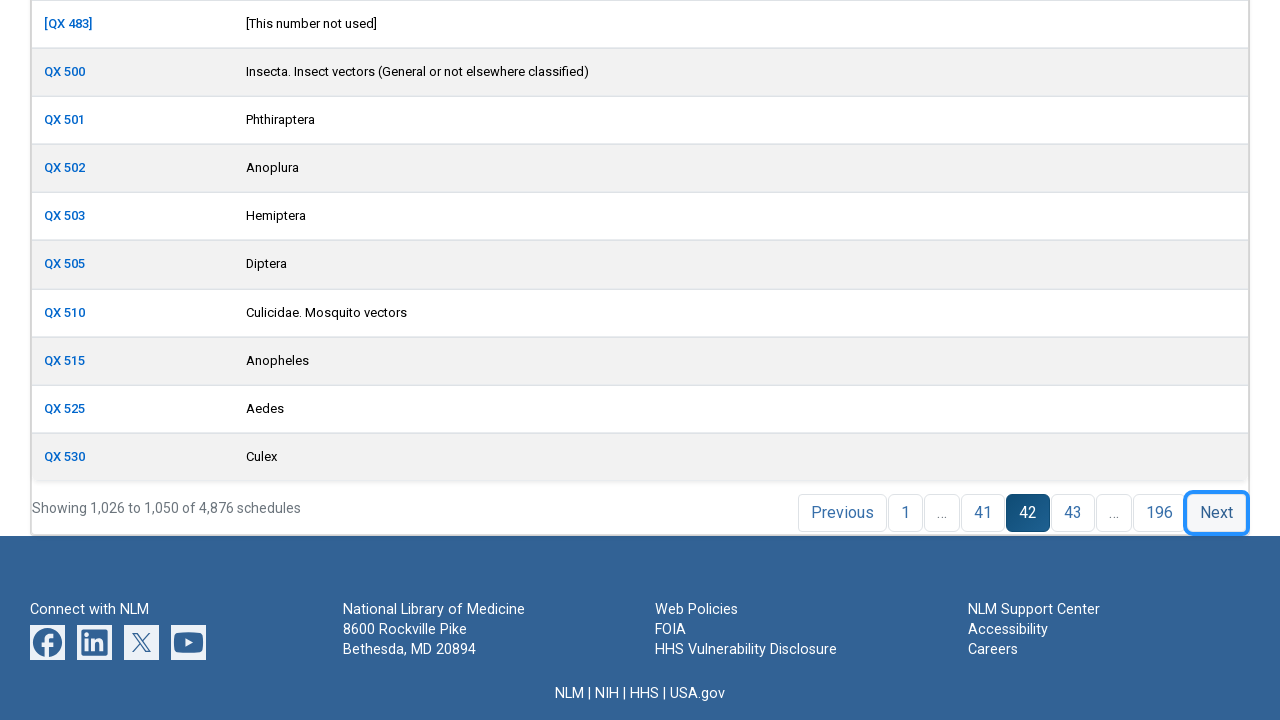

Waited for page to load after pagination
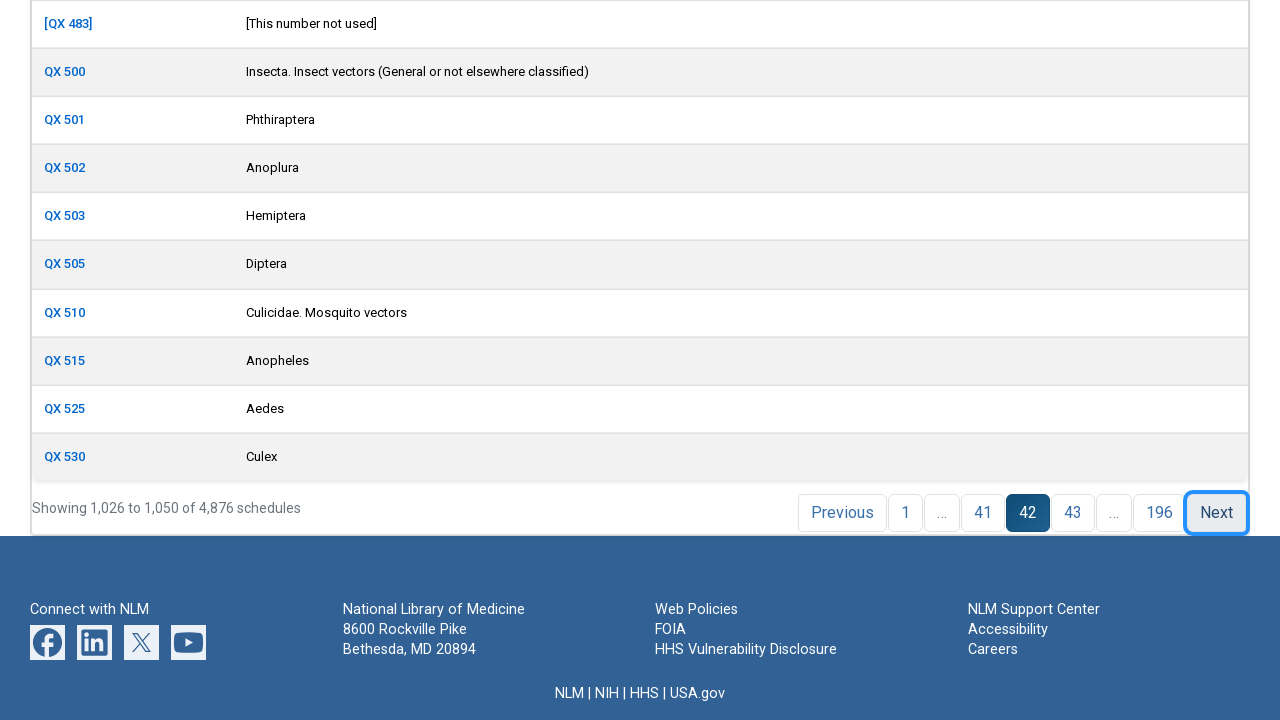

Retrieved all table rows from current page
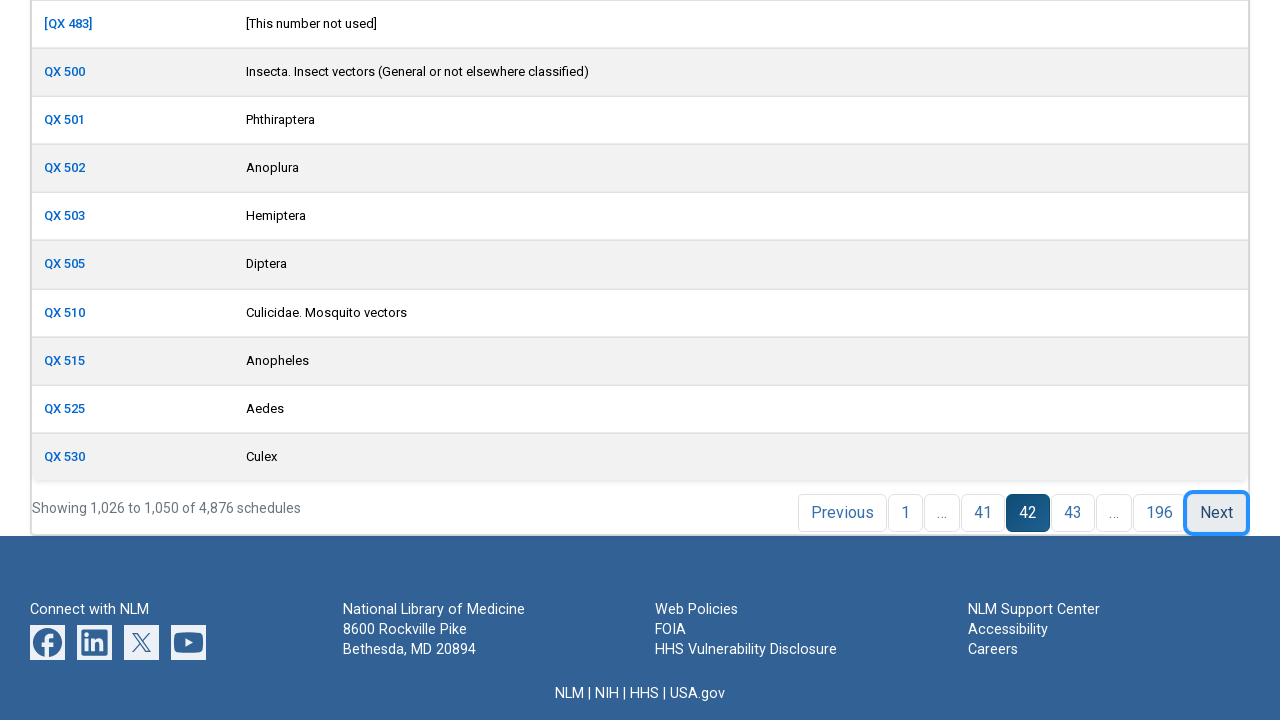

Located Next button(s) for pagination
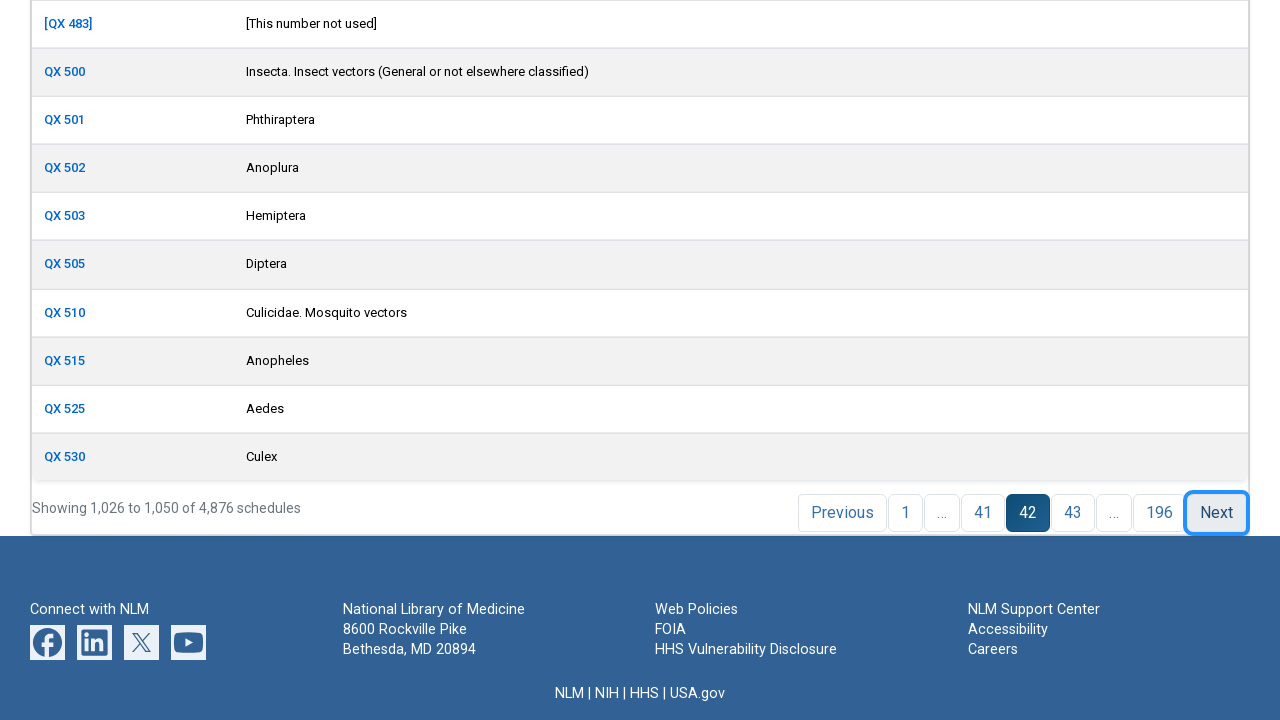

Clicked Next button to navigate to next page at (1216, 513) on xpath=//a[text()='Next'] >> nth=0
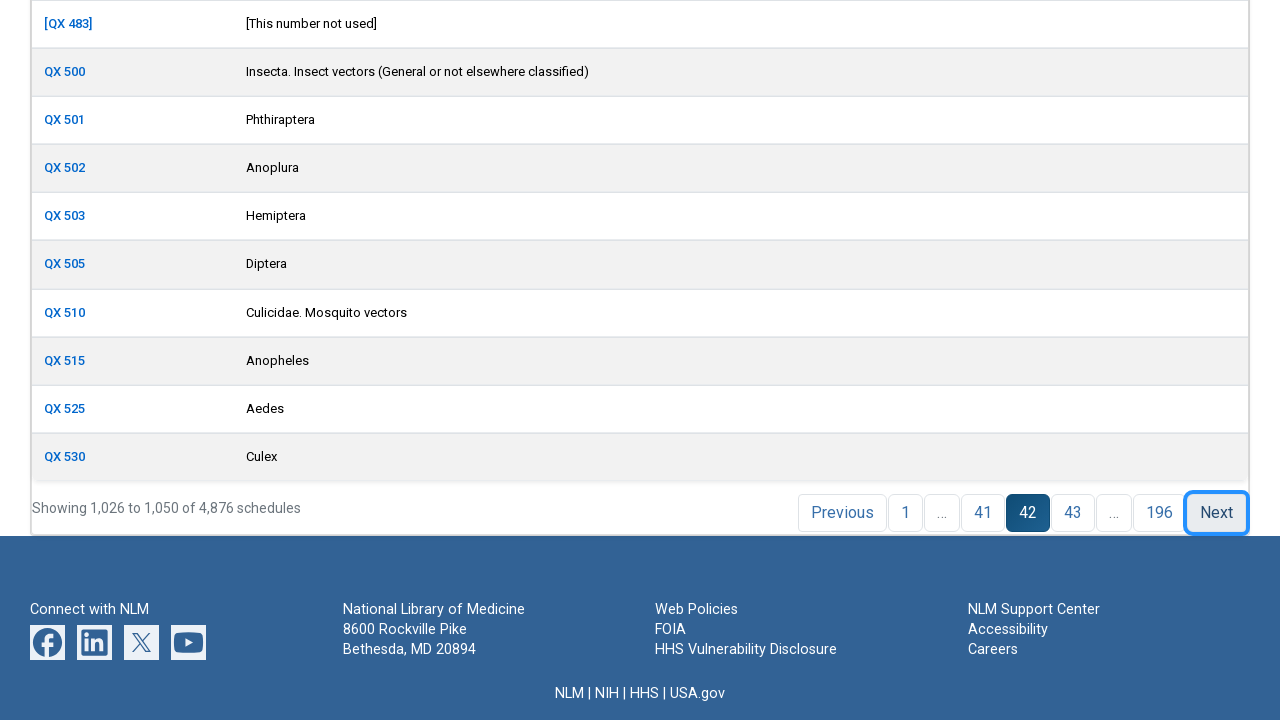

Waited for page to load after pagination
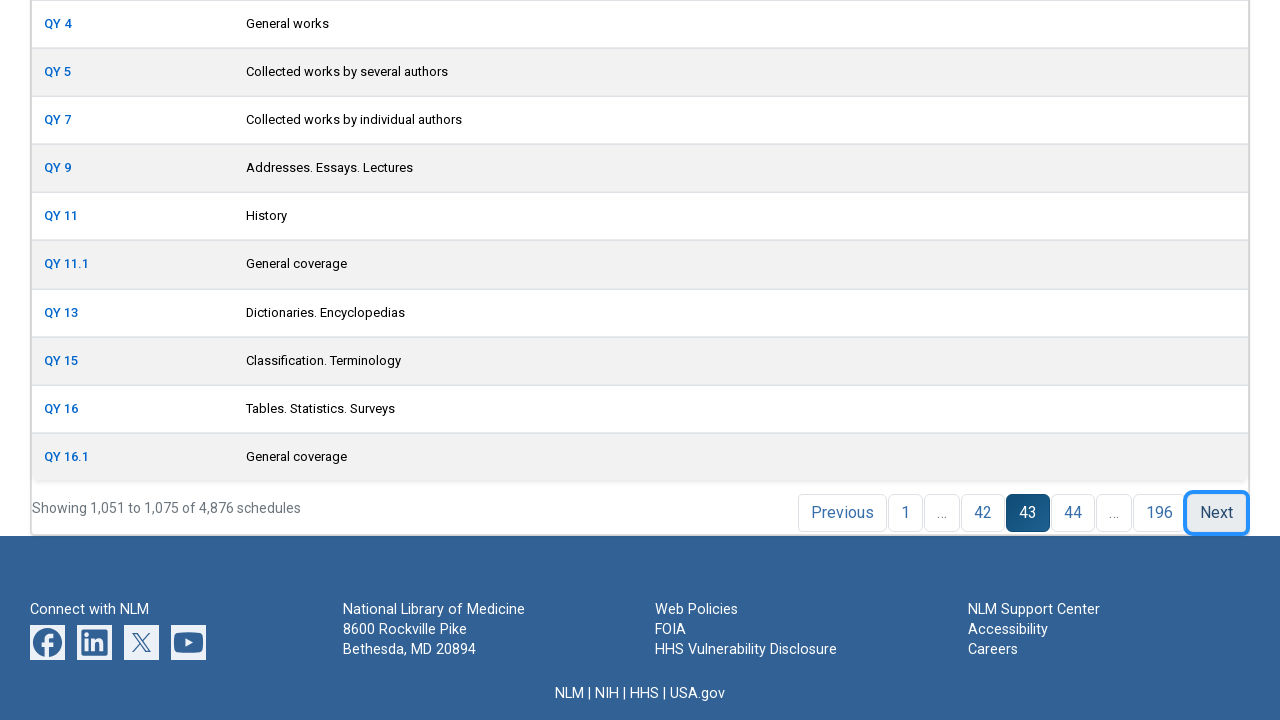

Retrieved all table rows from current page
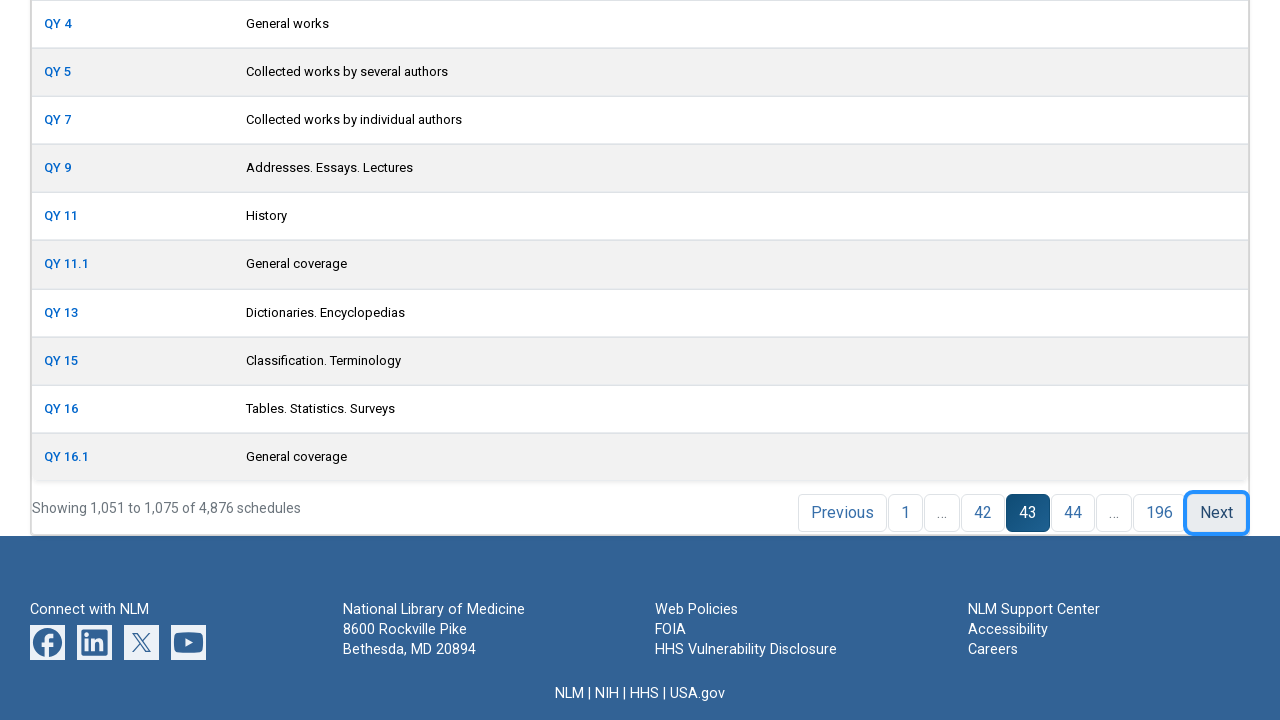

Located Next button(s) for pagination
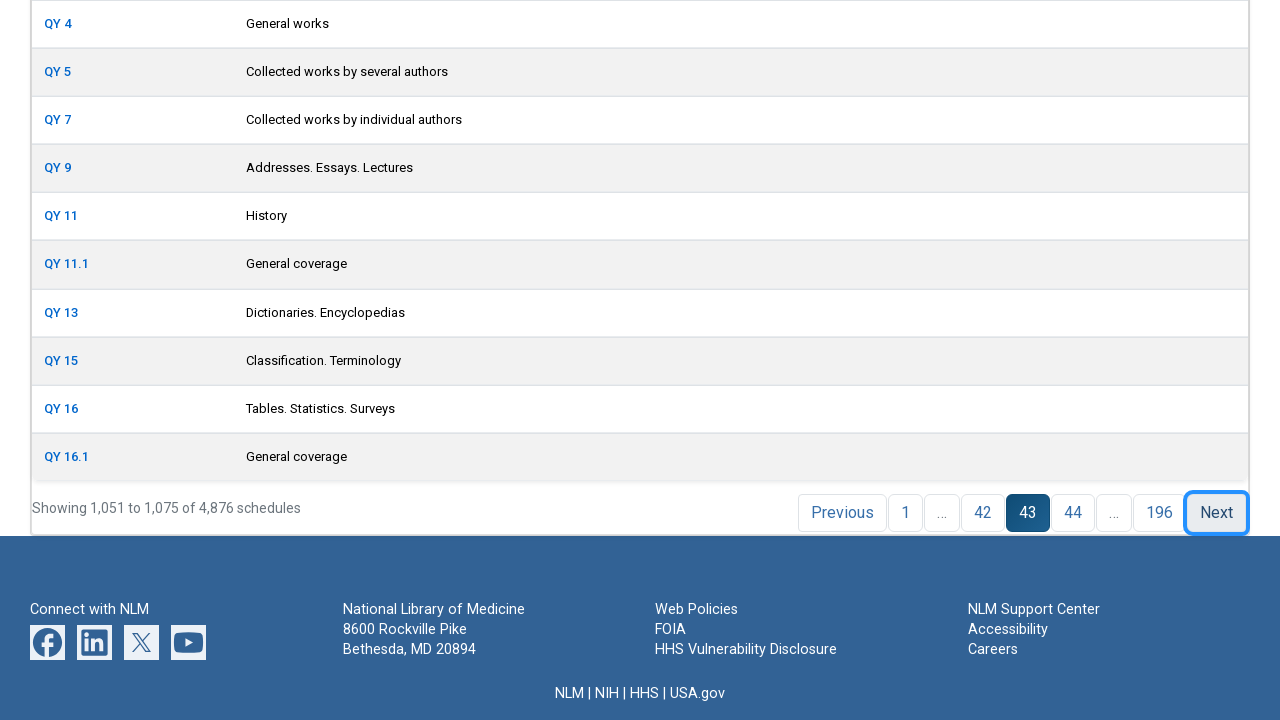

Clicked Next button to navigate to next page at (1216, 513) on xpath=//a[text()='Next'] >> nth=0
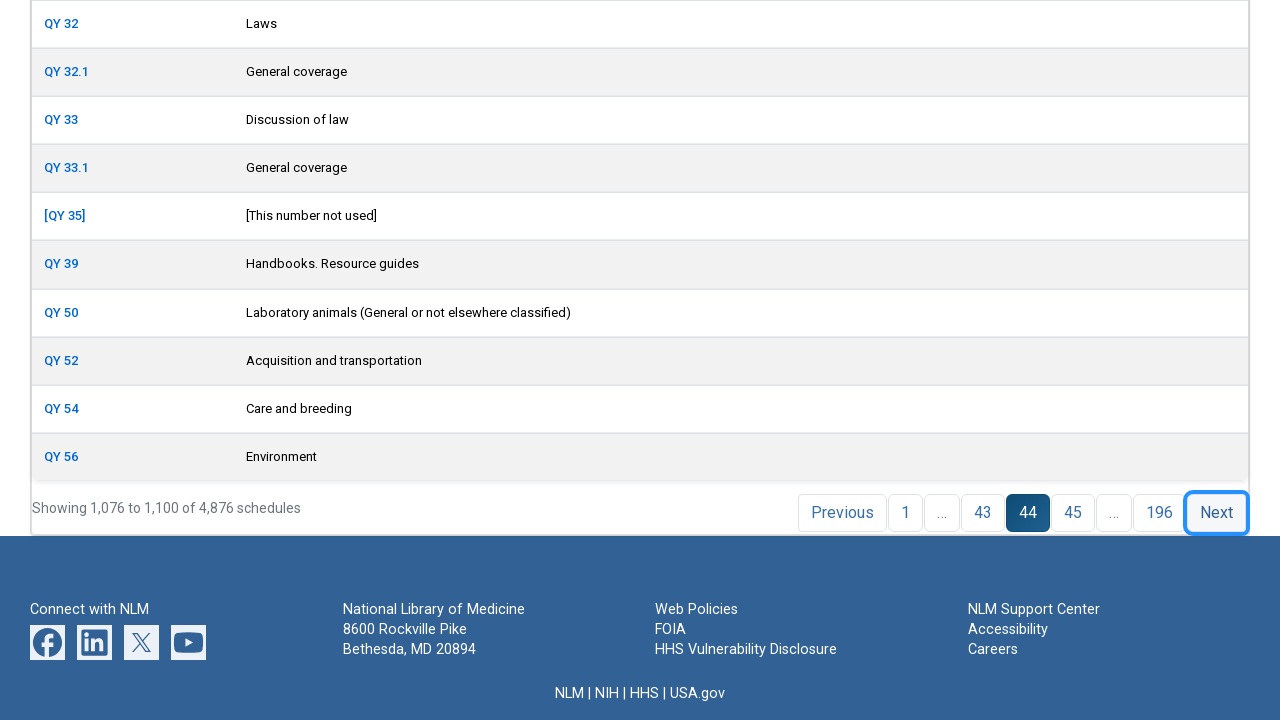

Waited for page to load after pagination
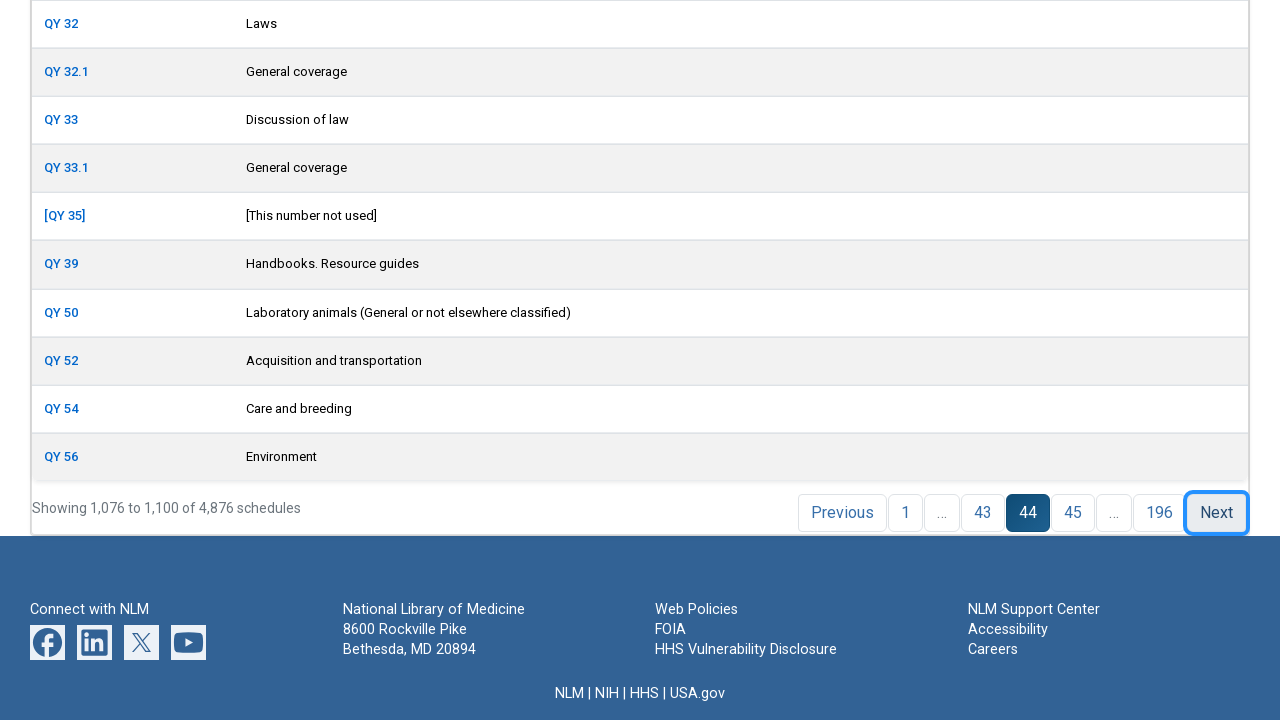

Retrieved all table rows from current page
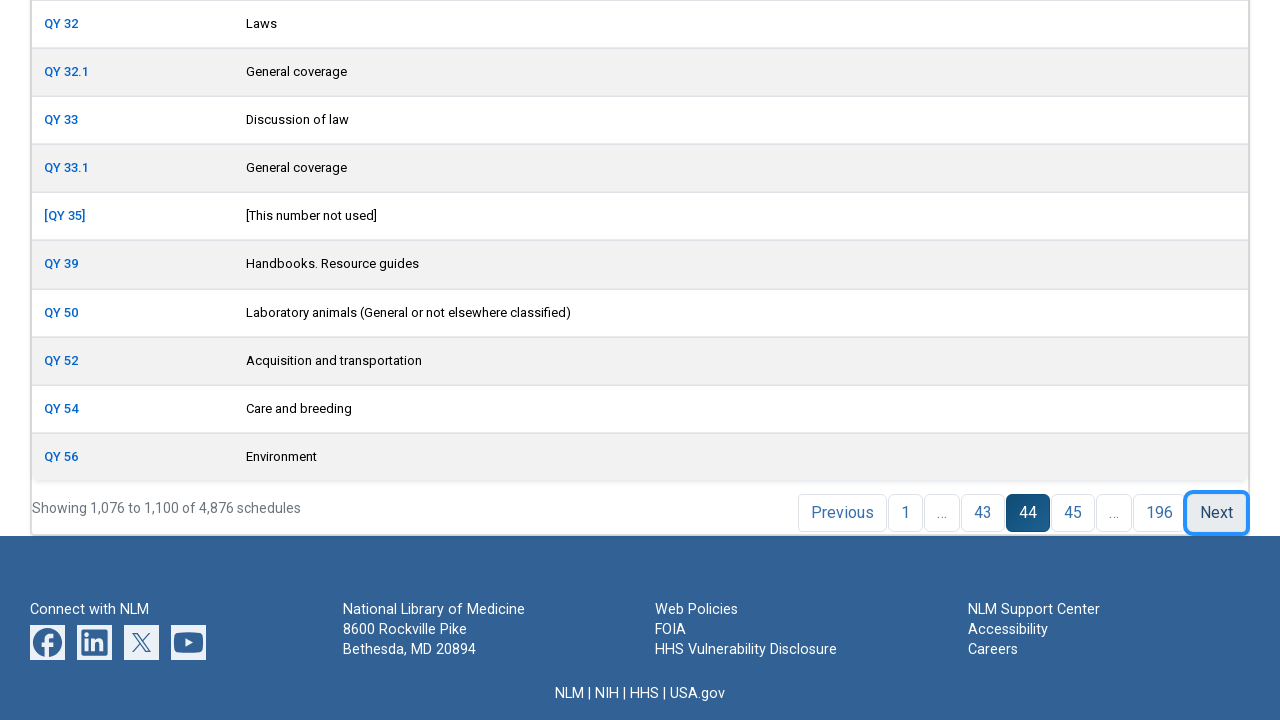

Located Next button(s) for pagination
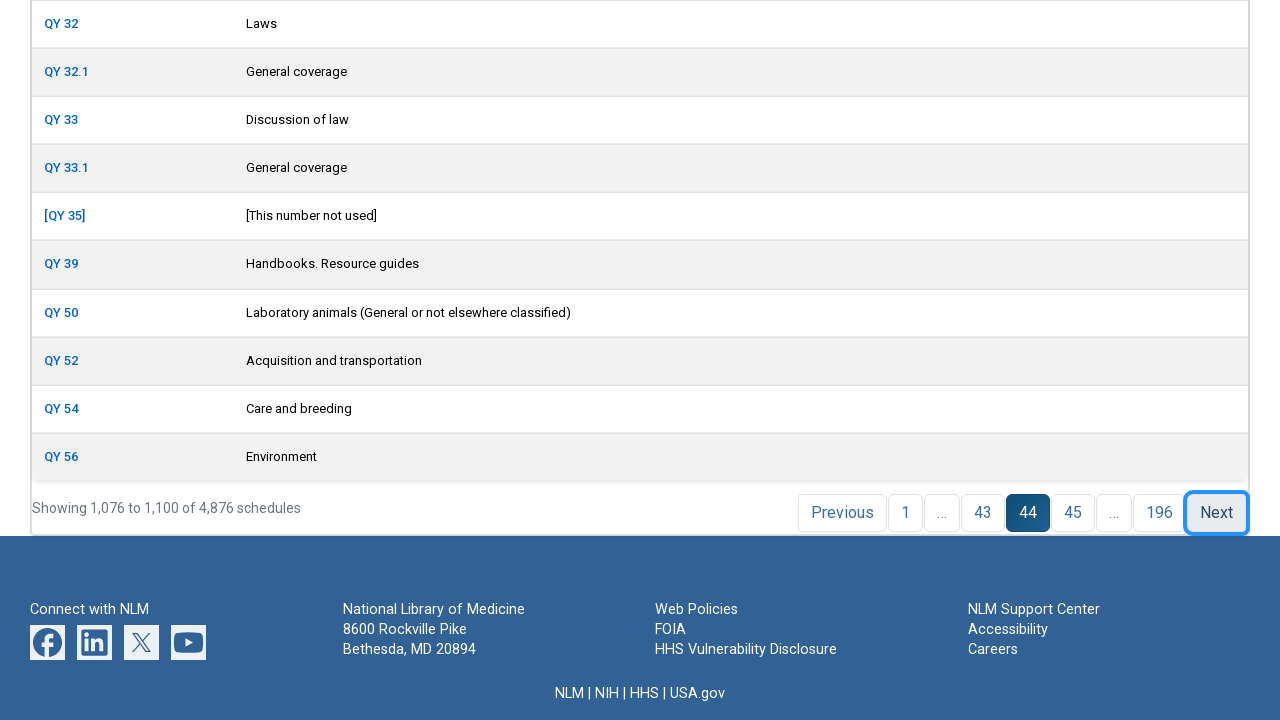

Clicked Next button to navigate to next page at (1216, 513) on xpath=//a[text()='Next'] >> nth=0
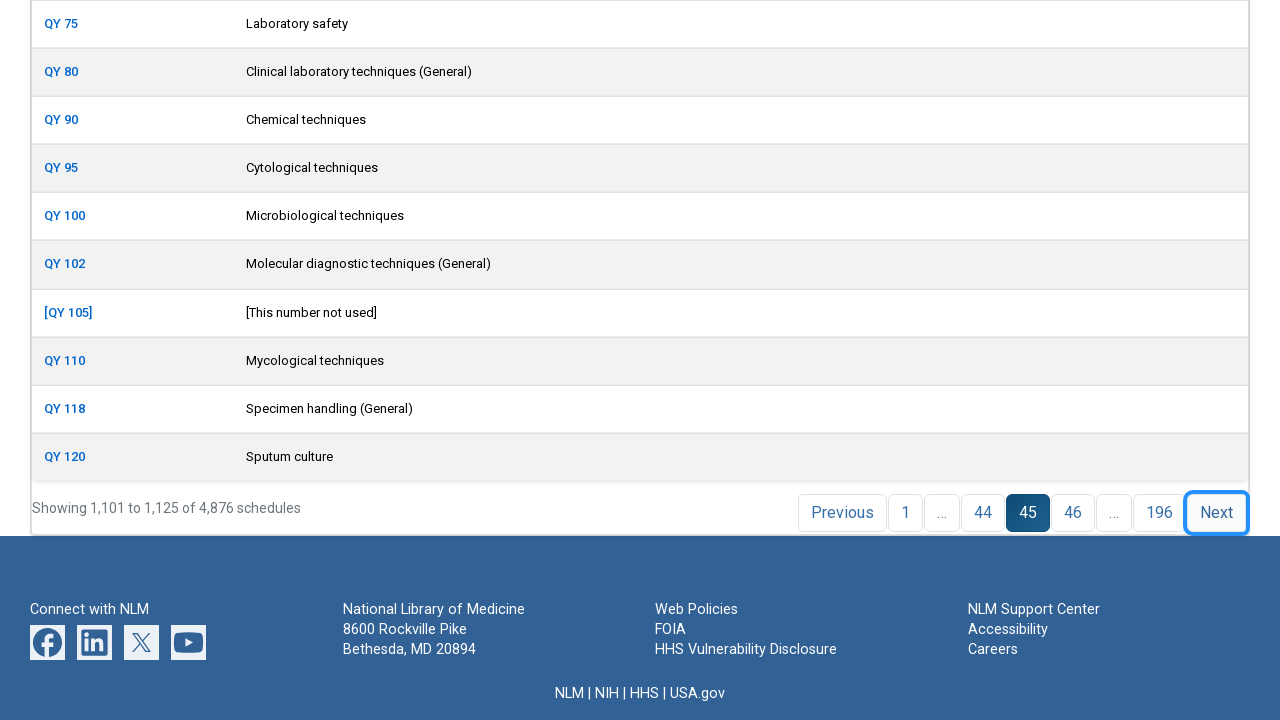

Waited for page to load after pagination
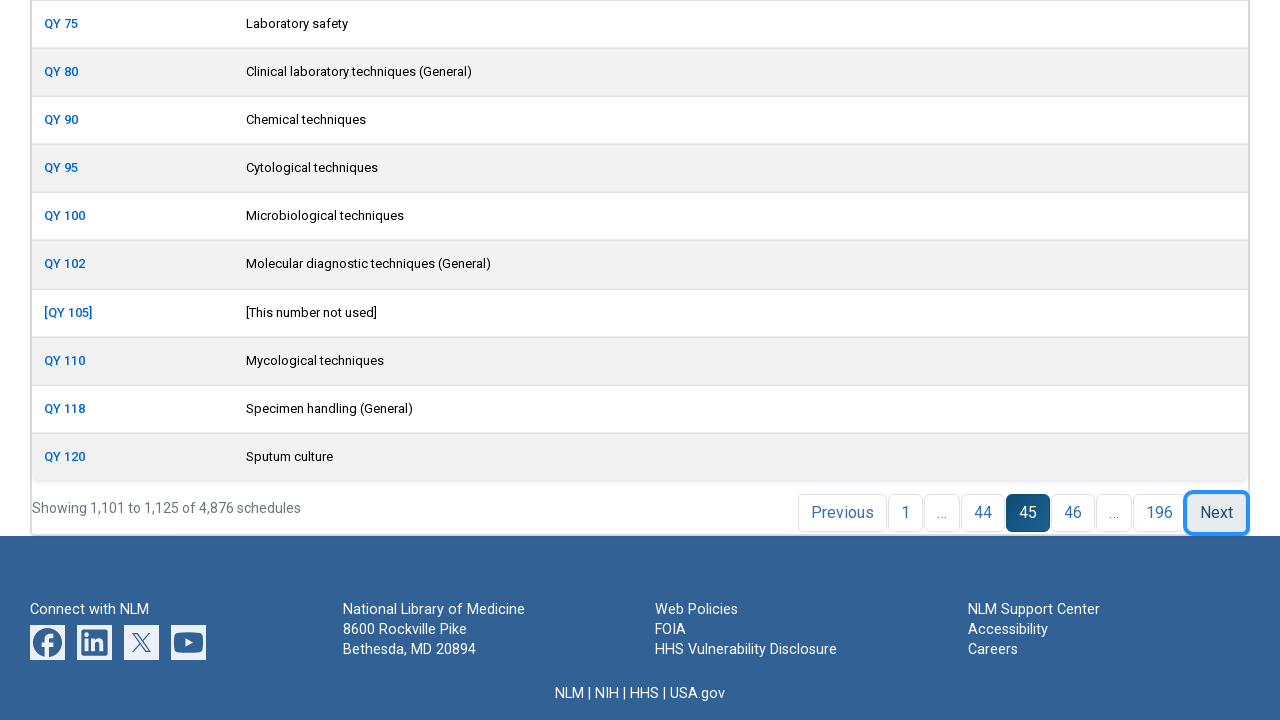

Retrieved all table rows from current page
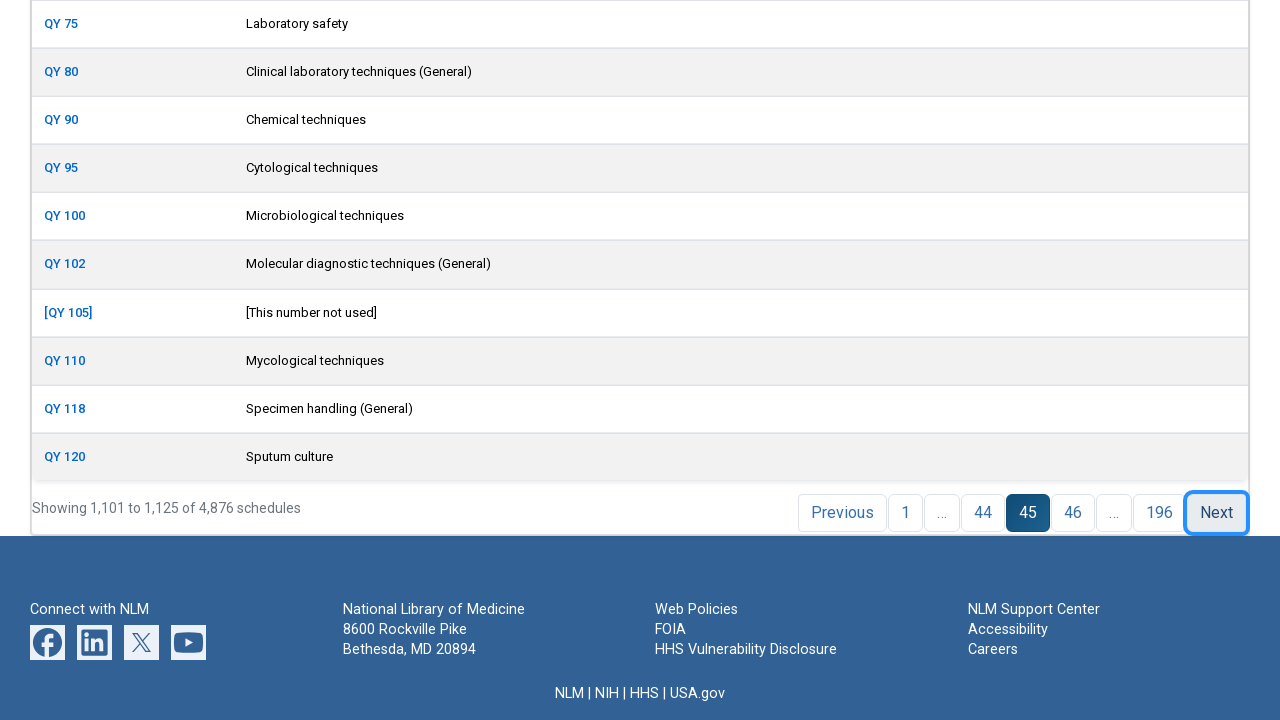

Located Next button(s) for pagination
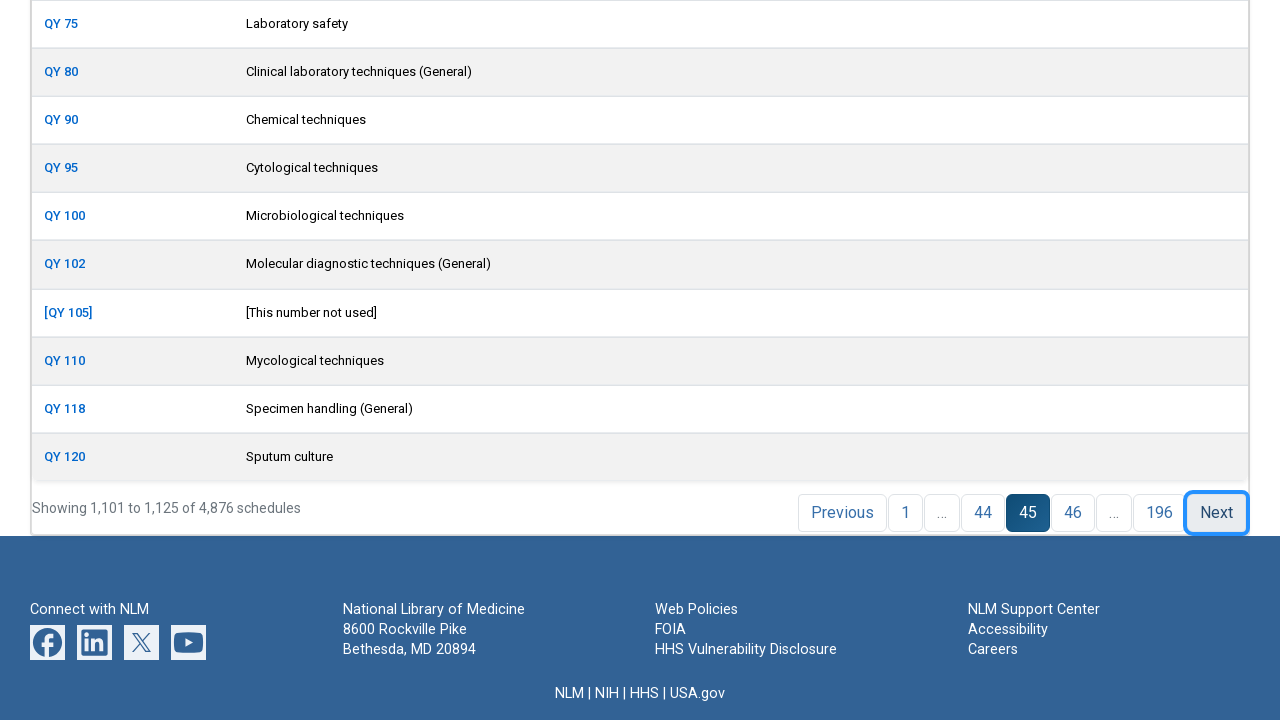

Clicked Next button to navigate to next page at (1216, 513) on xpath=//a[text()='Next'] >> nth=0
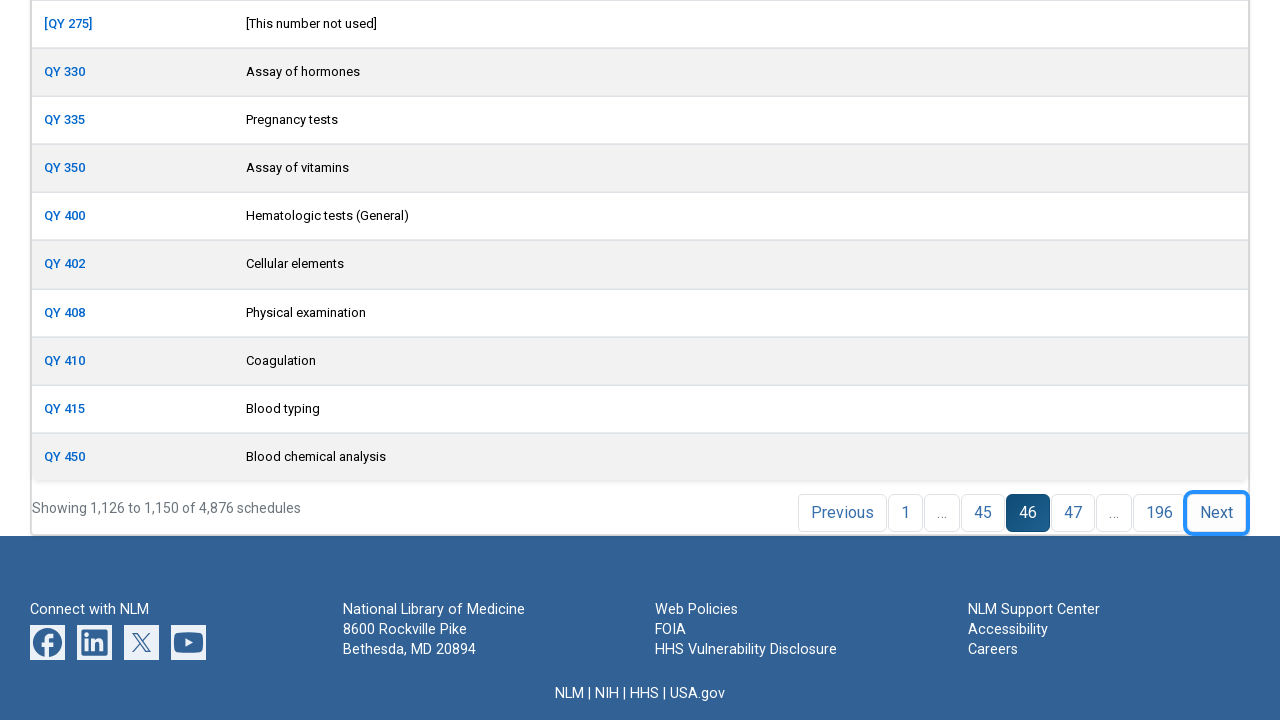

Waited for page to load after pagination
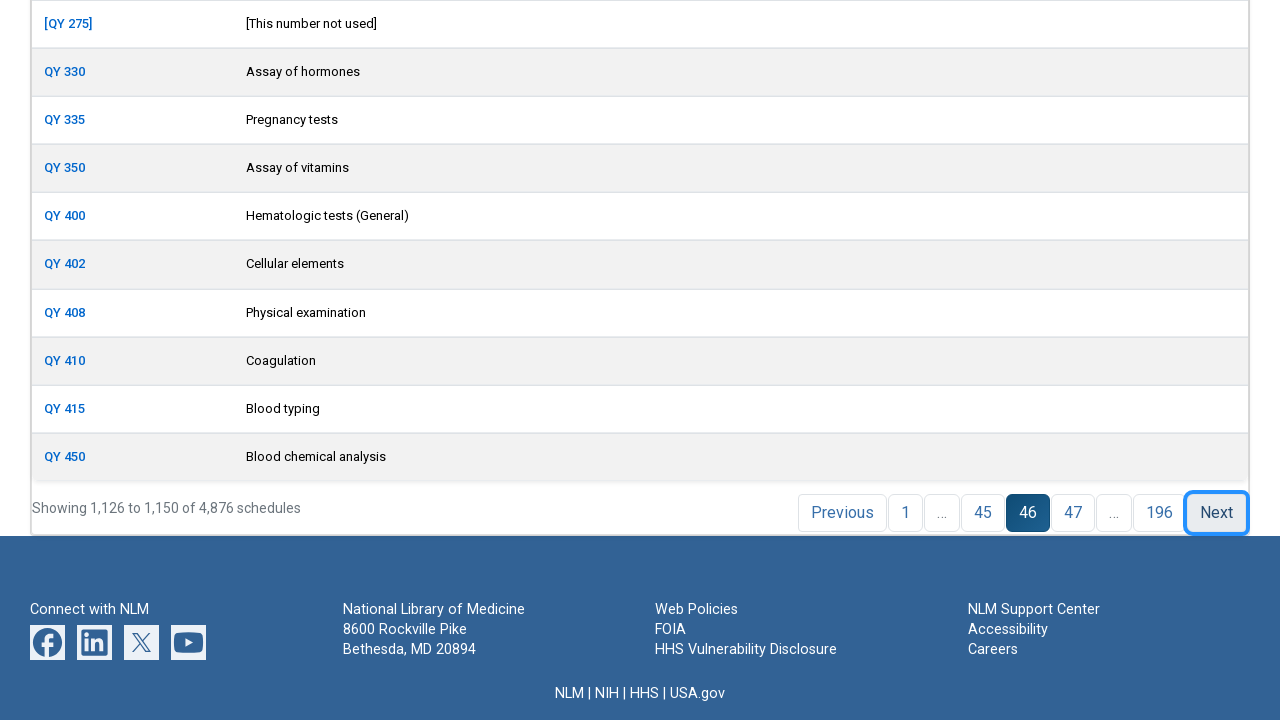

Retrieved all table rows from current page
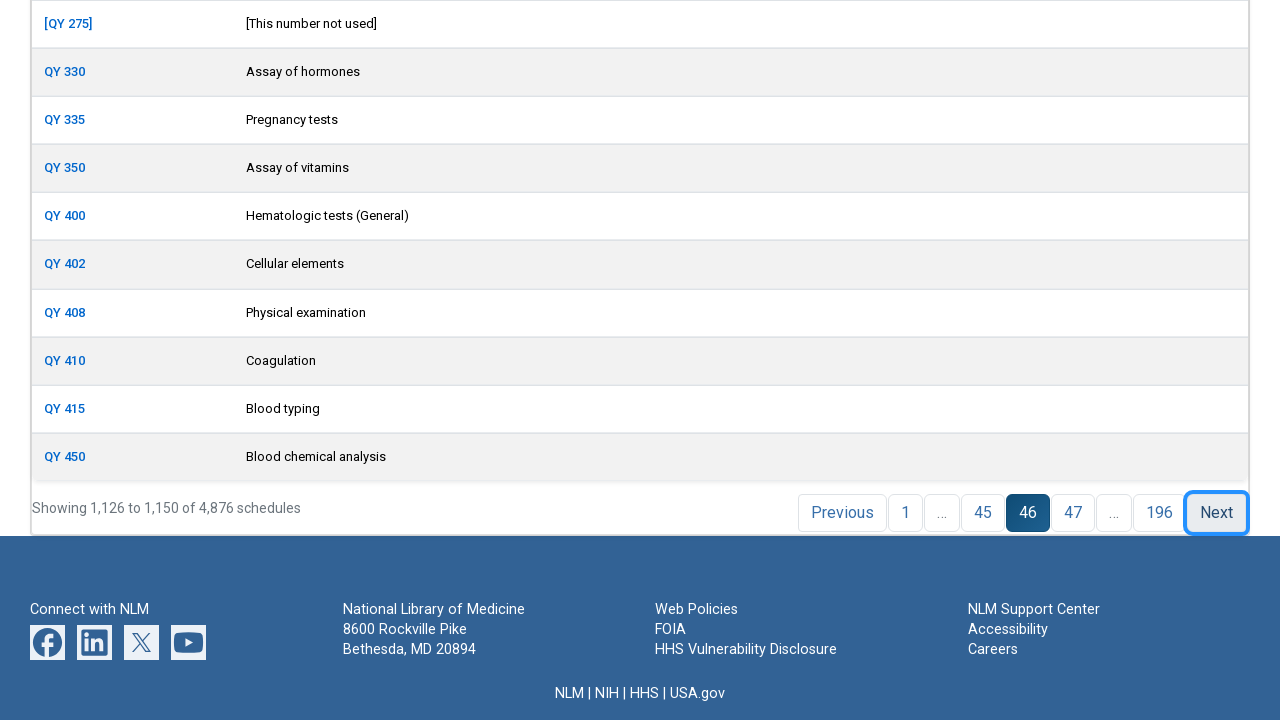

Located Next button(s) for pagination
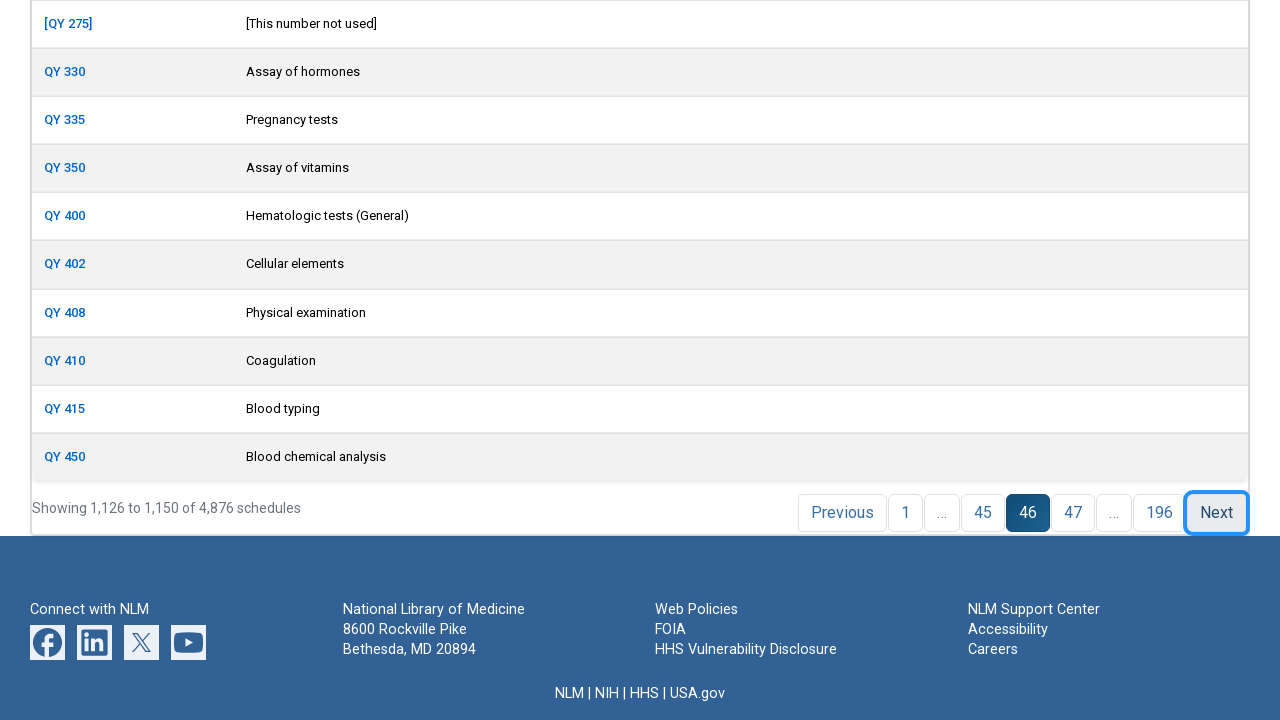

Clicked Next button to navigate to next page at (1216, 513) on xpath=//a[text()='Next'] >> nth=0
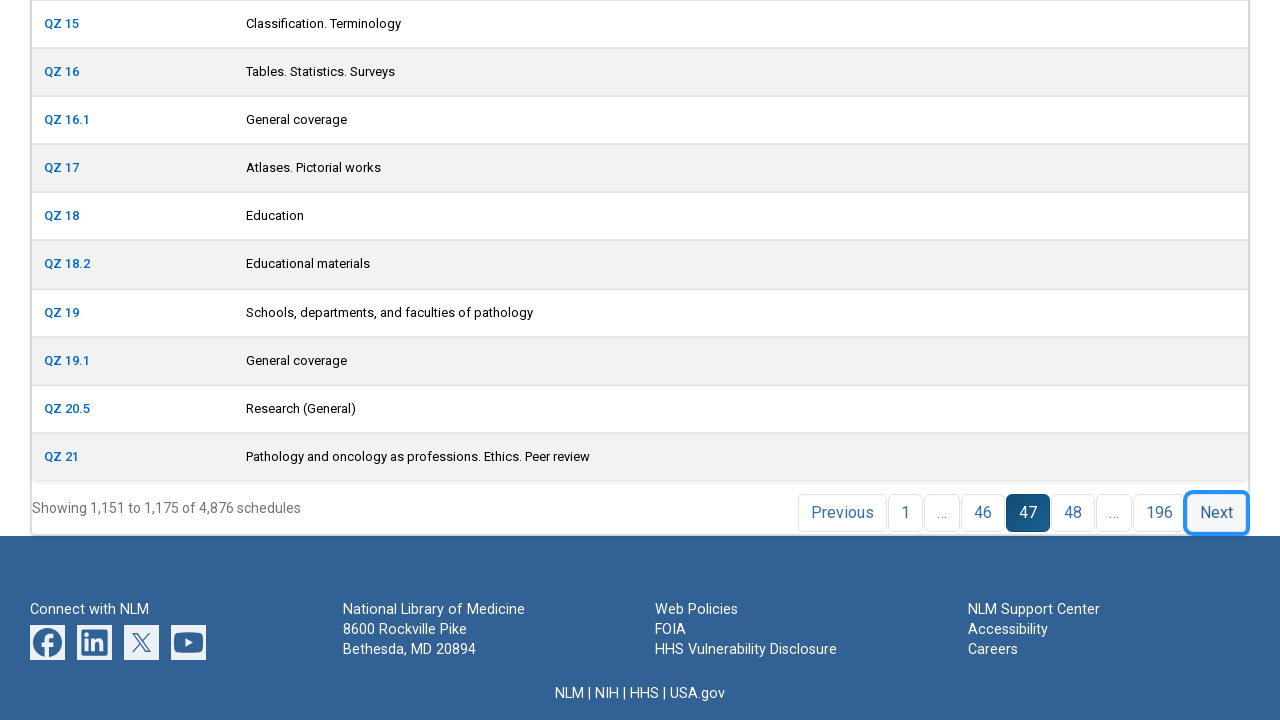

Waited for page to load after pagination
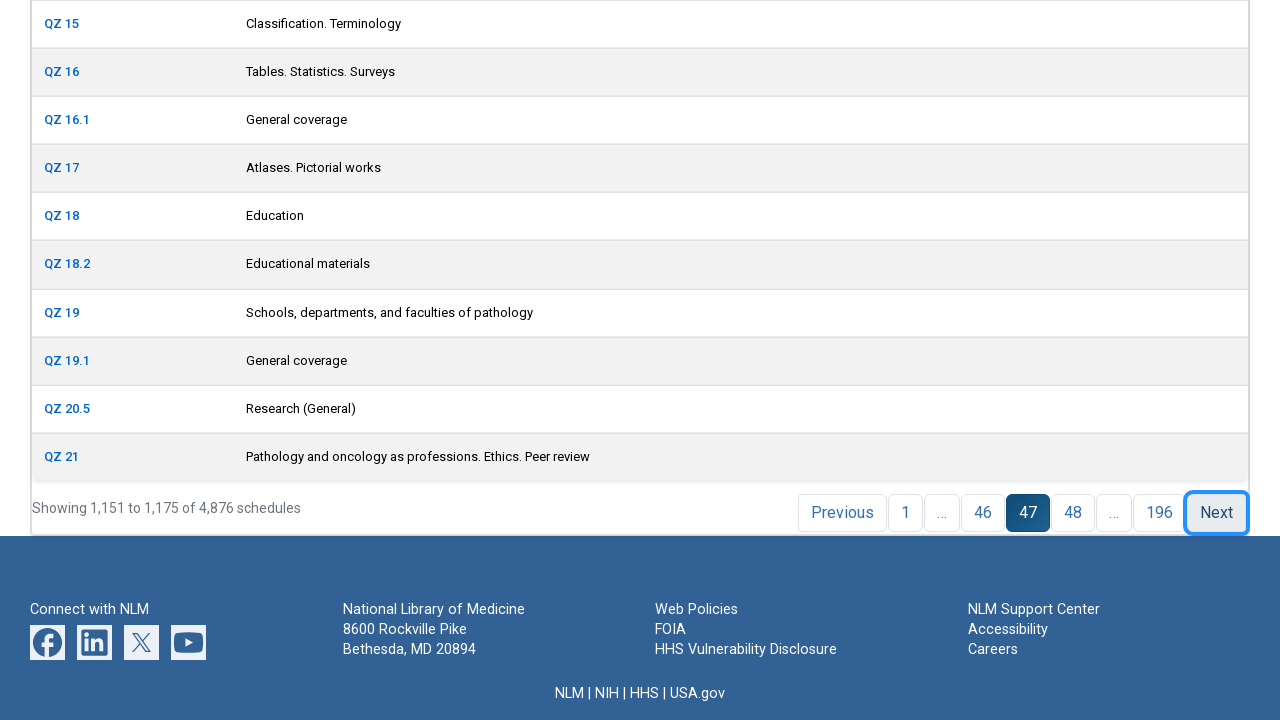

Retrieved all table rows from current page
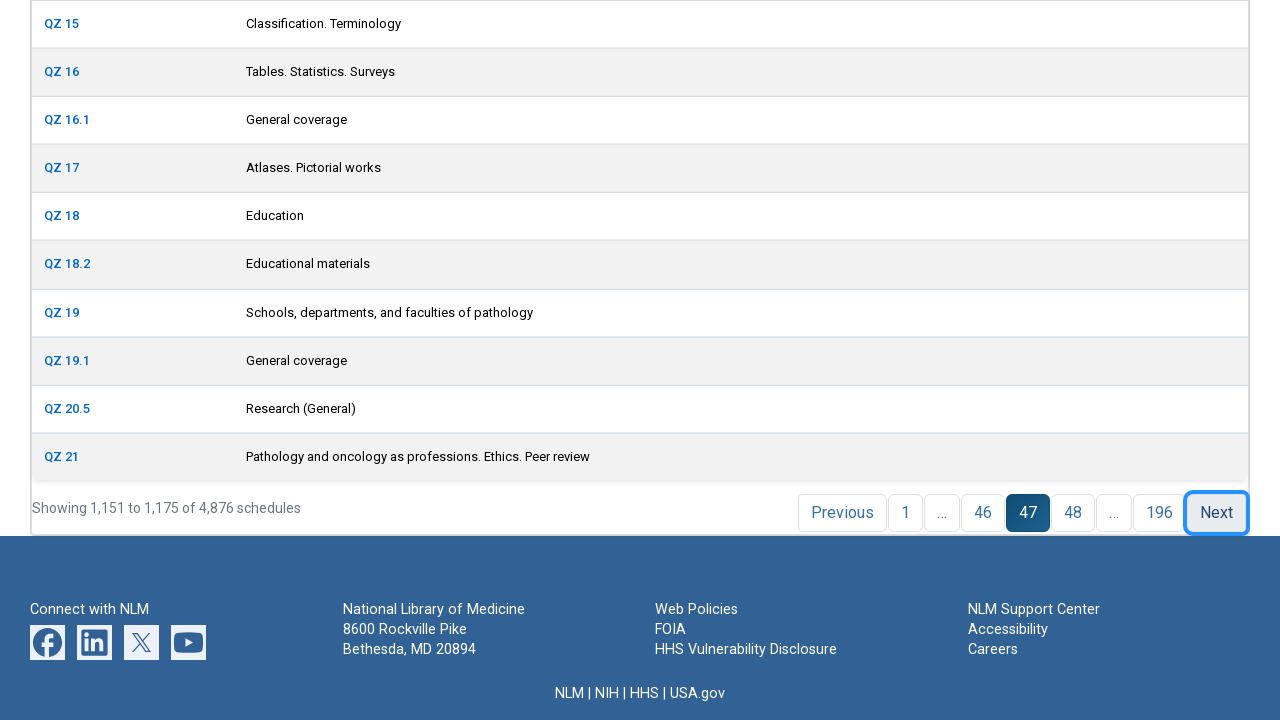

Located Next button(s) for pagination
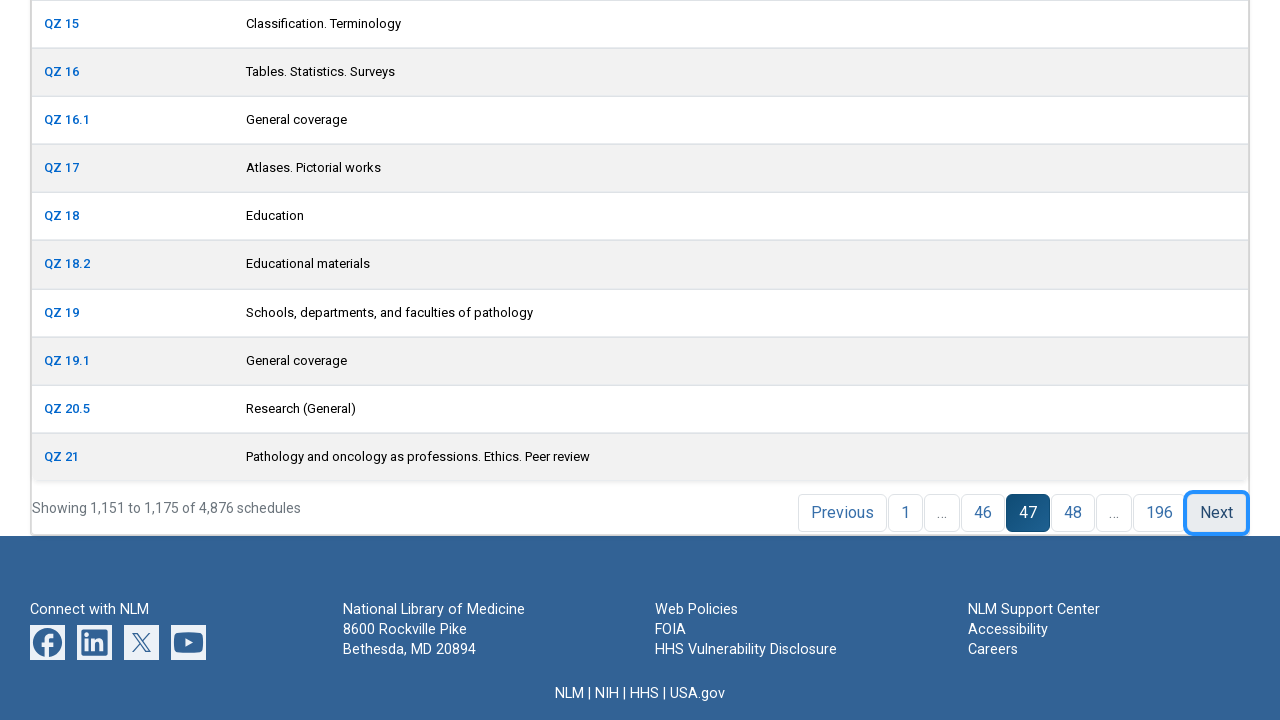

Clicked Next button to navigate to next page at (1216, 513) on xpath=//a[text()='Next'] >> nth=0
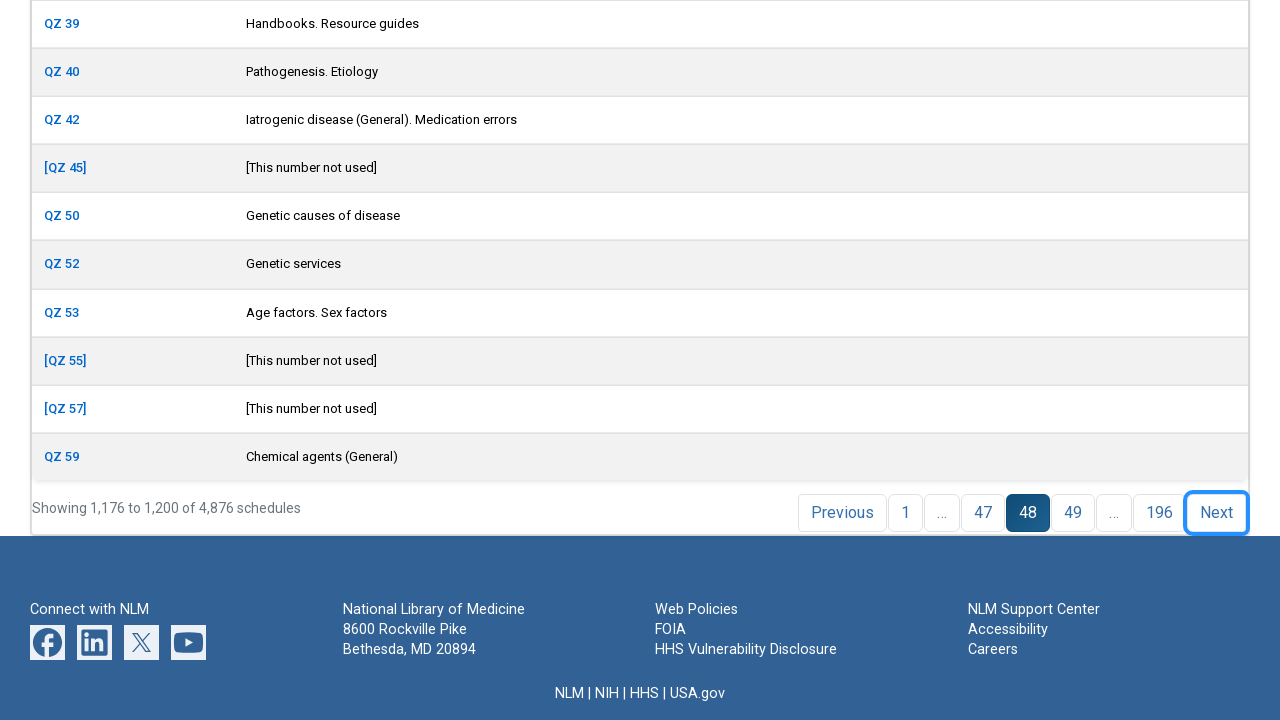

Waited for page to load after pagination
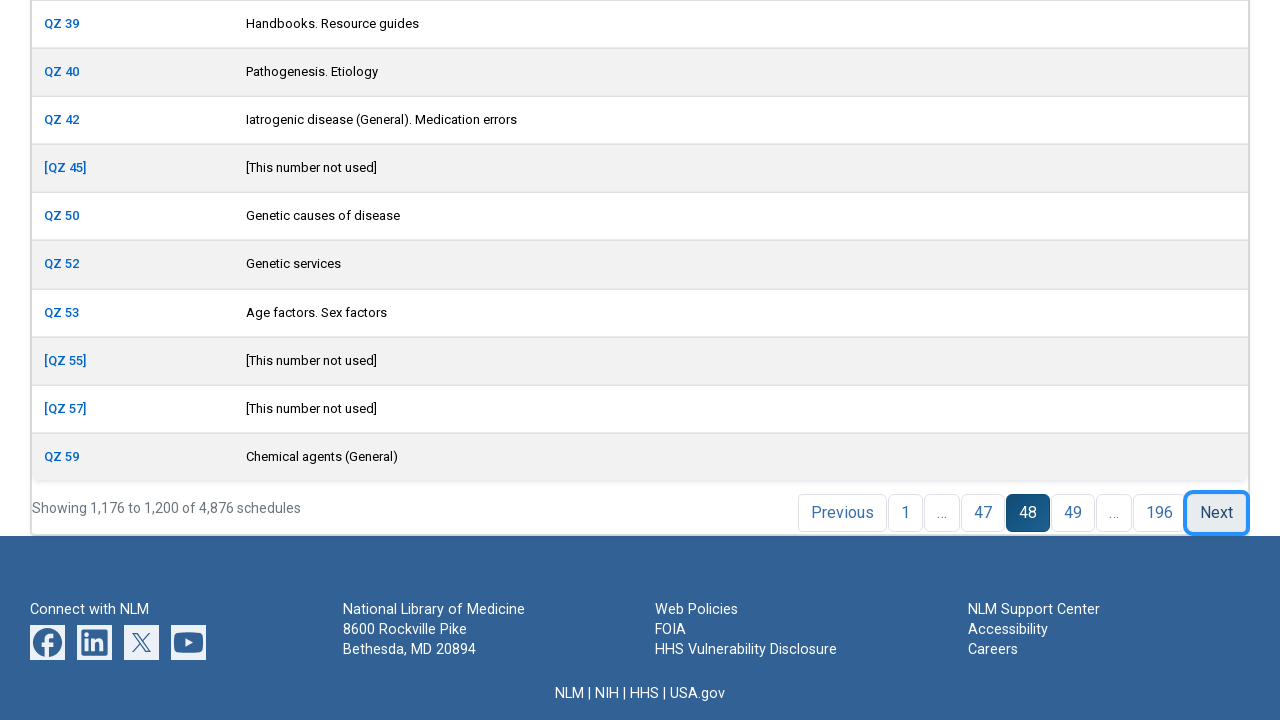

Retrieved all table rows from current page
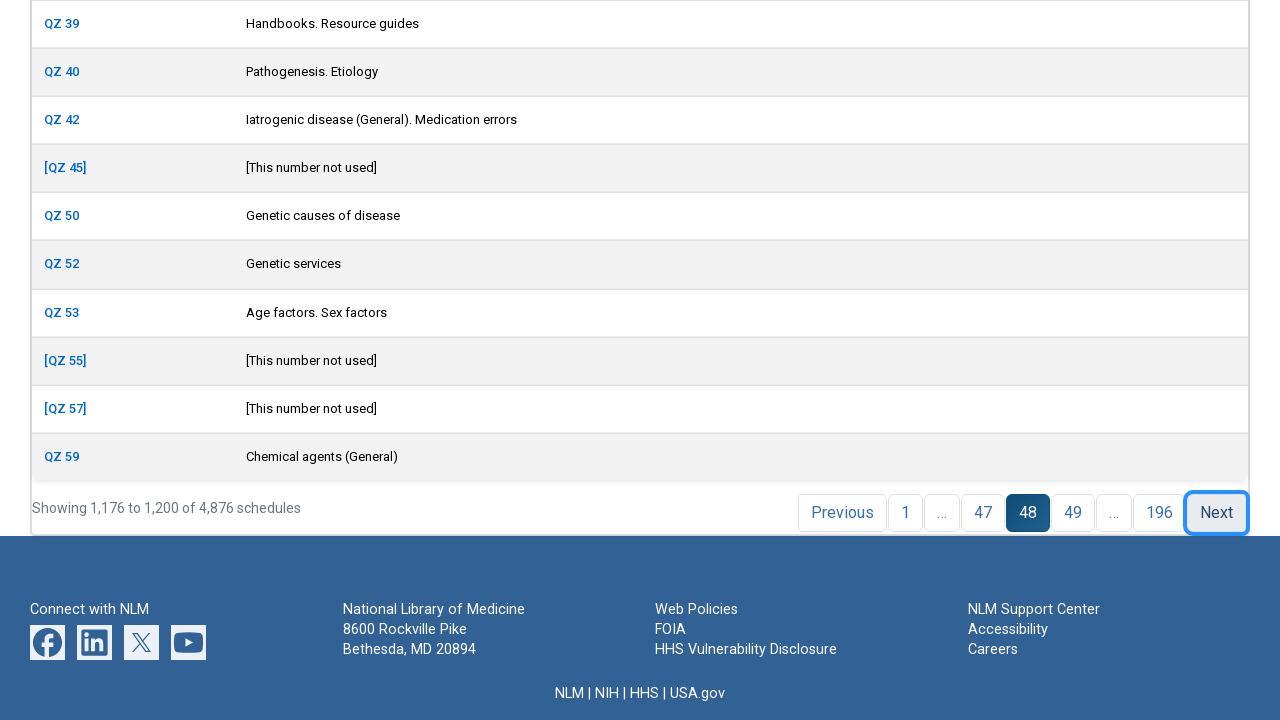

Located Next button(s) for pagination
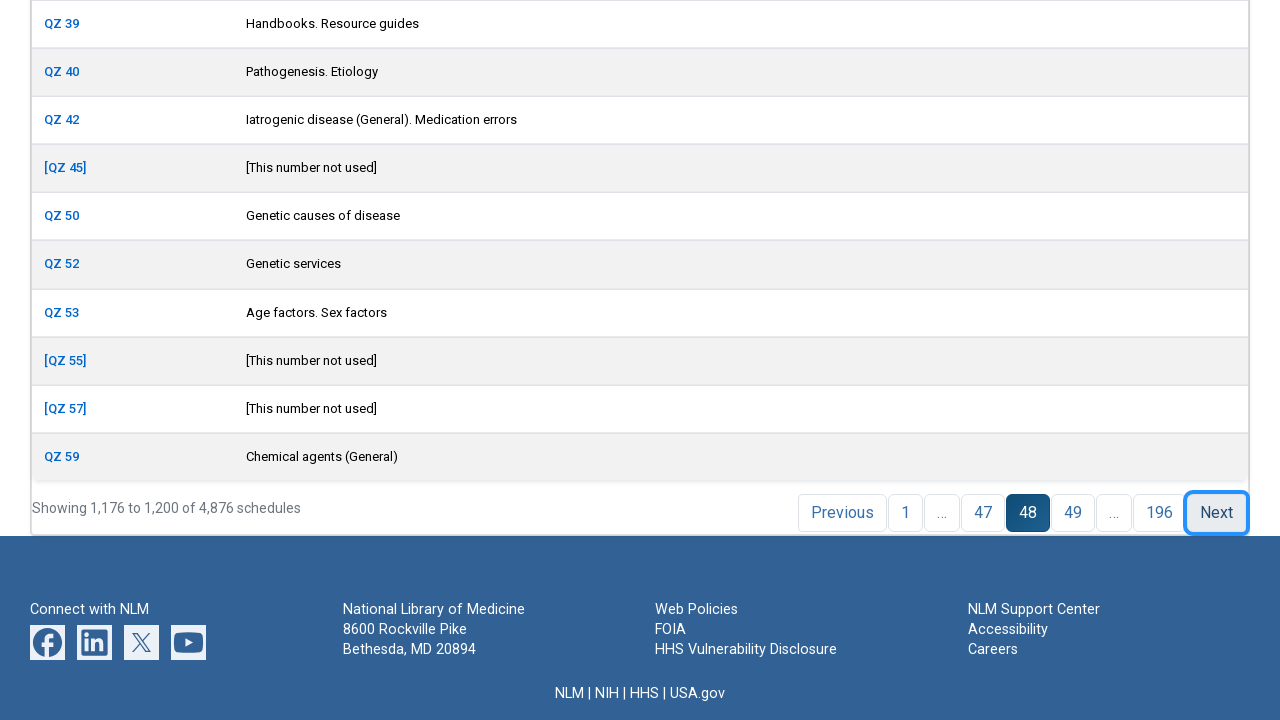

Clicked Next button to navigate to next page at (1216, 513) on xpath=//a[text()='Next'] >> nth=0
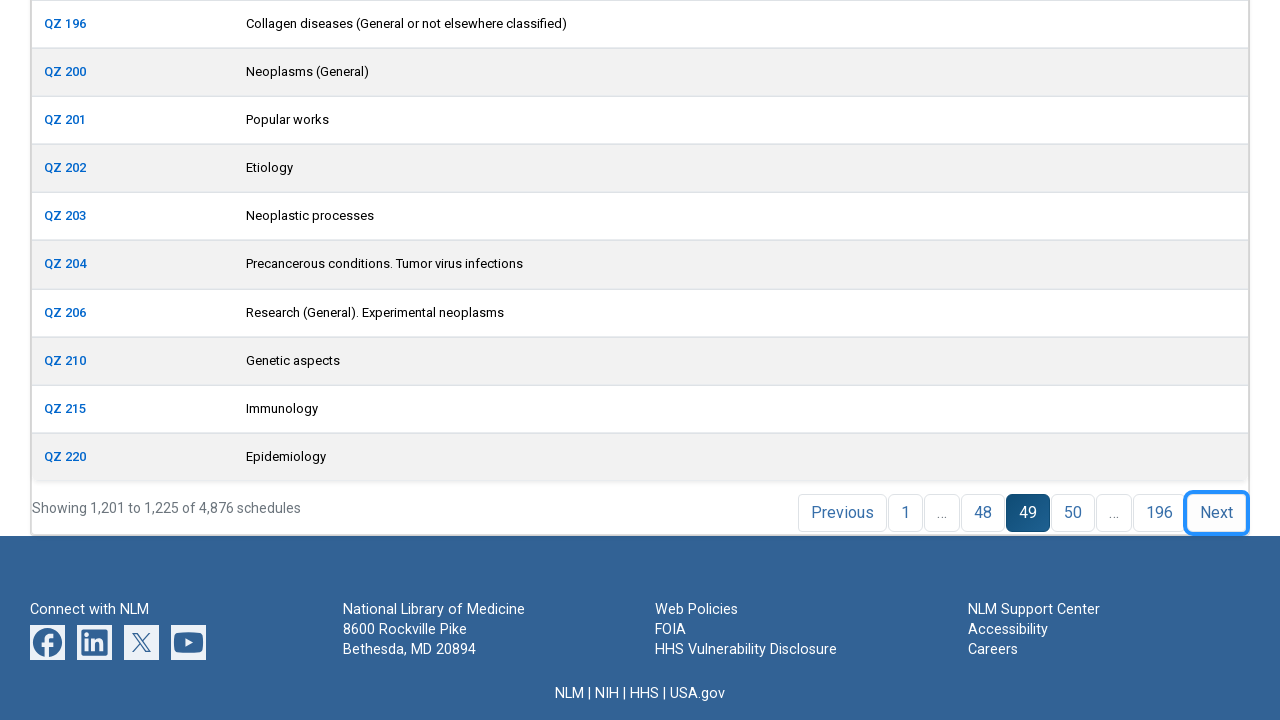

Waited for page to load after pagination
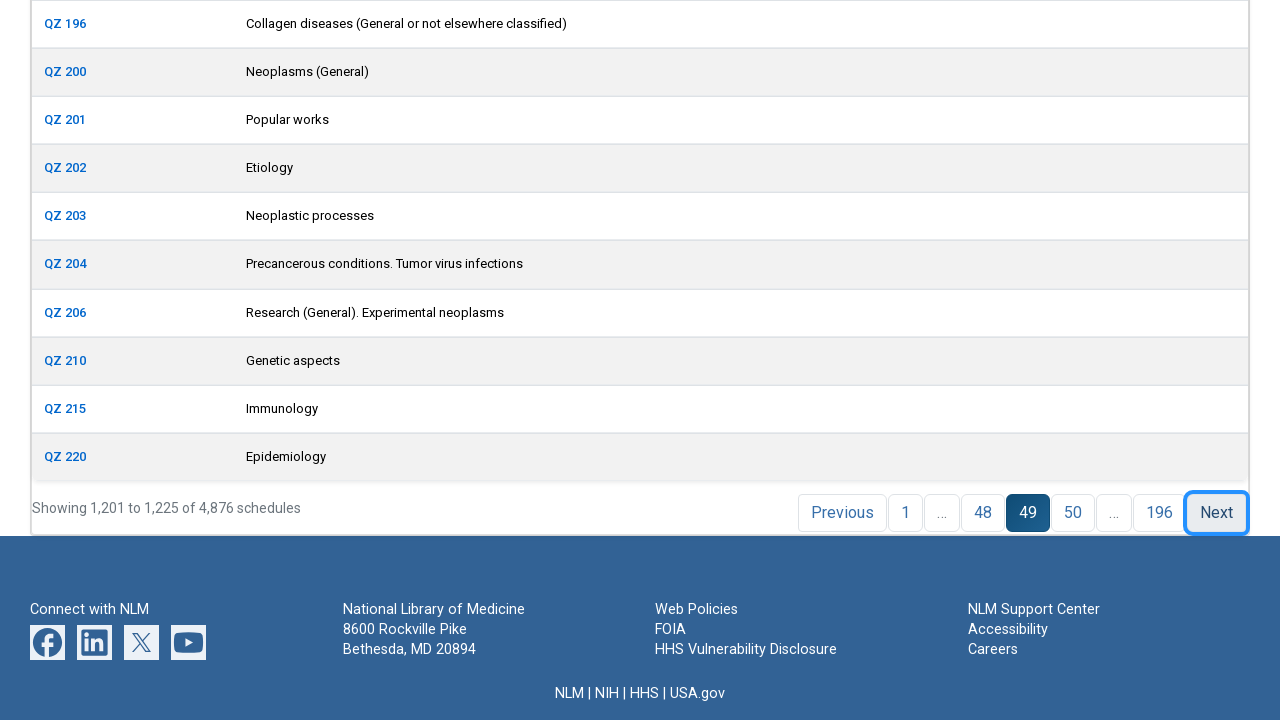

Retrieved all table rows from current page
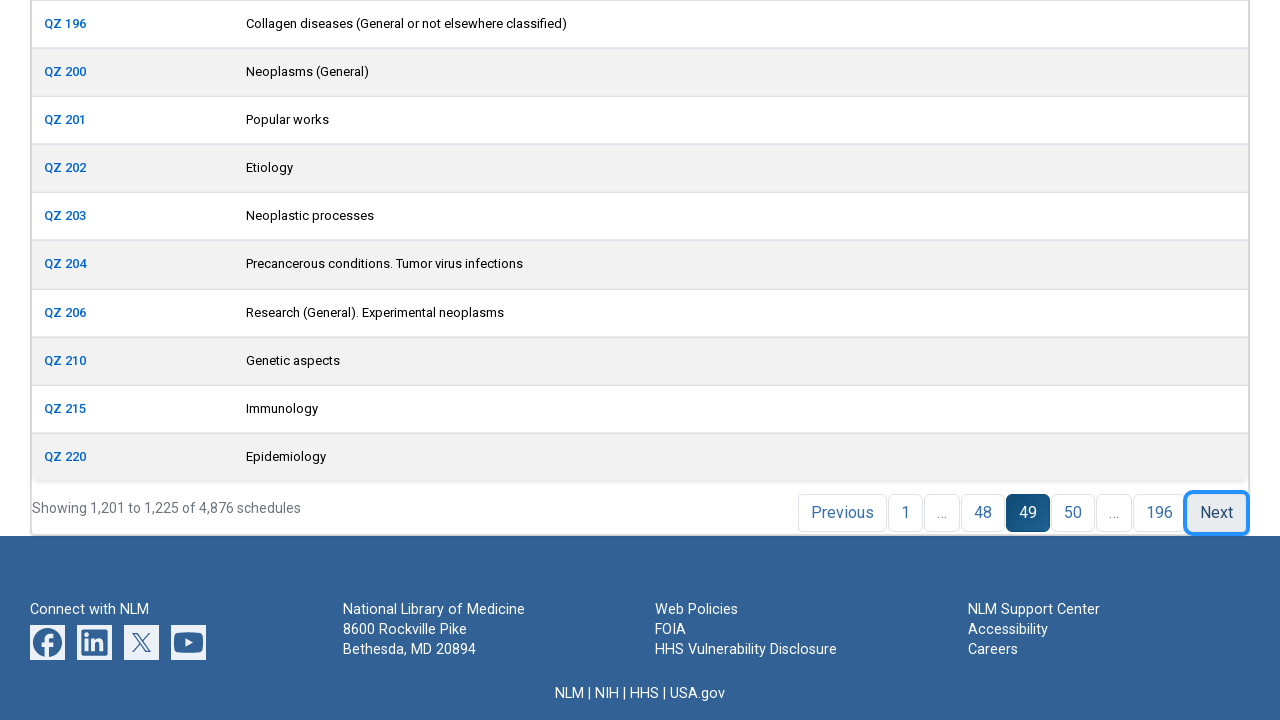

Found 'System' text in table row
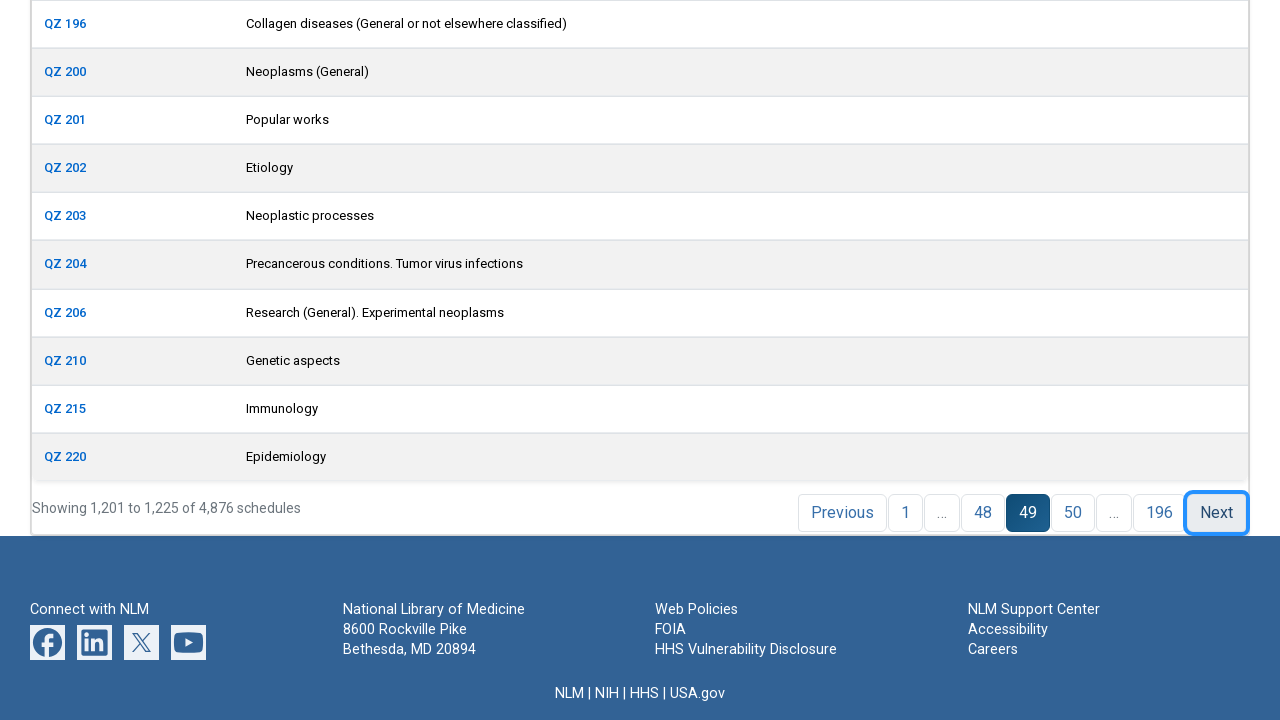

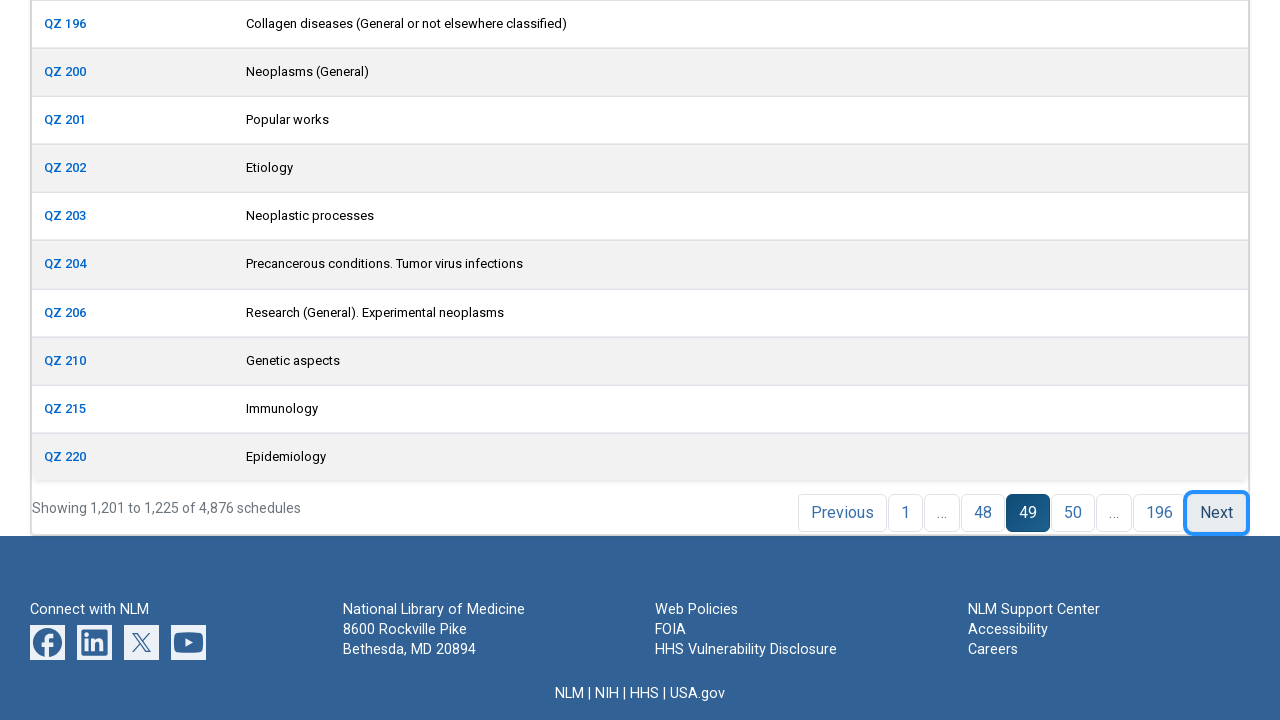